Tests dynamic element addition and removal by clicking Add Element button 100 times, verifying the count, then clicking delete 90 times and verifying the remaining elements

Starting URL: http://the-internet.herokuapp.com/add_remove_elements/

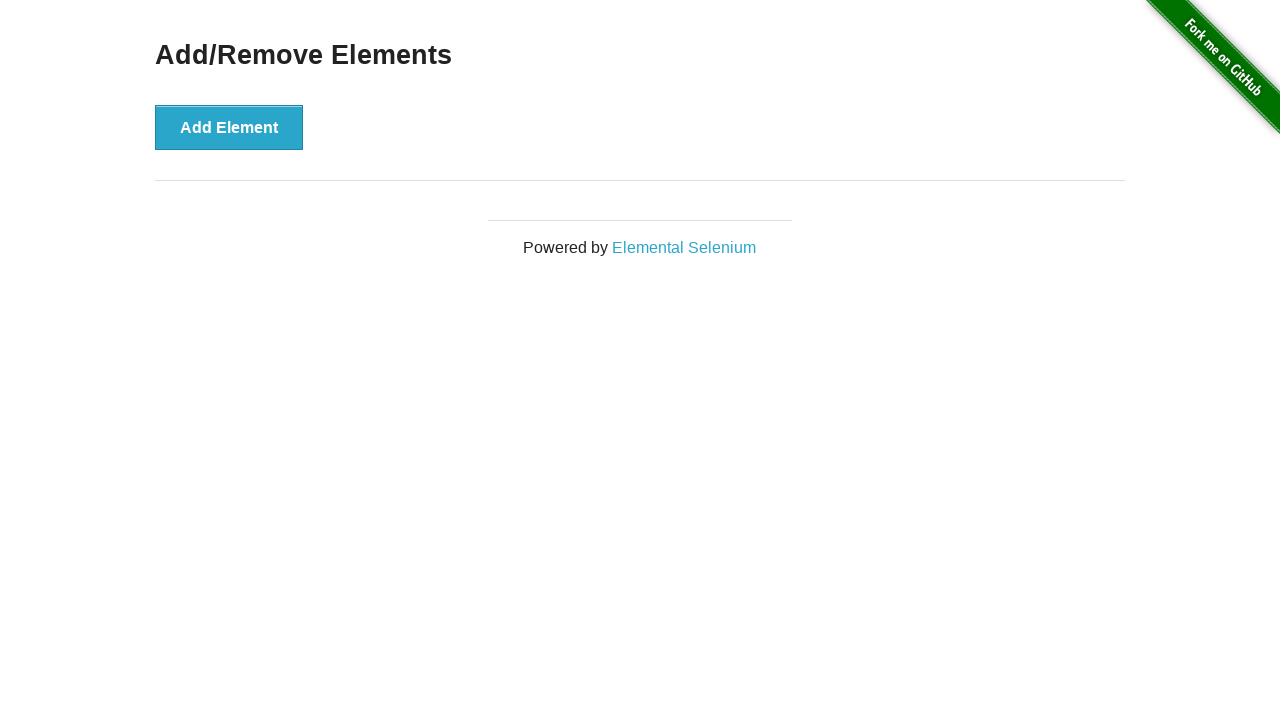

Navigated to add/remove elements page
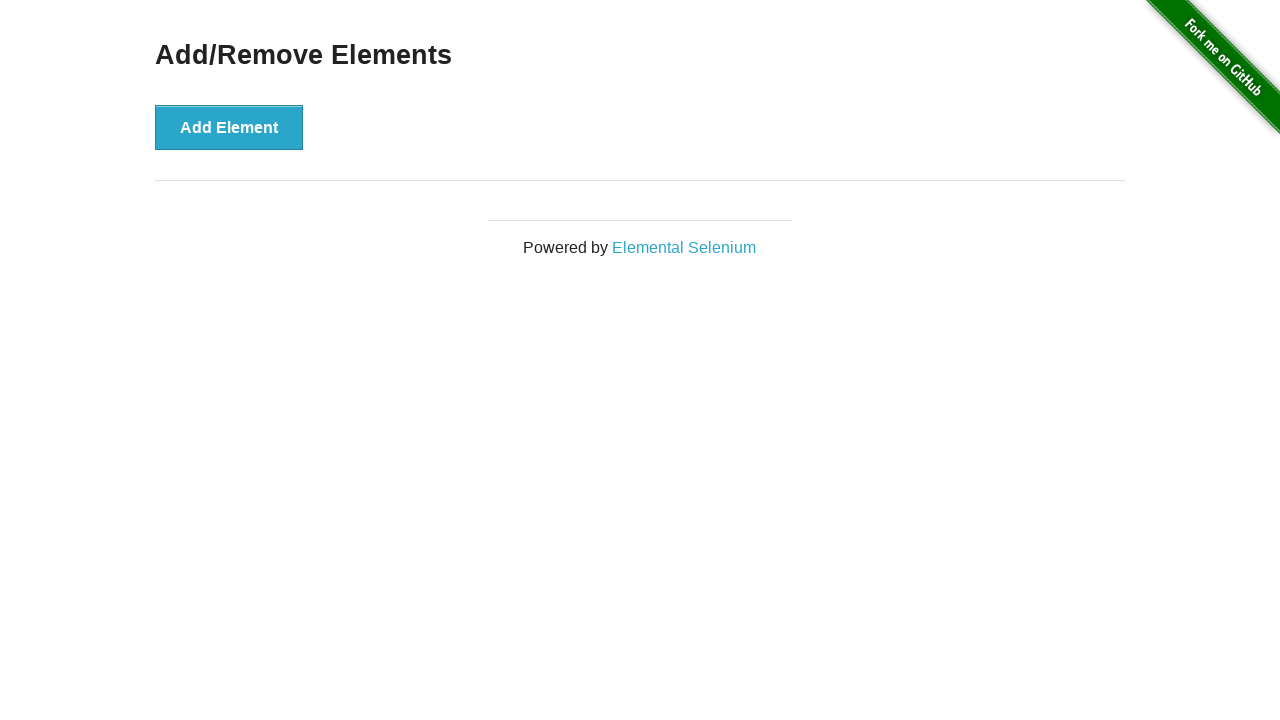

Clicked Add Element button (iteration 1/100) at (229, 127) on button[onclick='addElement()']
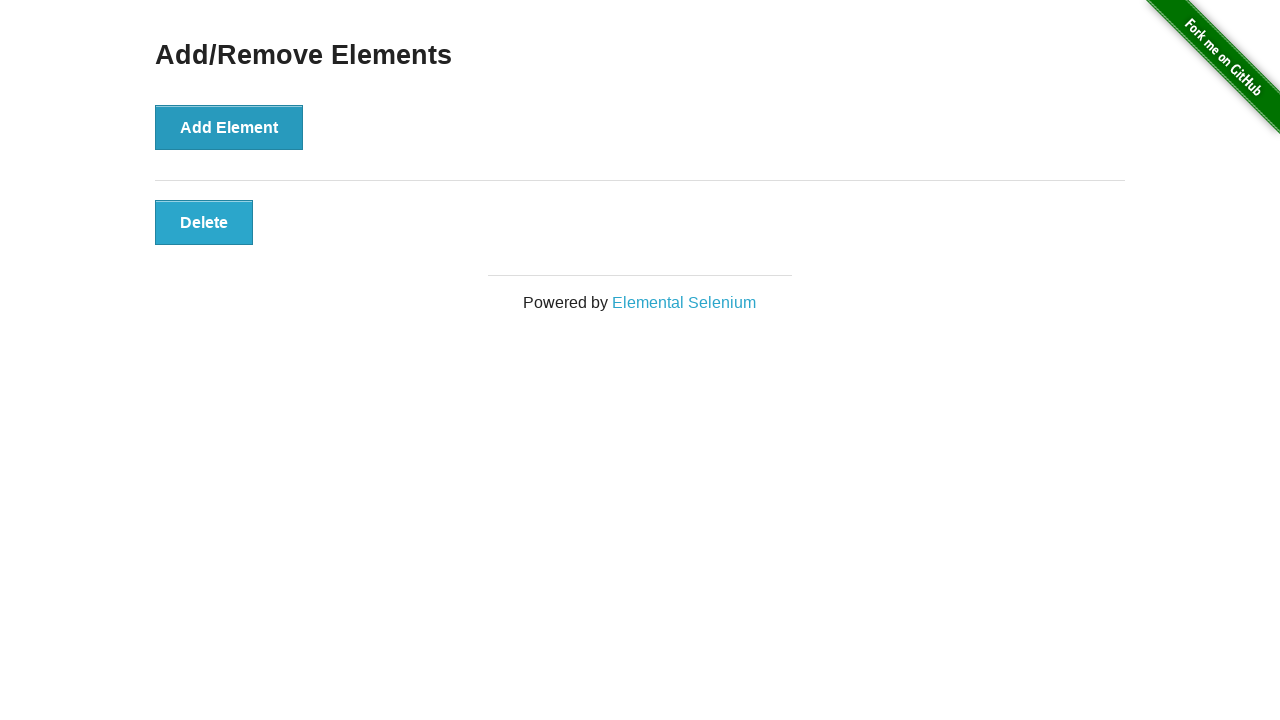

Clicked Add Element button (iteration 2/100) at (229, 127) on button[onclick='addElement()']
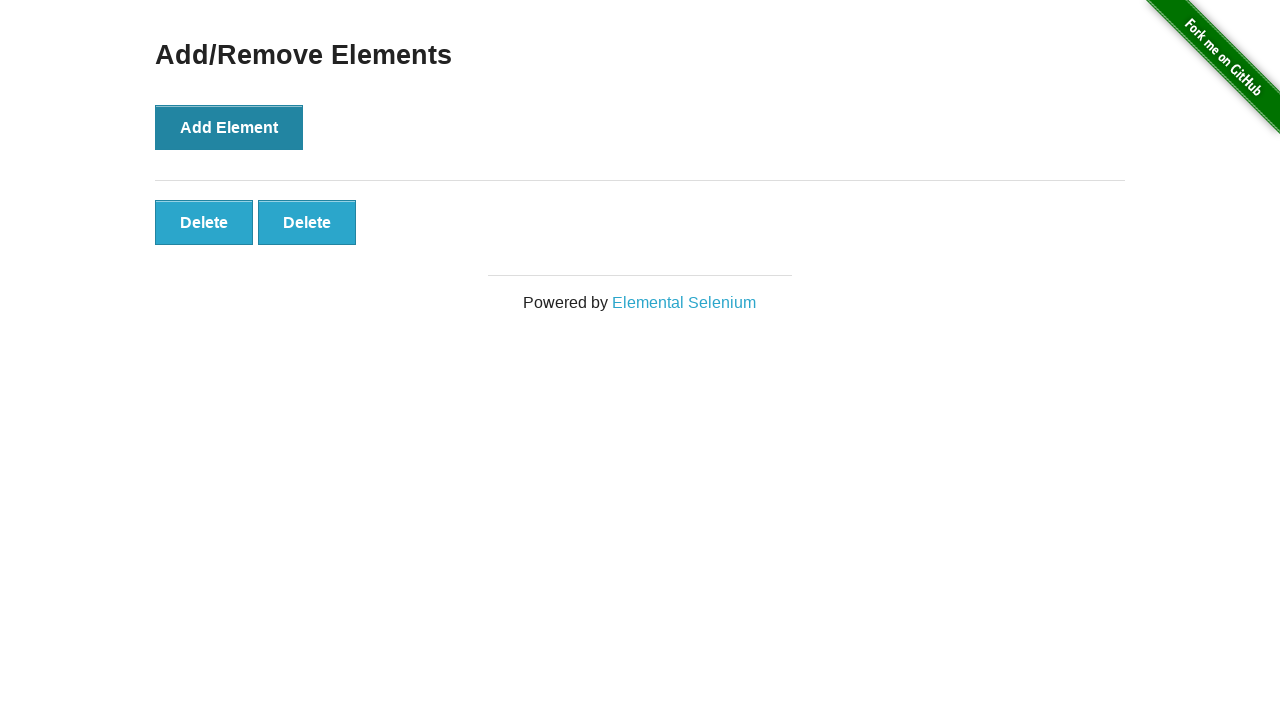

Clicked Add Element button (iteration 3/100) at (229, 127) on button[onclick='addElement()']
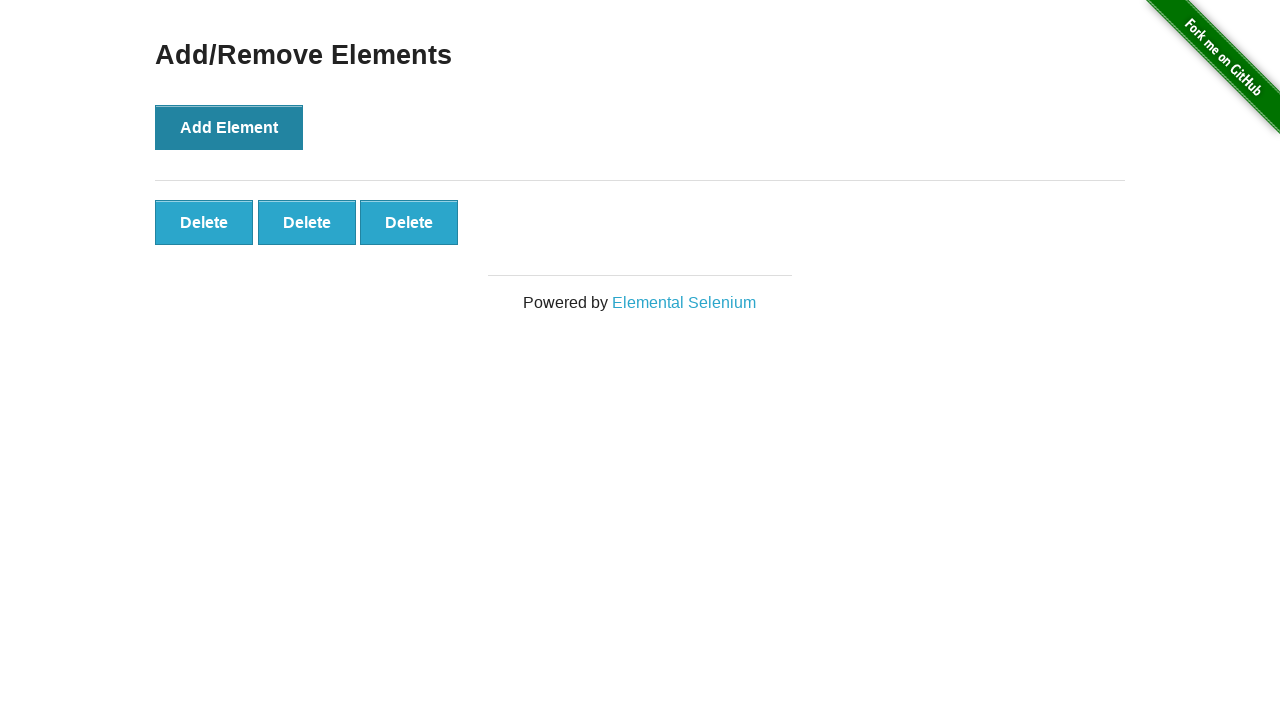

Clicked Add Element button (iteration 4/100) at (229, 127) on button[onclick='addElement()']
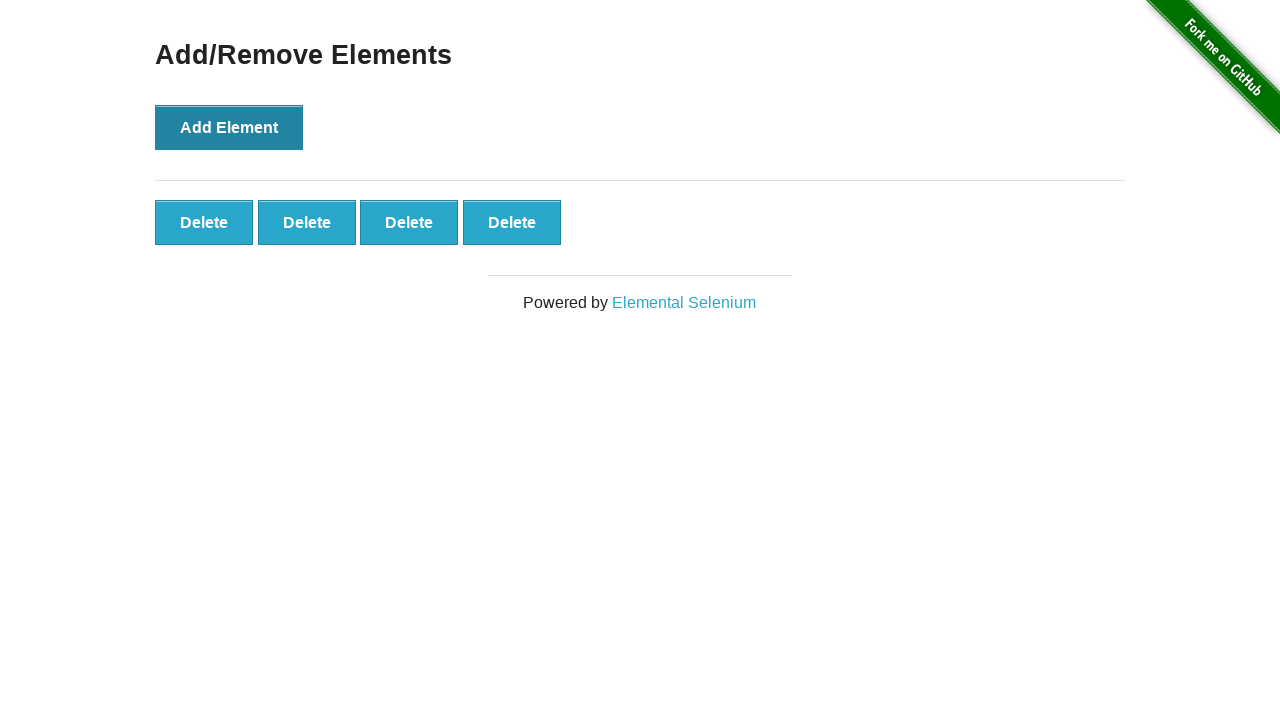

Clicked Add Element button (iteration 5/100) at (229, 127) on button[onclick='addElement()']
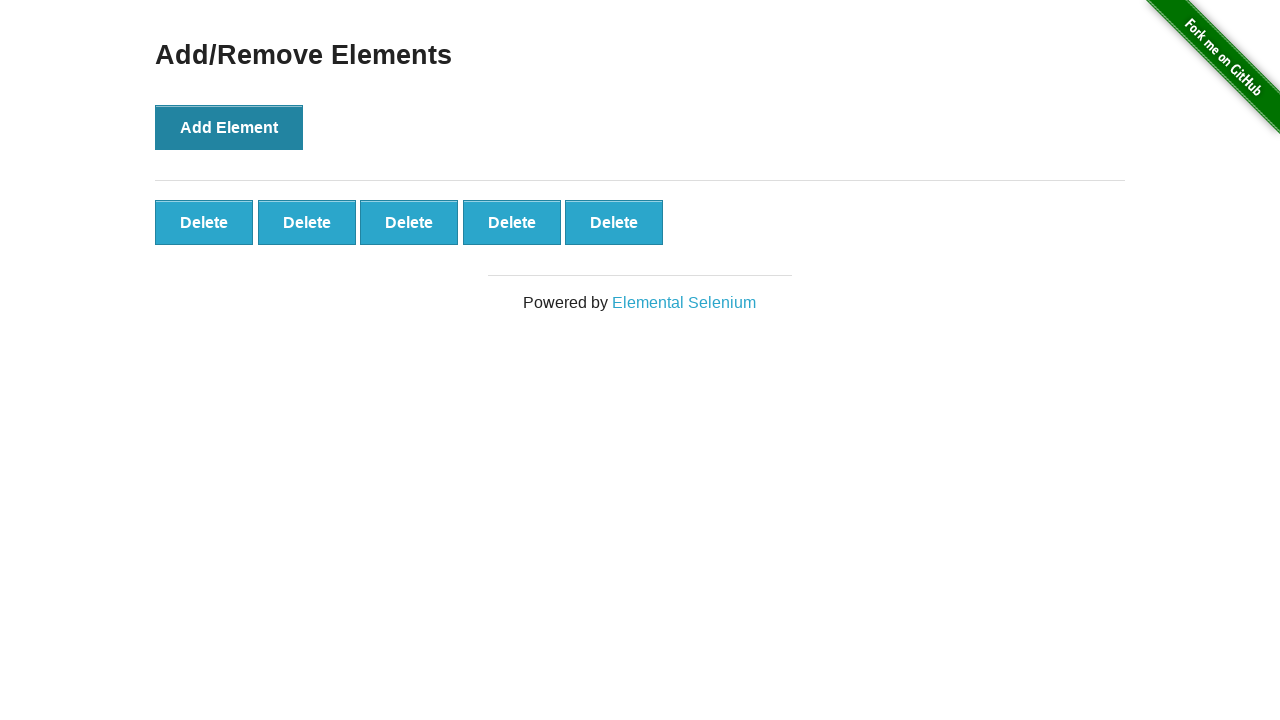

Clicked Add Element button (iteration 6/100) at (229, 127) on button[onclick='addElement()']
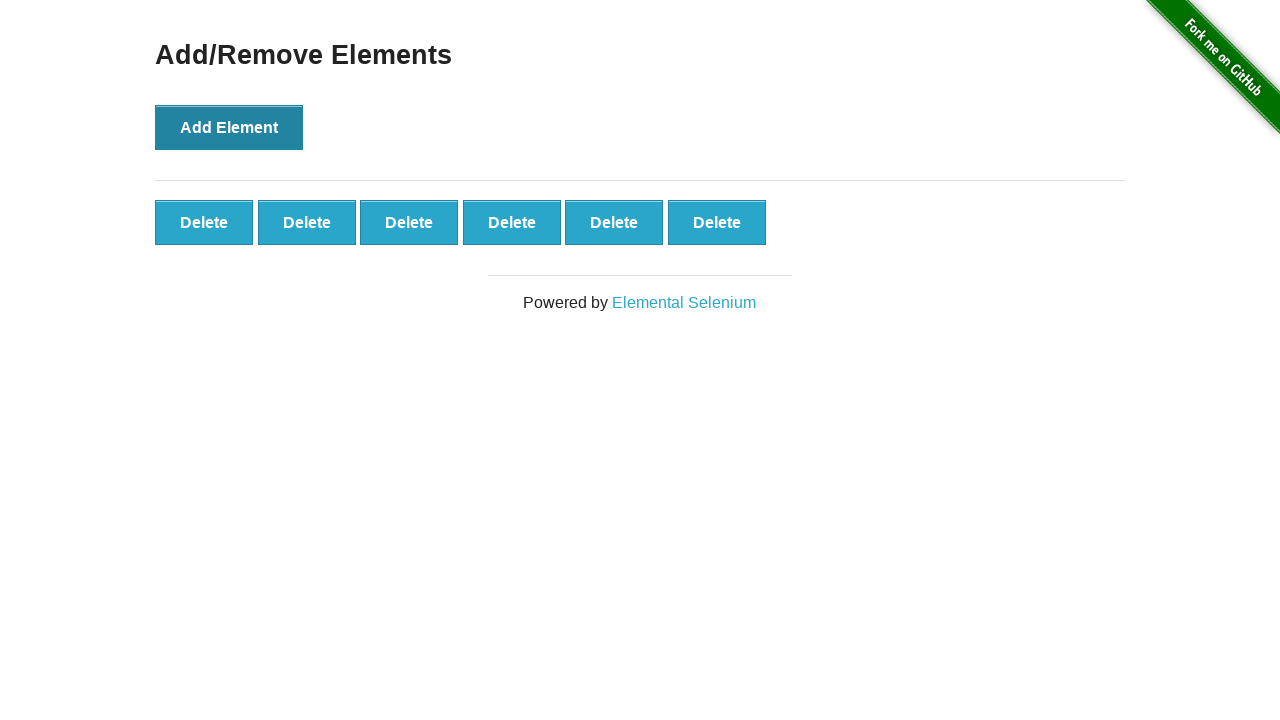

Clicked Add Element button (iteration 7/100) at (229, 127) on button[onclick='addElement()']
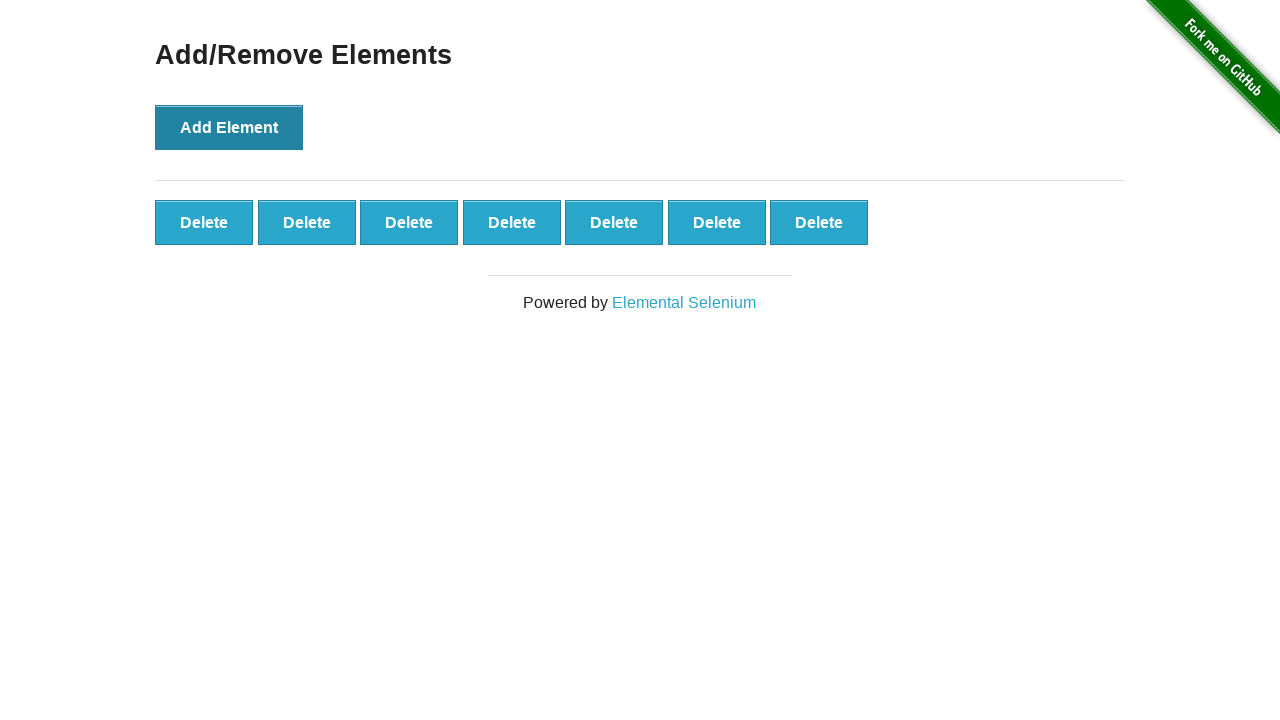

Clicked Add Element button (iteration 8/100) at (229, 127) on button[onclick='addElement()']
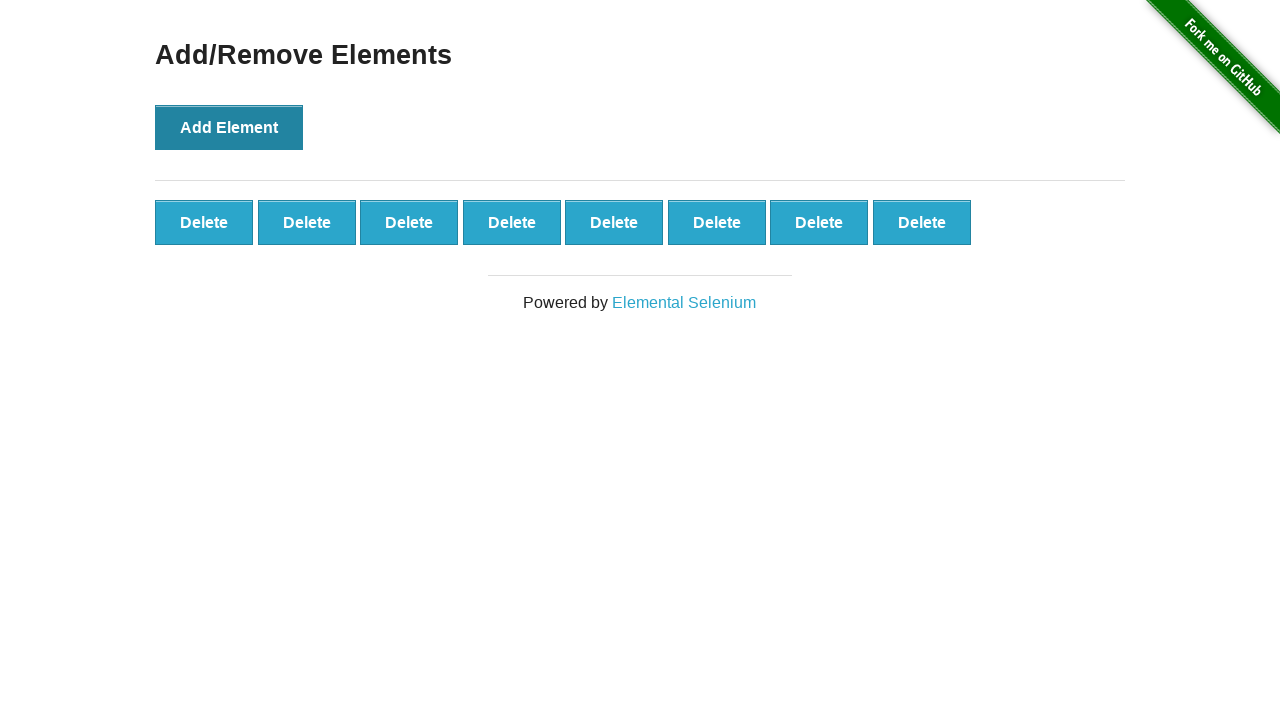

Clicked Add Element button (iteration 9/100) at (229, 127) on button[onclick='addElement()']
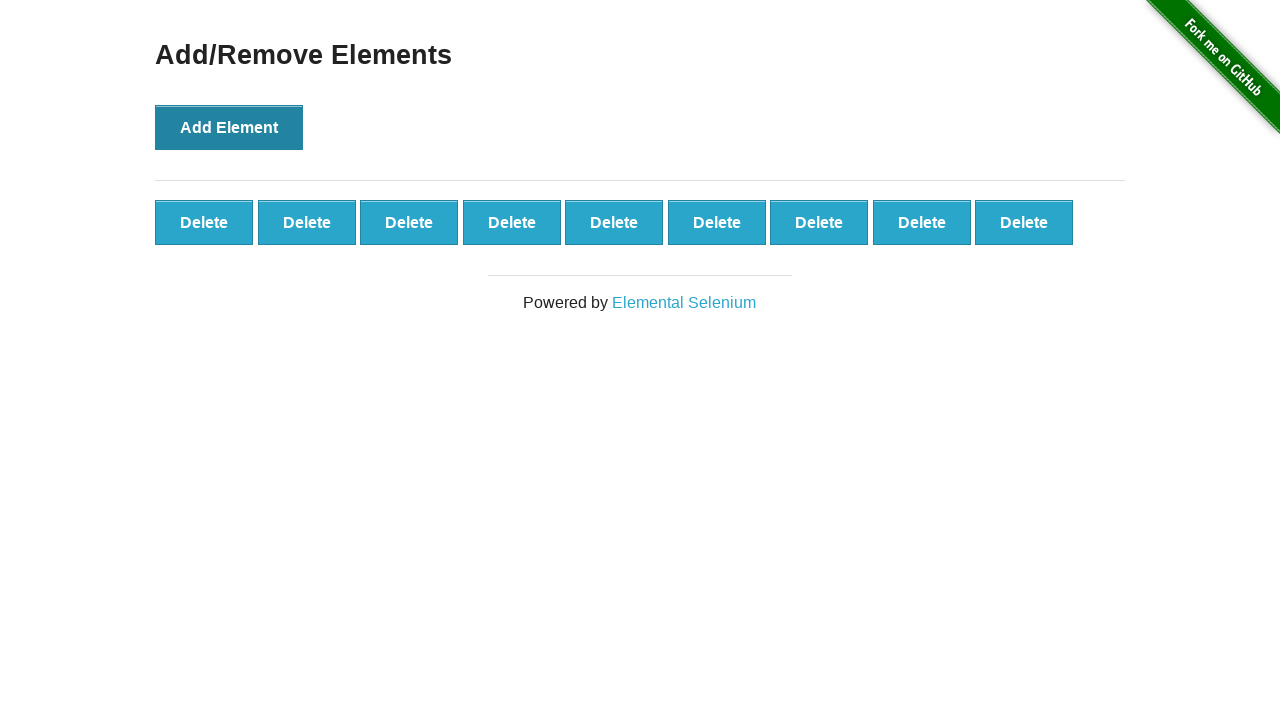

Clicked Add Element button (iteration 10/100) at (229, 127) on button[onclick='addElement()']
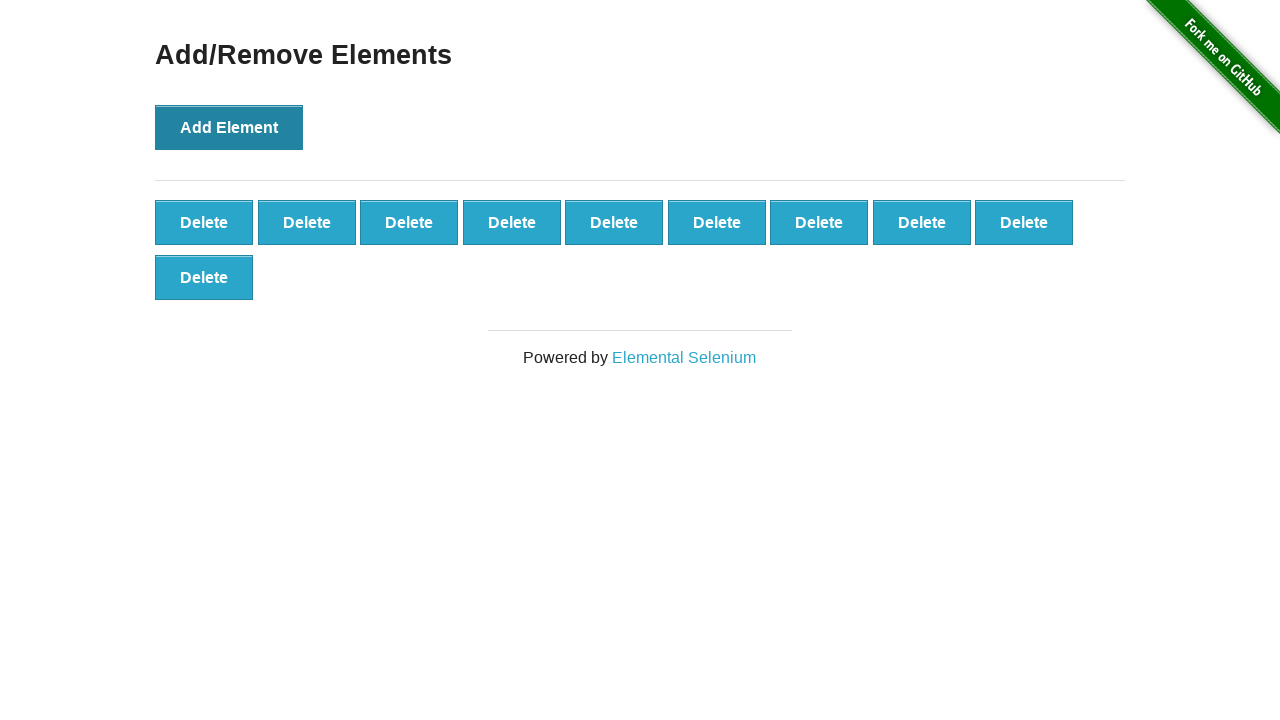

Clicked Add Element button (iteration 11/100) at (229, 127) on button[onclick='addElement()']
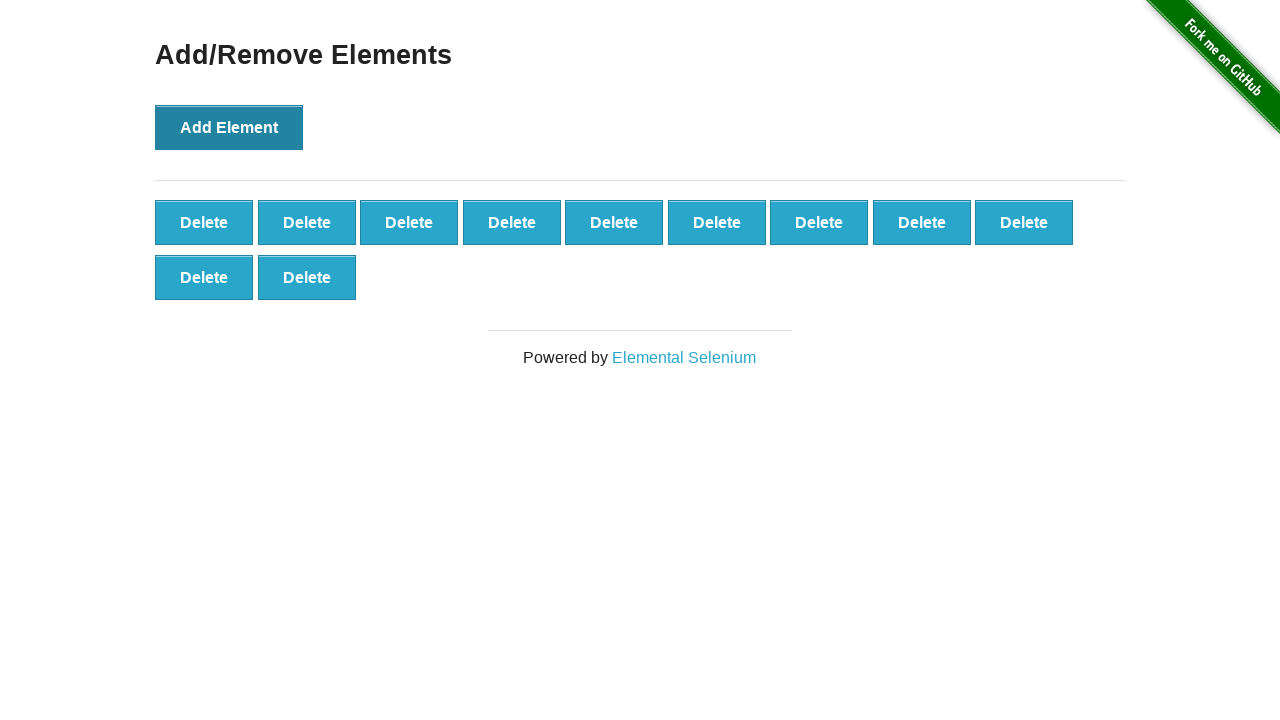

Clicked Add Element button (iteration 12/100) at (229, 127) on button[onclick='addElement()']
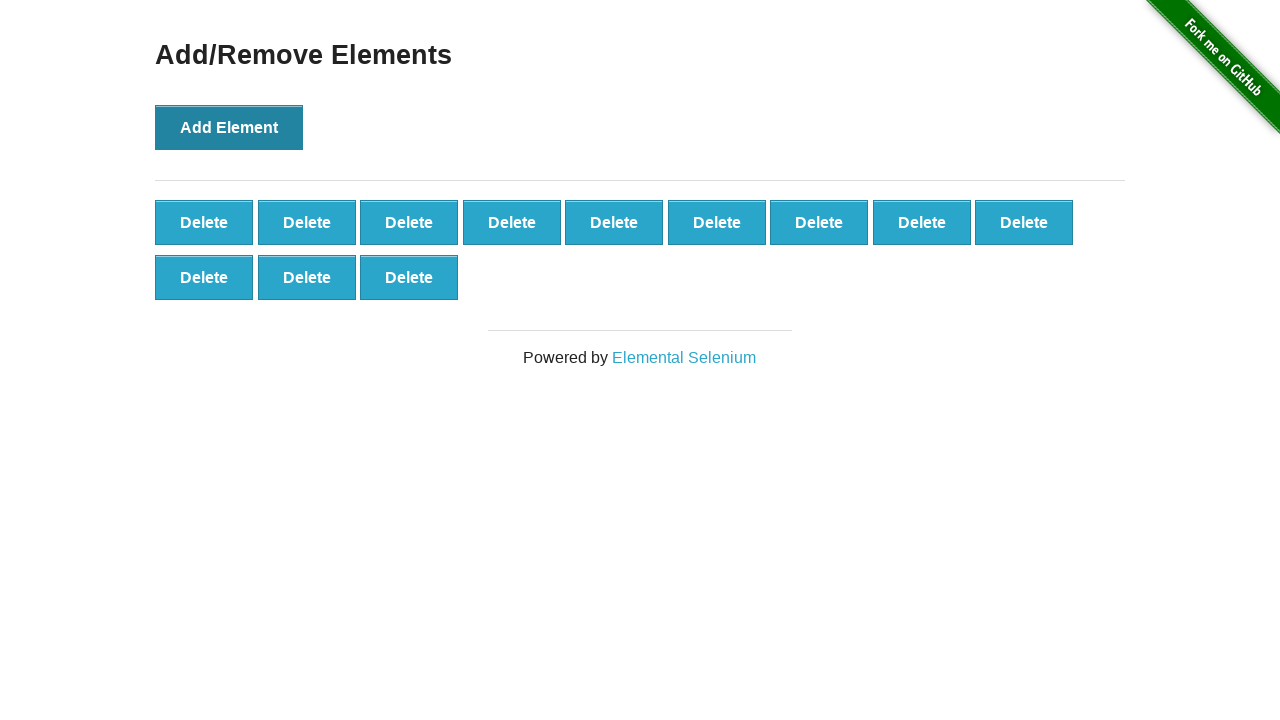

Clicked Add Element button (iteration 13/100) at (229, 127) on button[onclick='addElement()']
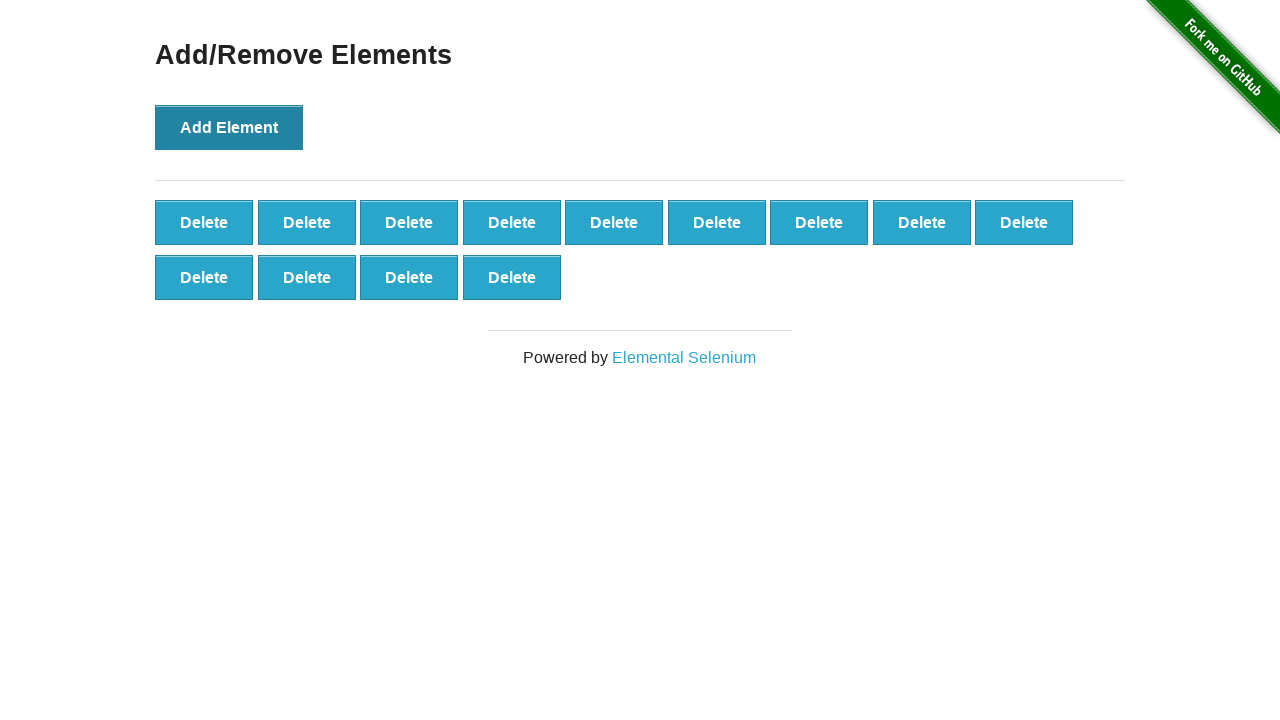

Clicked Add Element button (iteration 14/100) at (229, 127) on button[onclick='addElement()']
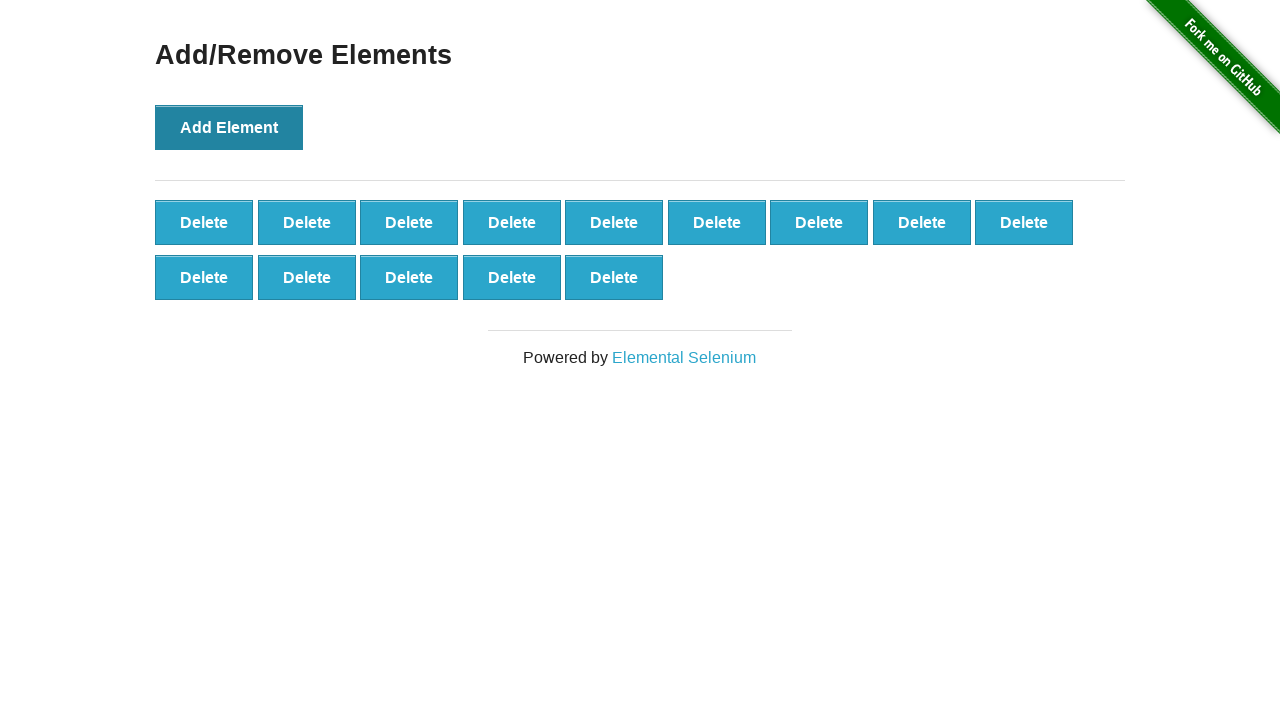

Clicked Add Element button (iteration 15/100) at (229, 127) on button[onclick='addElement()']
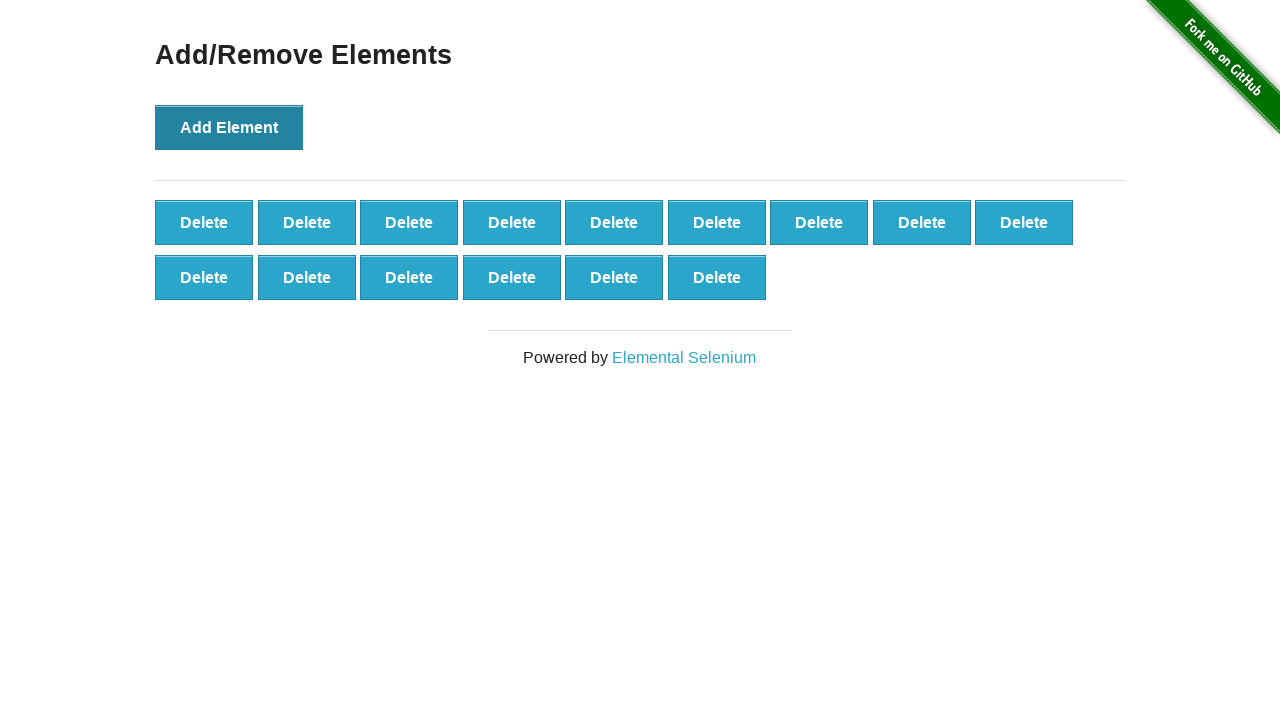

Clicked Add Element button (iteration 16/100) at (229, 127) on button[onclick='addElement()']
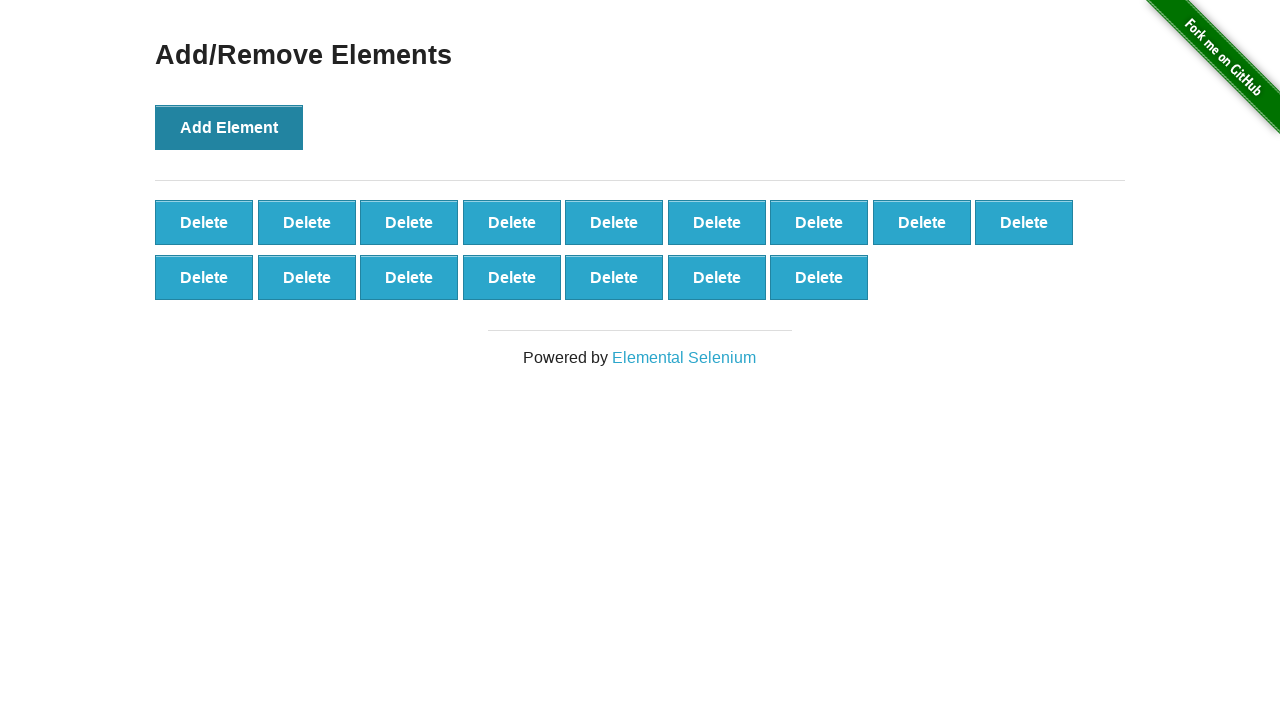

Clicked Add Element button (iteration 17/100) at (229, 127) on button[onclick='addElement()']
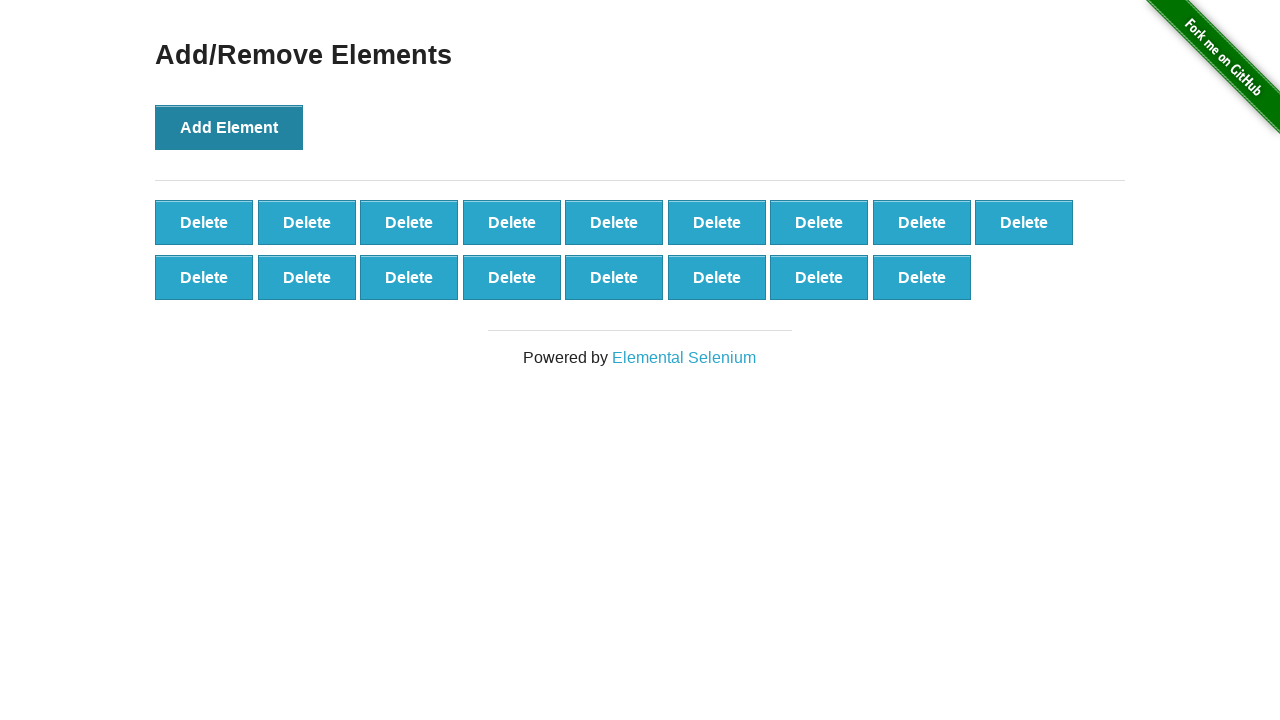

Clicked Add Element button (iteration 18/100) at (229, 127) on button[onclick='addElement()']
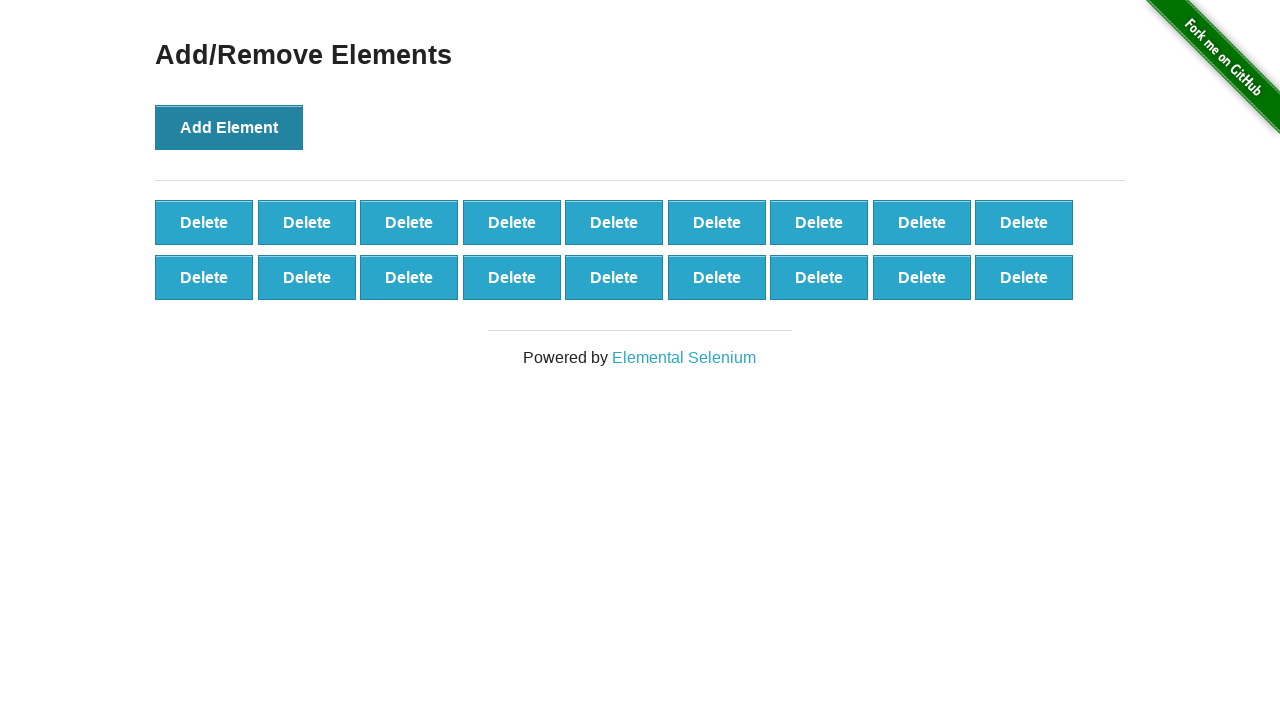

Clicked Add Element button (iteration 19/100) at (229, 127) on button[onclick='addElement()']
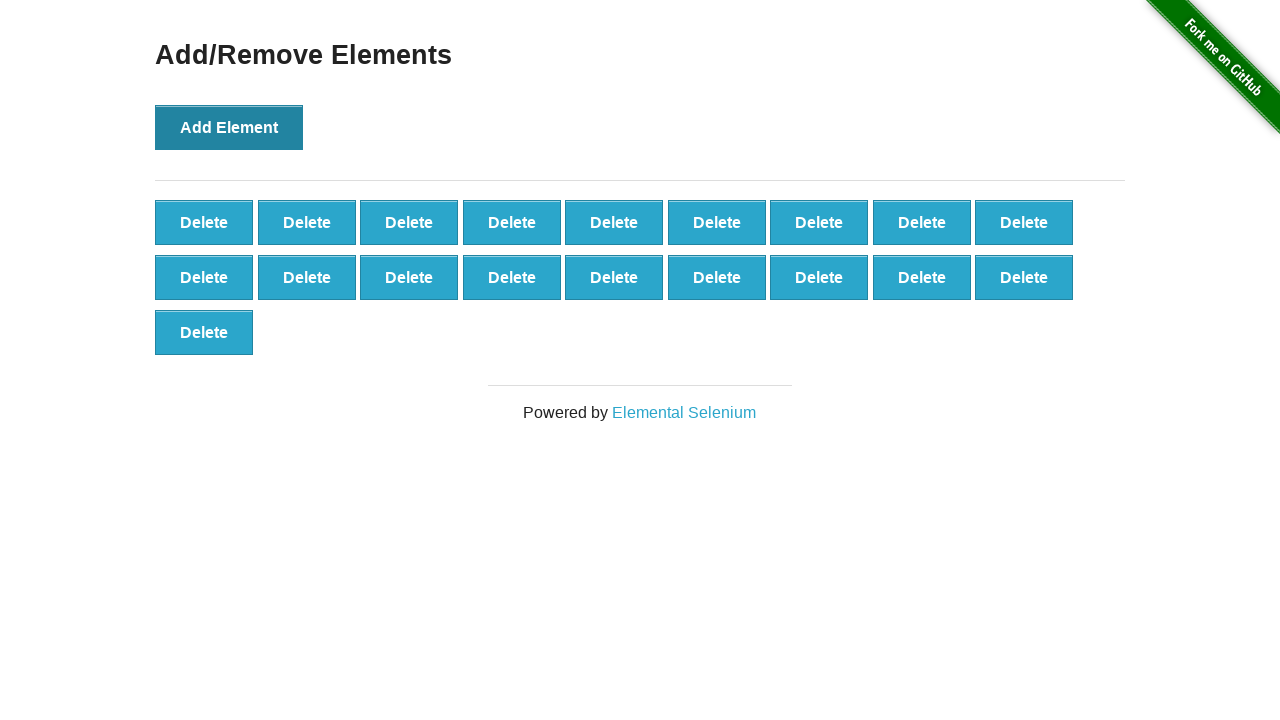

Clicked Add Element button (iteration 20/100) at (229, 127) on button[onclick='addElement()']
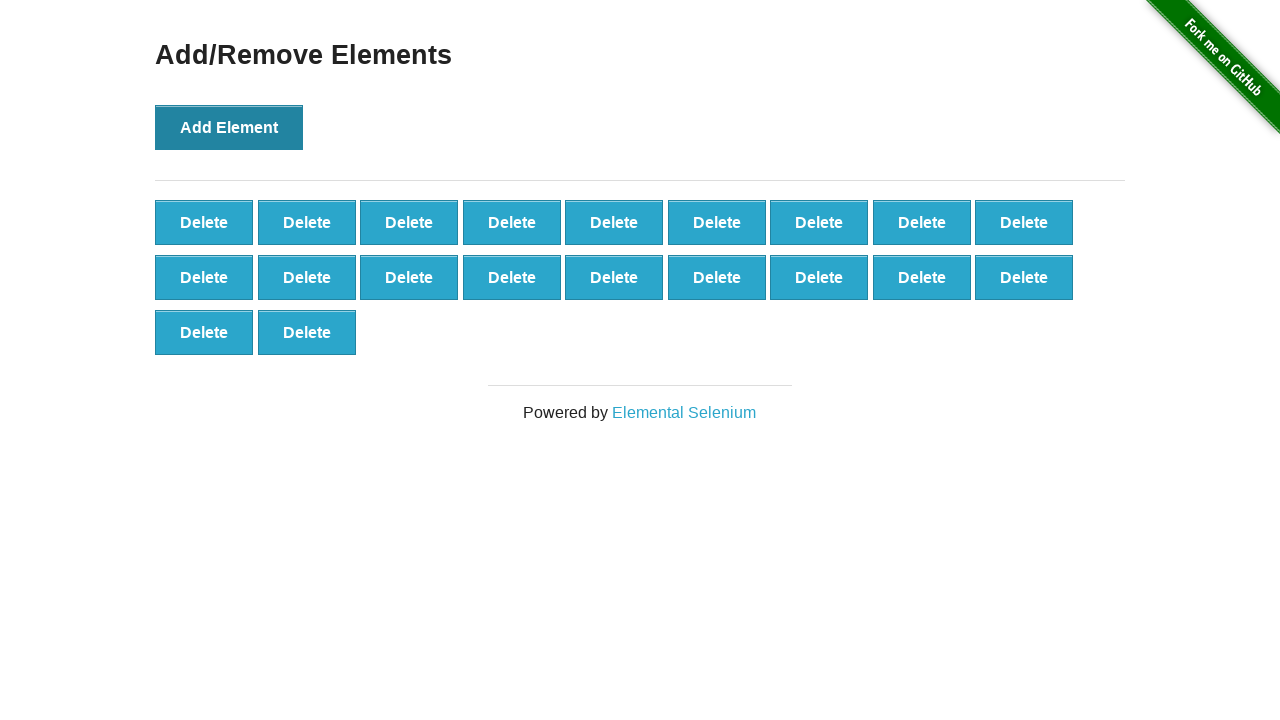

Clicked Add Element button (iteration 21/100) at (229, 127) on button[onclick='addElement()']
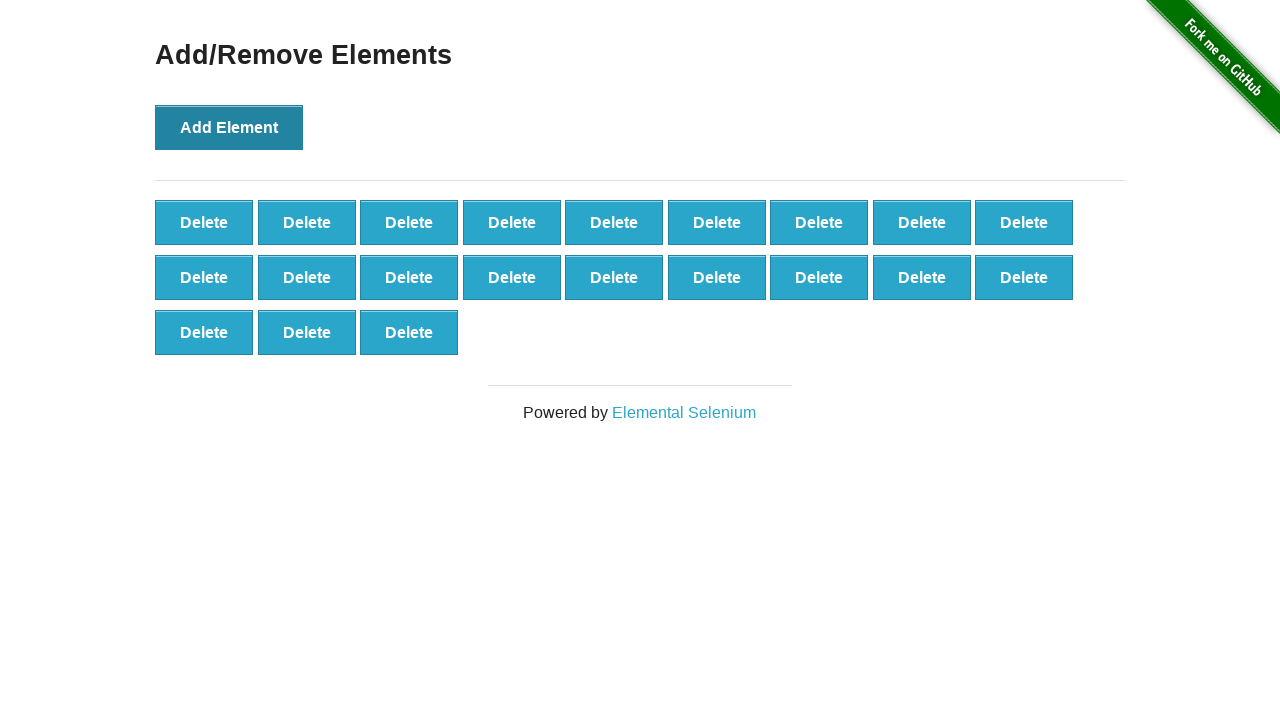

Clicked Add Element button (iteration 22/100) at (229, 127) on button[onclick='addElement()']
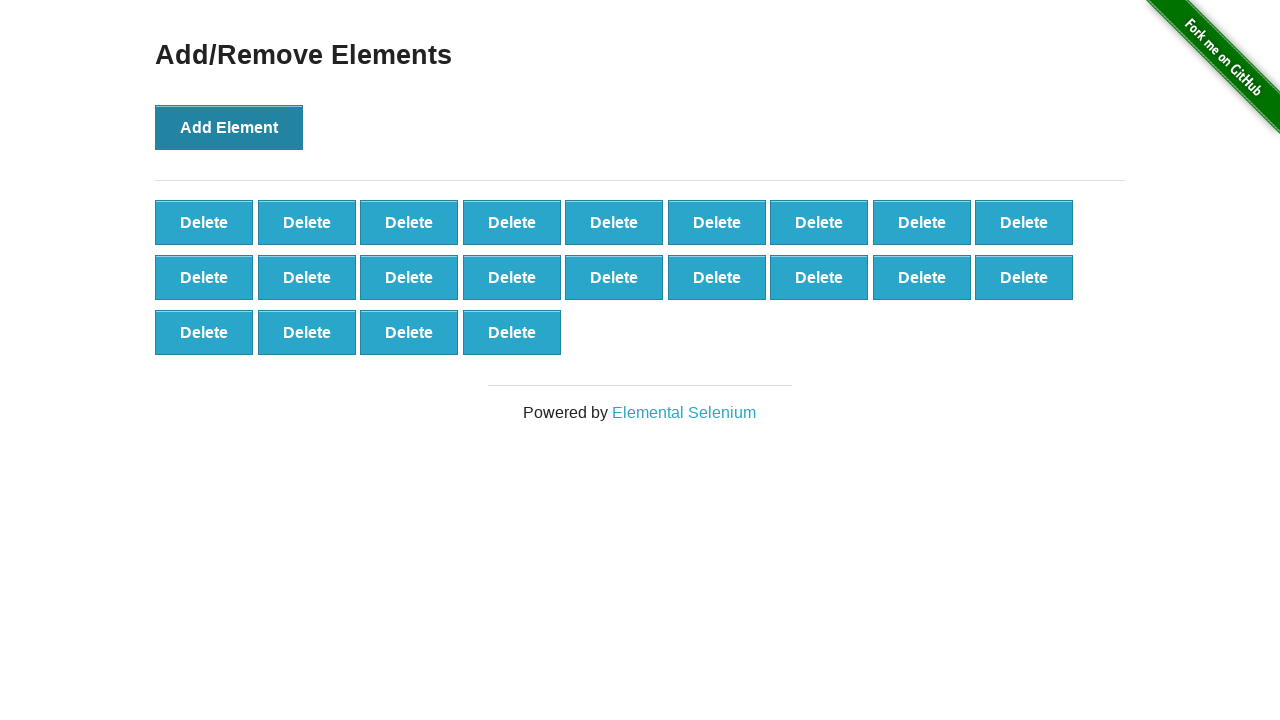

Clicked Add Element button (iteration 23/100) at (229, 127) on button[onclick='addElement()']
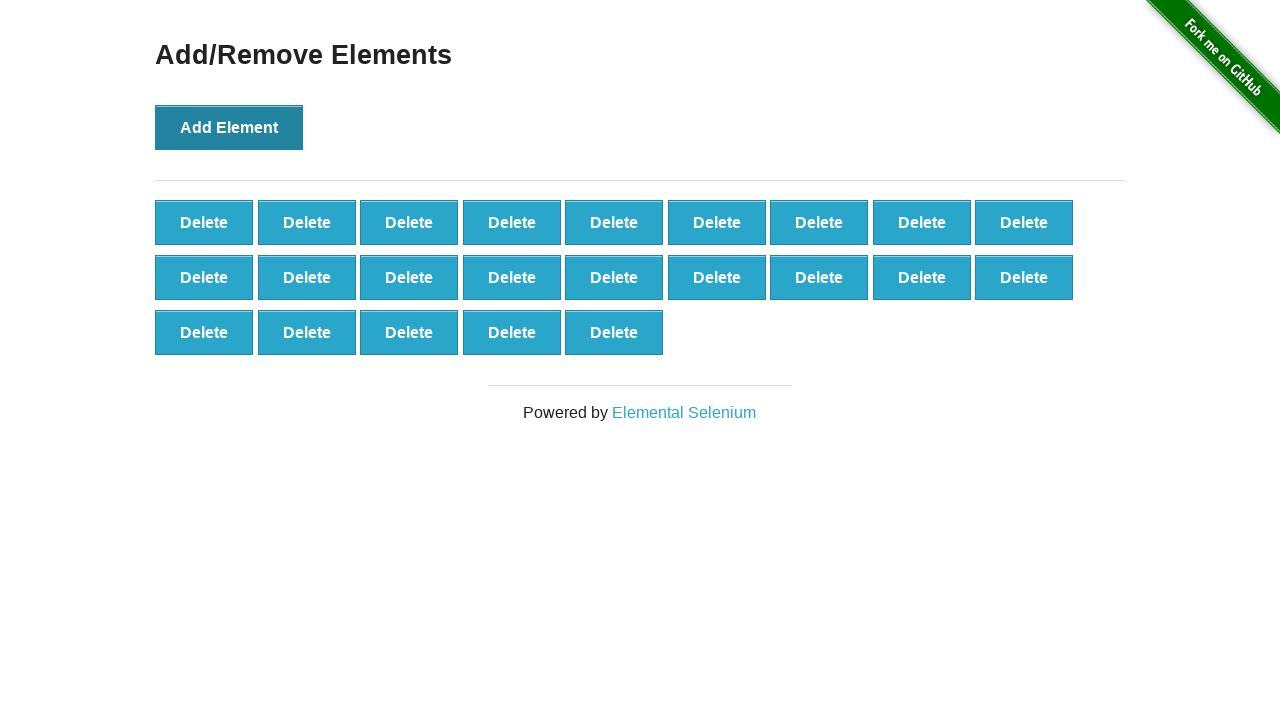

Clicked Add Element button (iteration 24/100) at (229, 127) on button[onclick='addElement()']
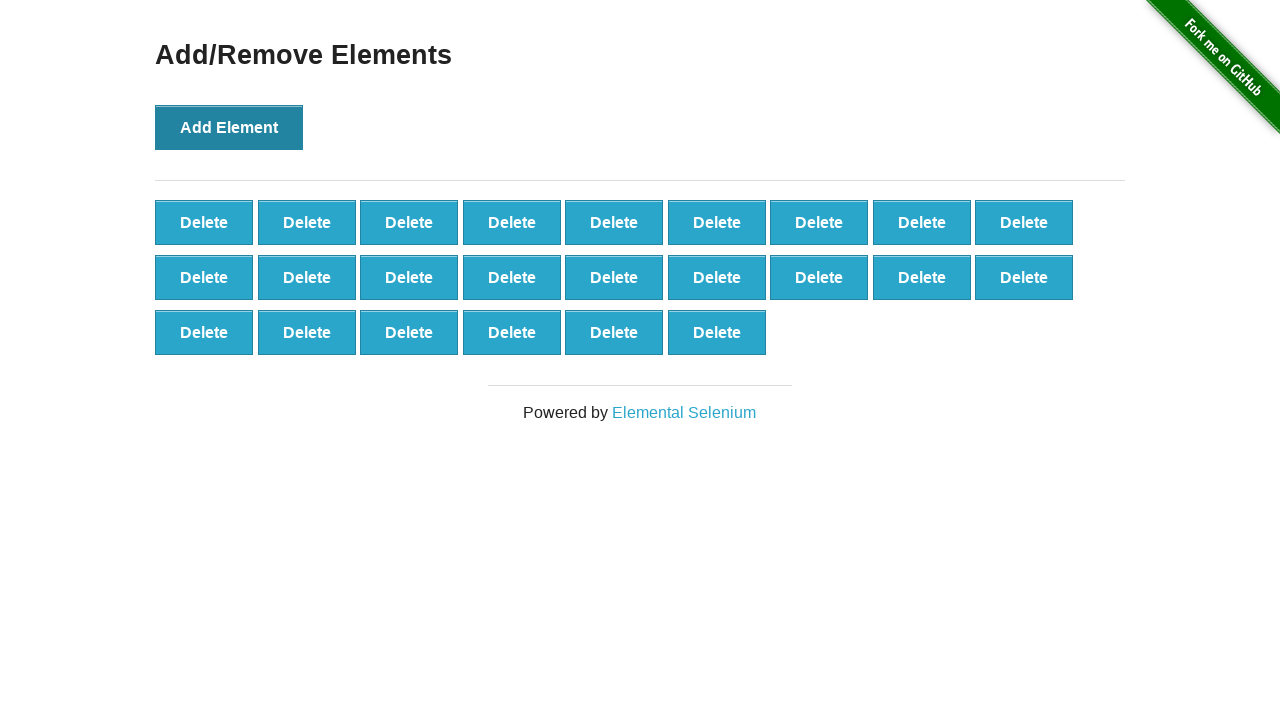

Clicked Add Element button (iteration 25/100) at (229, 127) on button[onclick='addElement()']
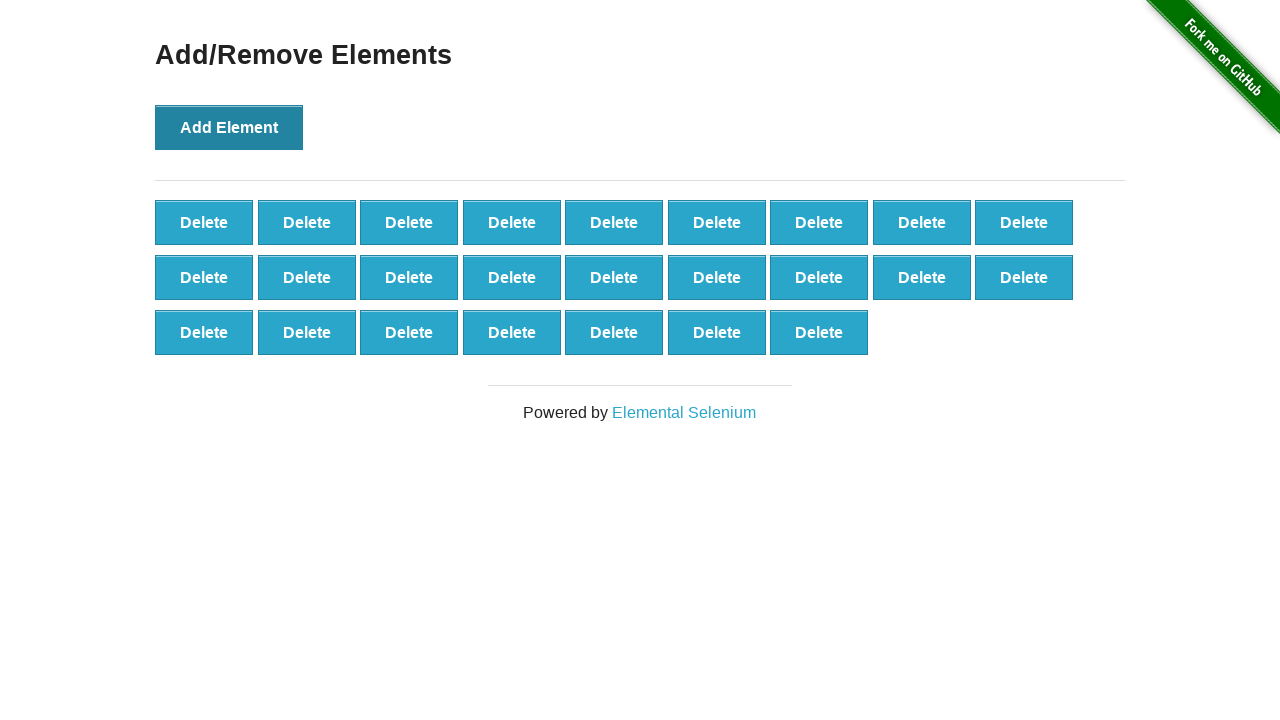

Clicked Add Element button (iteration 26/100) at (229, 127) on button[onclick='addElement()']
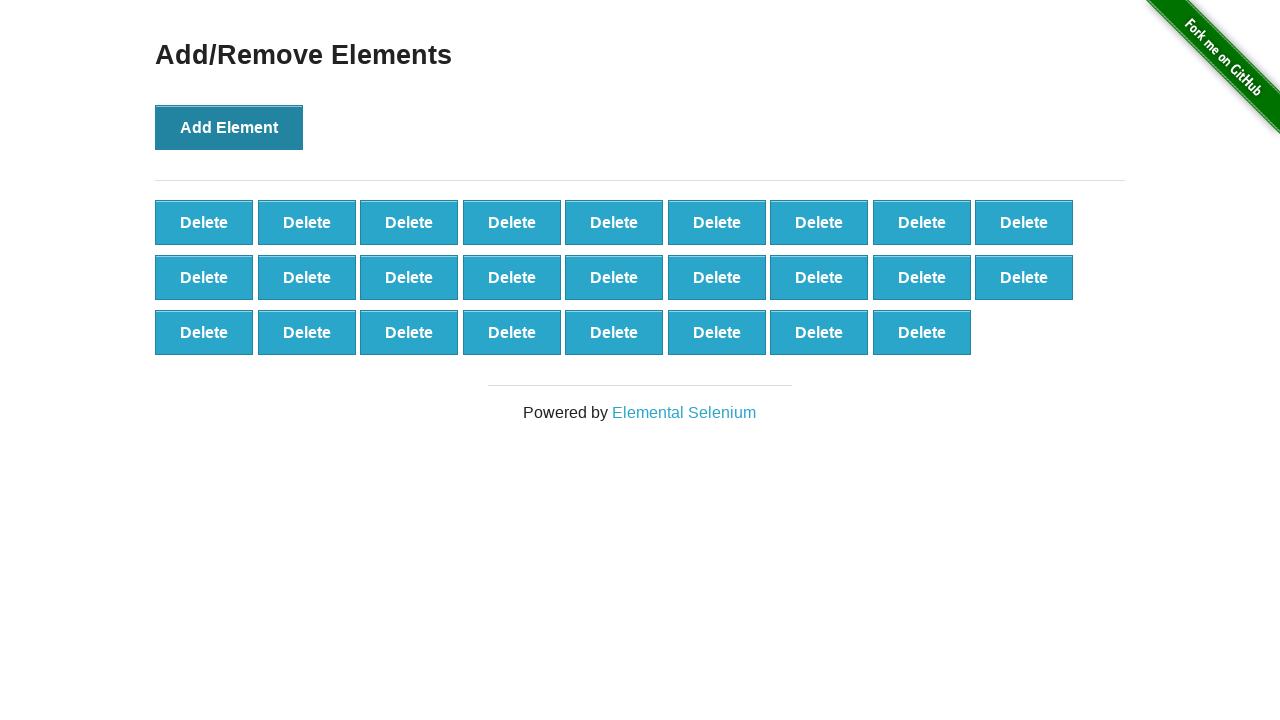

Clicked Add Element button (iteration 27/100) at (229, 127) on button[onclick='addElement()']
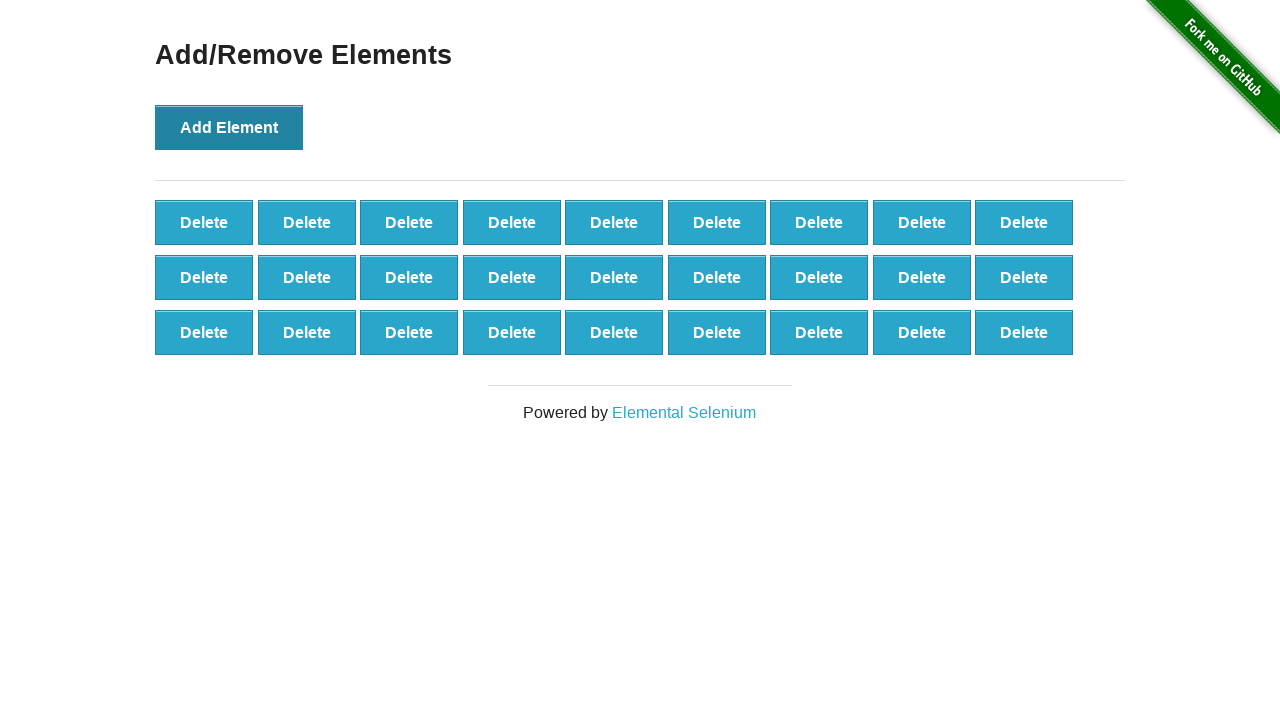

Clicked Add Element button (iteration 28/100) at (229, 127) on button[onclick='addElement()']
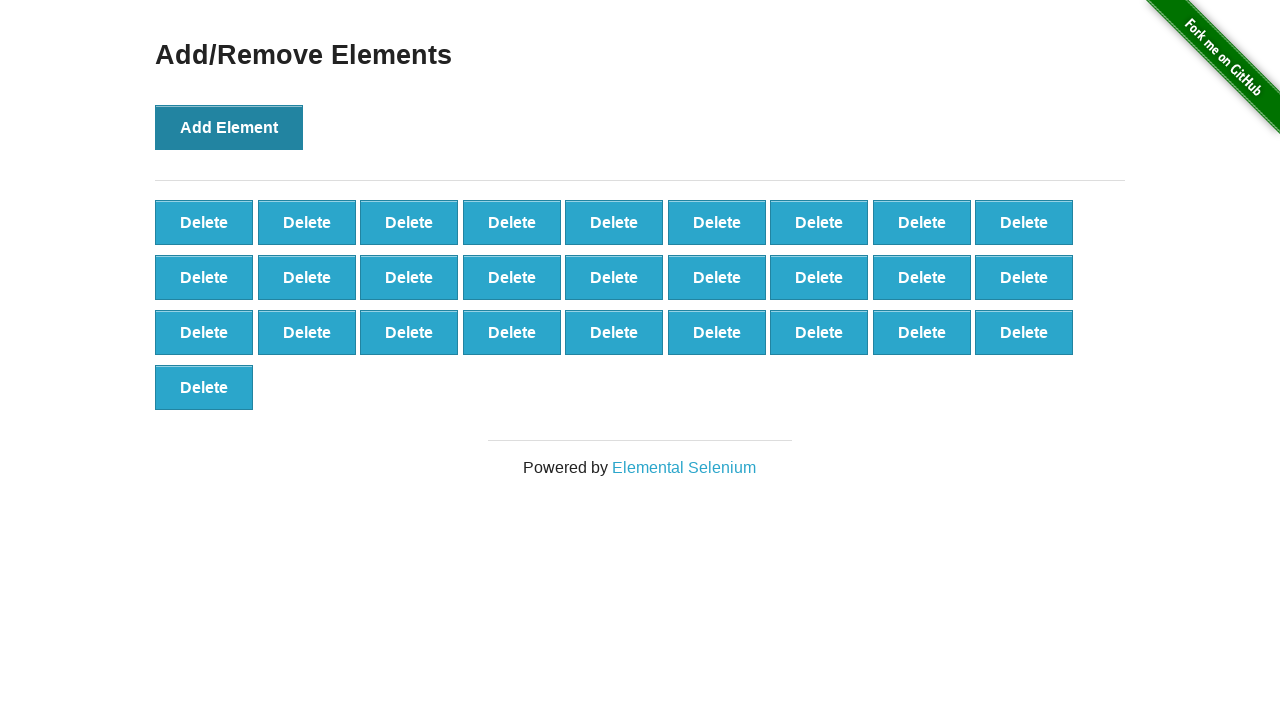

Clicked Add Element button (iteration 29/100) at (229, 127) on button[onclick='addElement()']
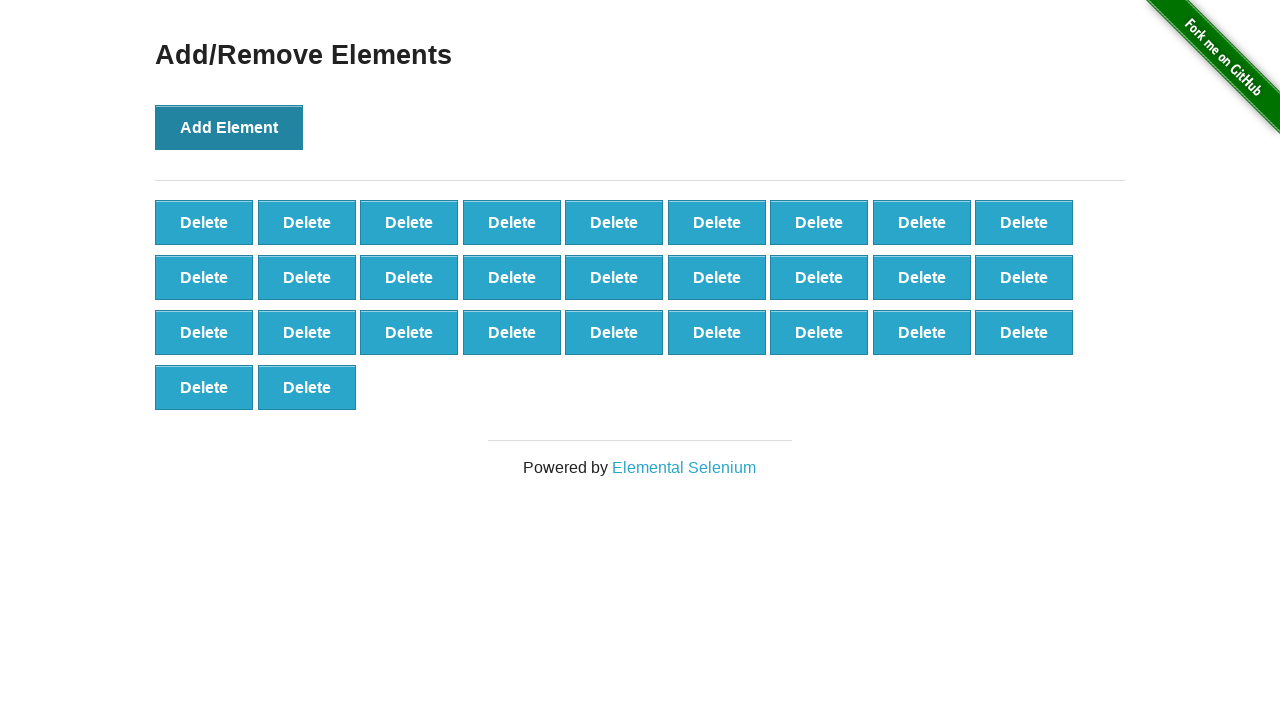

Clicked Add Element button (iteration 30/100) at (229, 127) on button[onclick='addElement()']
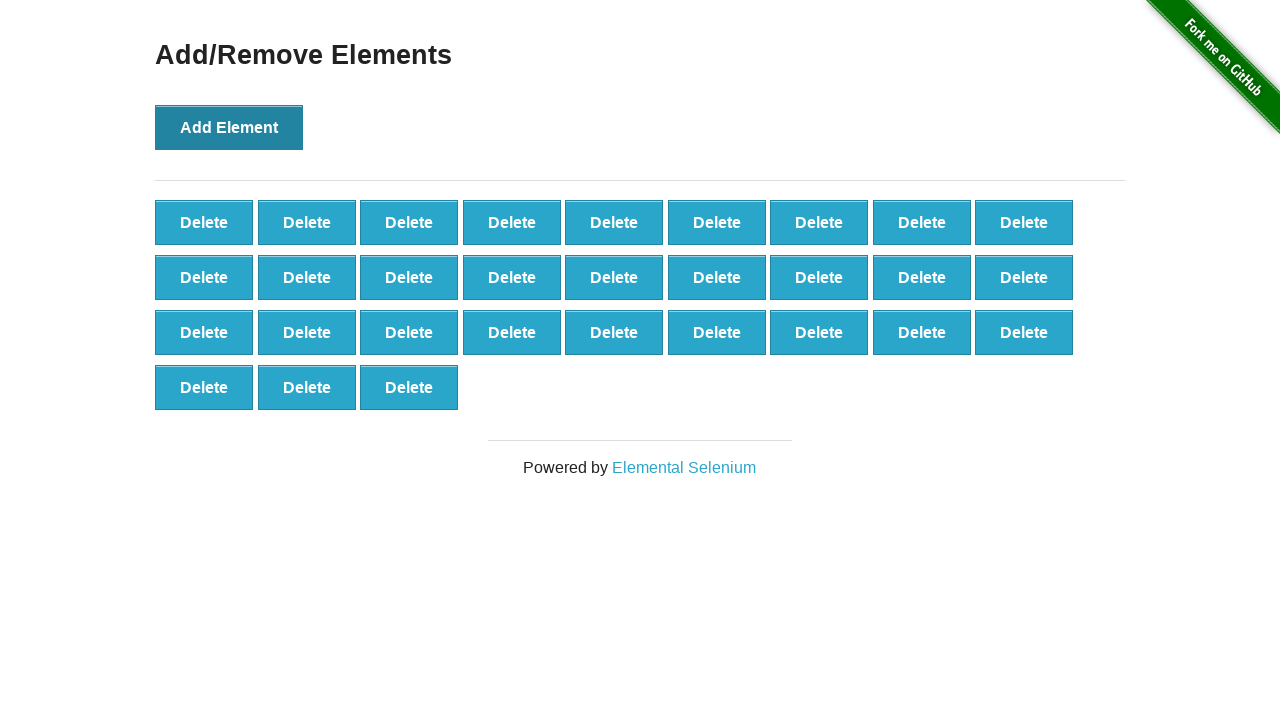

Clicked Add Element button (iteration 31/100) at (229, 127) on button[onclick='addElement()']
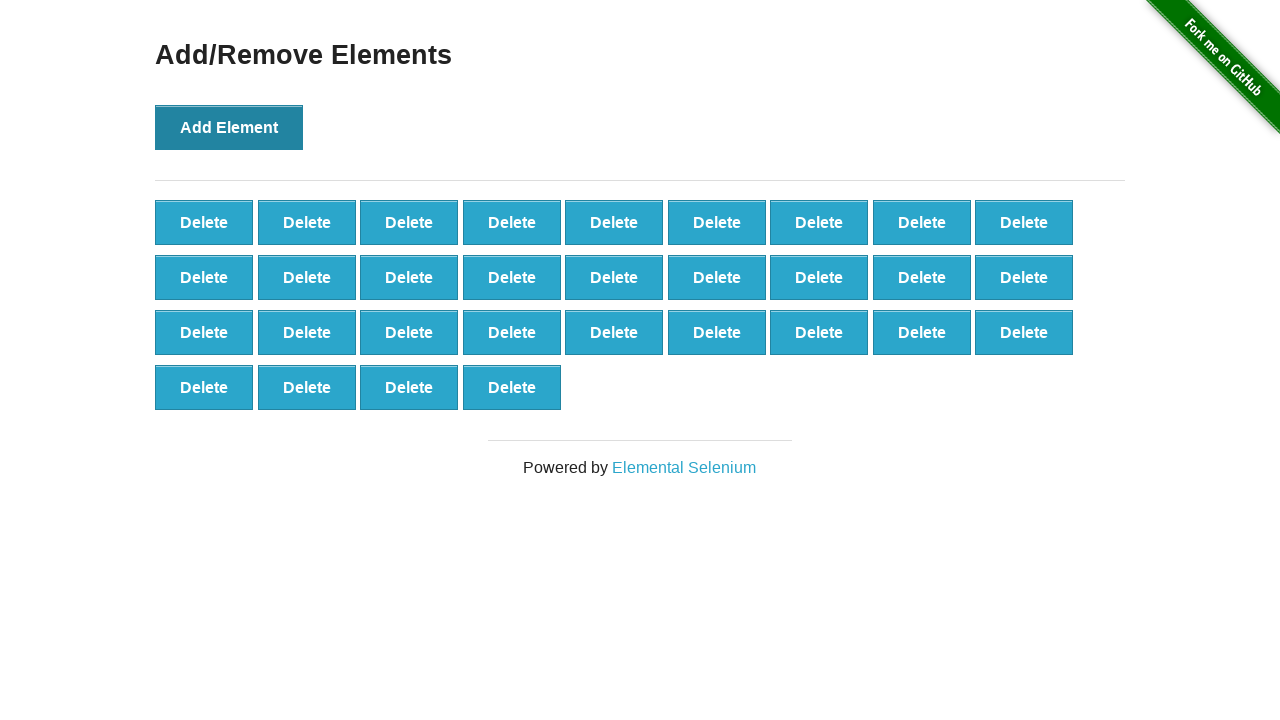

Clicked Add Element button (iteration 32/100) at (229, 127) on button[onclick='addElement()']
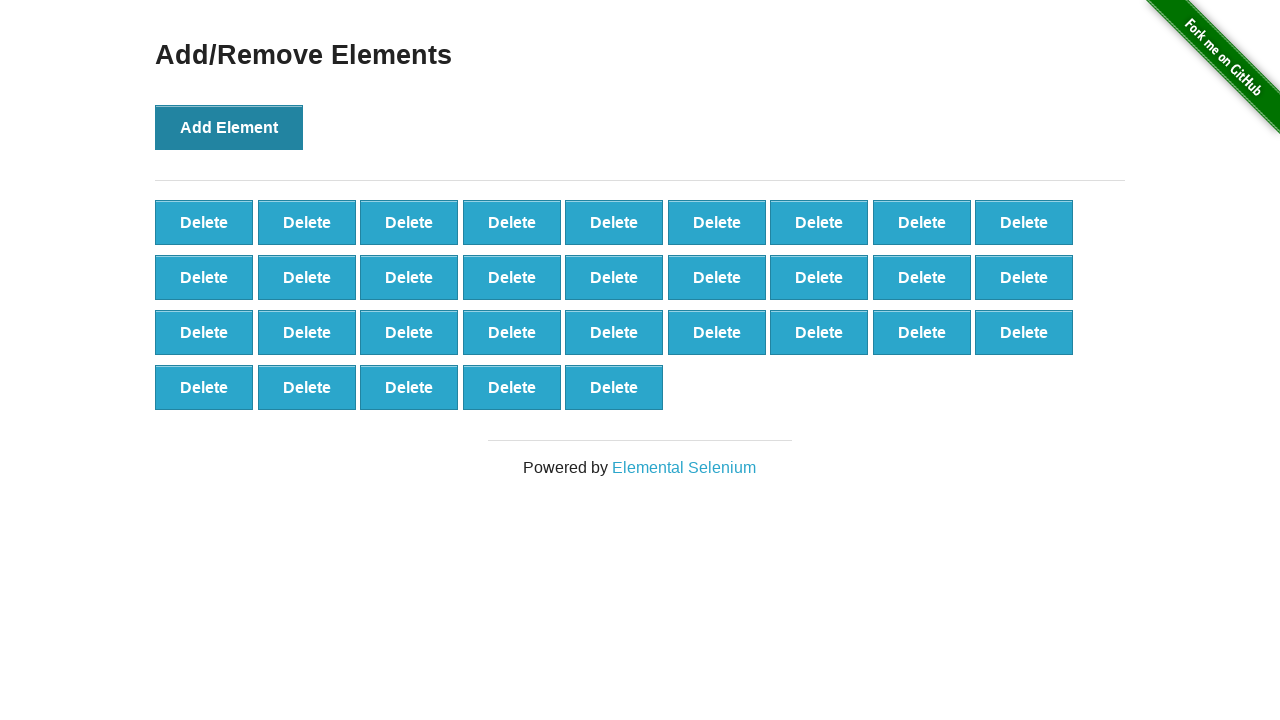

Clicked Add Element button (iteration 33/100) at (229, 127) on button[onclick='addElement()']
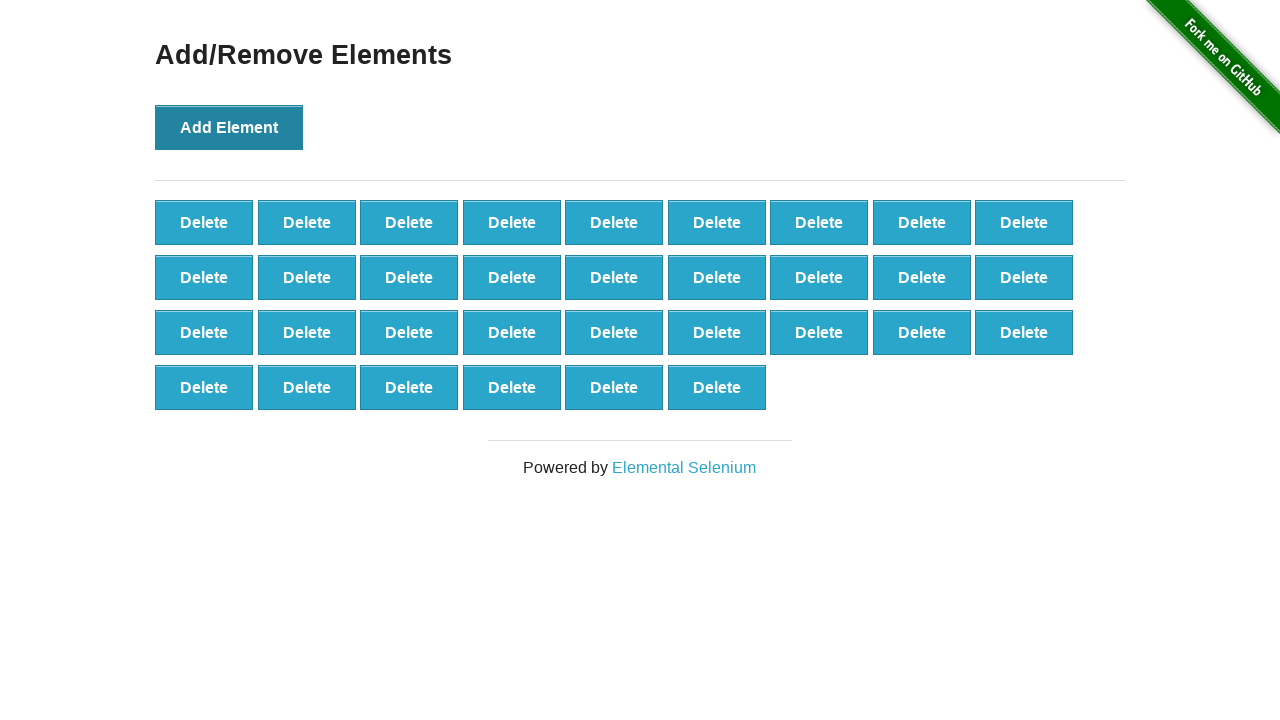

Clicked Add Element button (iteration 34/100) at (229, 127) on button[onclick='addElement()']
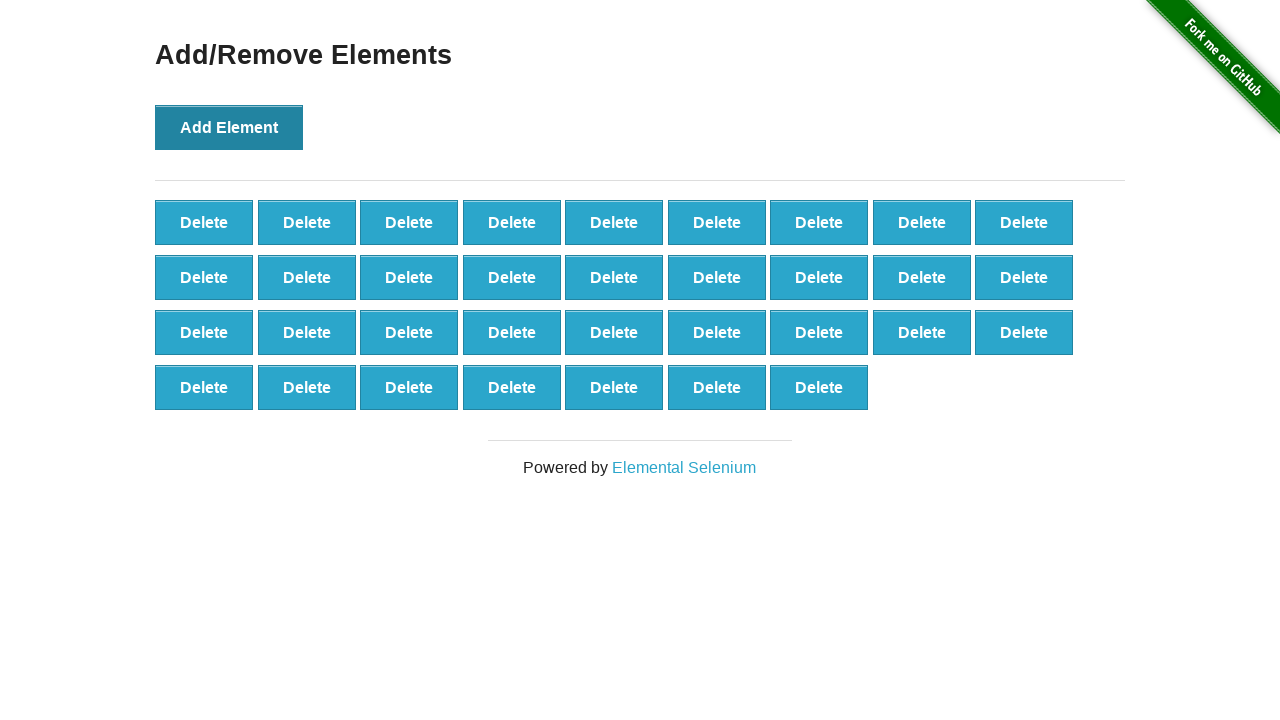

Clicked Add Element button (iteration 35/100) at (229, 127) on button[onclick='addElement()']
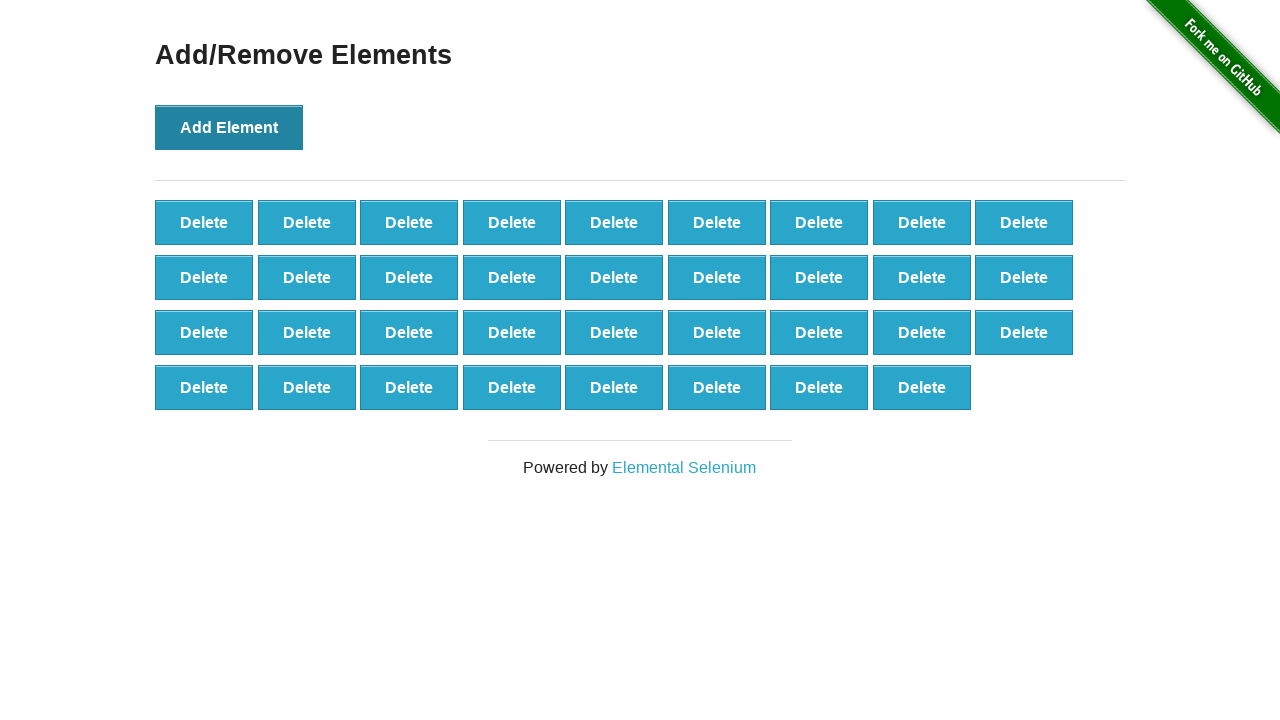

Clicked Add Element button (iteration 36/100) at (229, 127) on button[onclick='addElement()']
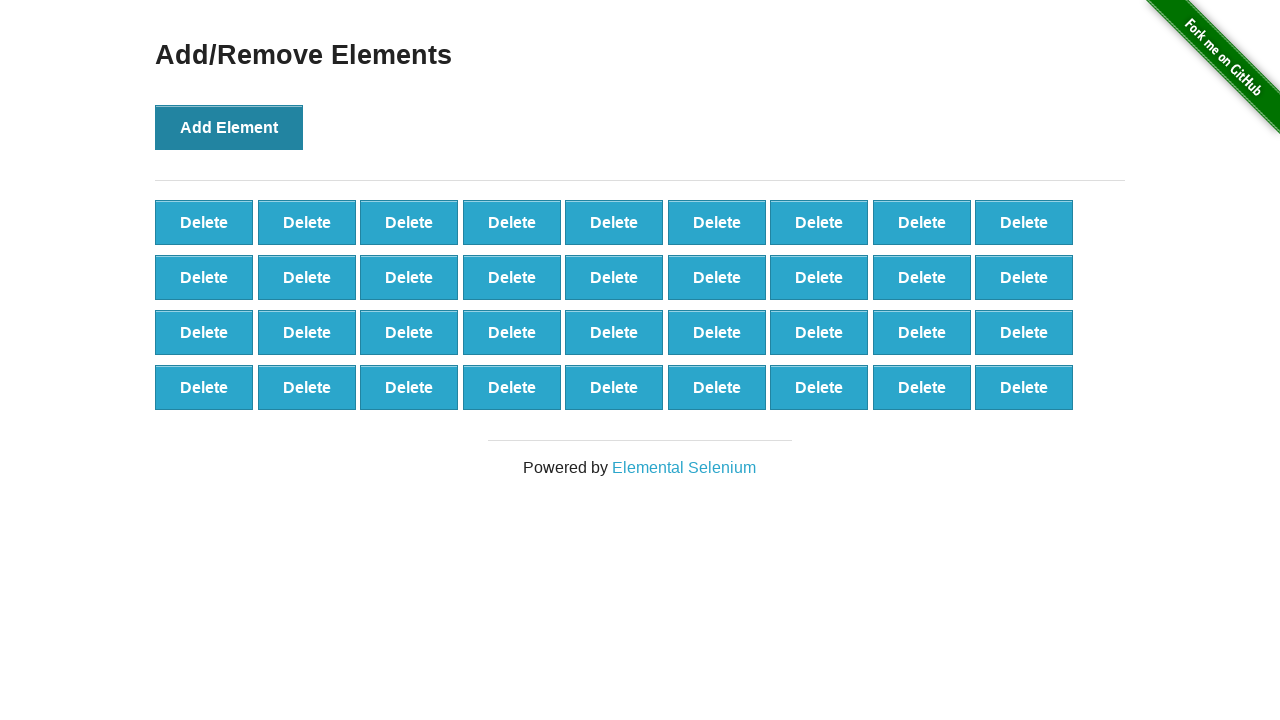

Clicked Add Element button (iteration 37/100) at (229, 127) on button[onclick='addElement()']
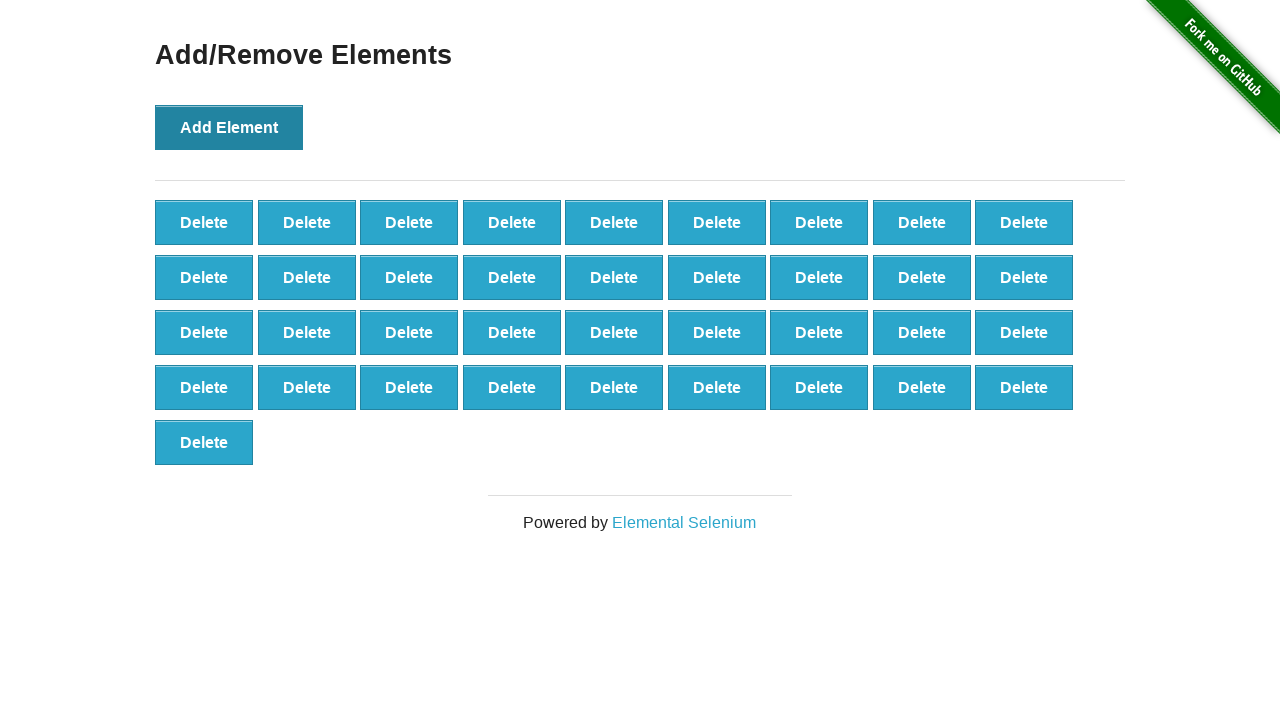

Clicked Add Element button (iteration 38/100) at (229, 127) on button[onclick='addElement()']
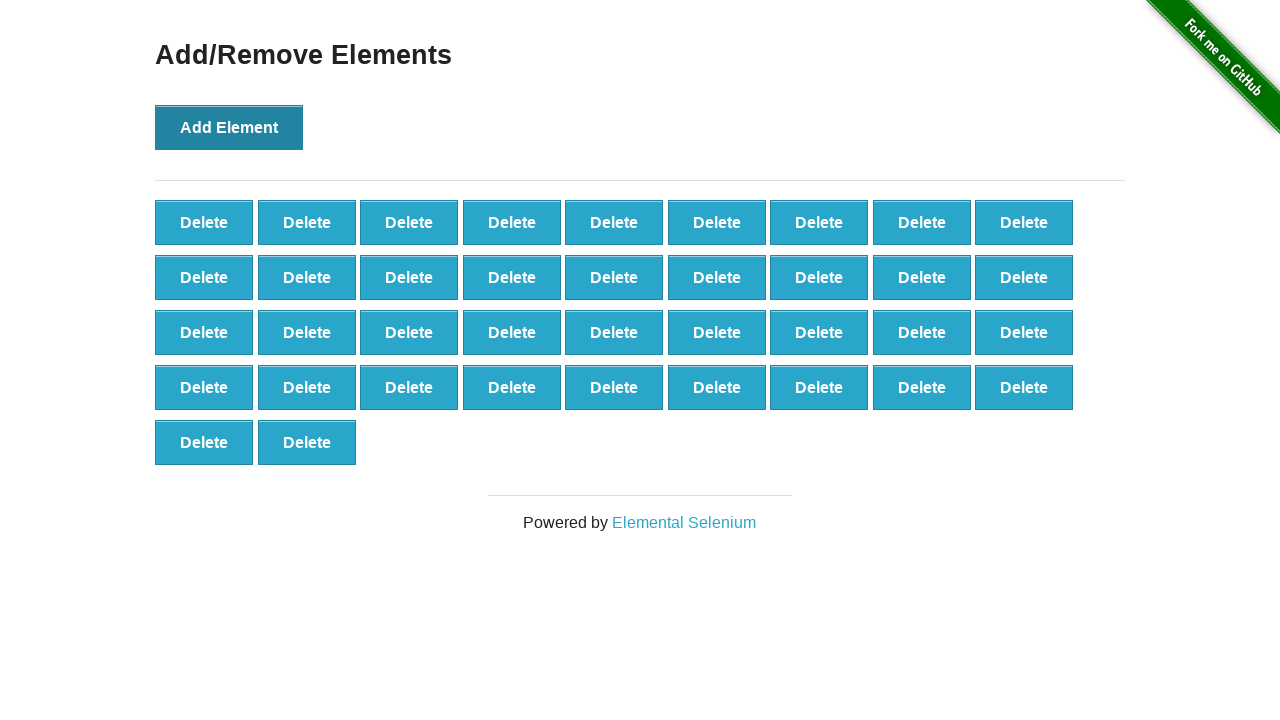

Clicked Add Element button (iteration 39/100) at (229, 127) on button[onclick='addElement()']
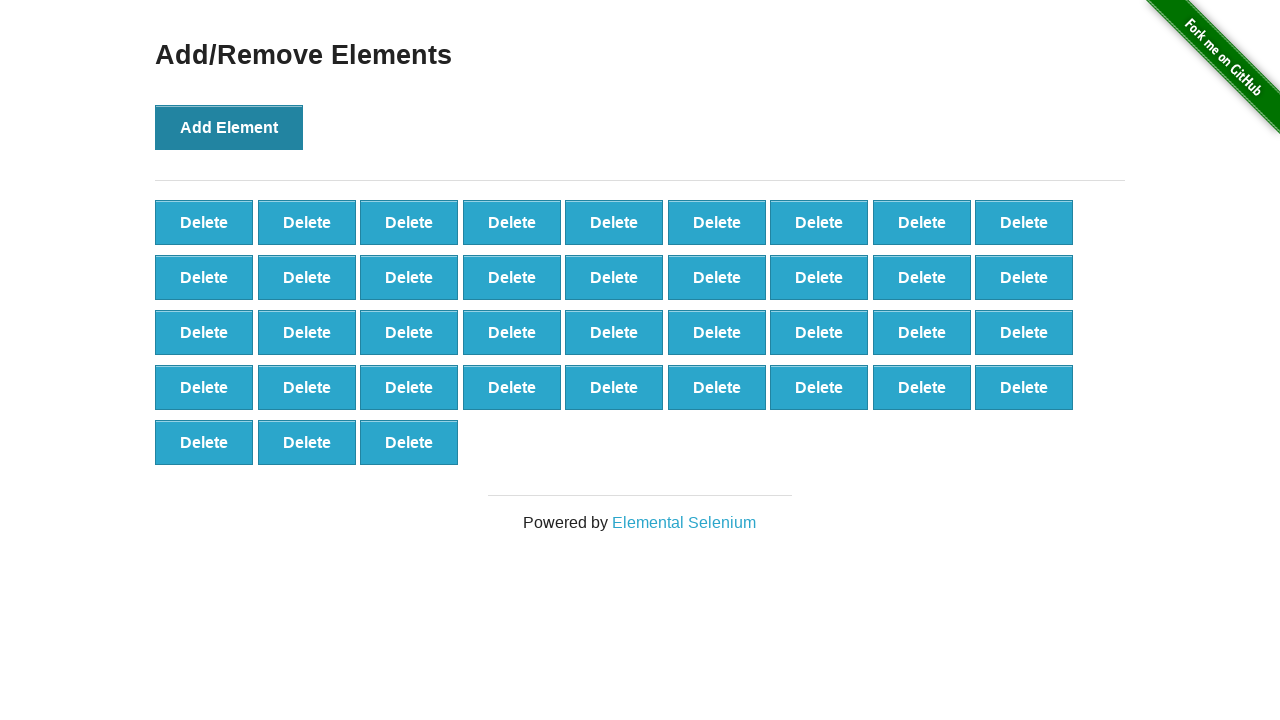

Clicked Add Element button (iteration 40/100) at (229, 127) on button[onclick='addElement()']
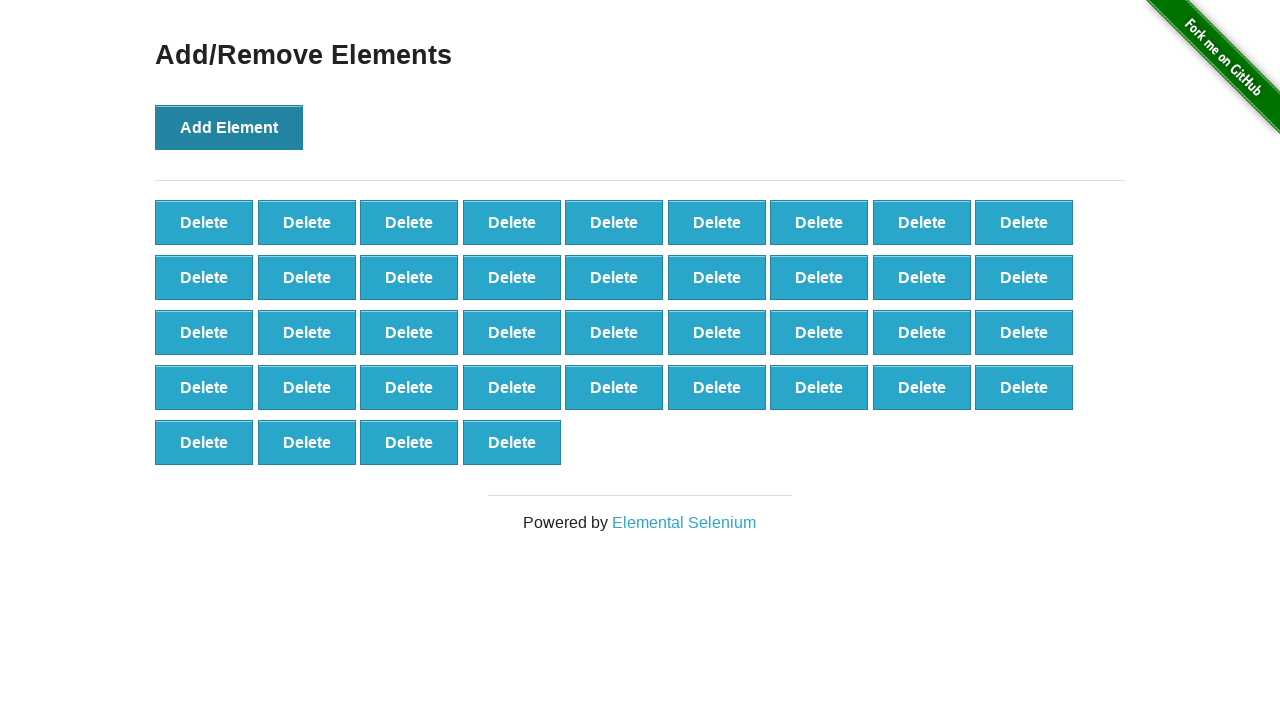

Clicked Add Element button (iteration 41/100) at (229, 127) on button[onclick='addElement()']
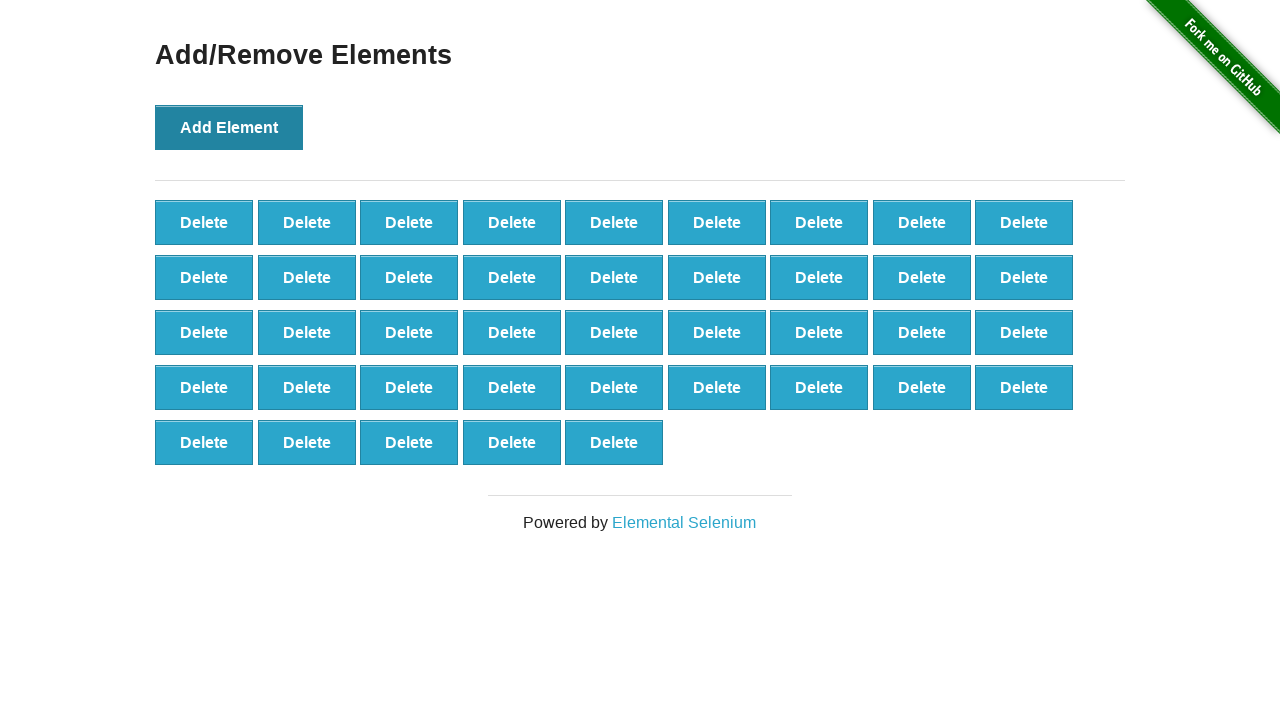

Clicked Add Element button (iteration 42/100) at (229, 127) on button[onclick='addElement()']
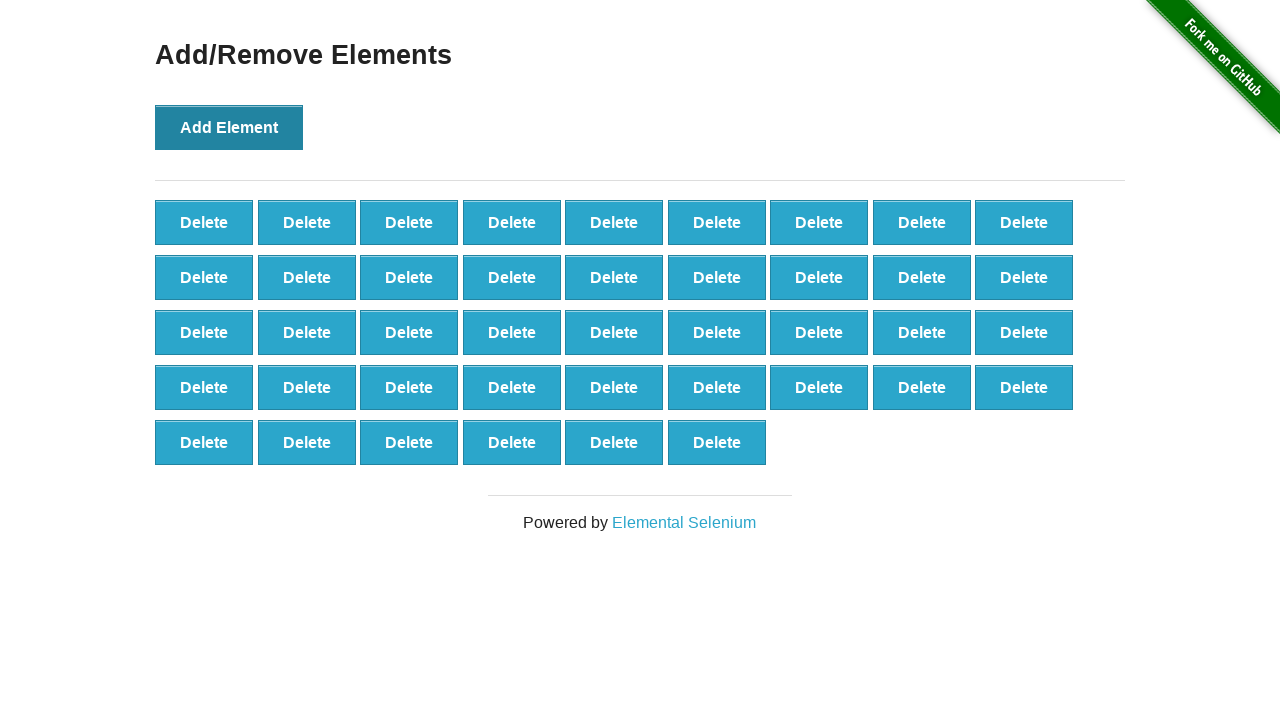

Clicked Add Element button (iteration 43/100) at (229, 127) on button[onclick='addElement()']
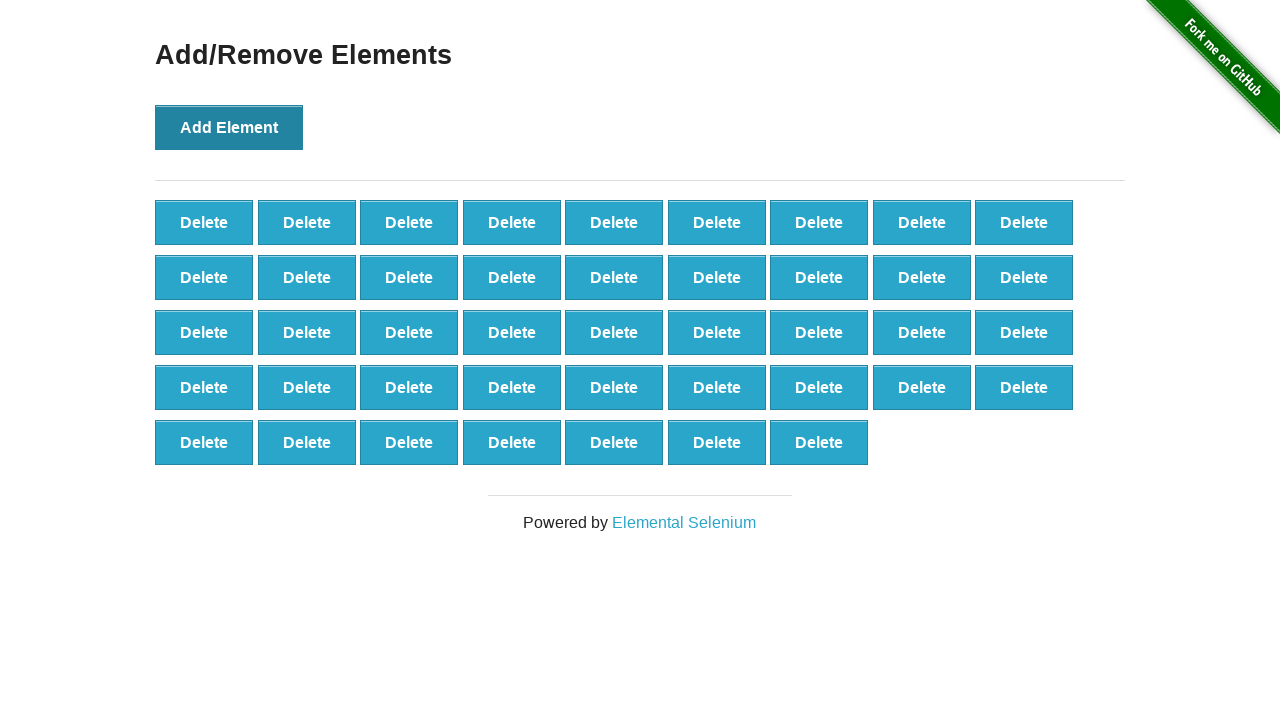

Clicked Add Element button (iteration 44/100) at (229, 127) on button[onclick='addElement()']
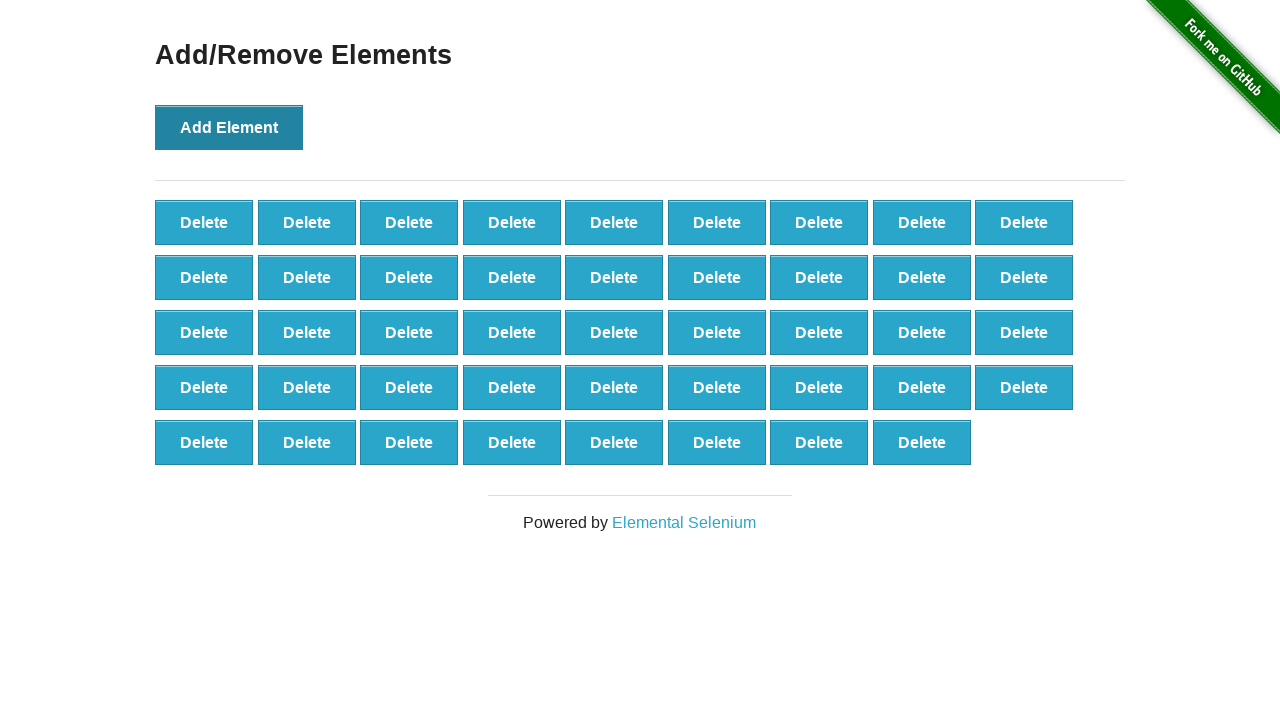

Clicked Add Element button (iteration 45/100) at (229, 127) on button[onclick='addElement()']
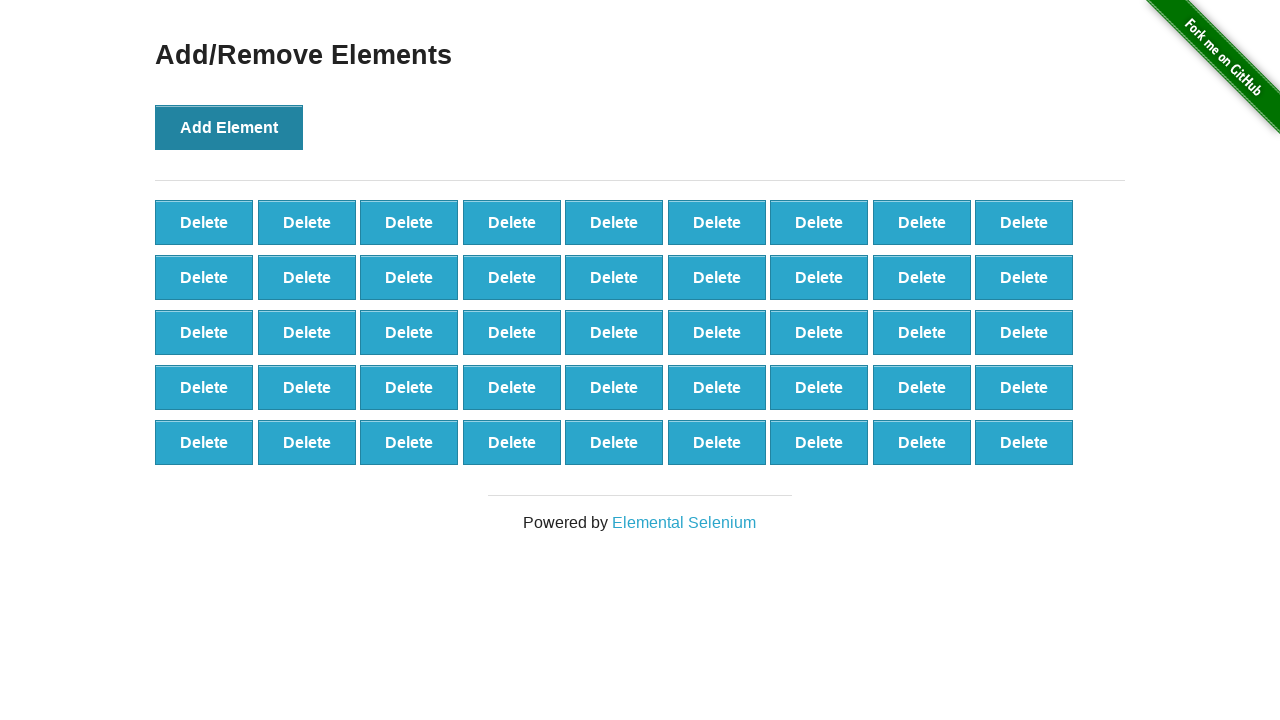

Clicked Add Element button (iteration 46/100) at (229, 127) on button[onclick='addElement()']
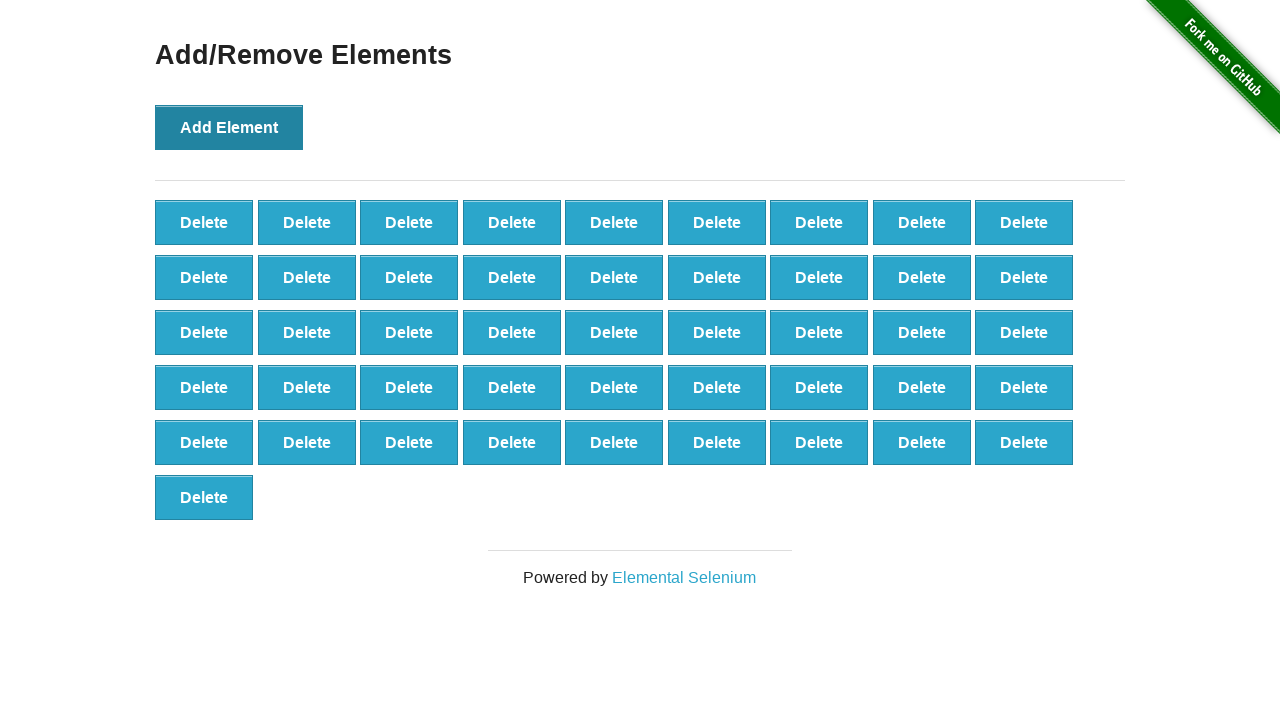

Clicked Add Element button (iteration 47/100) at (229, 127) on button[onclick='addElement()']
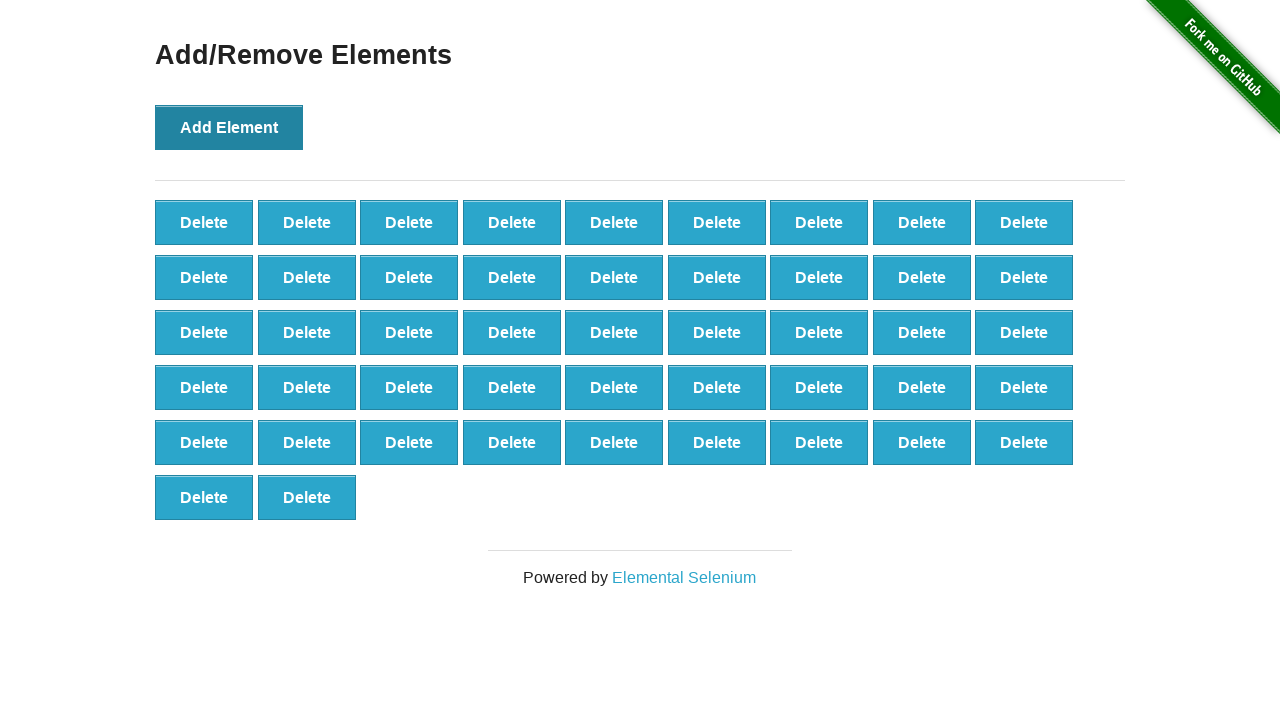

Clicked Add Element button (iteration 48/100) at (229, 127) on button[onclick='addElement()']
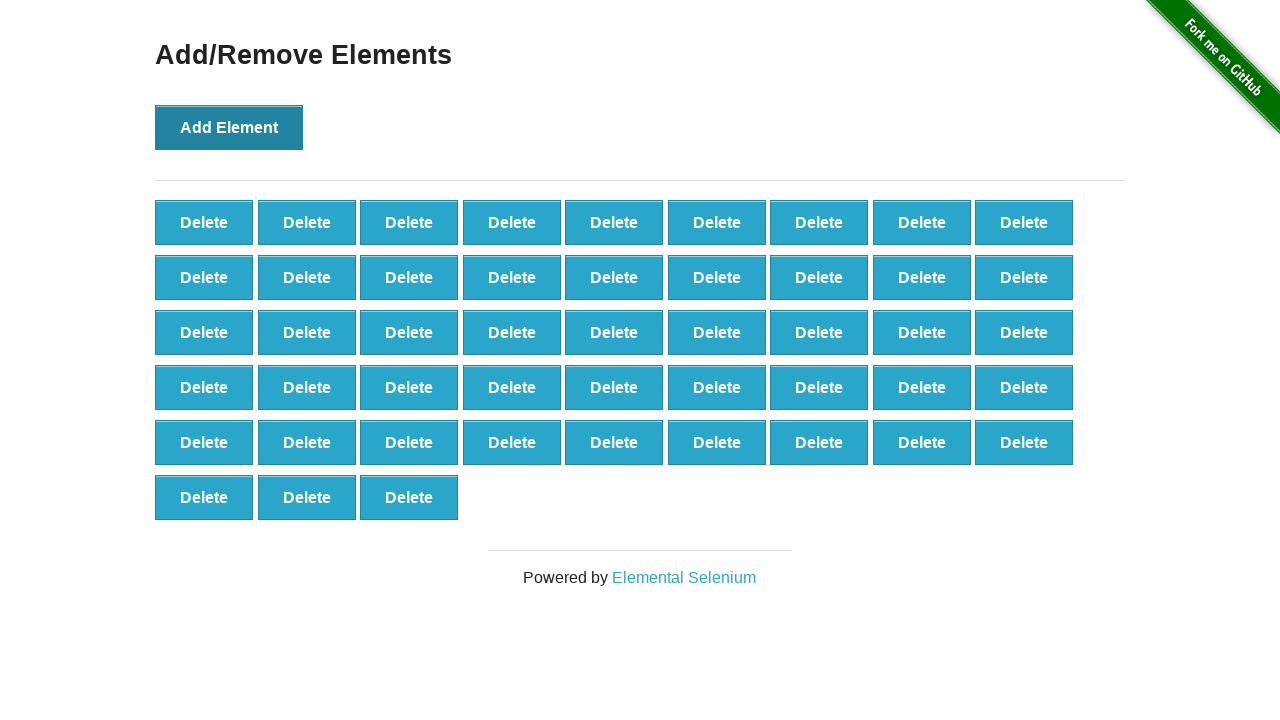

Clicked Add Element button (iteration 49/100) at (229, 127) on button[onclick='addElement()']
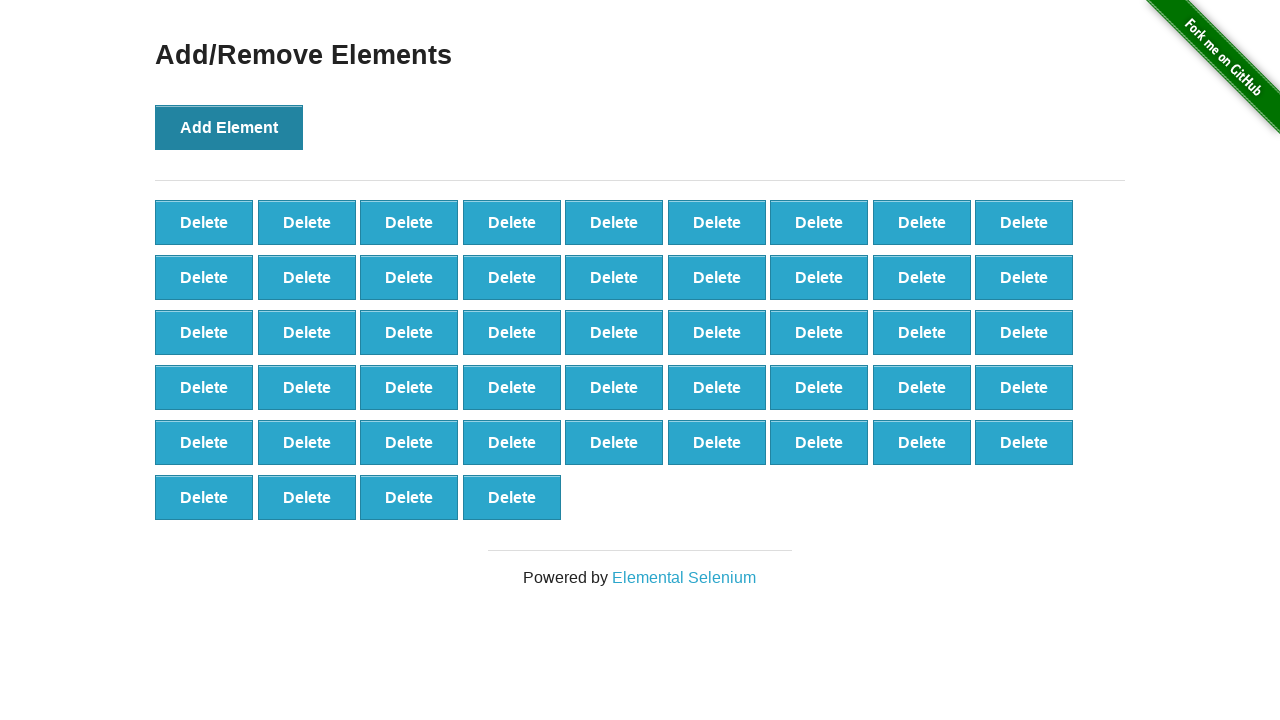

Clicked Add Element button (iteration 50/100) at (229, 127) on button[onclick='addElement()']
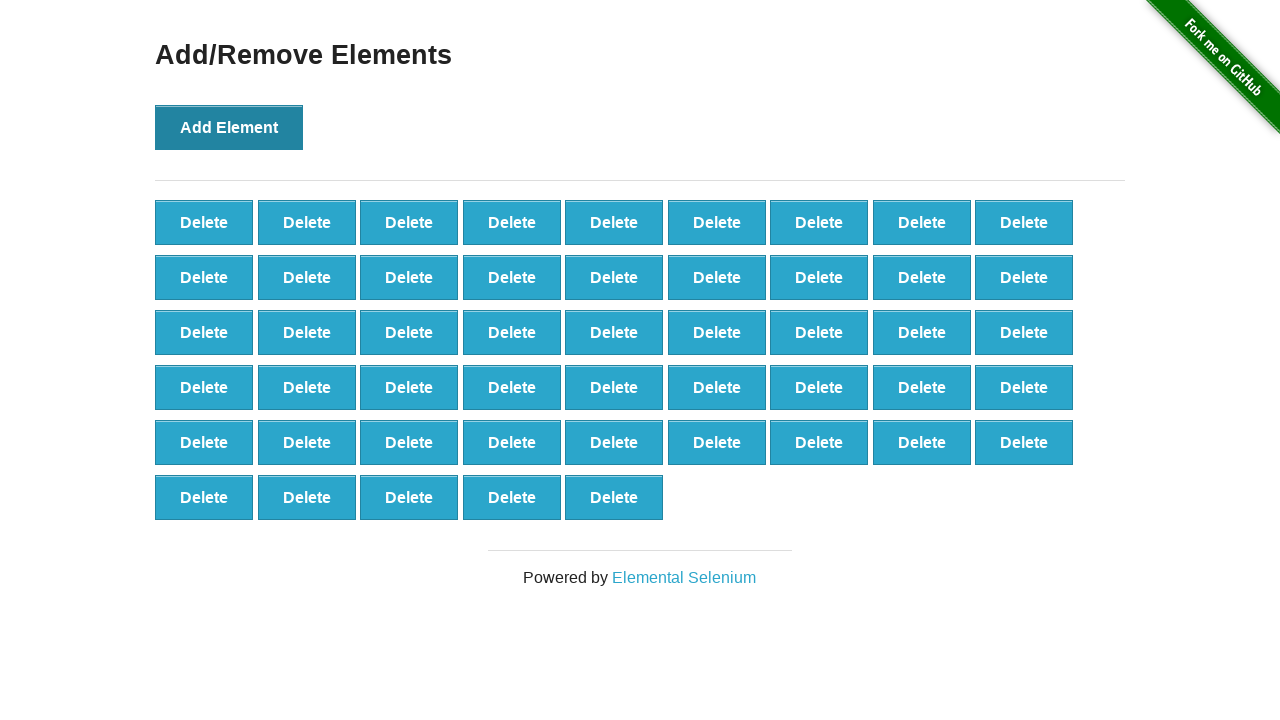

Clicked Add Element button (iteration 51/100) at (229, 127) on button[onclick='addElement()']
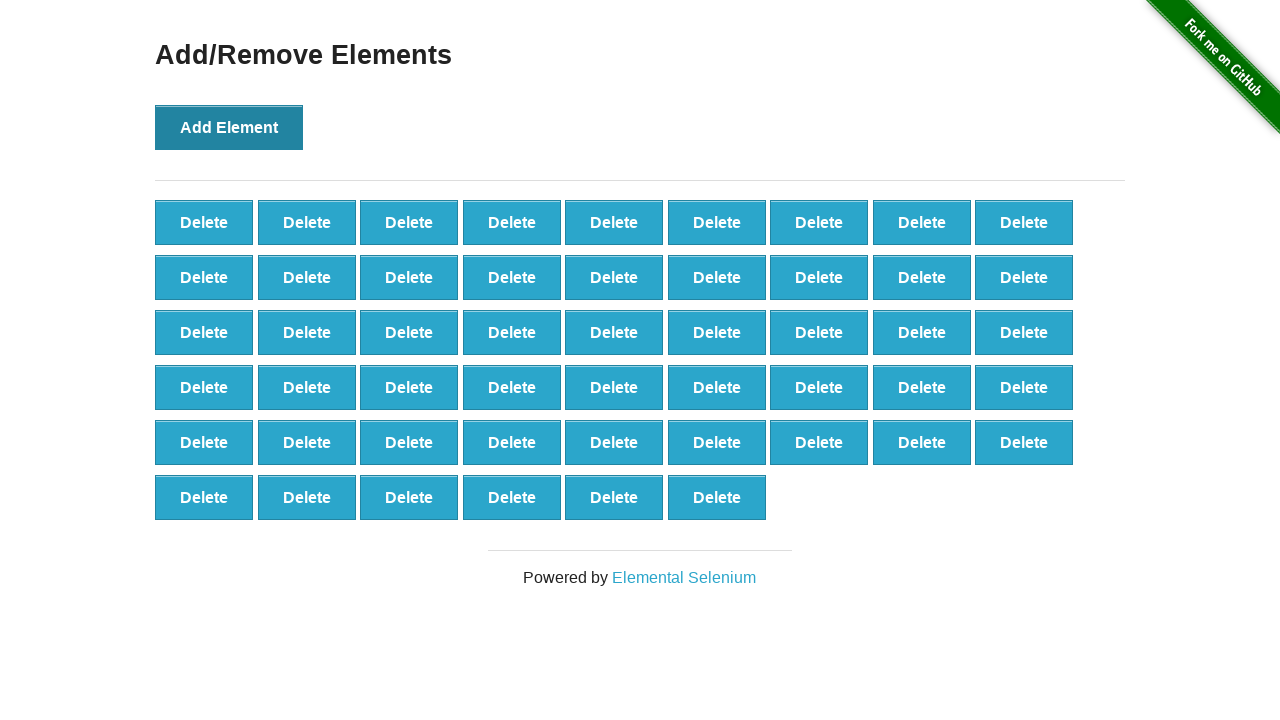

Clicked Add Element button (iteration 52/100) at (229, 127) on button[onclick='addElement()']
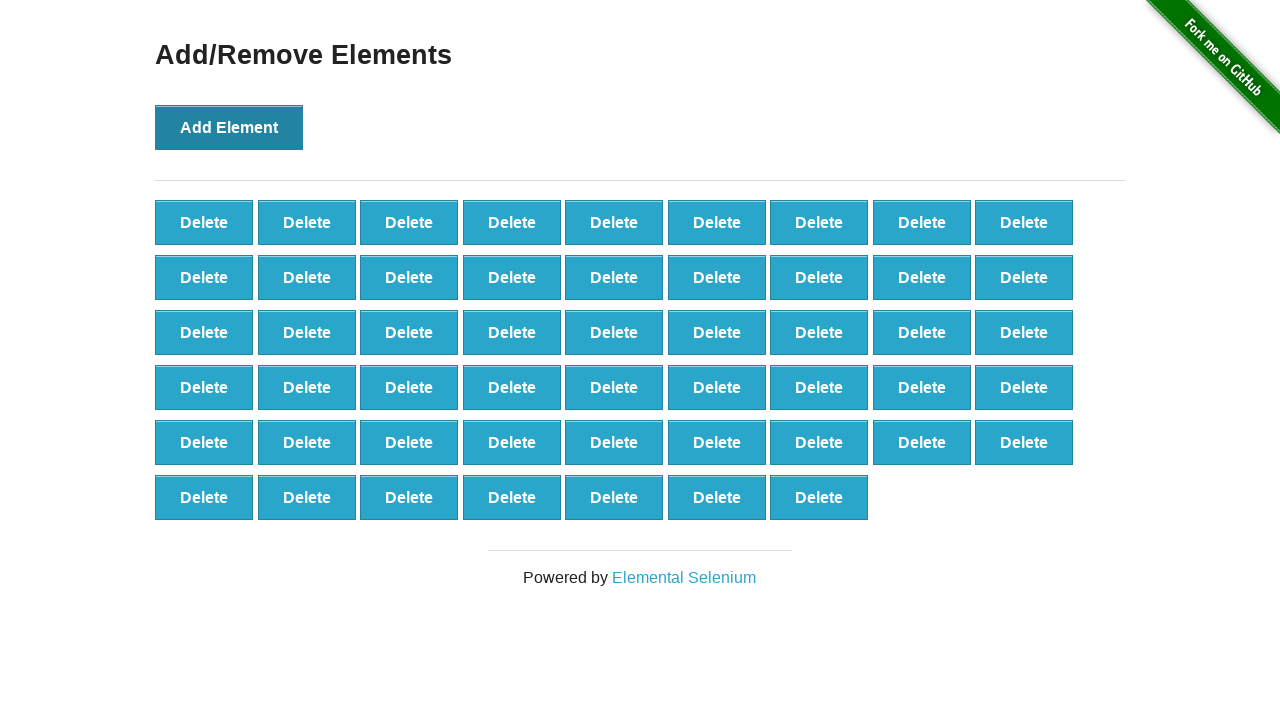

Clicked Add Element button (iteration 53/100) at (229, 127) on button[onclick='addElement()']
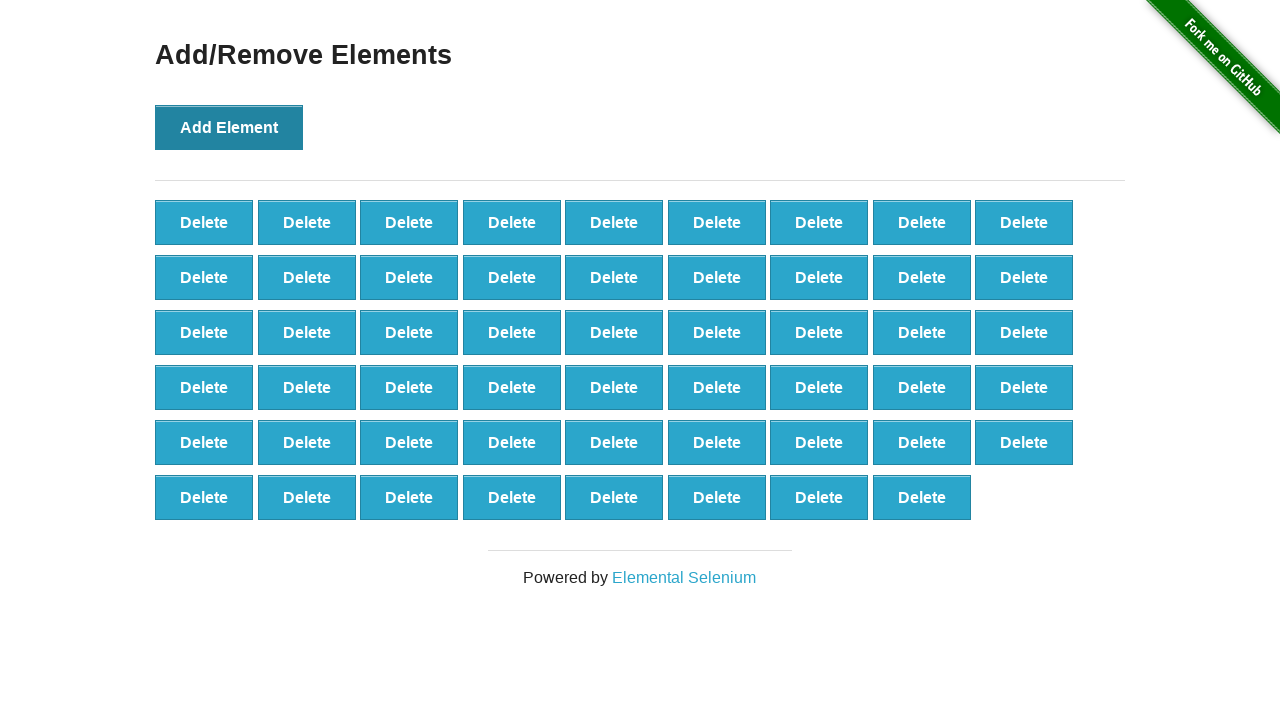

Clicked Add Element button (iteration 54/100) at (229, 127) on button[onclick='addElement()']
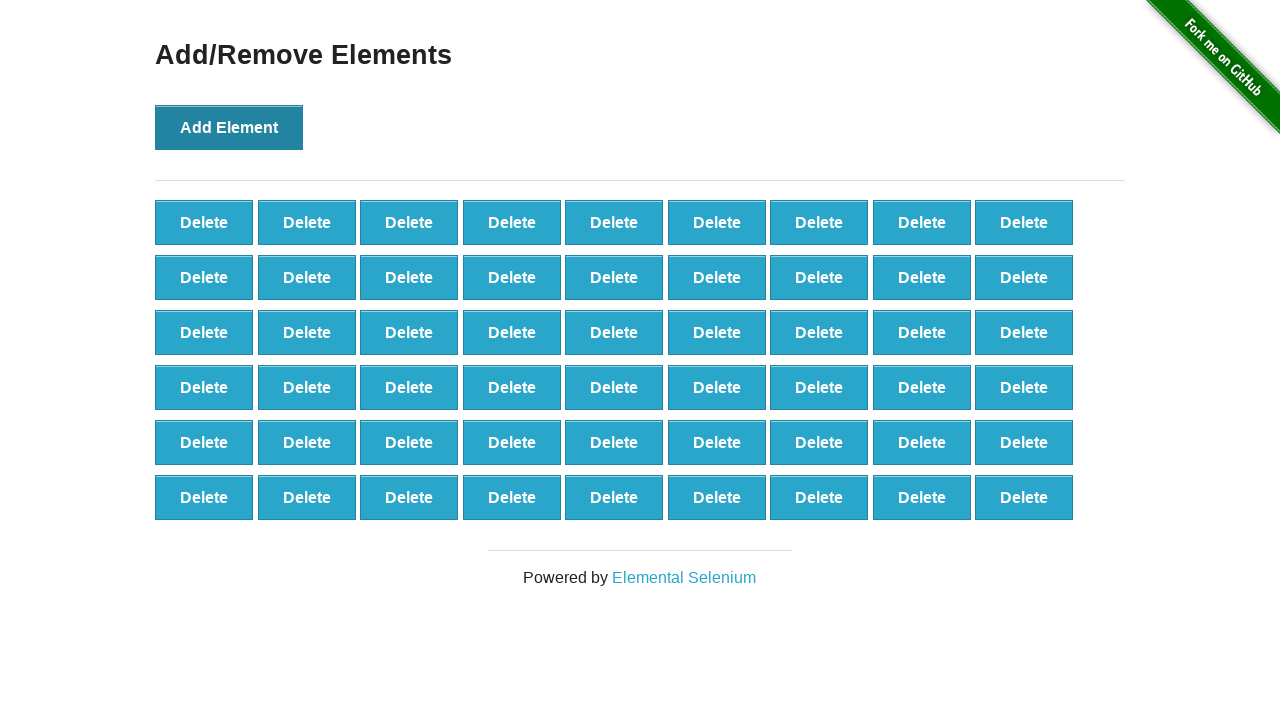

Clicked Add Element button (iteration 55/100) at (229, 127) on button[onclick='addElement()']
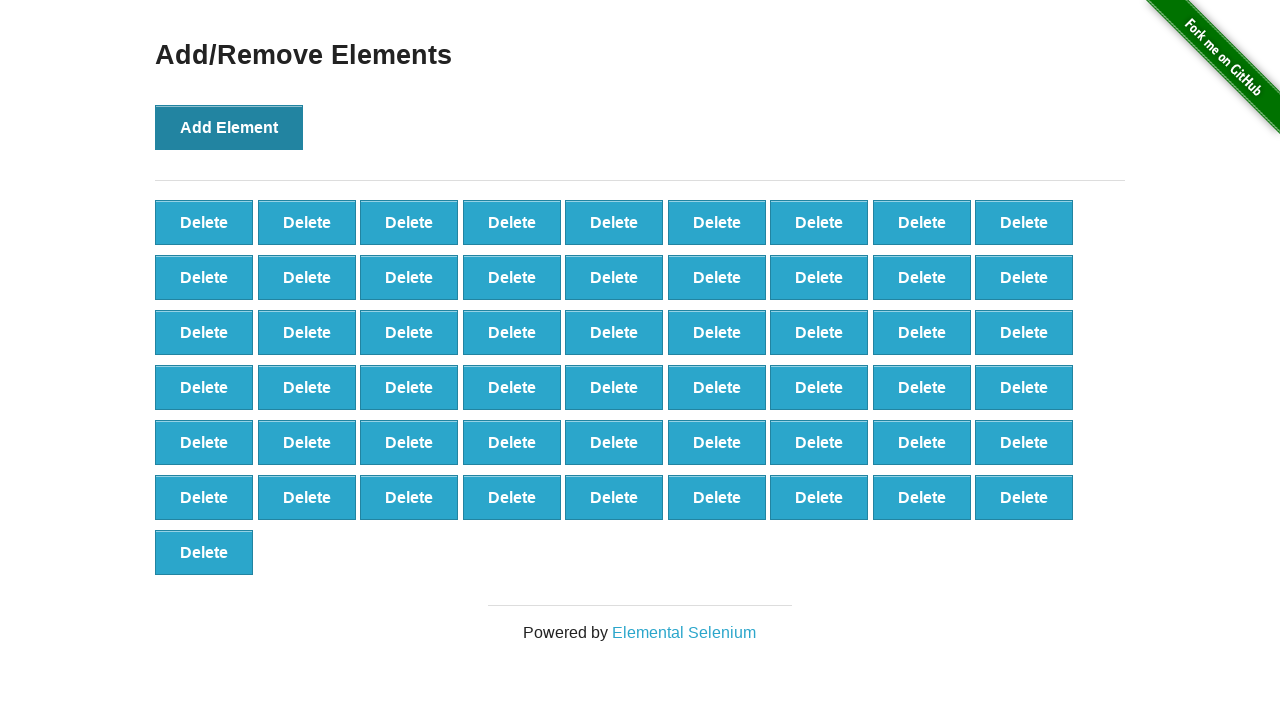

Clicked Add Element button (iteration 56/100) at (229, 127) on button[onclick='addElement()']
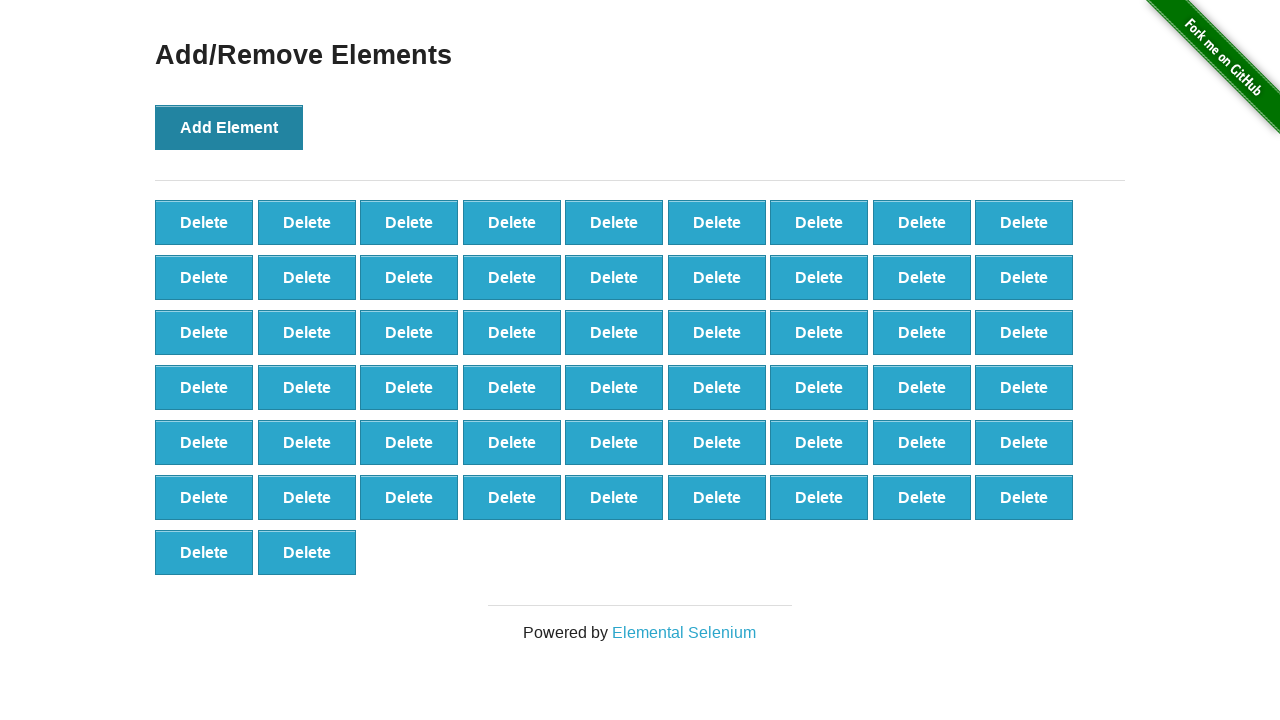

Clicked Add Element button (iteration 57/100) at (229, 127) on button[onclick='addElement()']
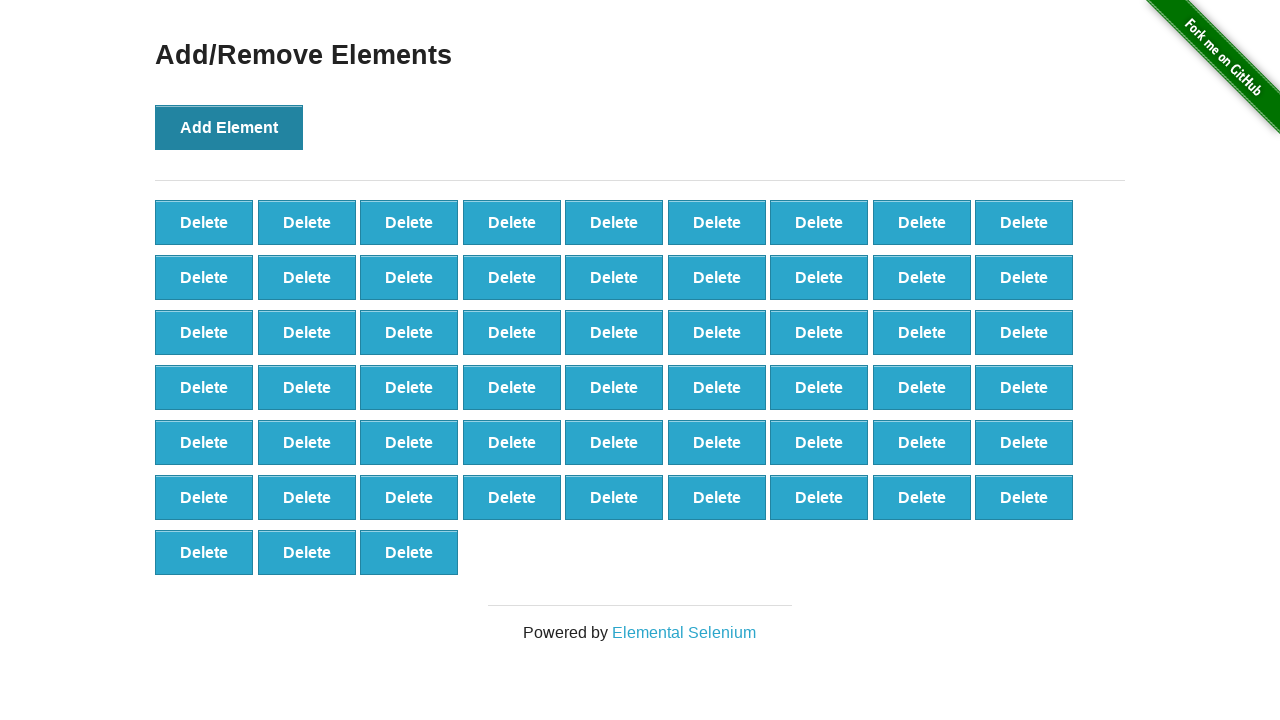

Clicked Add Element button (iteration 58/100) at (229, 127) on button[onclick='addElement()']
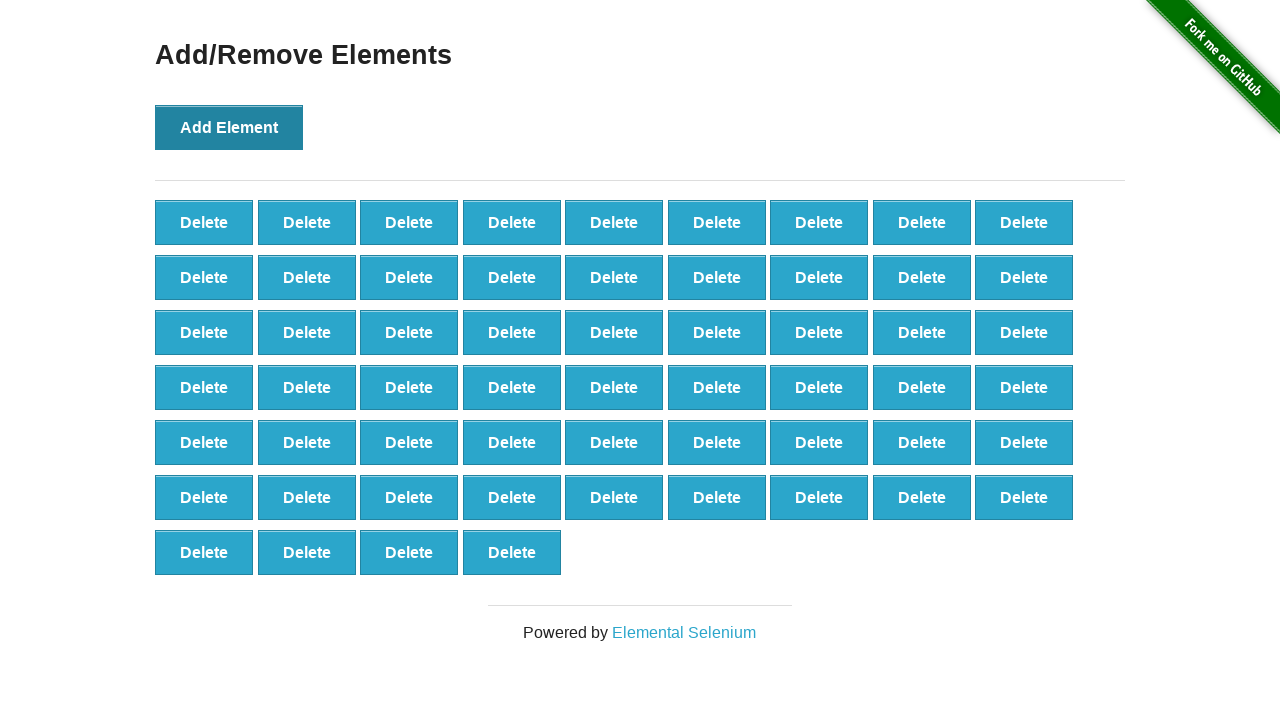

Clicked Add Element button (iteration 59/100) at (229, 127) on button[onclick='addElement()']
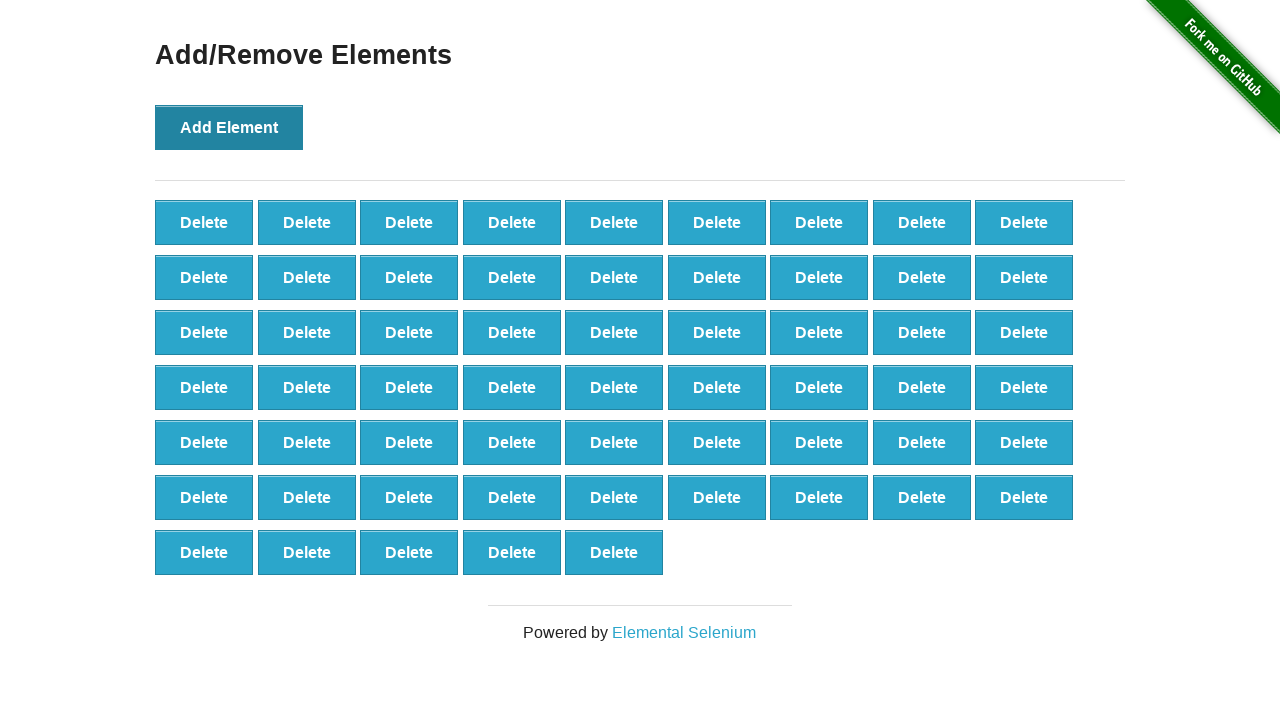

Clicked Add Element button (iteration 60/100) at (229, 127) on button[onclick='addElement()']
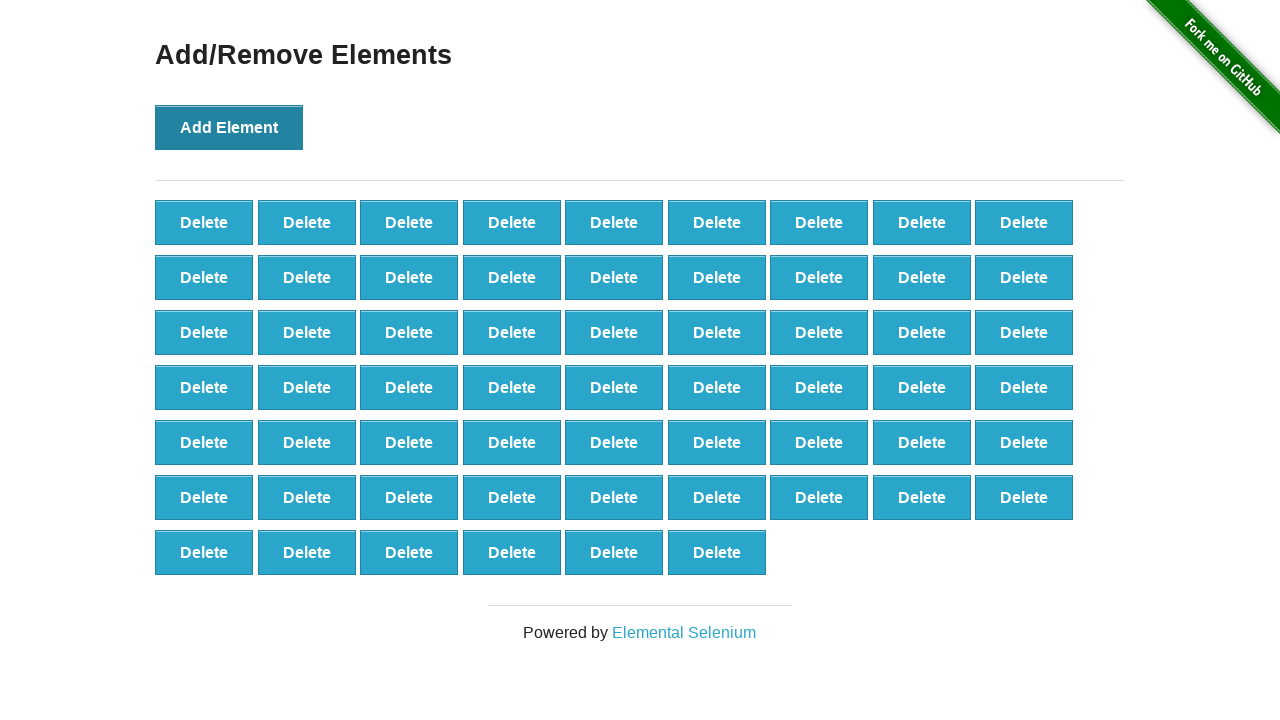

Clicked Add Element button (iteration 61/100) at (229, 127) on button[onclick='addElement()']
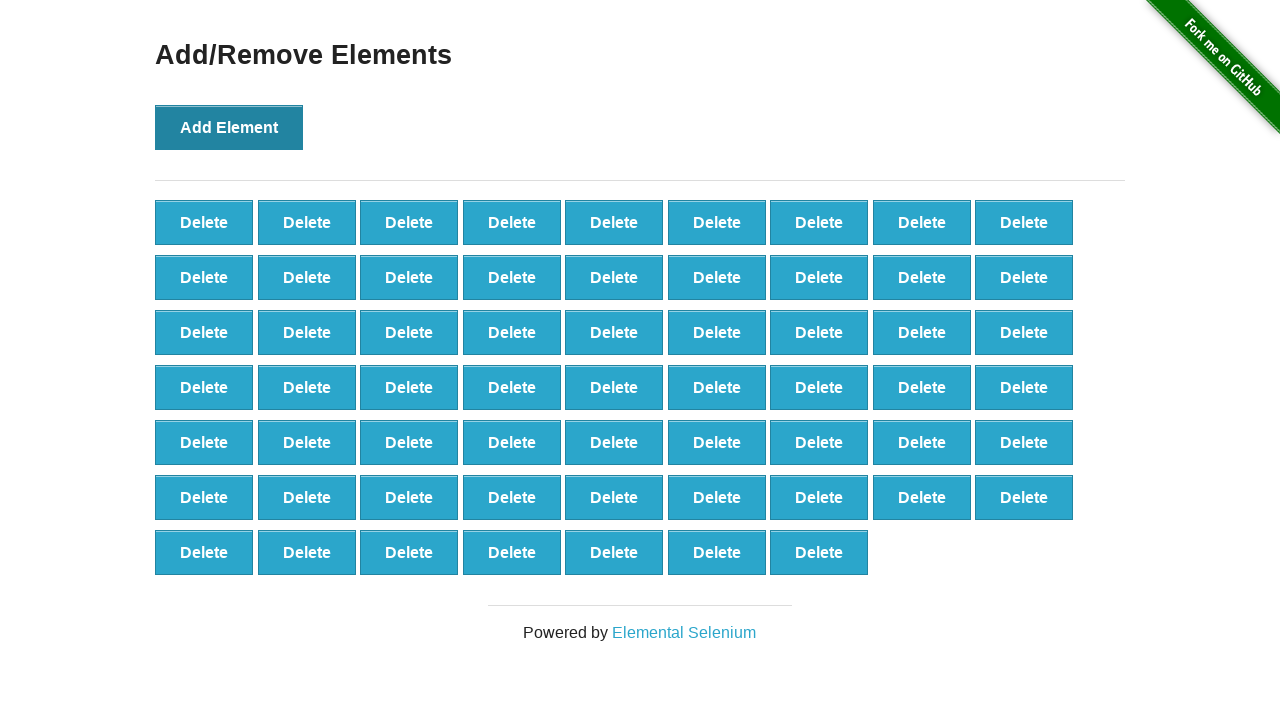

Clicked Add Element button (iteration 62/100) at (229, 127) on button[onclick='addElement()']
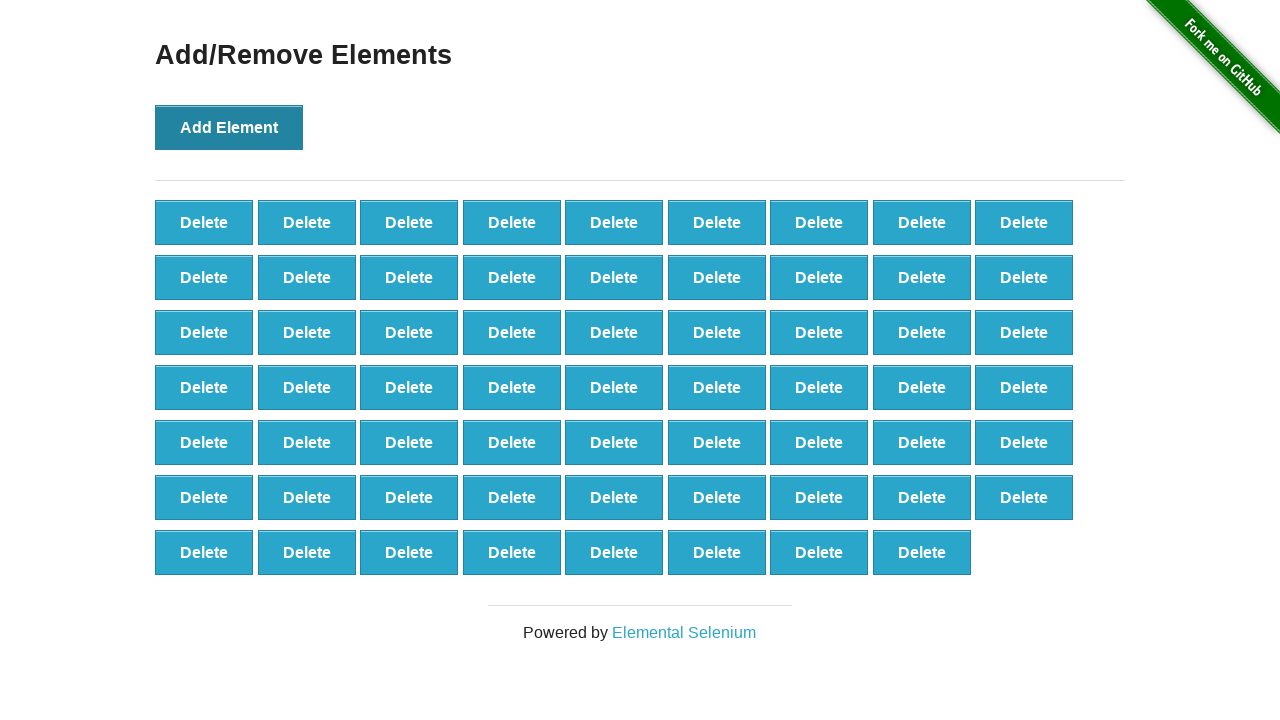

Clicked Add Element button (iteration 63/100) at (229, 127) on button[onclick='addElement()']
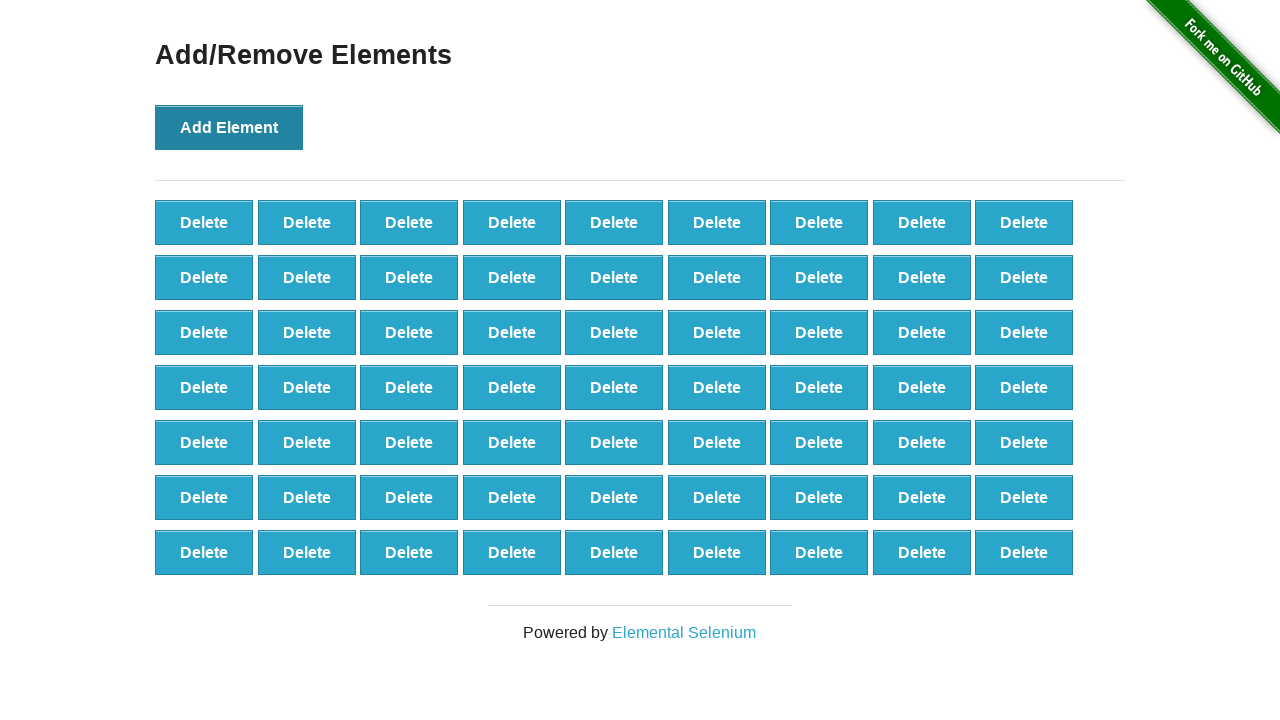

Clicked Add Element button (iteration 64/100) at (229, 127) on button[onclick='addElement()']
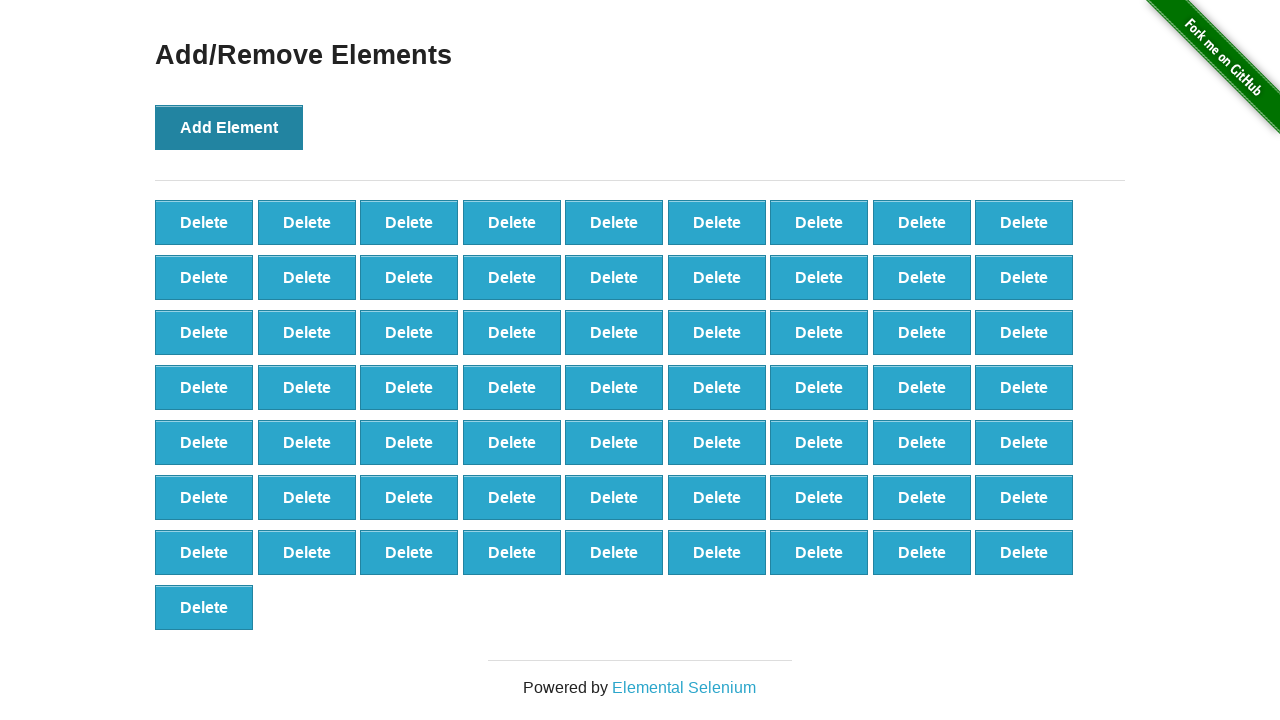

Clicked Add Element button (iteration 65/100) at (229, 127) on button[onclick='addElement()']
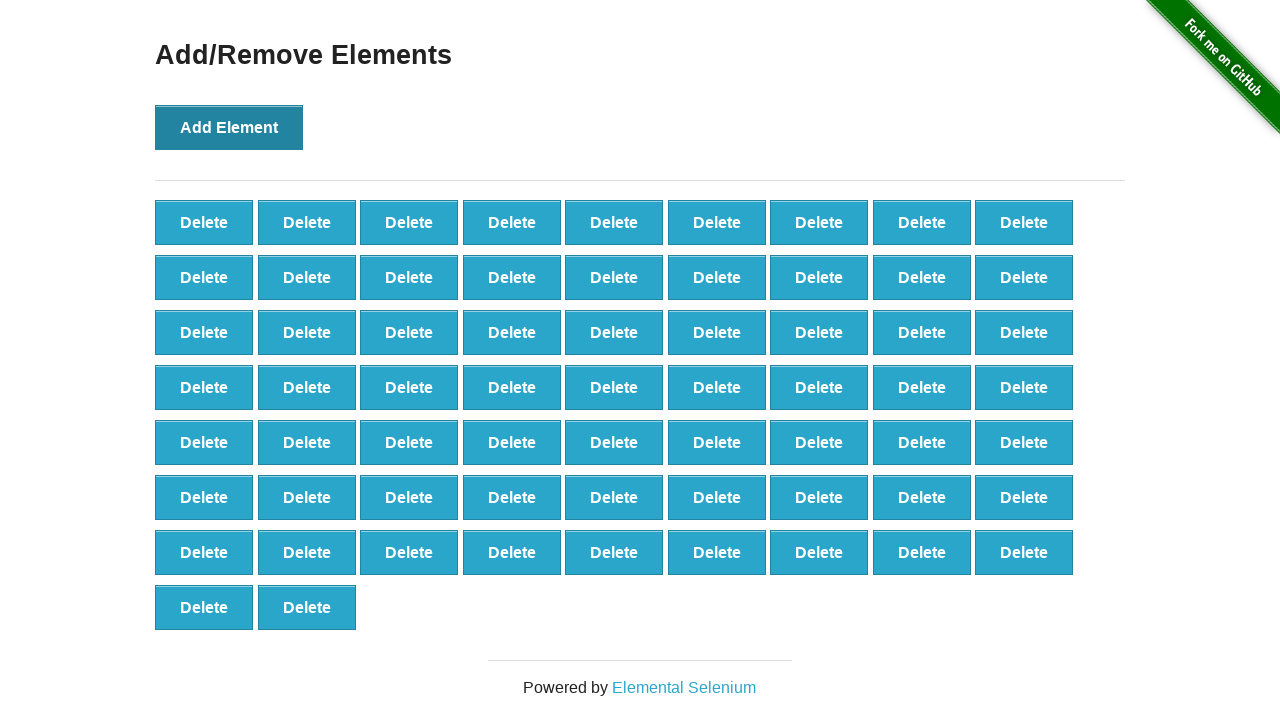

Clicked Add Element button (iteration 66/100) at (229, 127) on button[onclick='addElement()']
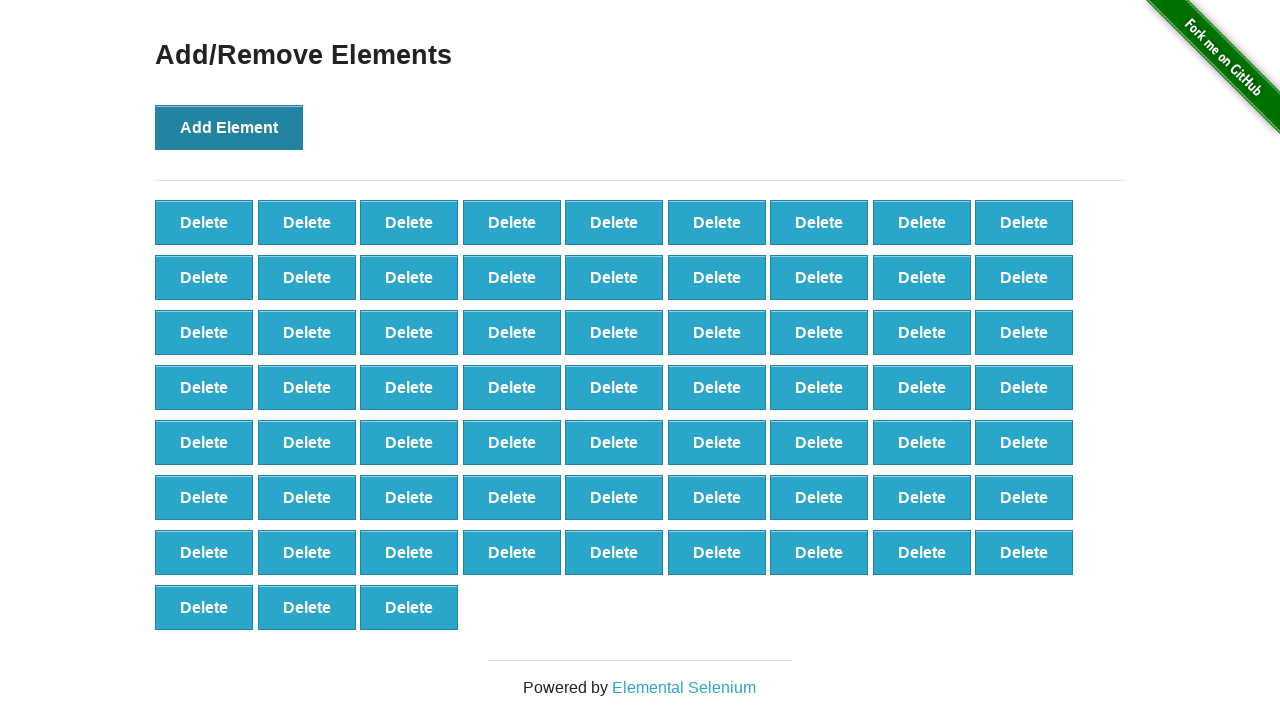

Clicked Add Element button (iteration 67/100) at (229, 127) on button[onclick='addElement()']
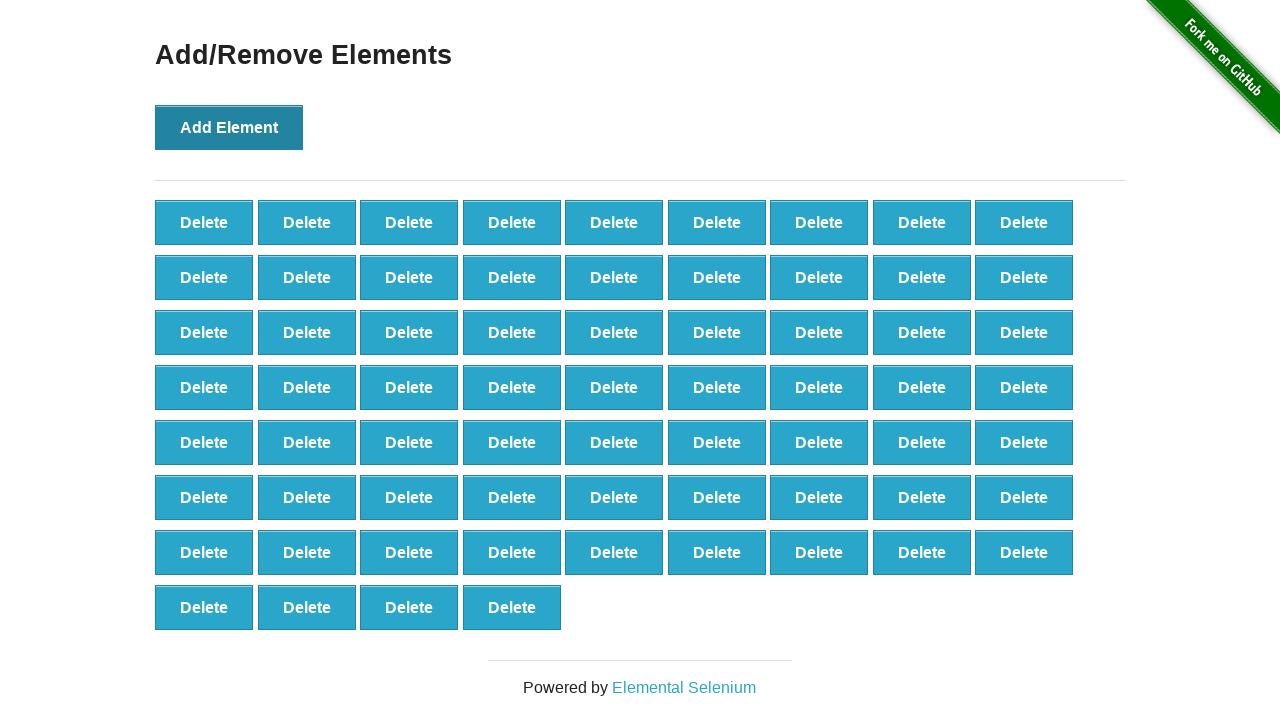

Clicked Add Element button (iteration 68/100) at (229, 127) on button[onclick='addElement()']
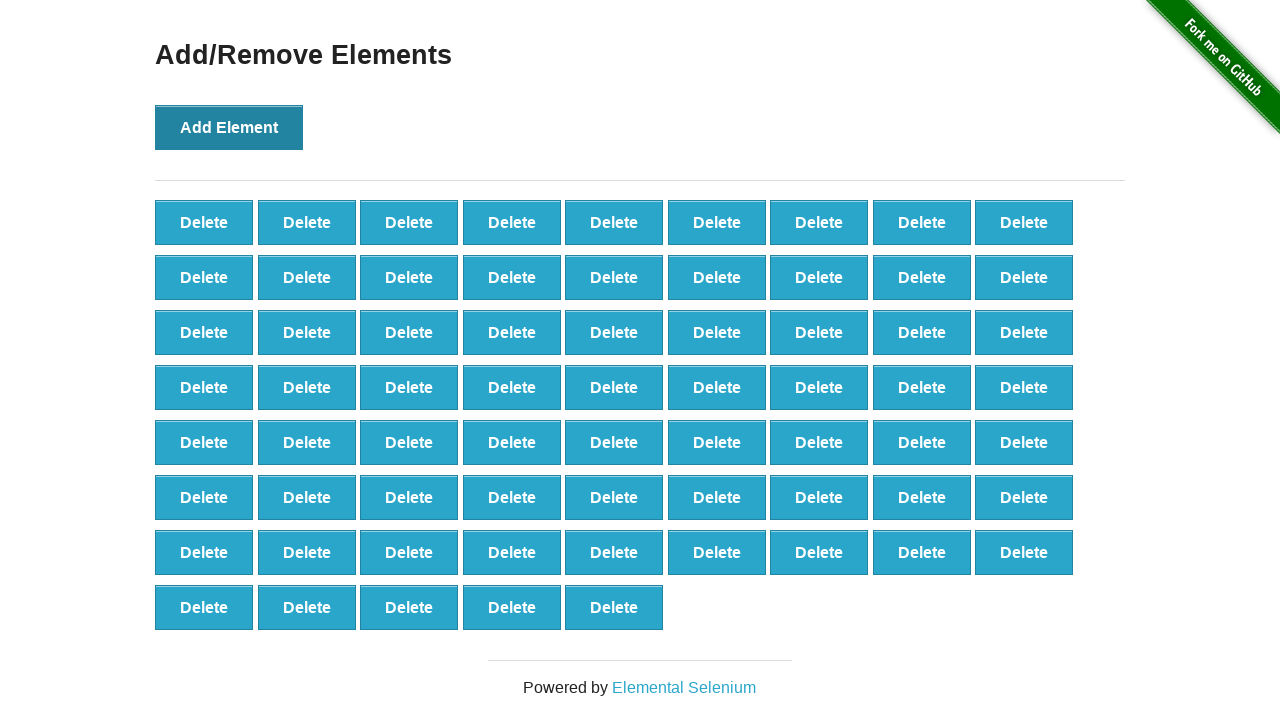

Clicked Add Element button (iteration 69/100) at (229, 127) on button[onclick='addElement()']
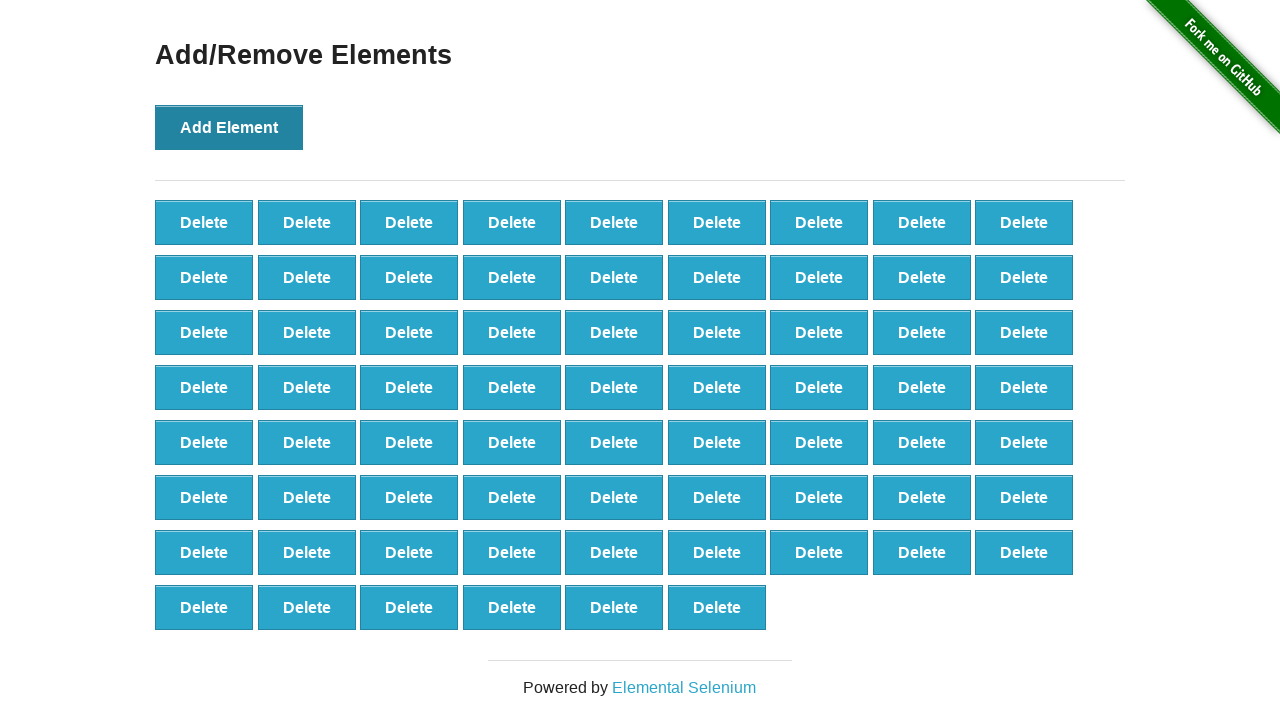

Clicked Add Element button (iteration 70/100) at (229, 127) on button[onclick='addElement()']
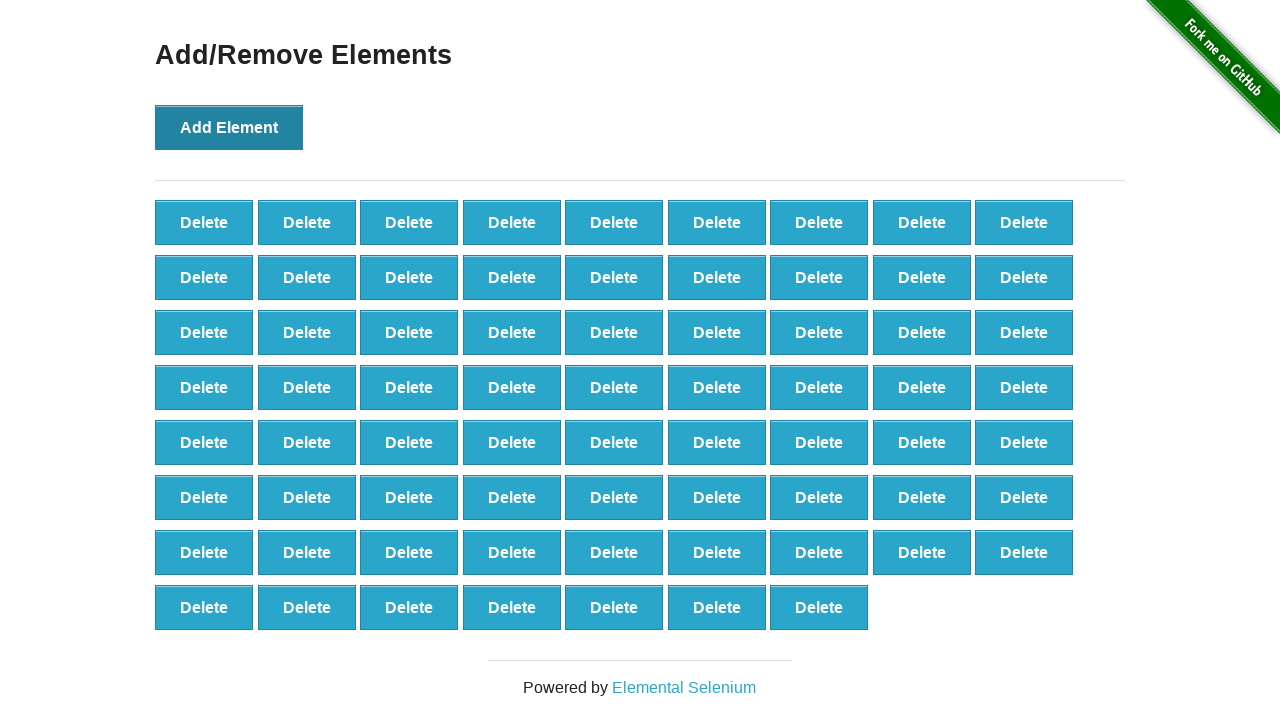

Clicked Add Element button (iteration 71/100) at (229, 127) on button[onclick='addElement()']
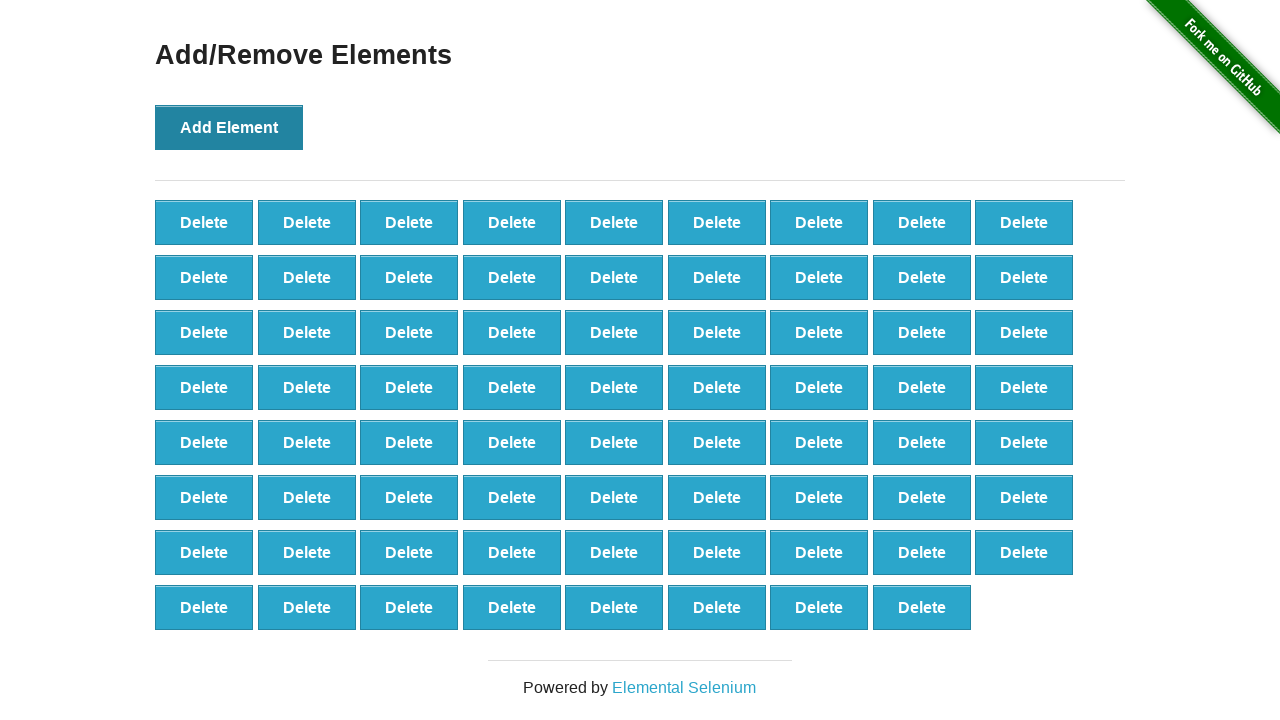

Clicked Add Element button (iteration 72/100) at (229, 127) on button[onclick='addElement()']
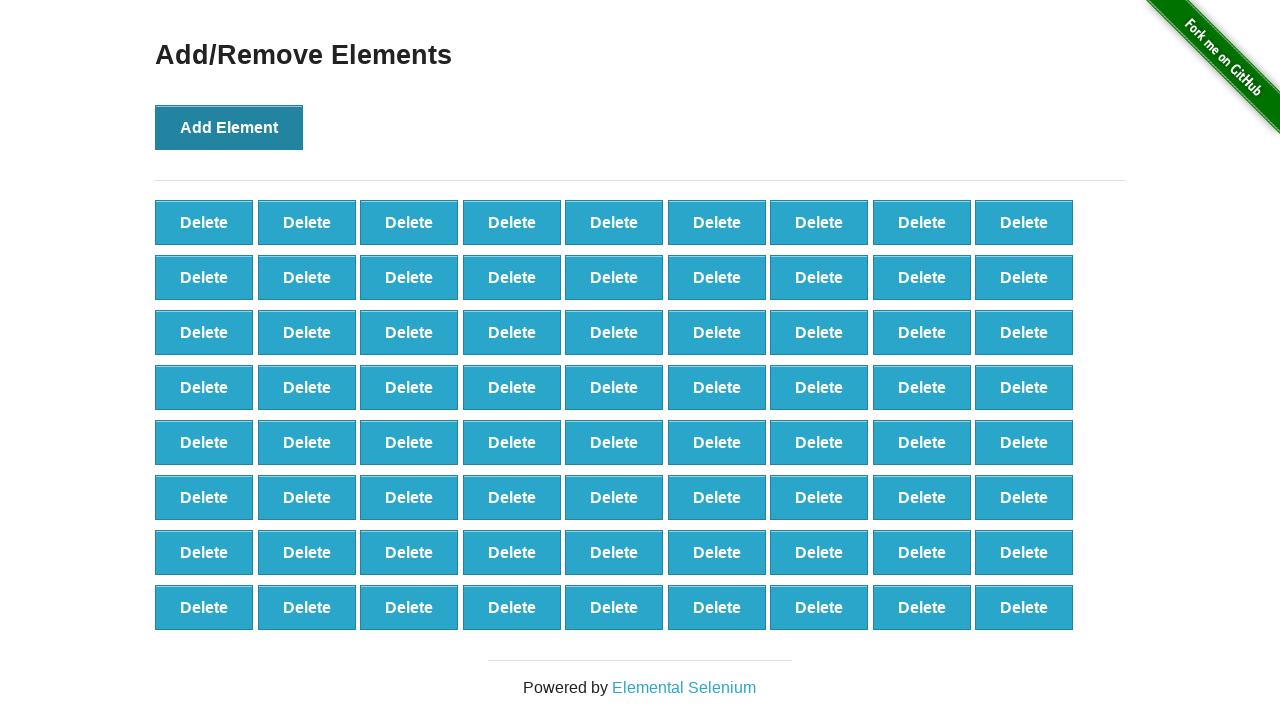

Clicked Add Element button (iteration 73/100) at (229, 127) on button[onclick='addElement()']
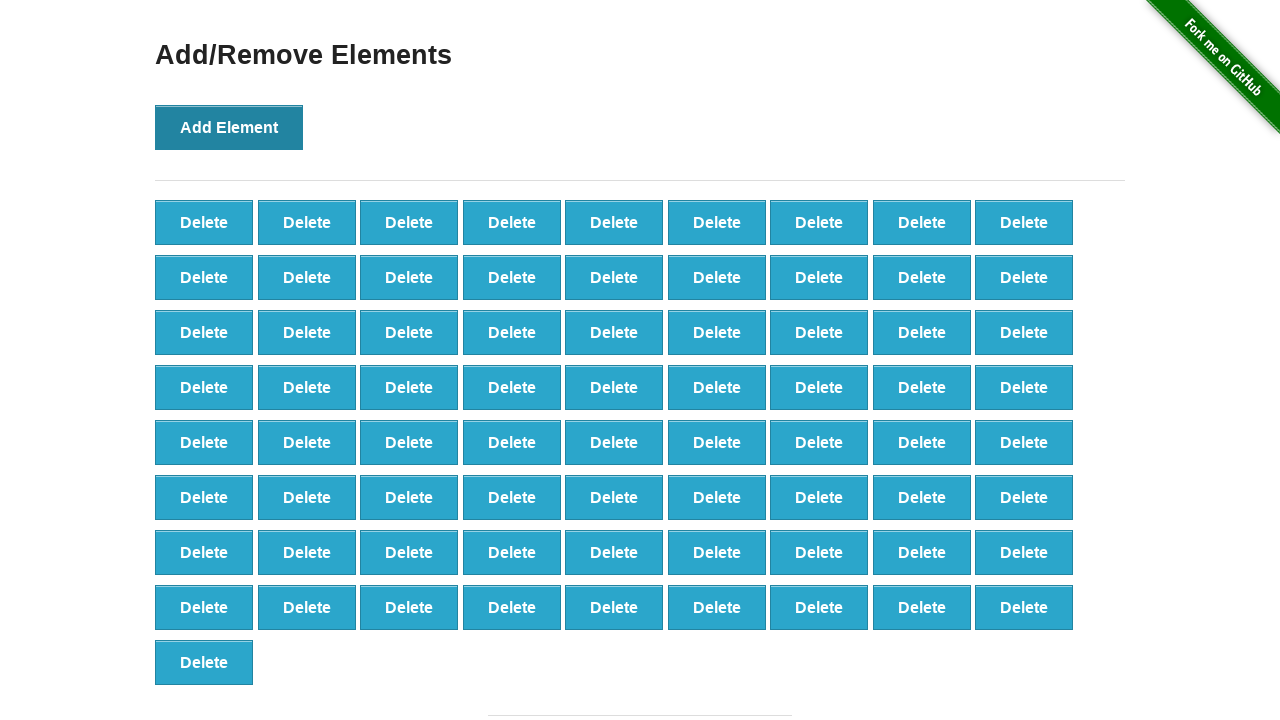

Clicked Add Element button (iteration 74/100) at (229, 127) on button[onclick='addElement()']
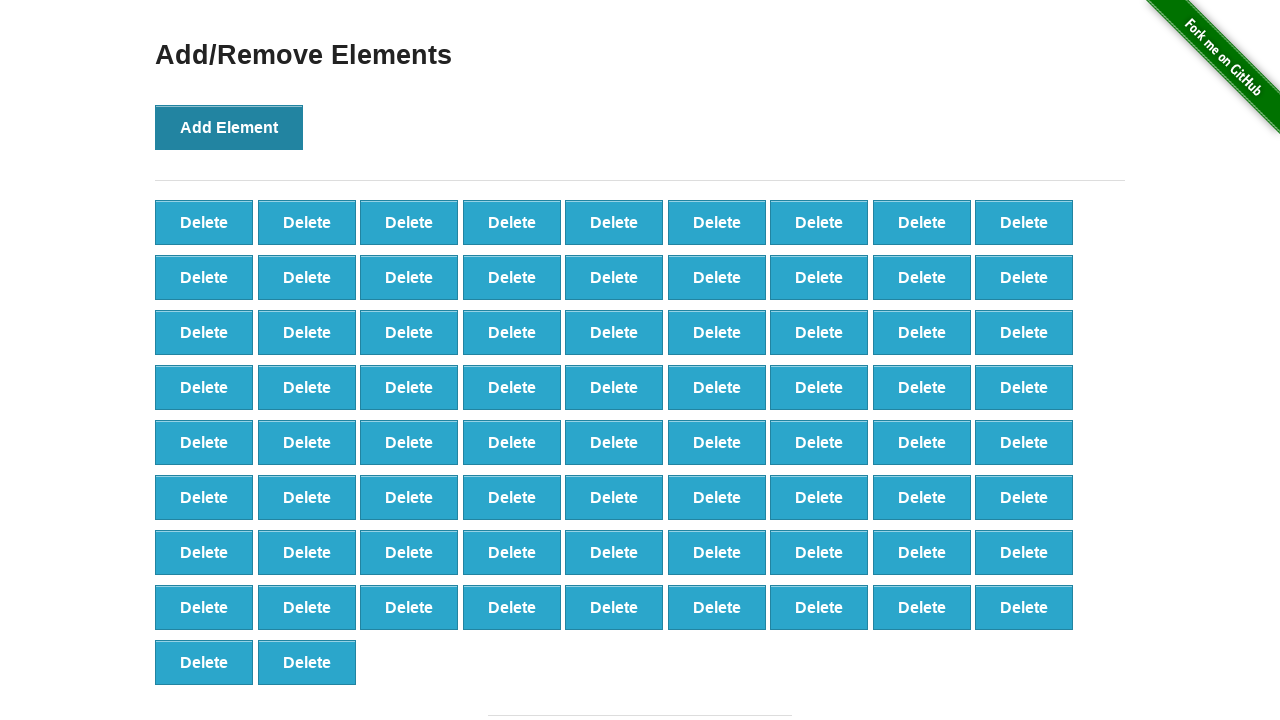

Clicked Add Element button (iteration 75/100) at (229, 127) on button[onclick='addElement()']
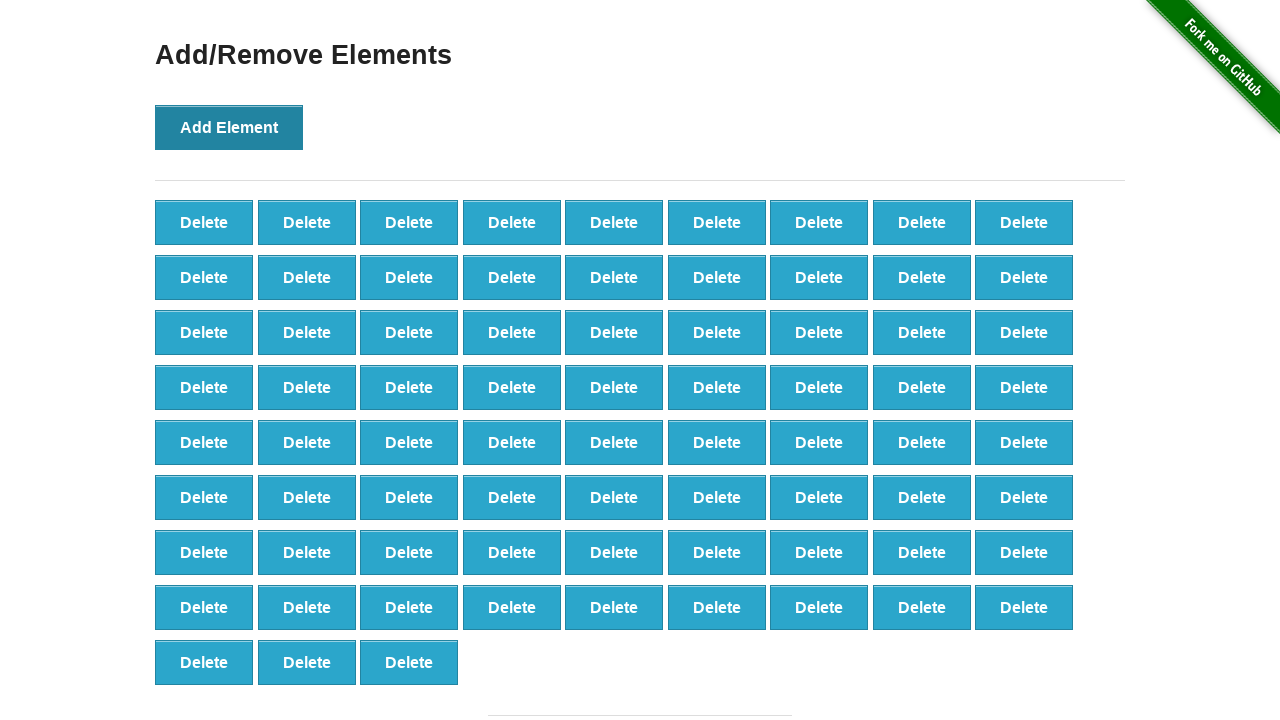

Clicked Add Element button (iteration 76/100) at (229, 127) on button[onclick='addElement()']
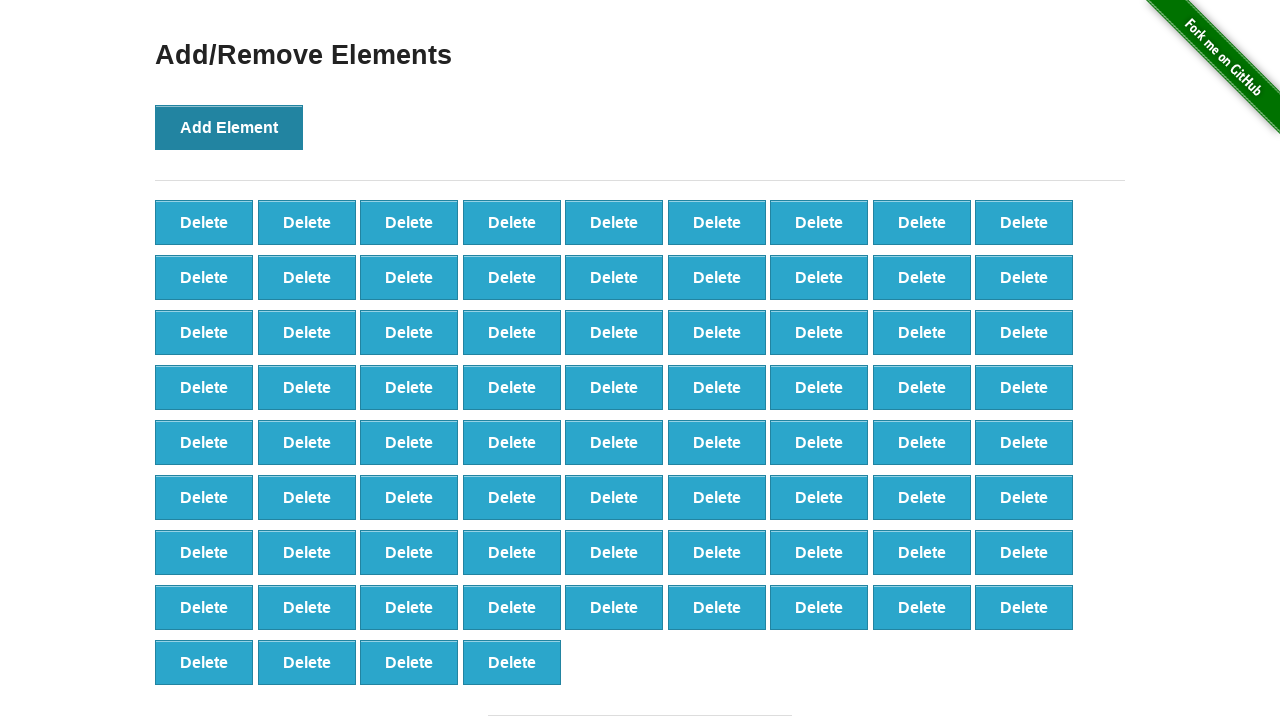

Clicked Add Element button (iteration 77/100) at (229, 127) on button[onclick='addElement()']
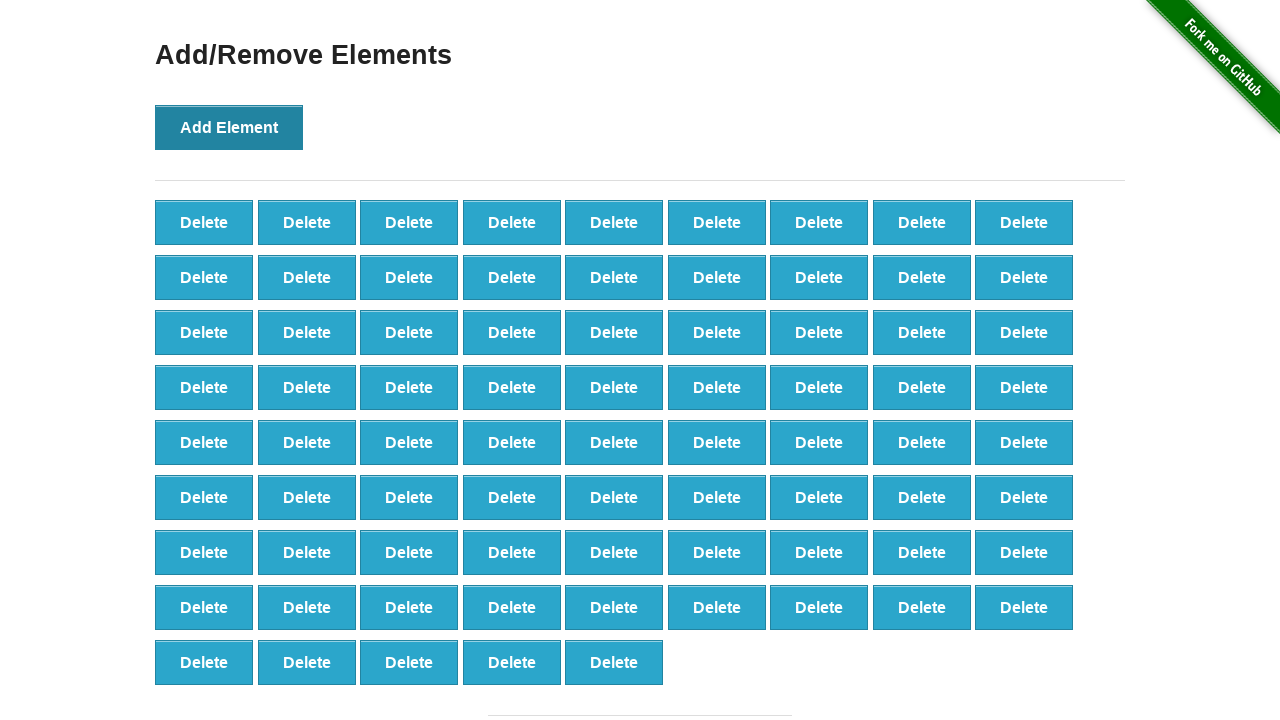

Clicked Add Element button (iteration 78/100) at (229, 127) on button[onclick='addElement()']
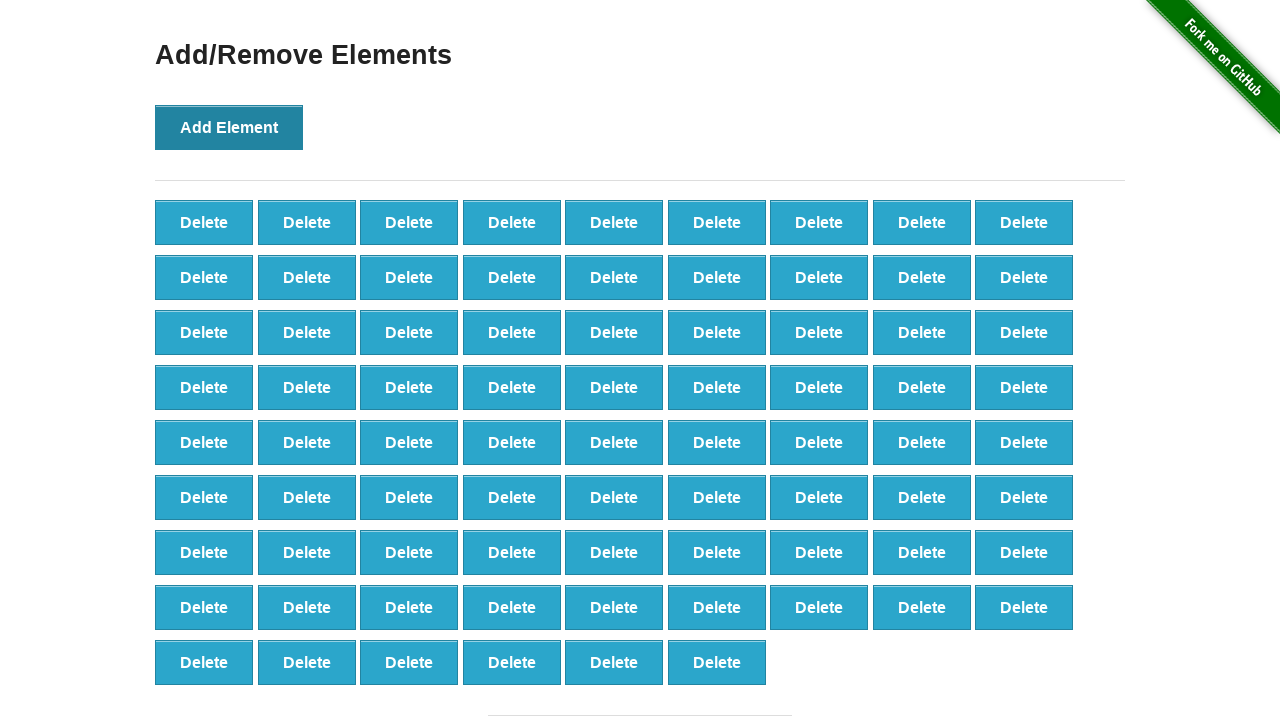

Clicked Add Element button (iteration 79/100) at (229, 127) on button[onclick='addElement()']
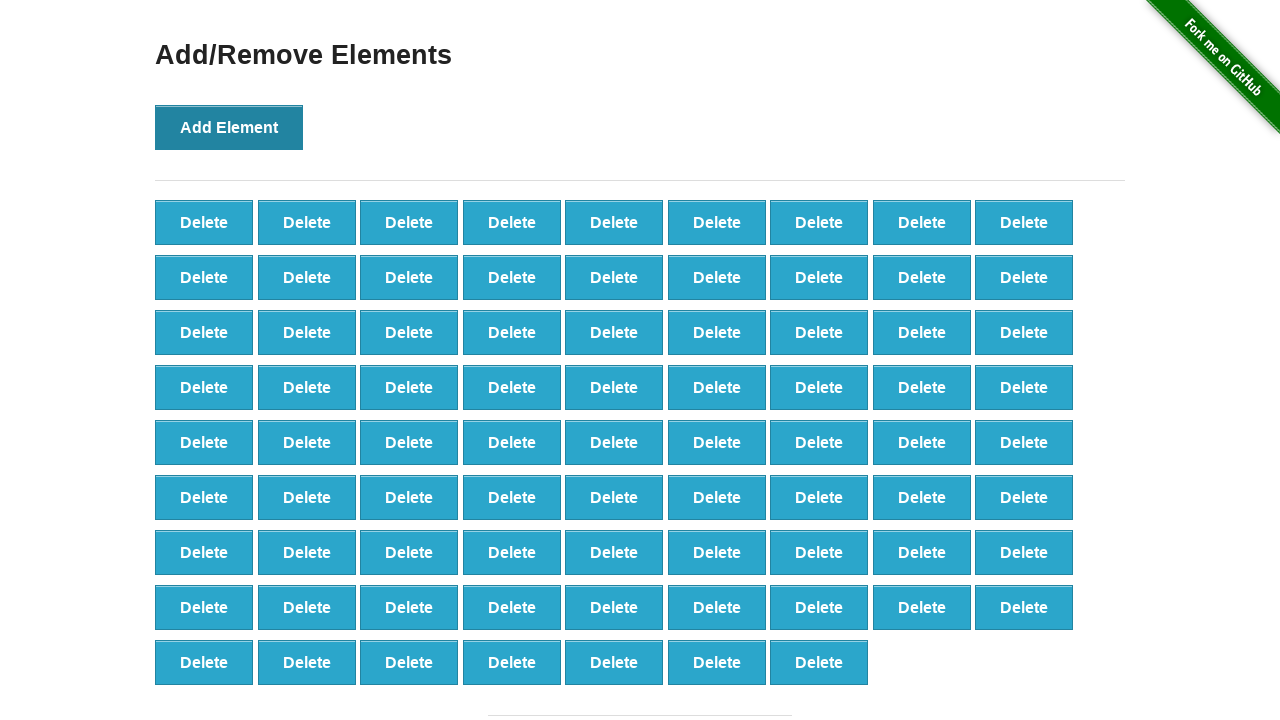

Clicked Add Element button (iteration 80/100) at (229, 127) on button[onclick='addElement()']
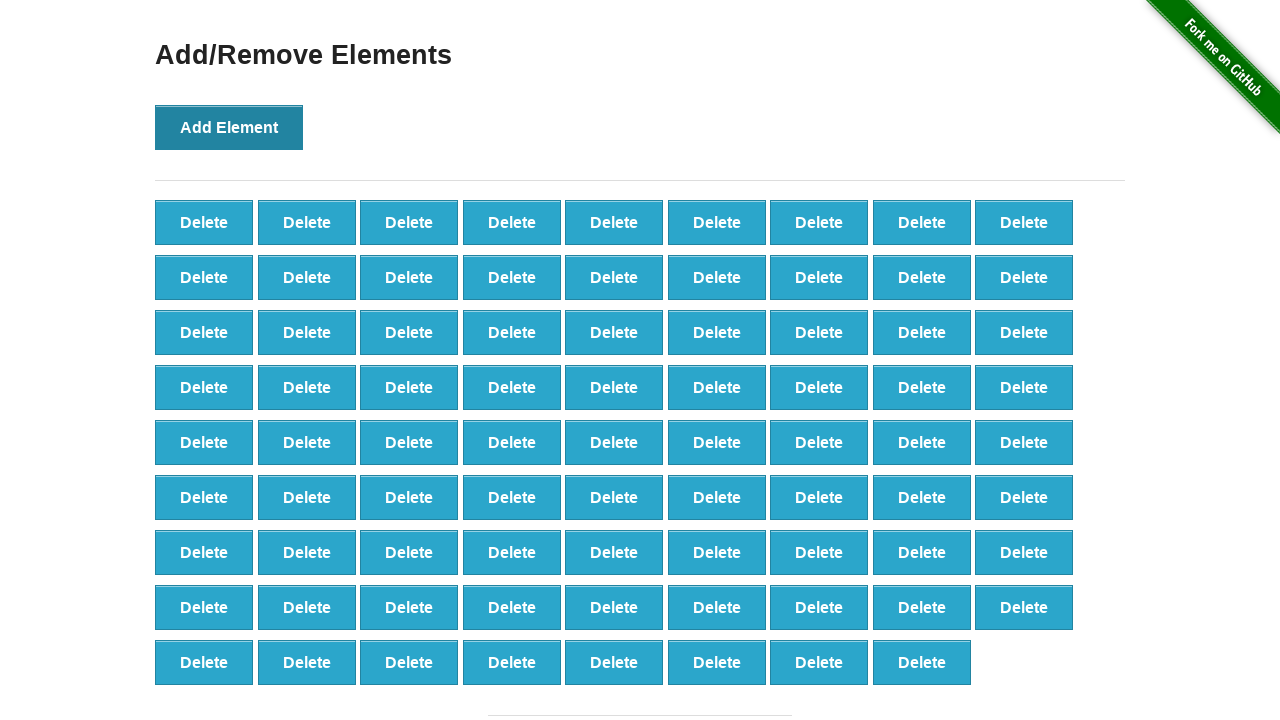

Clicked Add Element button (iteration 81/100) at (229, 127) on button[onclick='addElement()']
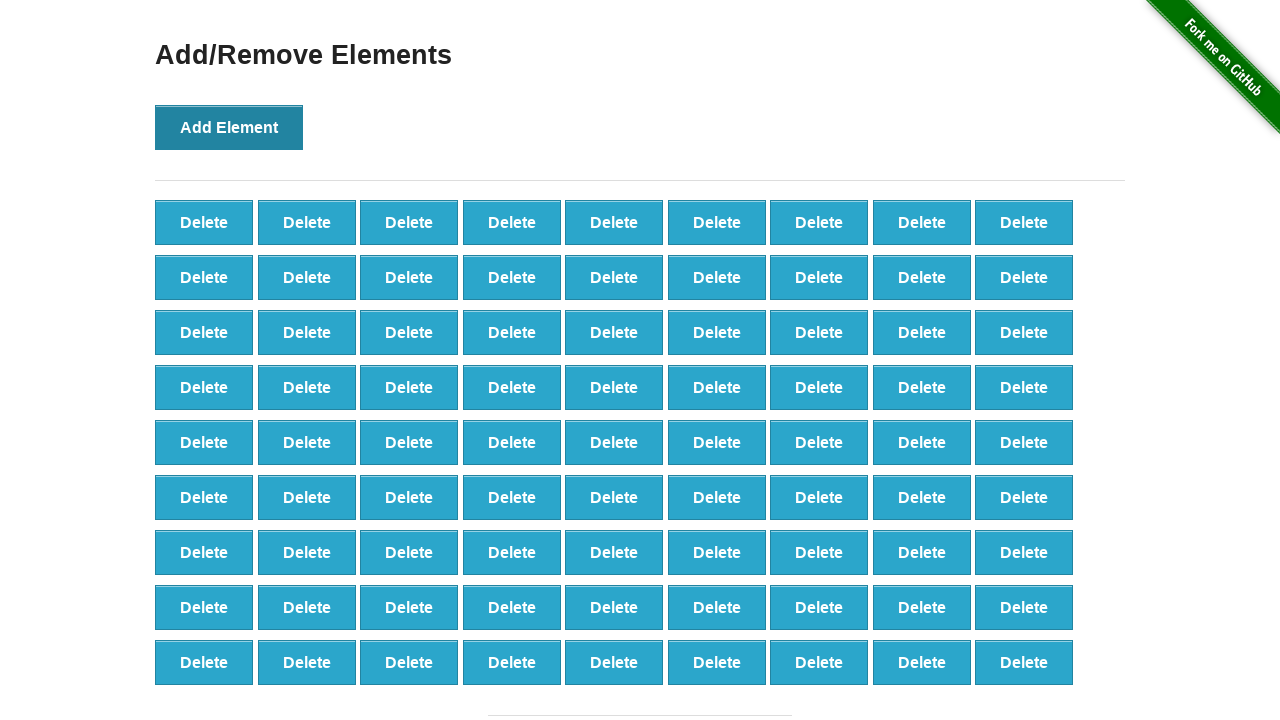

Clicked Add Element button (iteration 82/100) at (229, 127) on button[onclick='addElement()']
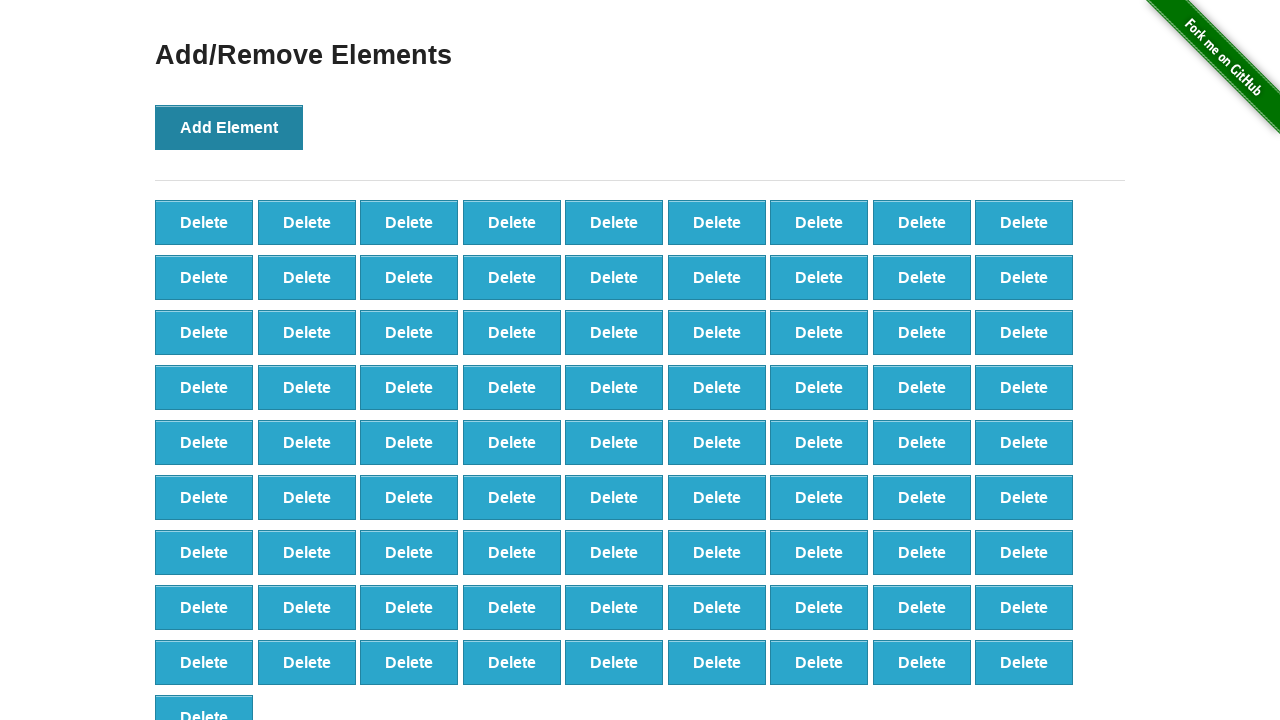

Clicked Add Element button (iteration 83/100) at (229, 127) on button[onclick='addElement()']
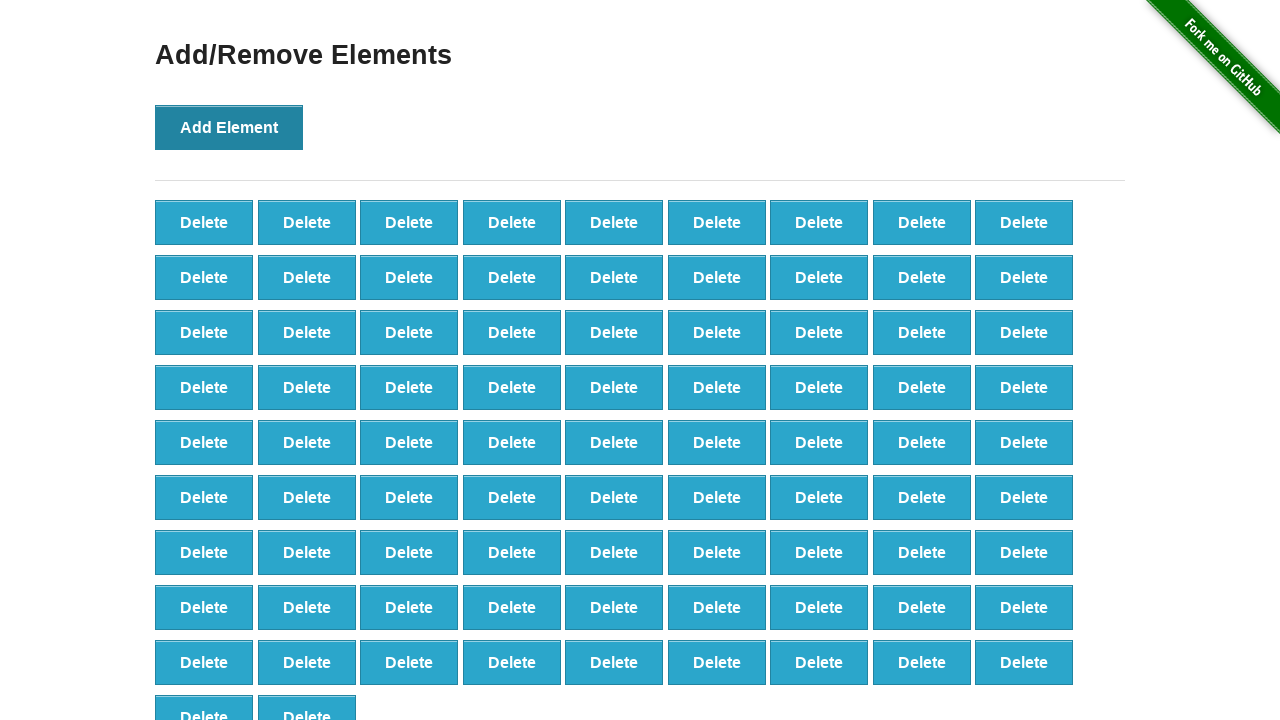

Clicked Add Element button (iteration 84/100) at (229, 127) on button[onclick='addElement()']
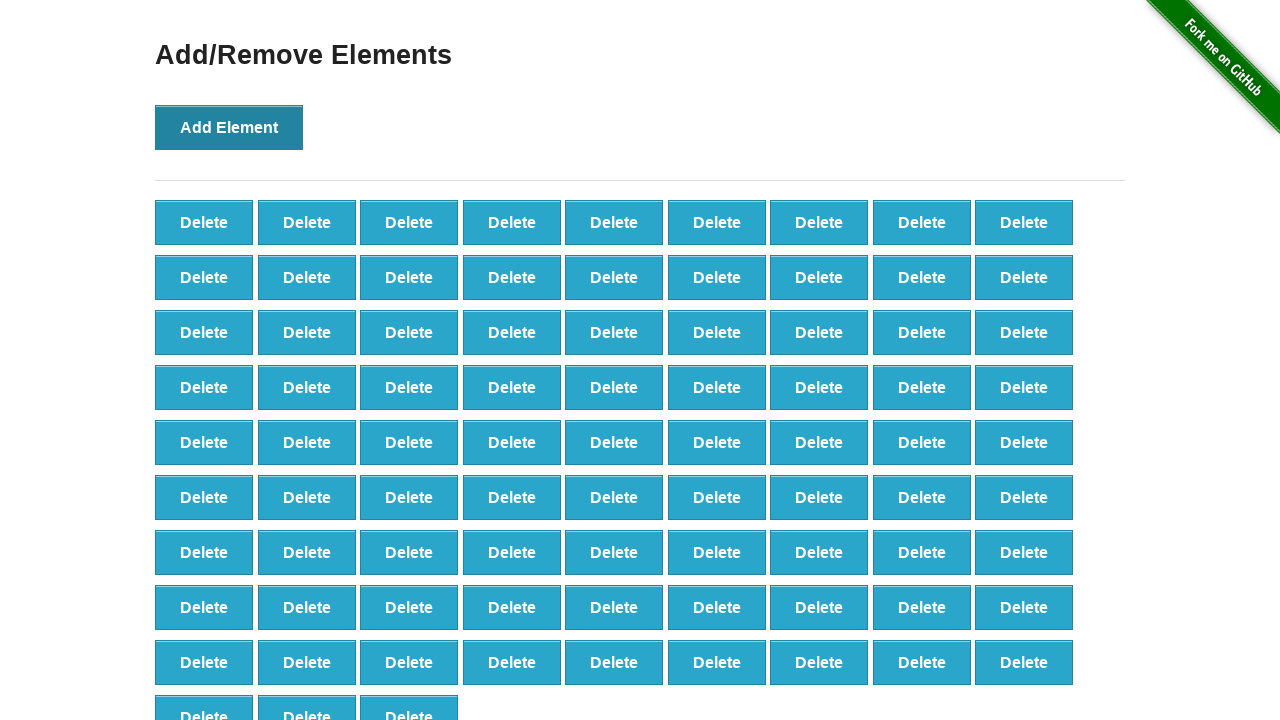

Clicked Add Element button (iteration 85/100) at (229, 127) on button[onclick='addElement()']
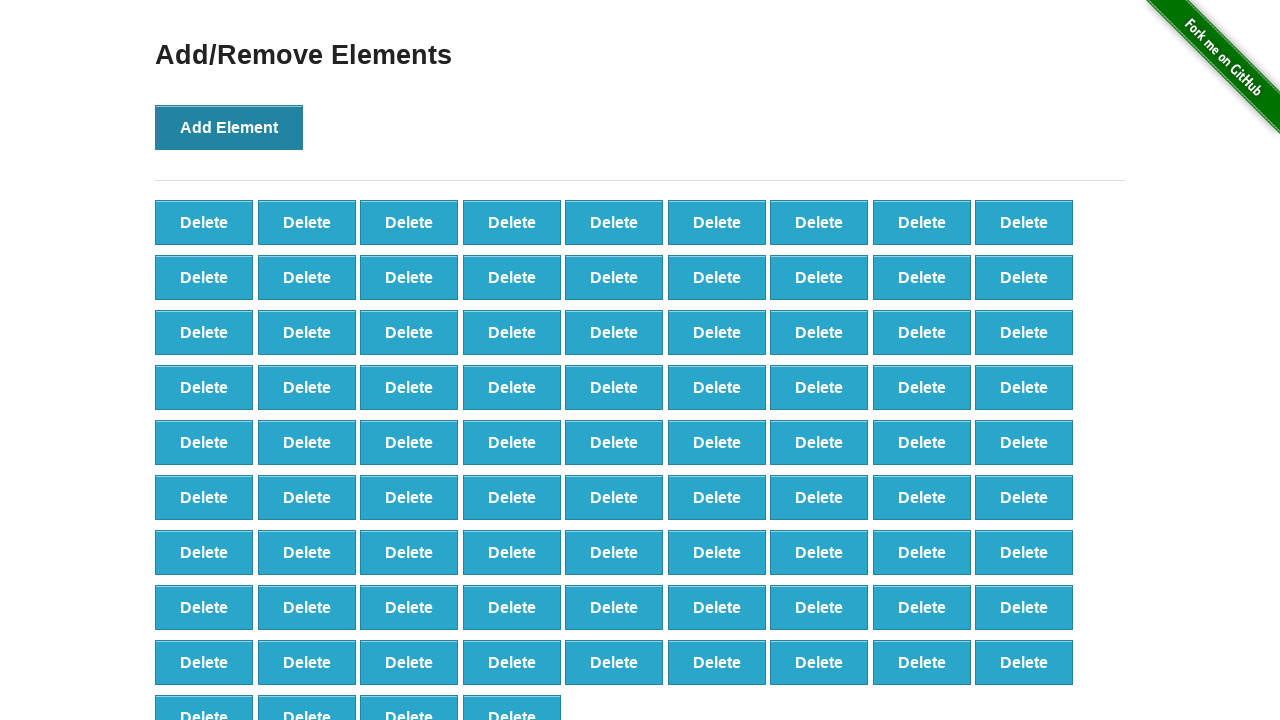

Clicked Add Element button (iteration 86/100) at (229, 127) on button[onclick='addElement()']
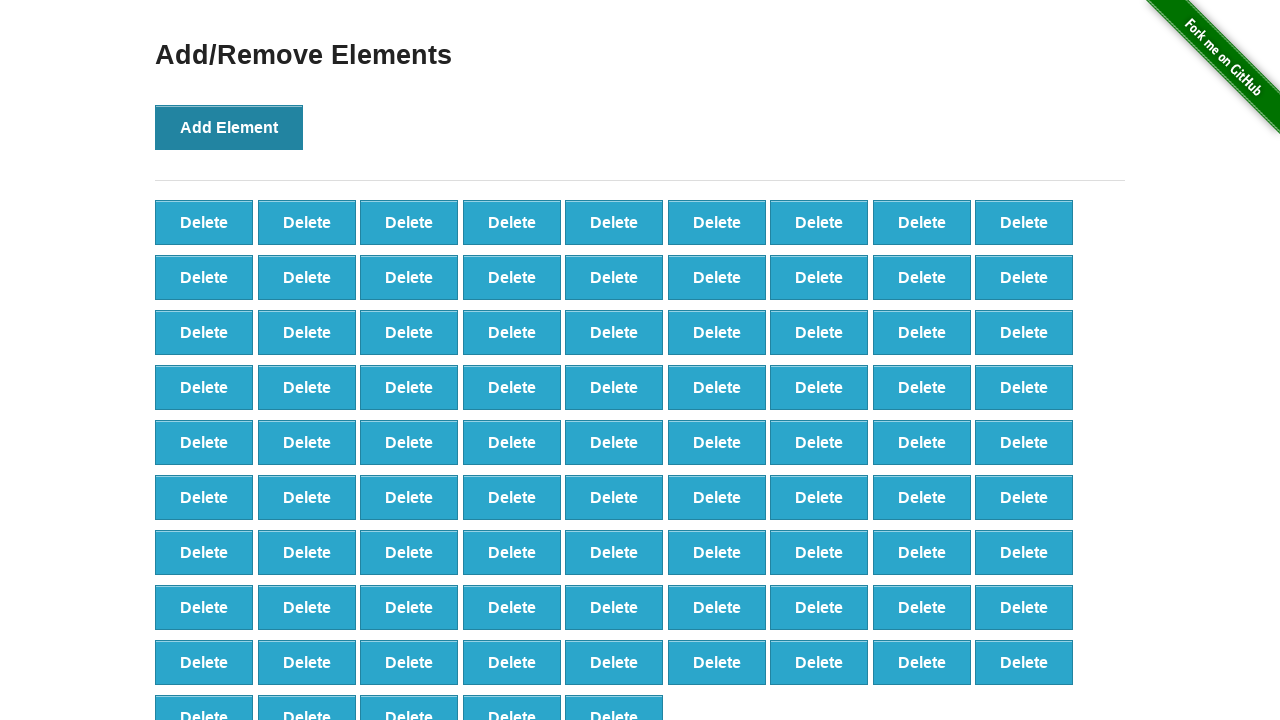

Clicked Add Element button (iteration 87/100) at (229, 127) on button[onclick='addElement()']
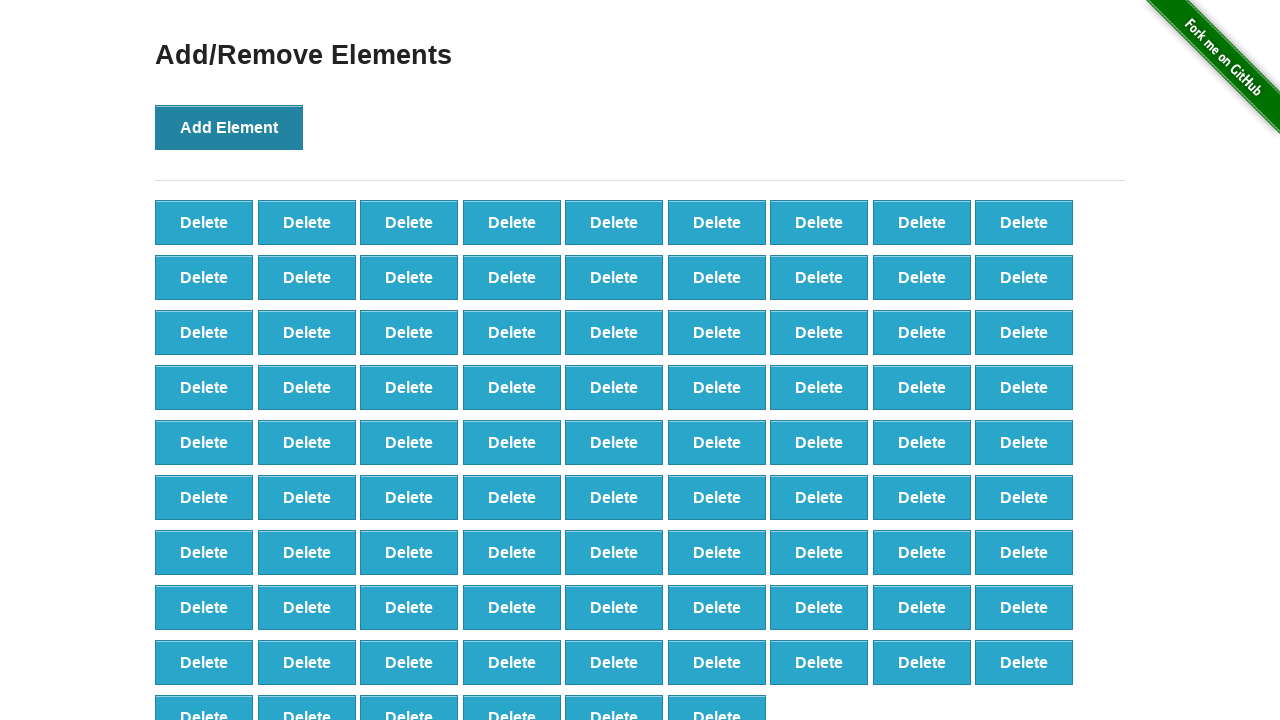

Clicked Add Element button (iteration 88/100) at (229, 127) on button[onclick='addElement()']
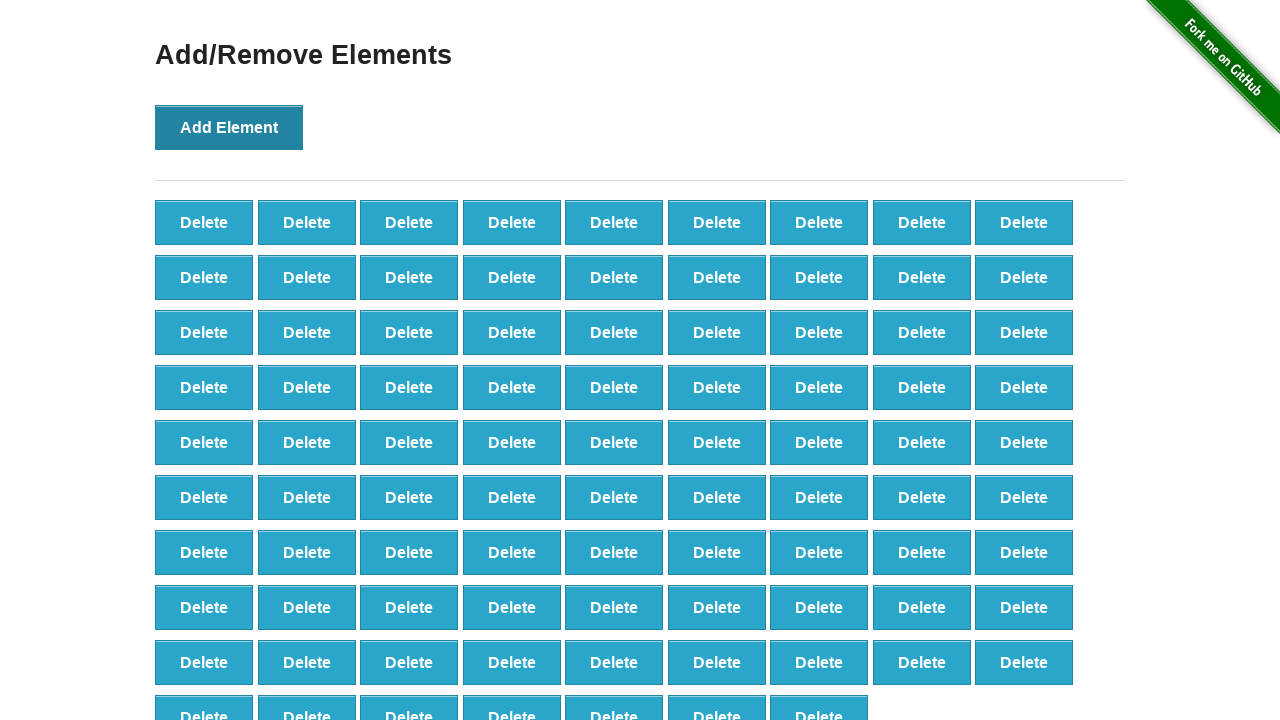

Clicked Add Element button (iteration 89/100) at (229, 127) on button[onclick='addElement()']
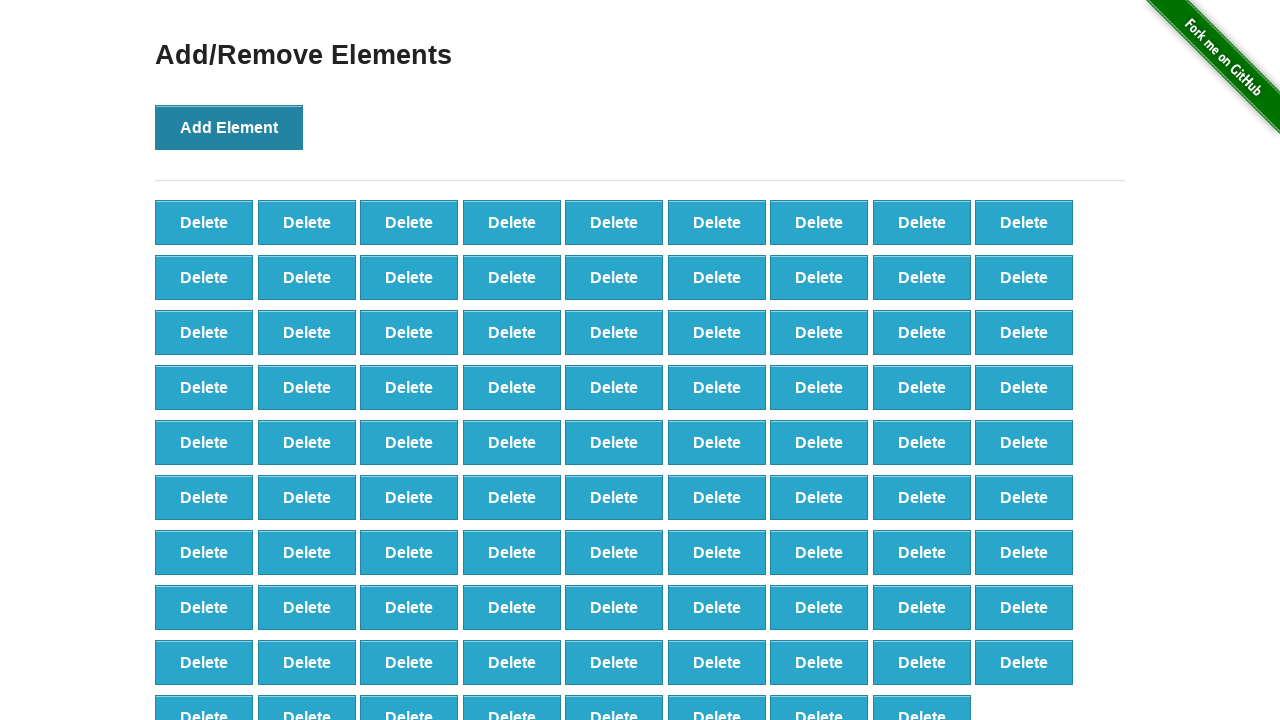

Clicked Add Element button (iteration 90/100) at (229, 127) on button[onclick='addElement()']
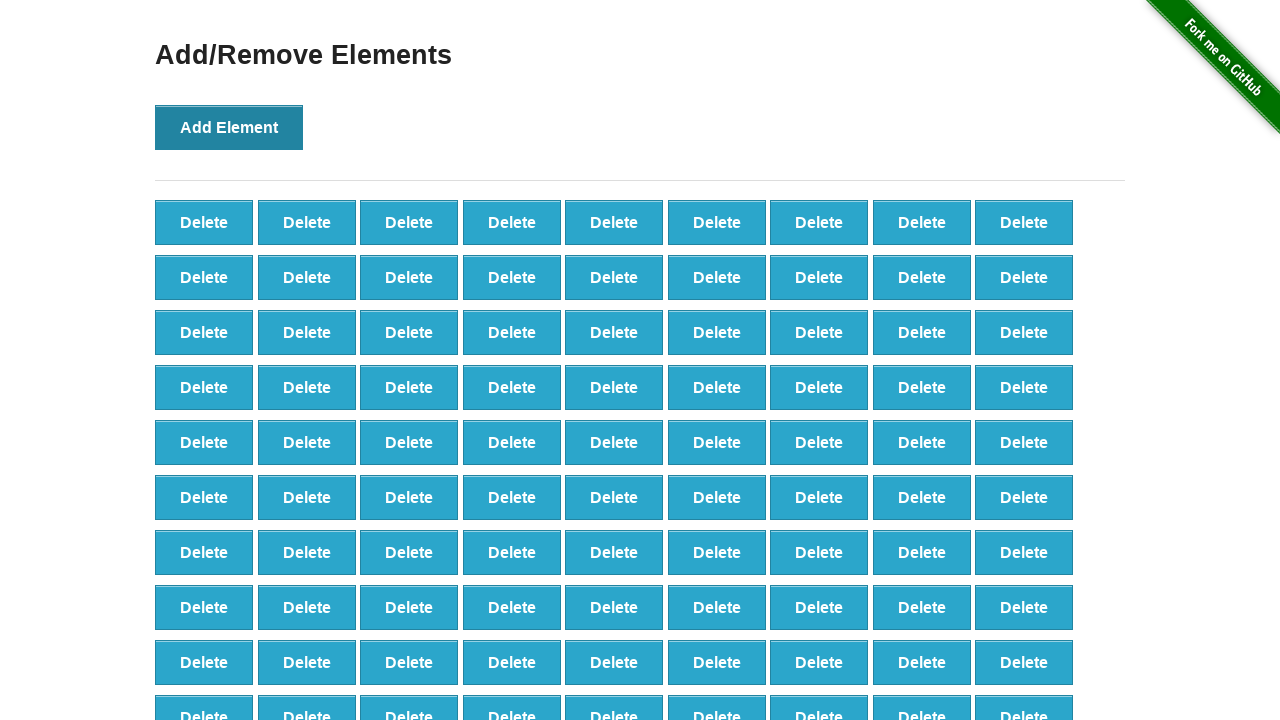

Clicked Add Element button (iteration 91/100) at (229, 127) on button[onclick='addElement()']
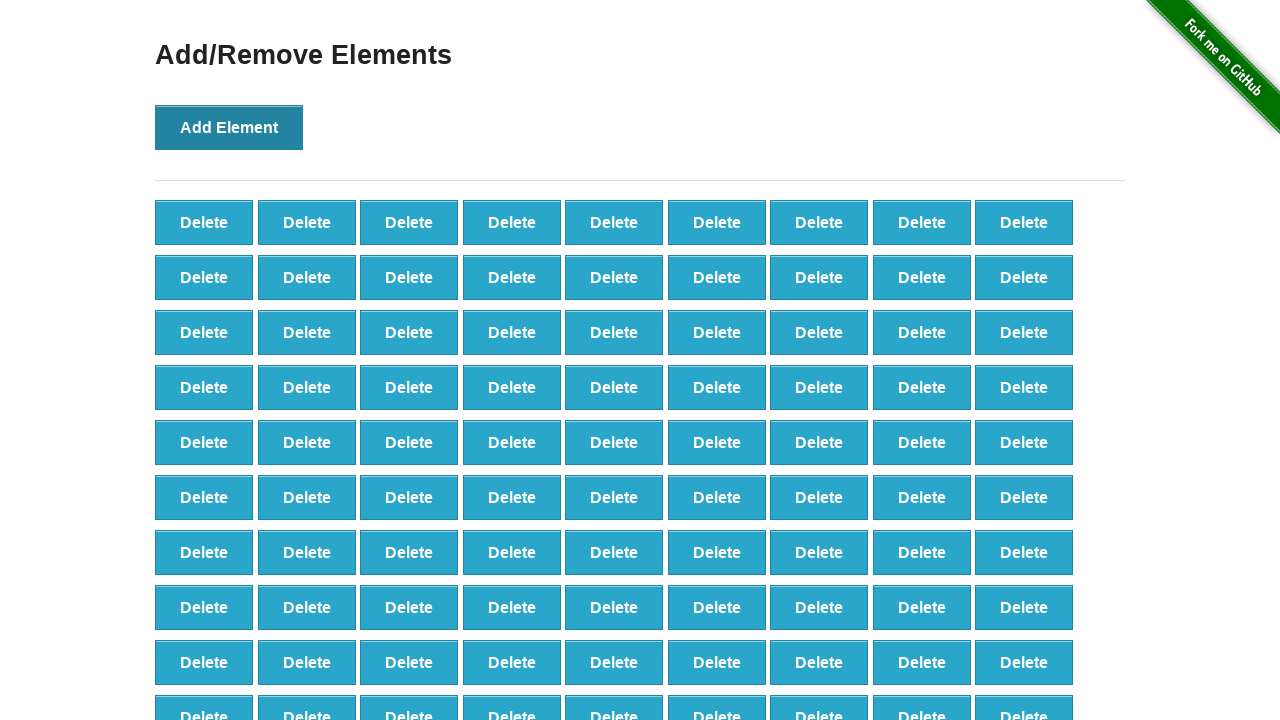

Clicked Add Element button (iteration 92/100) at (229, 127) on button[onclick='addElement()']
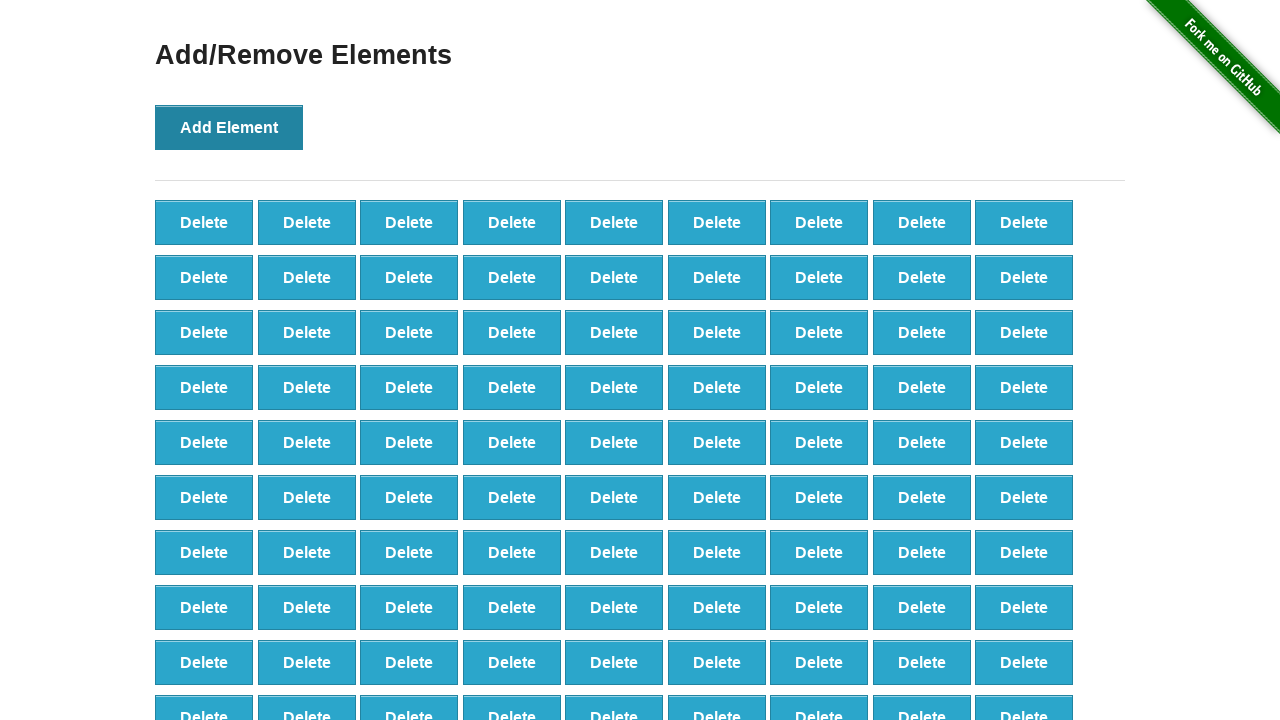

Clicked Add Element button (iteration 93/100) at (229, 127) on button[onclick='addElement()']
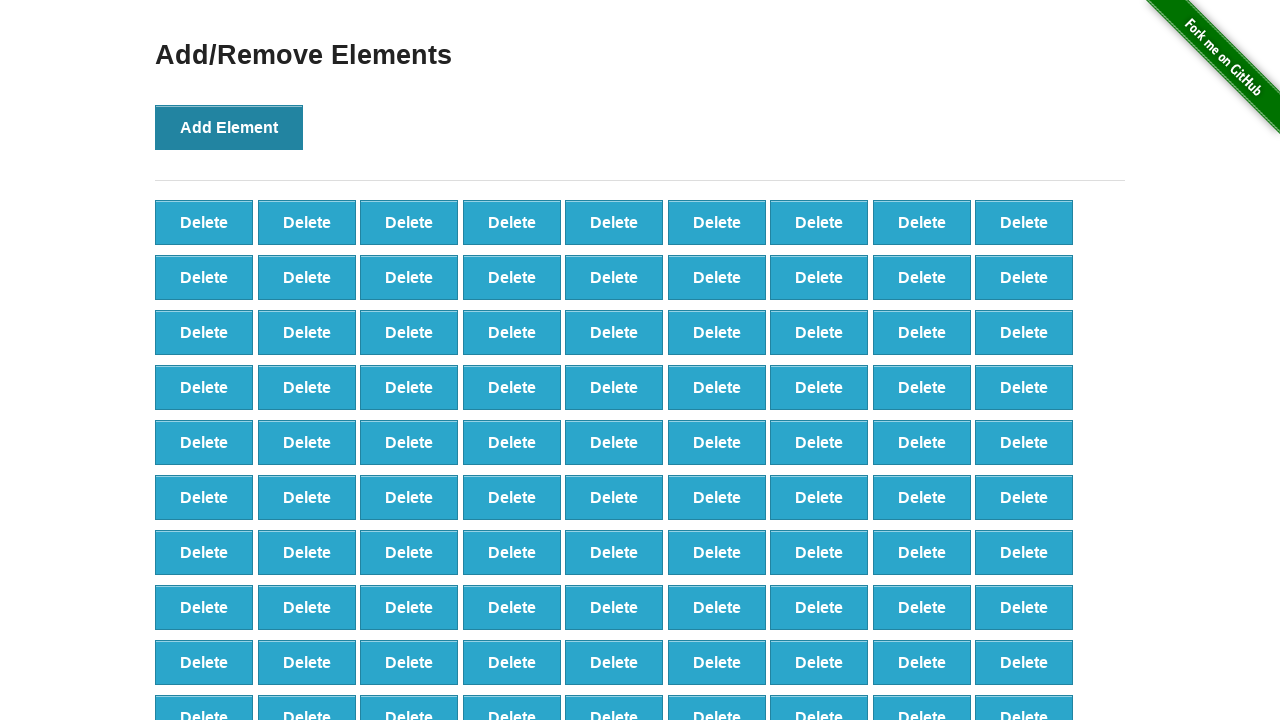

Clicked Add Element button (iteration 94/100) at (229, 127) on button[onclick='addElement()']
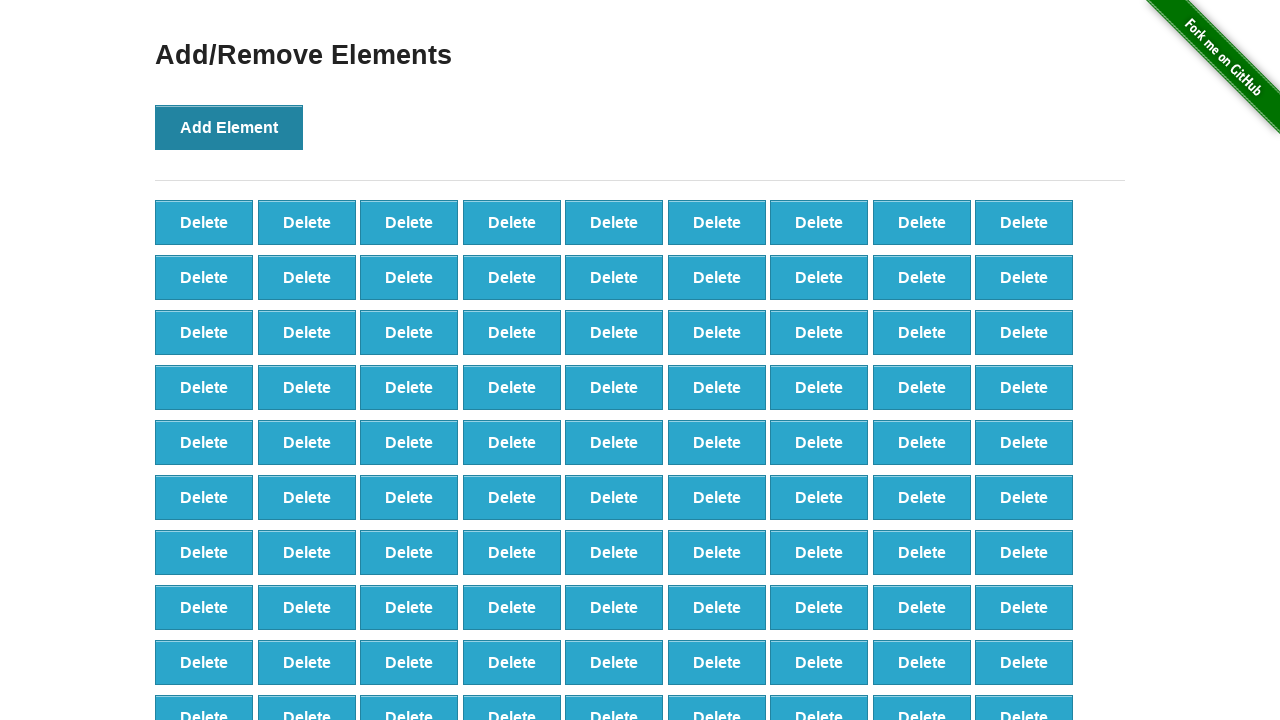

Clicked Add Element button (iteration 95/100) at (229, 127) on button[onclick='addElement()']
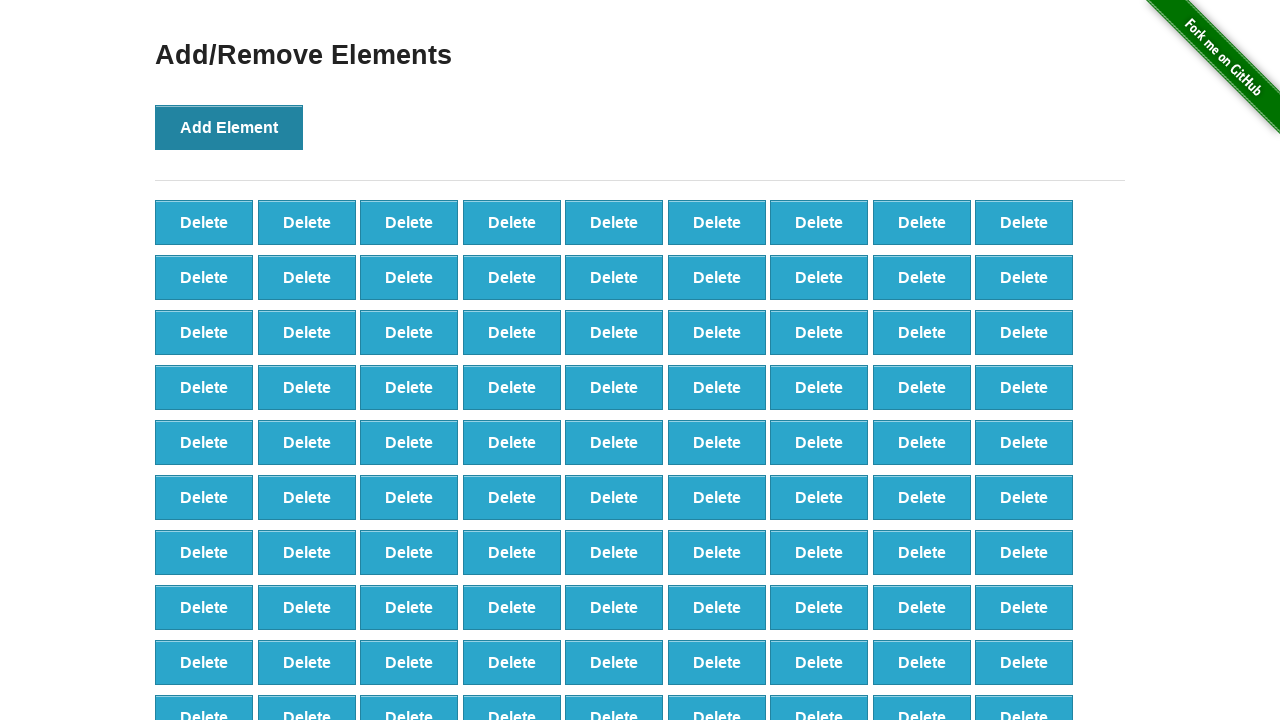

Clicked Add Element button (iteration 96/100) at (229, 127) on button[onclick='addElement()']
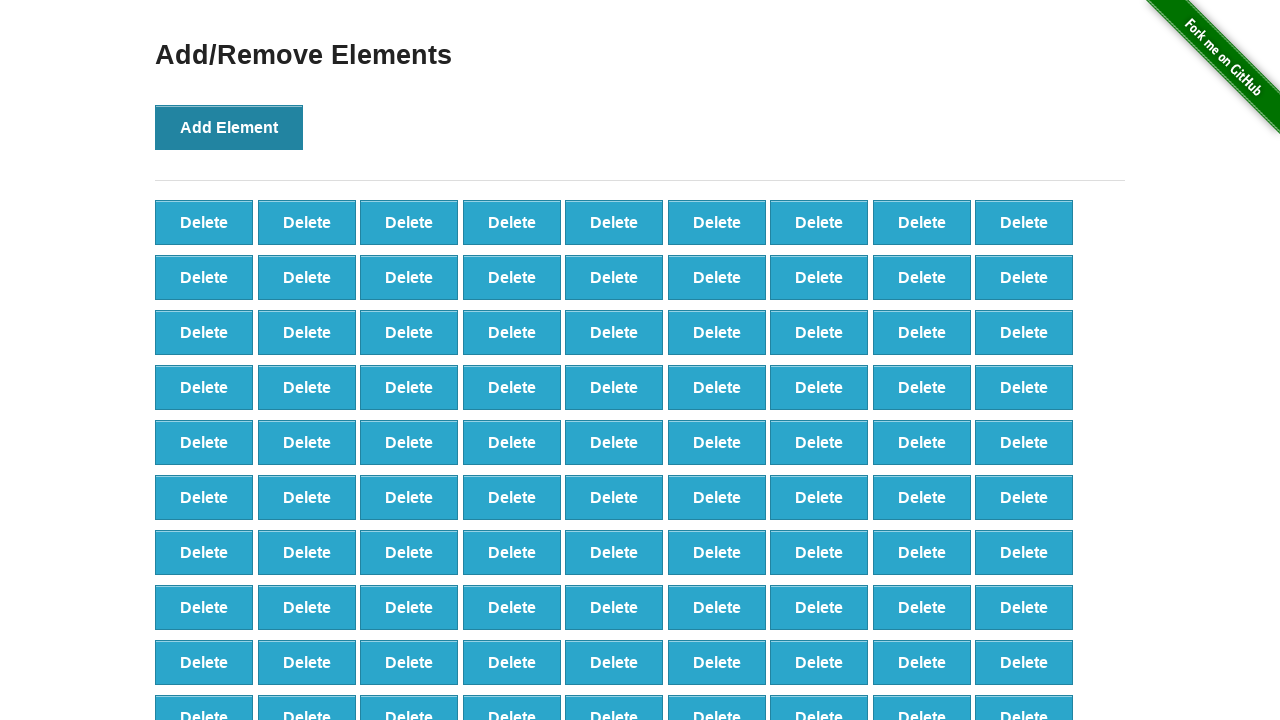

Clicked Add Element button (iteration 97/100) at (229, 127) on button[onclick='addElement()']
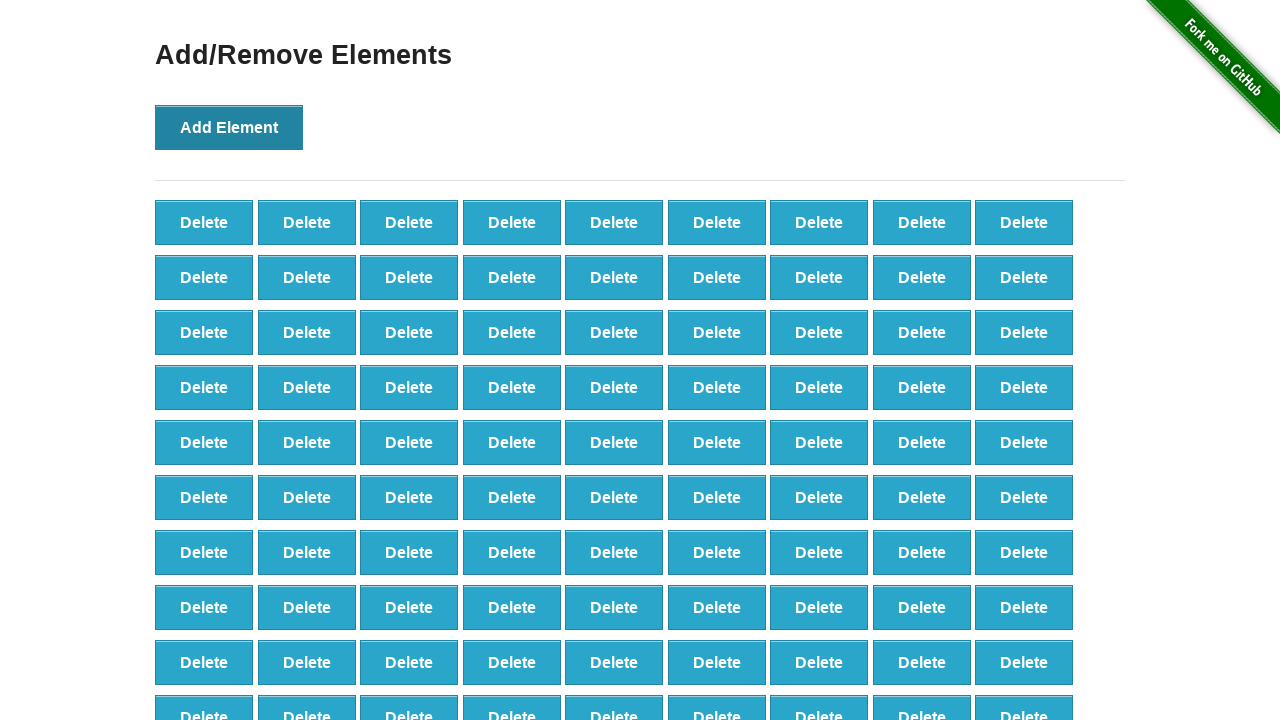

Clicked Add Element button (iteration 98/100) at (229, 127) on button[onclick='addElement()']
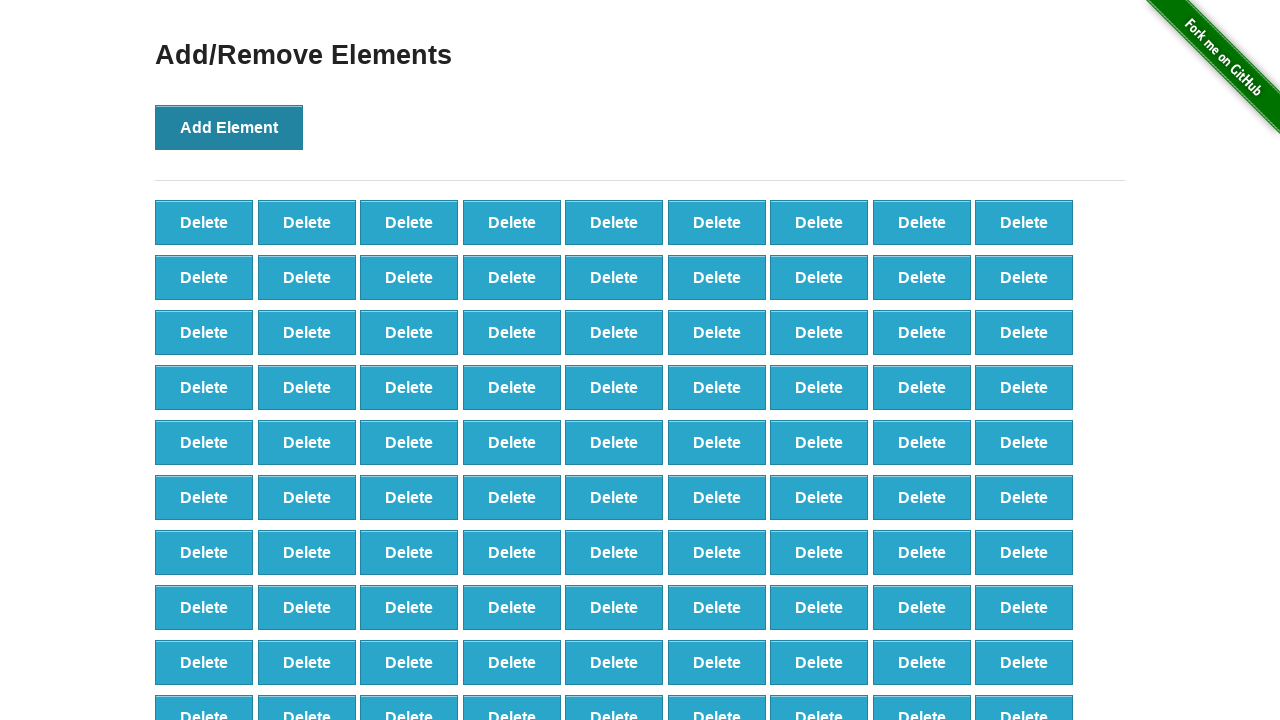

Clicked Add Element button (iteration 99/100) at (229, 127) on button[onclick='addElement()']
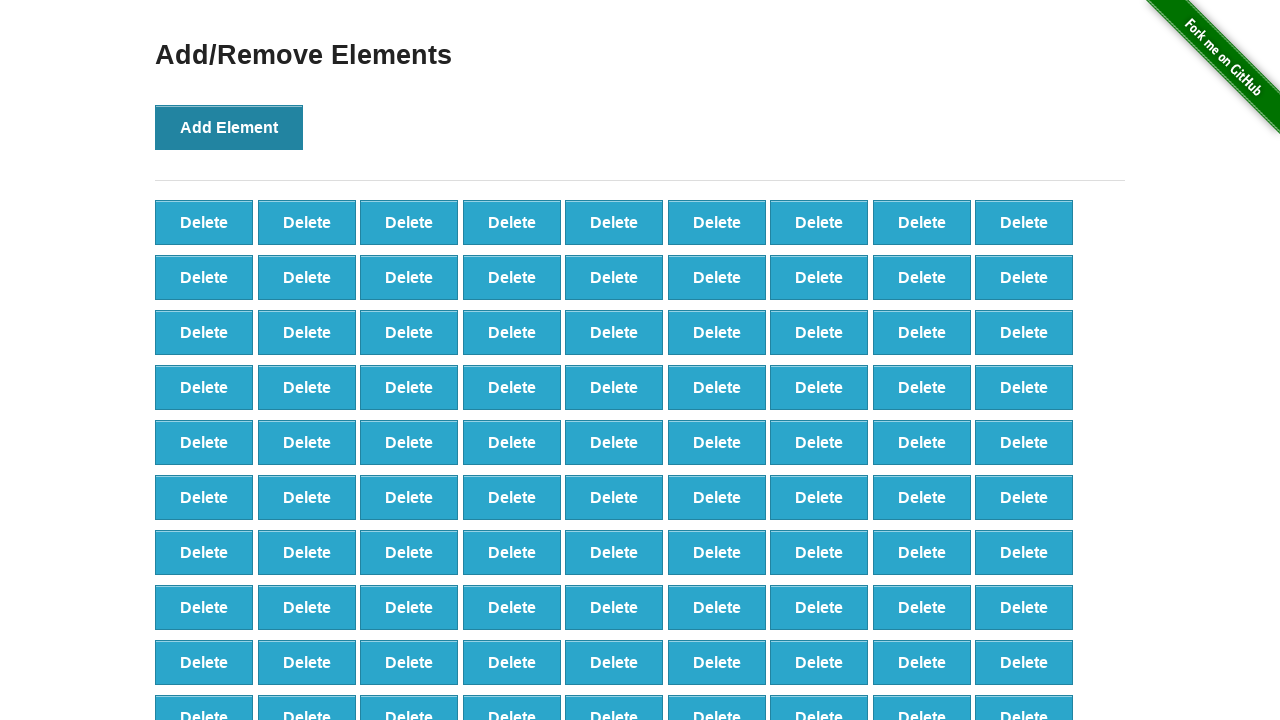

Clicked Add Element button (iteration 100/100) at (229, 127) on button[onclick='addElement()']
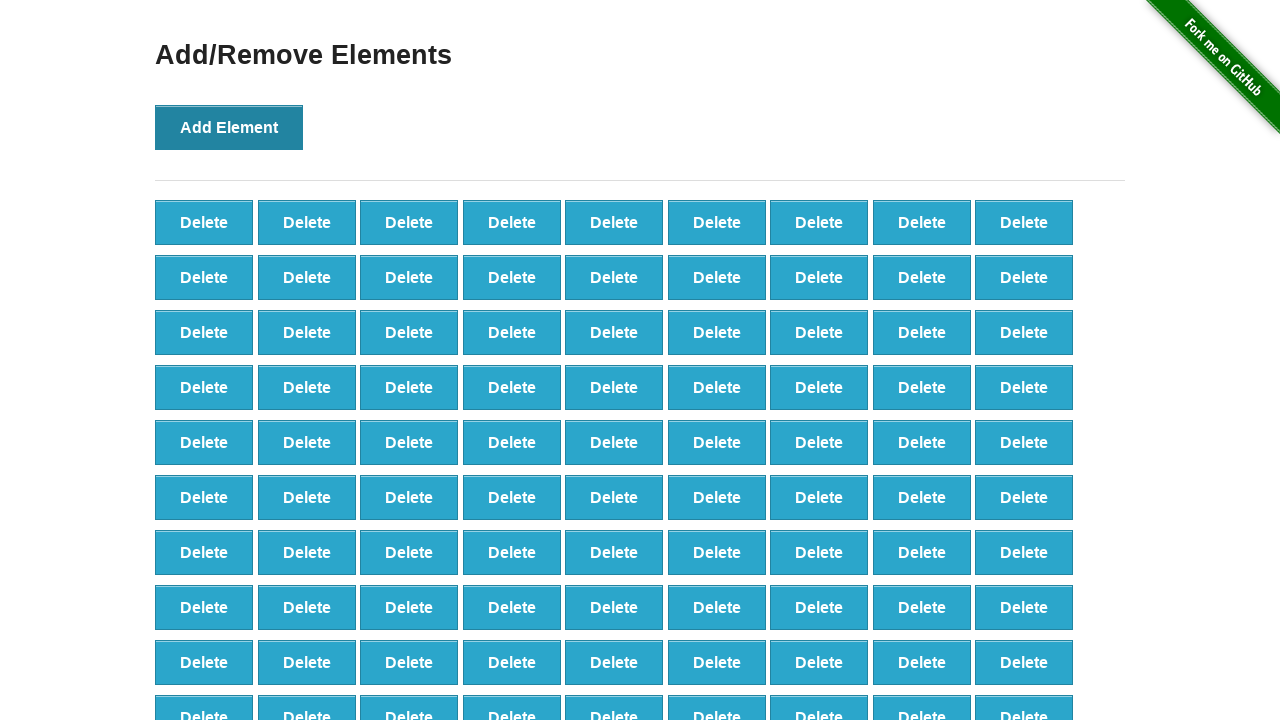

Verified that 100 delete buttons were created
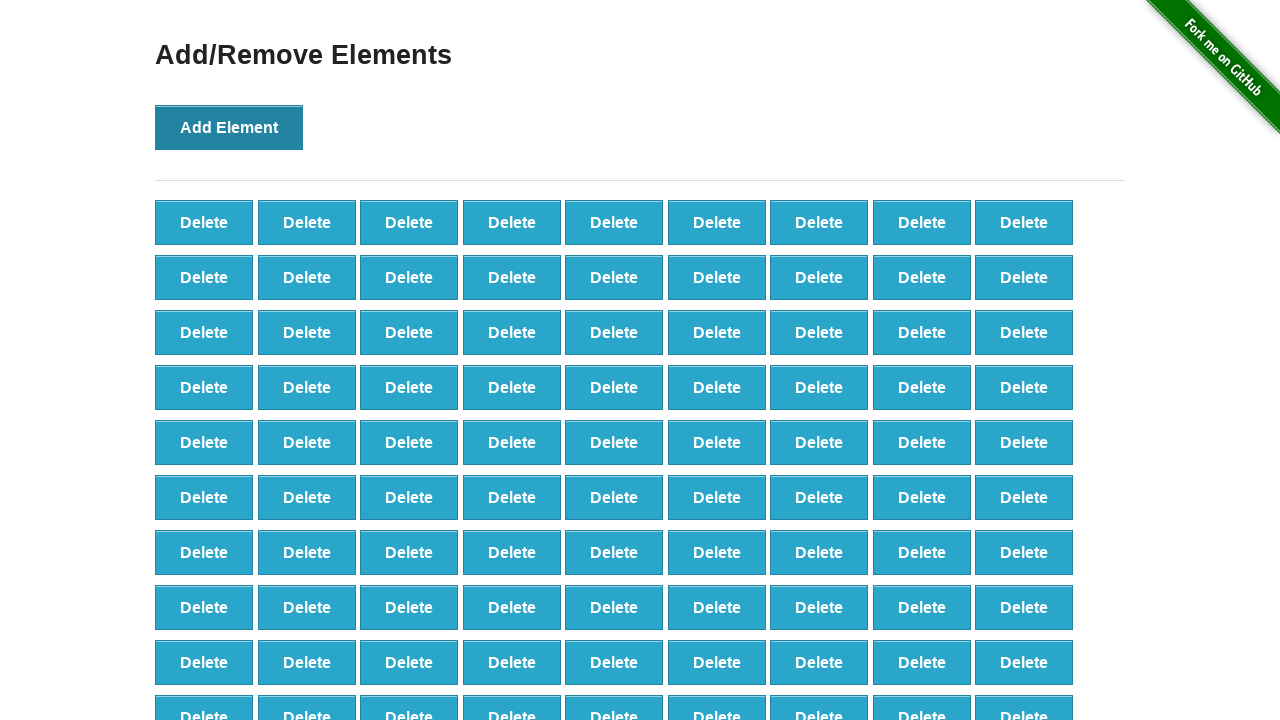

Clicked delete button (iteration 1/90) at (204, 222) on button[onclick='deleteElement()'] >> nth=0
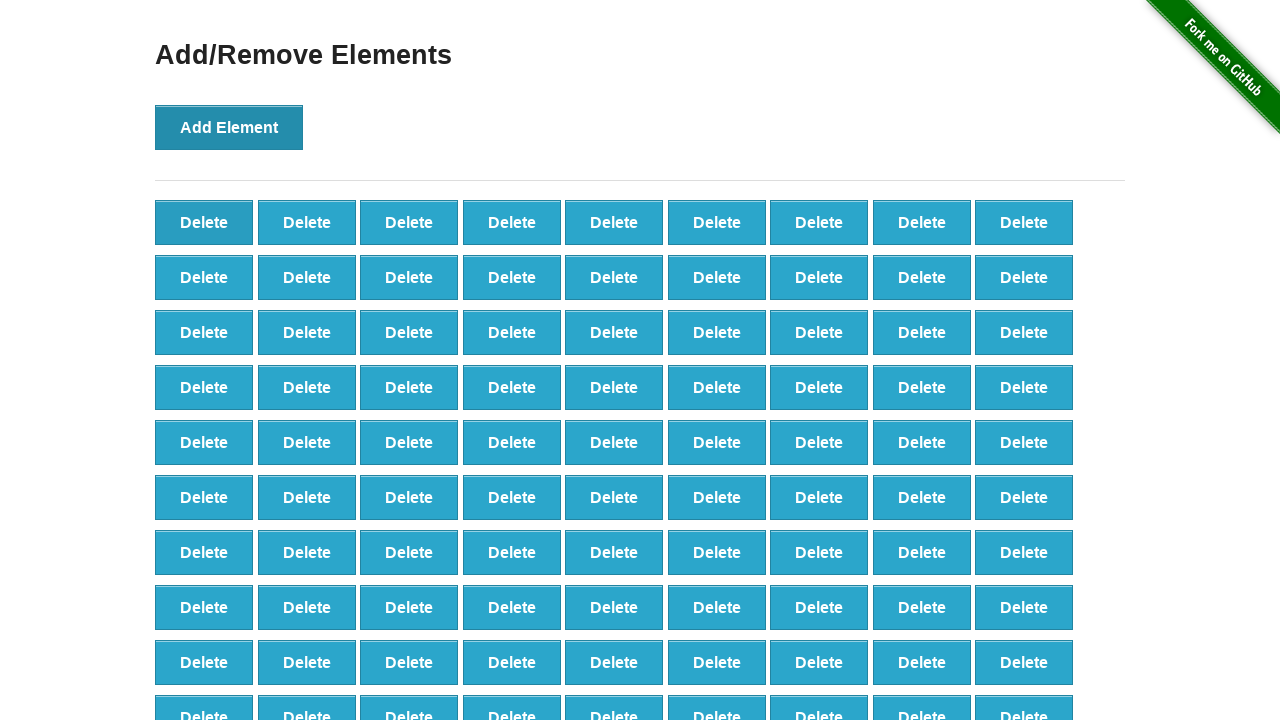

Clicked delete button (iteration 2/90) at (204, 222) on button[onclick='deleteElement()'] >> nth=0
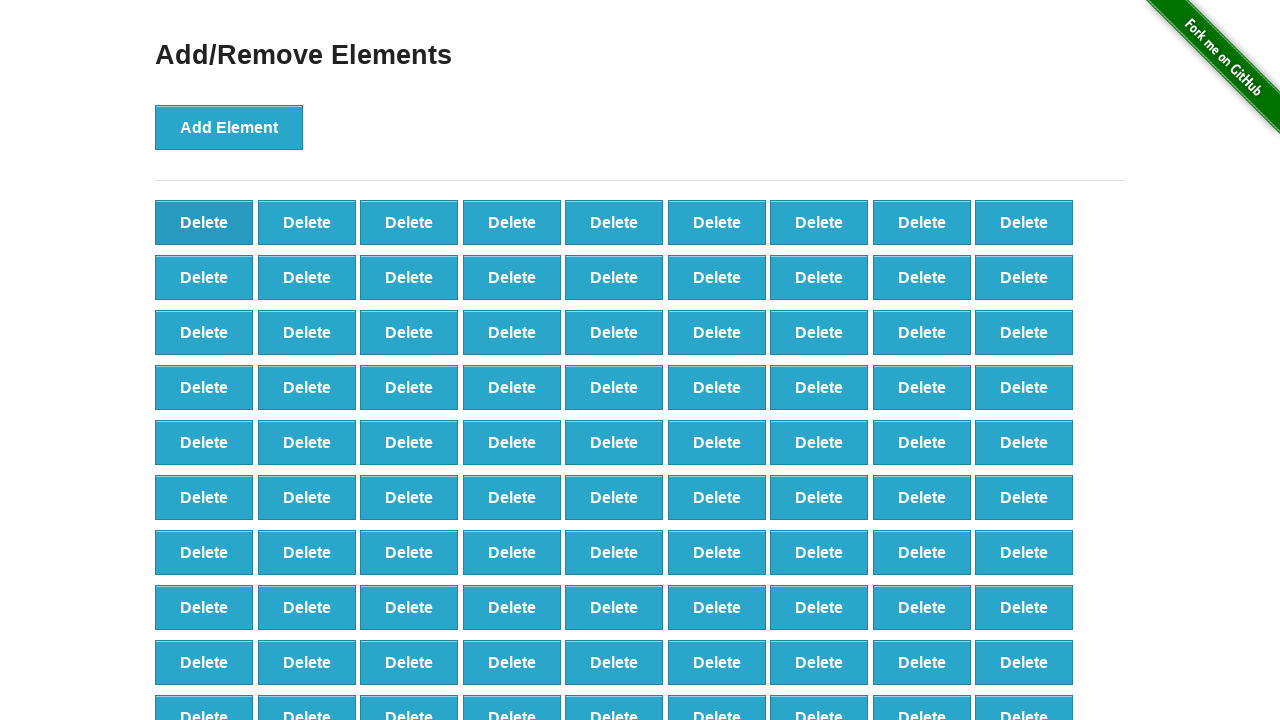

Clicked delete button (iteration 3/90) at (204, 222) on button[onclick='deleteElement()'] >> nth=0
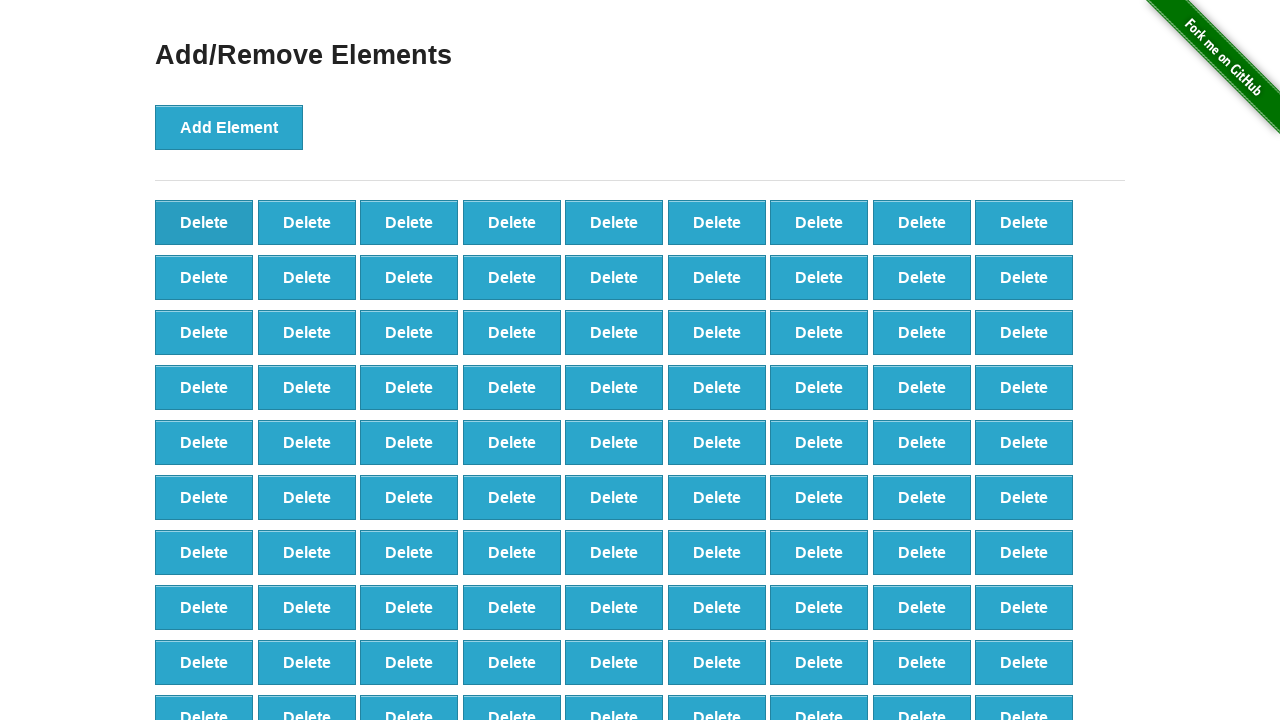

Clicked delete button (iteration 4/90) at (204, 222) on button[onclick='deleteElement()'] >> nth=0
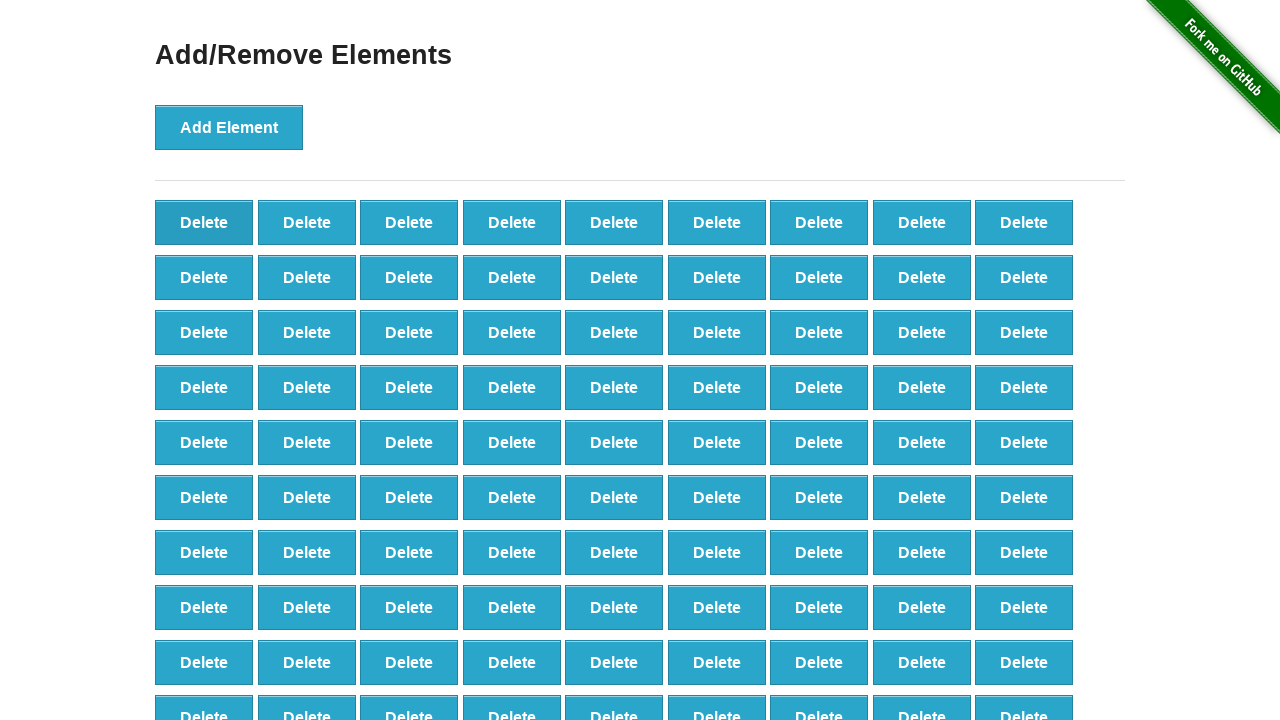

Clicked delete button (iteration 5/90) at (204, 222) on button[onclick='deleteElement()'] >> nth=0
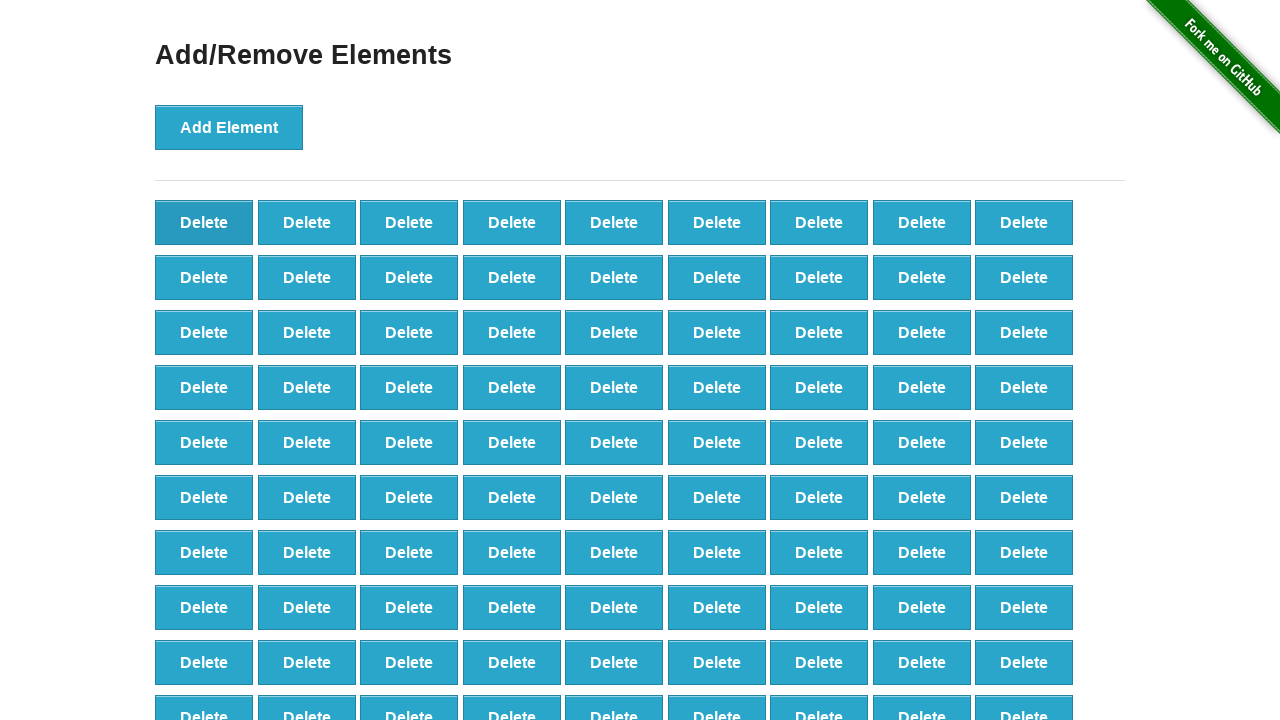

Clicked delete button (iteration 6/90) at (204, 222) on button[onclick='deleteElement()'] >> nth=0
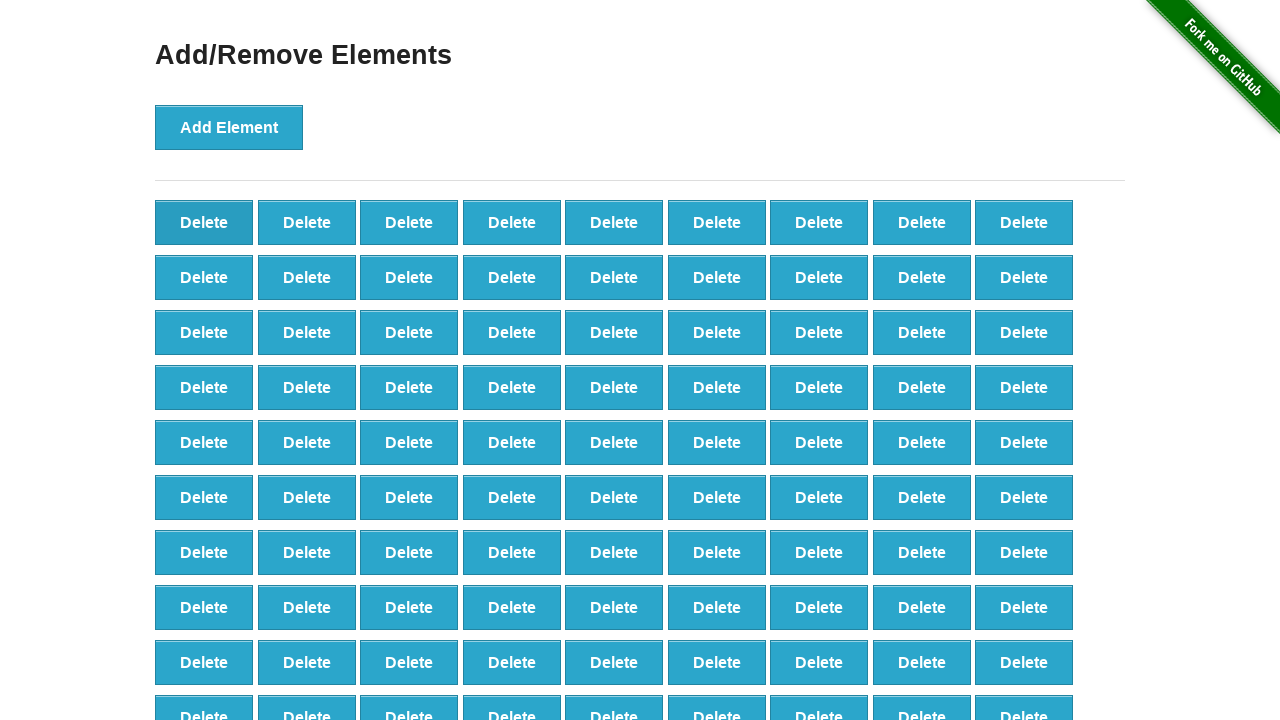

Clicked delete button (iteration 7/90) at (204, 222) on button[onclick='deleteElement()'] >> nth=0
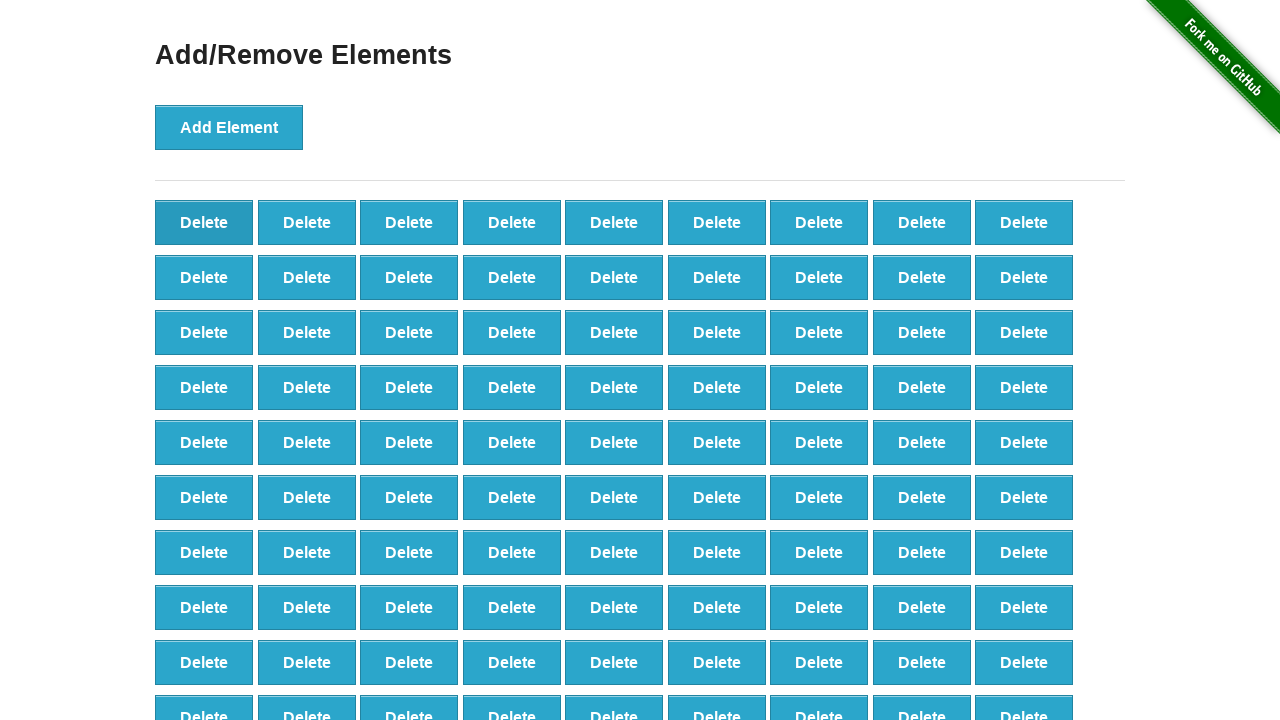

Clicked delete button (iteration 8/90) at (204, 222) on button[onclick='deleteElement()'] >> nth=0
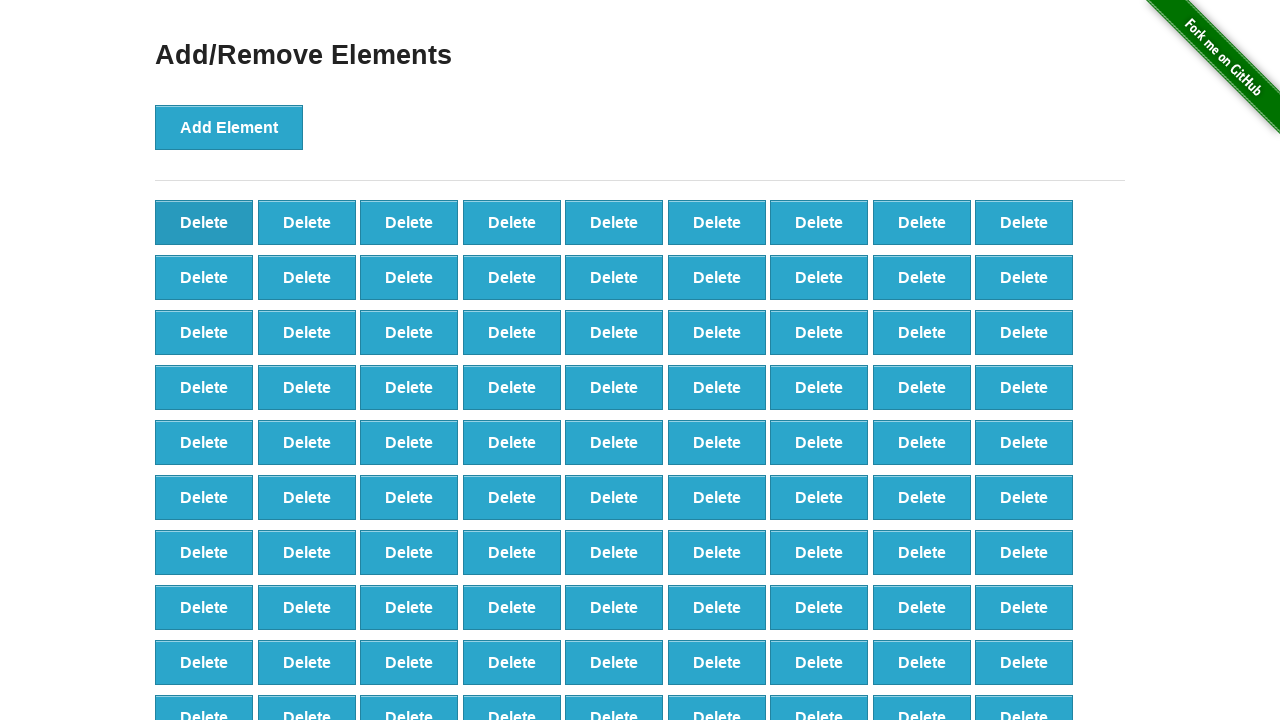

Clicked delete button (iteration 9/90) at (204, 222) on button[onclick='deleteElement()'] >> nth=0
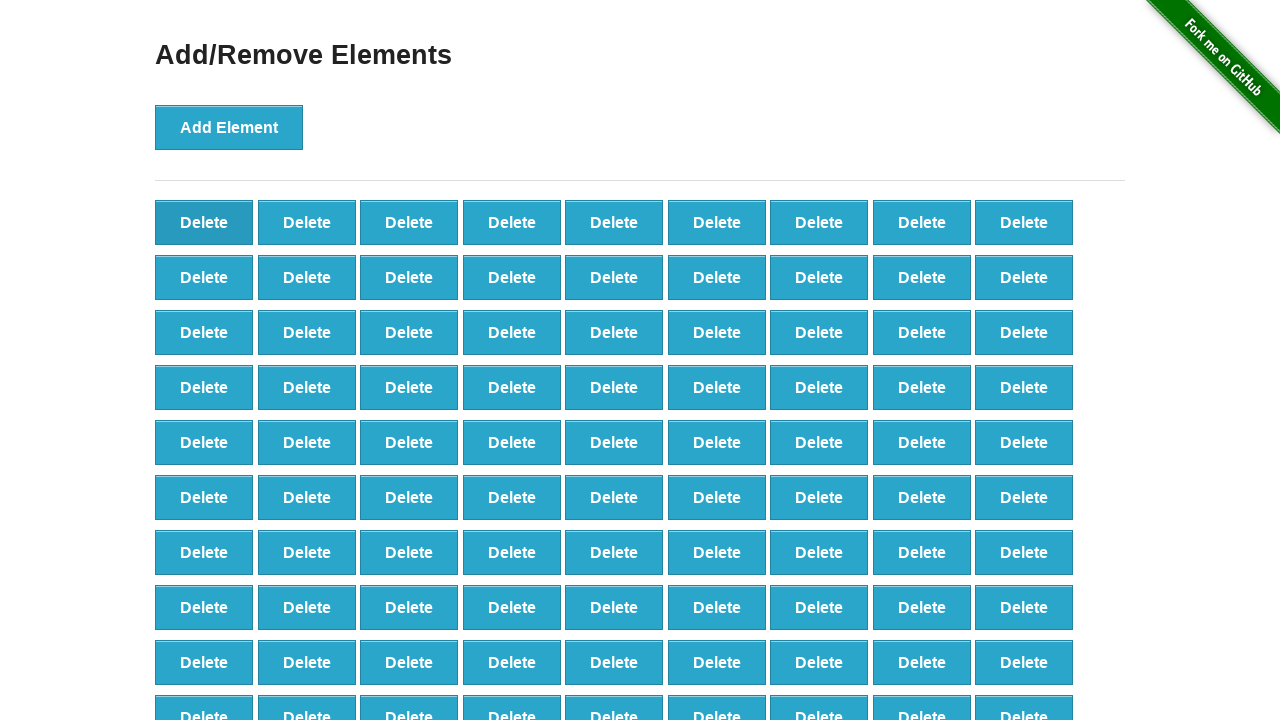

Clicked delete button (iteration 10/90) at (204, 222) on button[onclick='deleteElement()'] >> nth=0
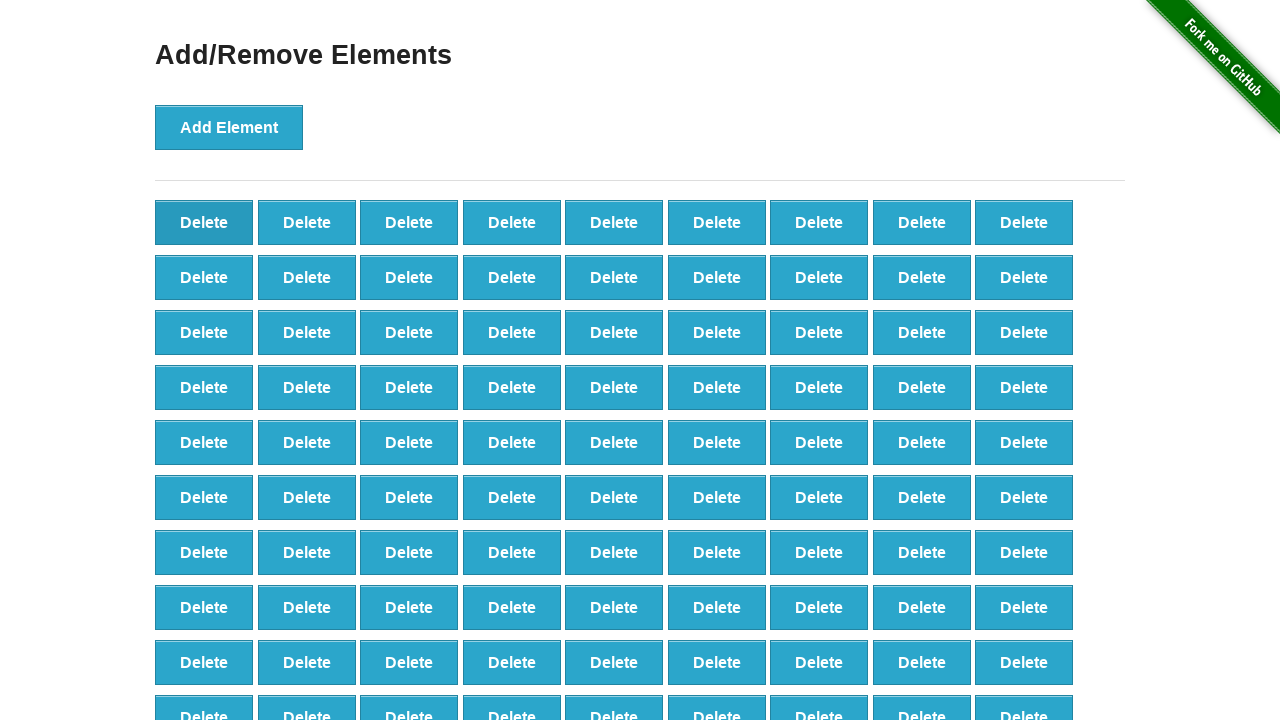

Clicked delete button (iteration 11/90) at (204, 222) on button[onclick='deleteElement()'] >> nth=0
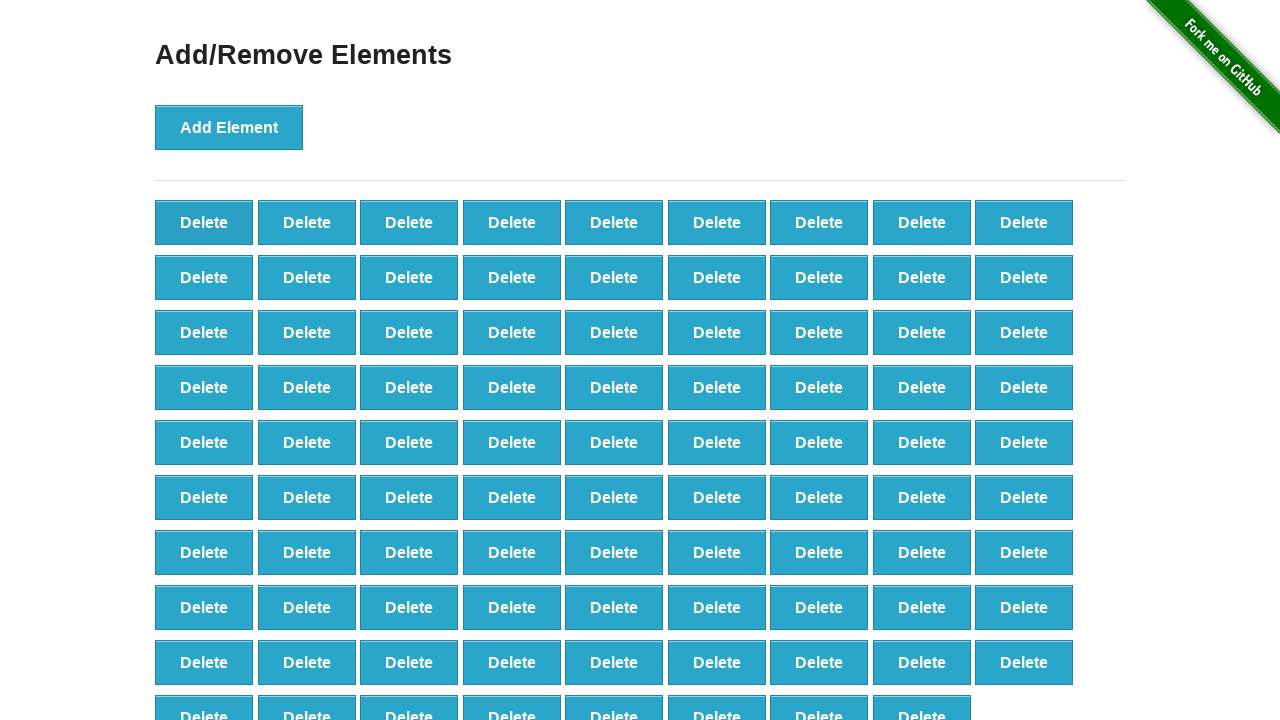

Clicked delete button (iteration 12/90) at (204, 222) on button[onclick='deleteElement()'] >> nth=0
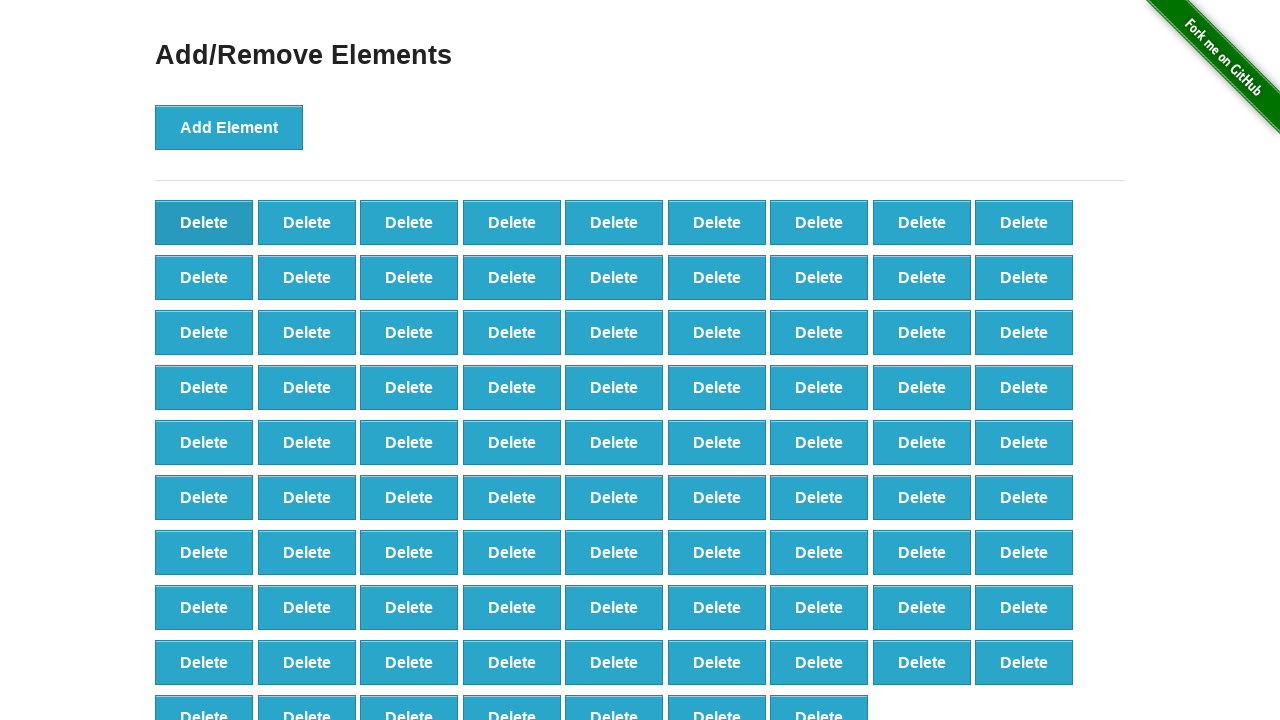

Clicked delete button (iteration 13/90) at (204, 222) on button[onclick='deleteElement()'] >> nth=0
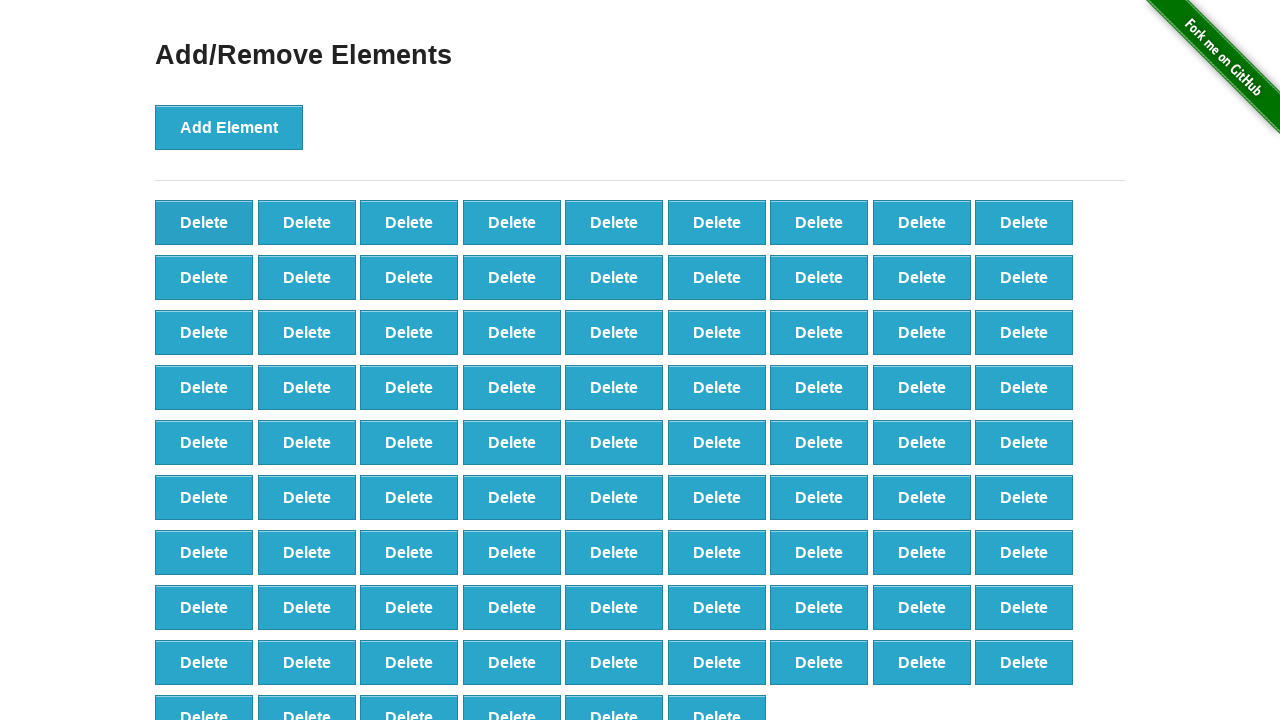

Clicked delete button (iteration 14/90) at (204, 222) on button[onclick='deleteElement()'] >> nth=0
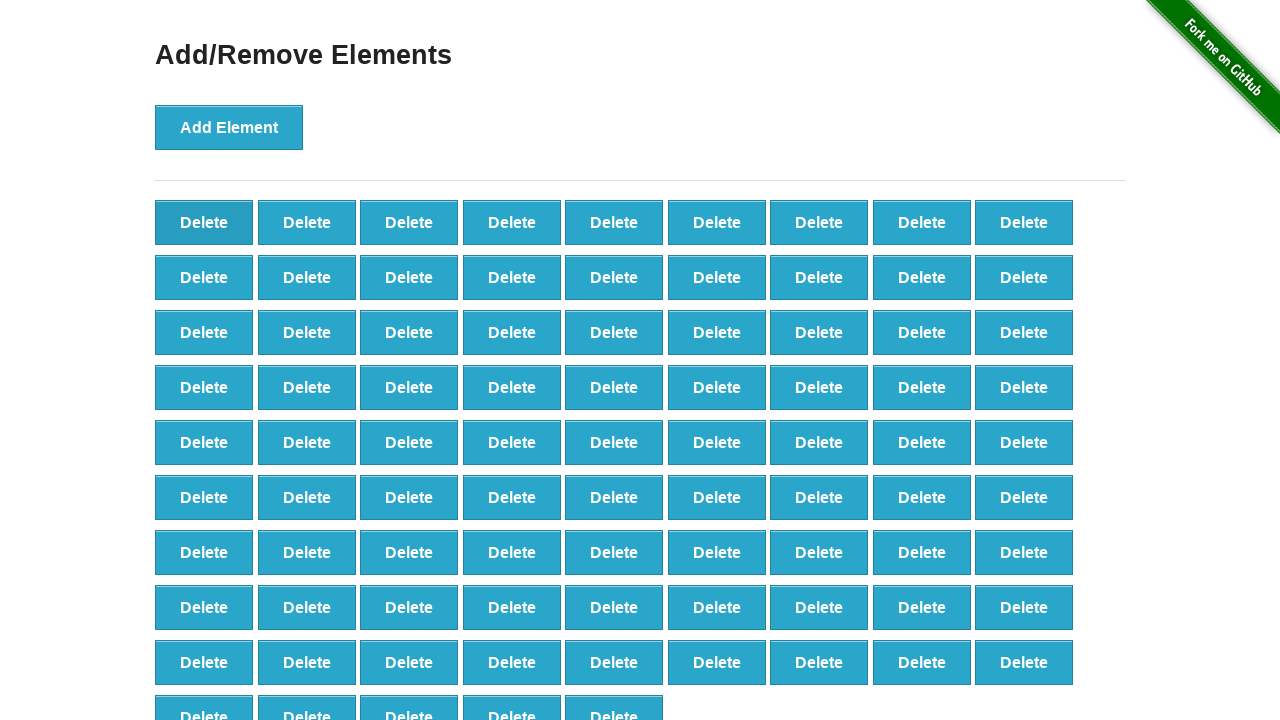

Clicked delete button (iteration 15/90) at (204, 222) on button[onclick='deleteElement()'] >> nth=0
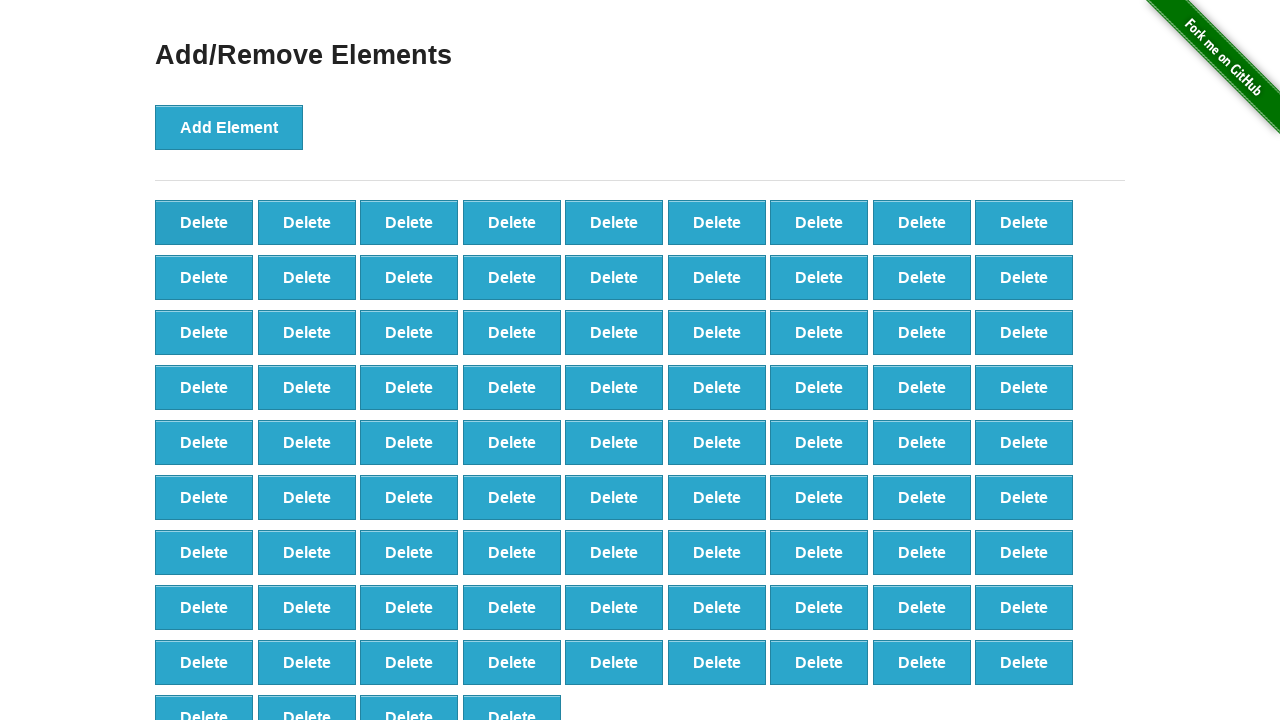

Clicked delete button (iteration 16/90) at (204, 222) on button[onclick='deleteElement()'] >> nth=0
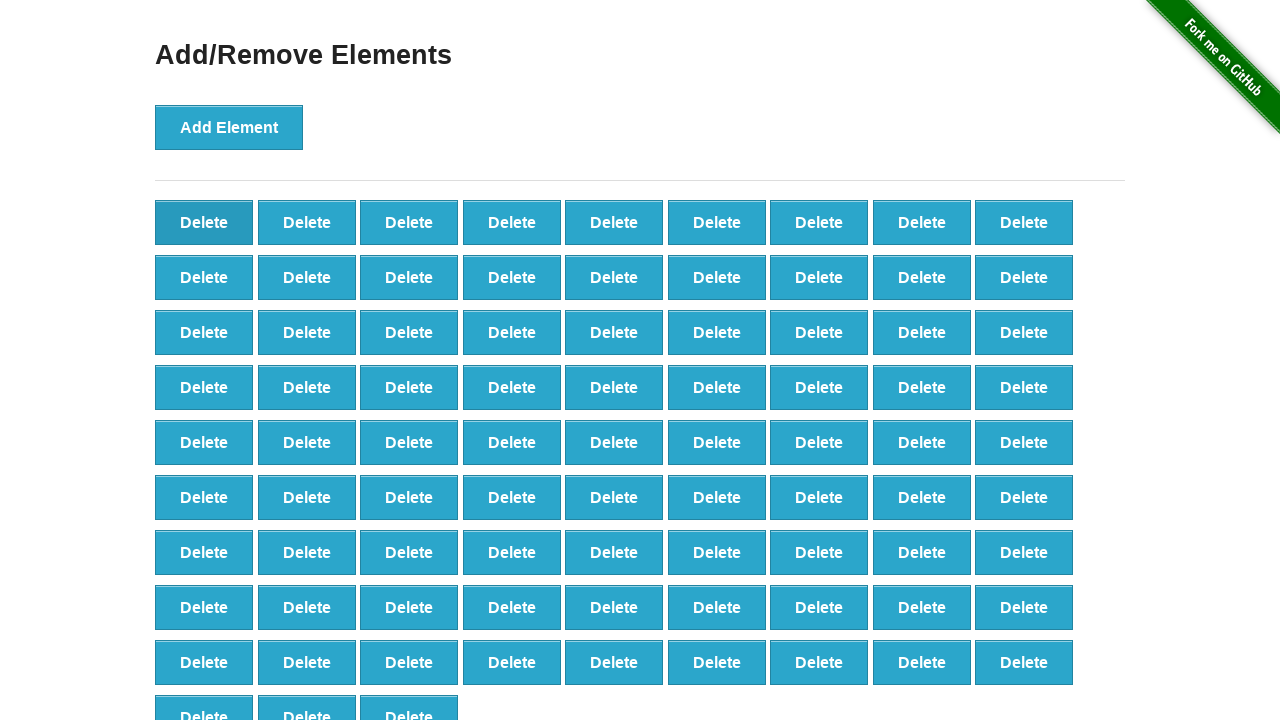

Clicked delete button (iteration 17/90) at (204, 222) on button[onclick='deleteElement()'] >> nth=0
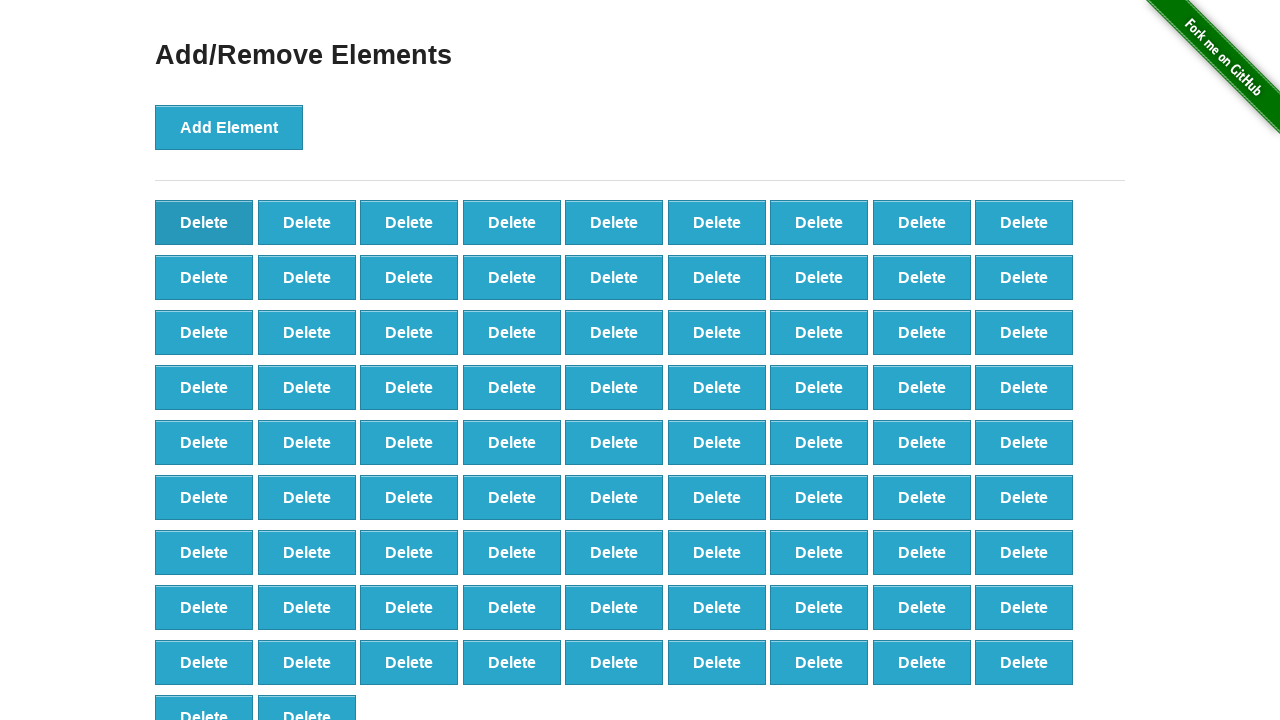

Clicked delete button (iteration 18/90) at (204, 222) on button[onclick='deleteElement()'] >> nth=0
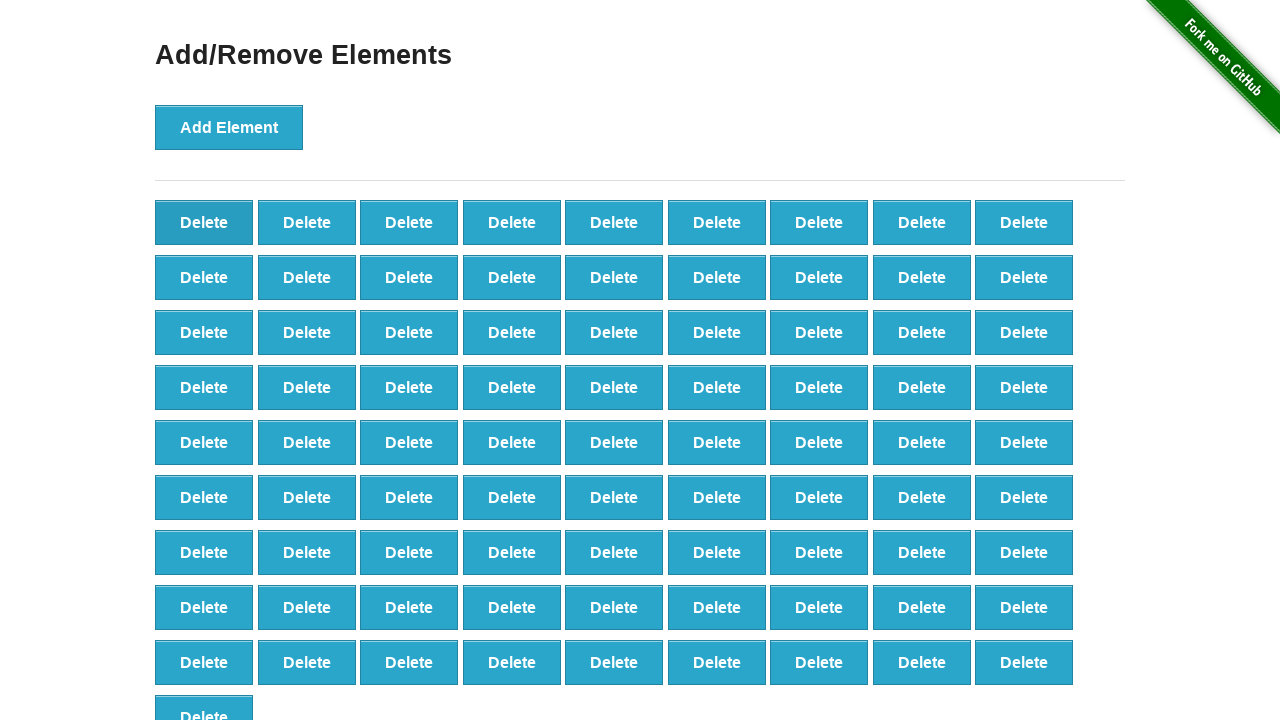

Clicked delete button (iteration 19/90) at (204, 222) on button[onclick='deleteElement()'] >> nth=0
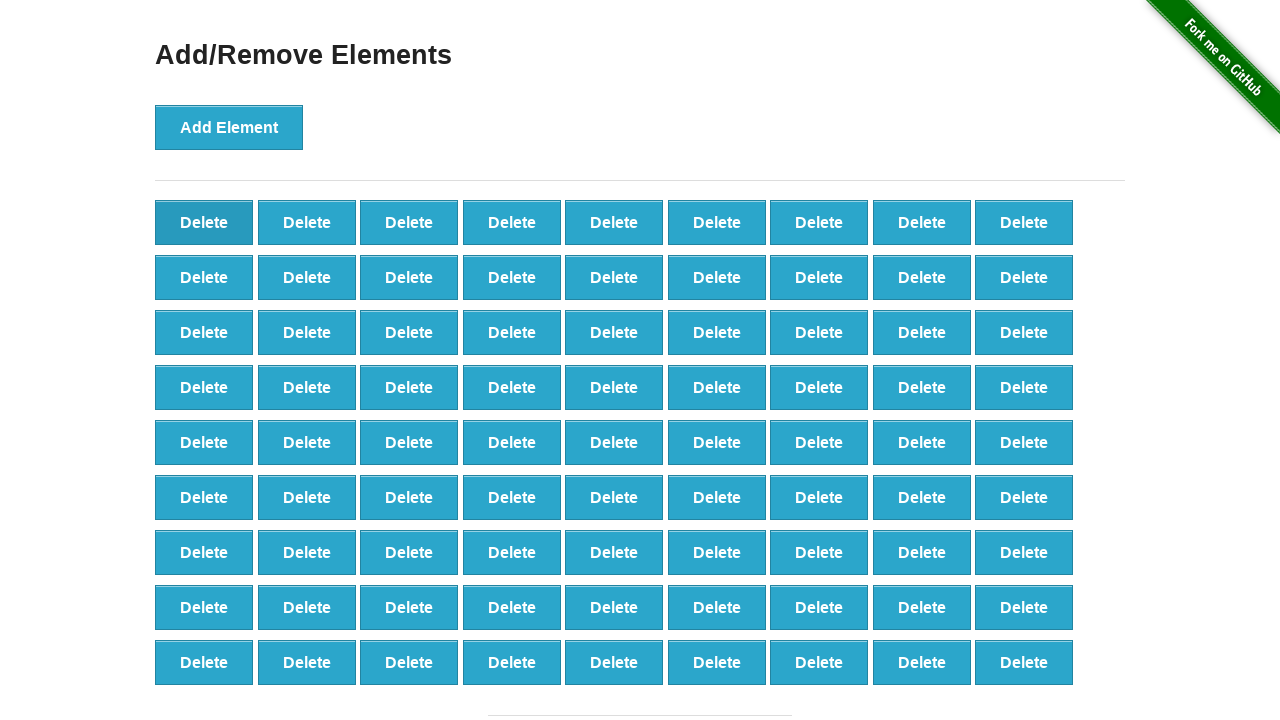

Clicked delete button (iteration 20/90) at (204, 222) on button[onclick='deleteElement()'] >> nth=0
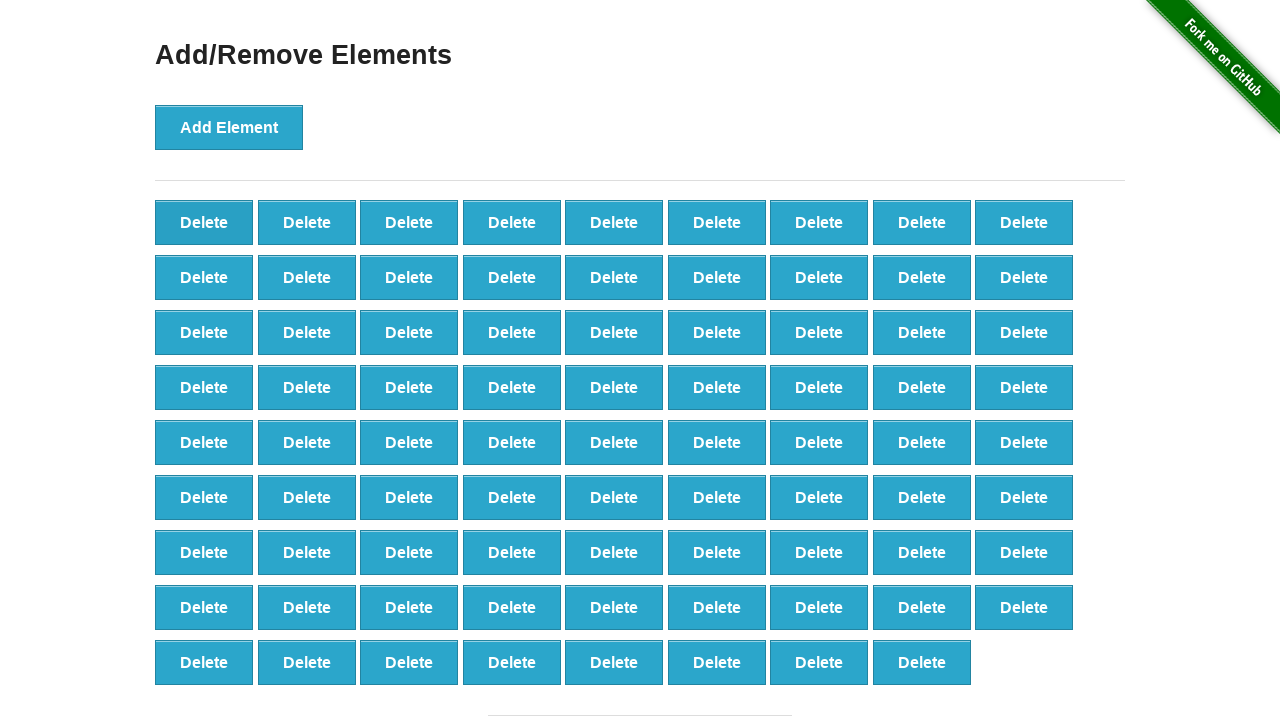

Clicked delete button (iteration 21/90) at (204, 222) on button[onclick='deleteElement()'] >> nth=0
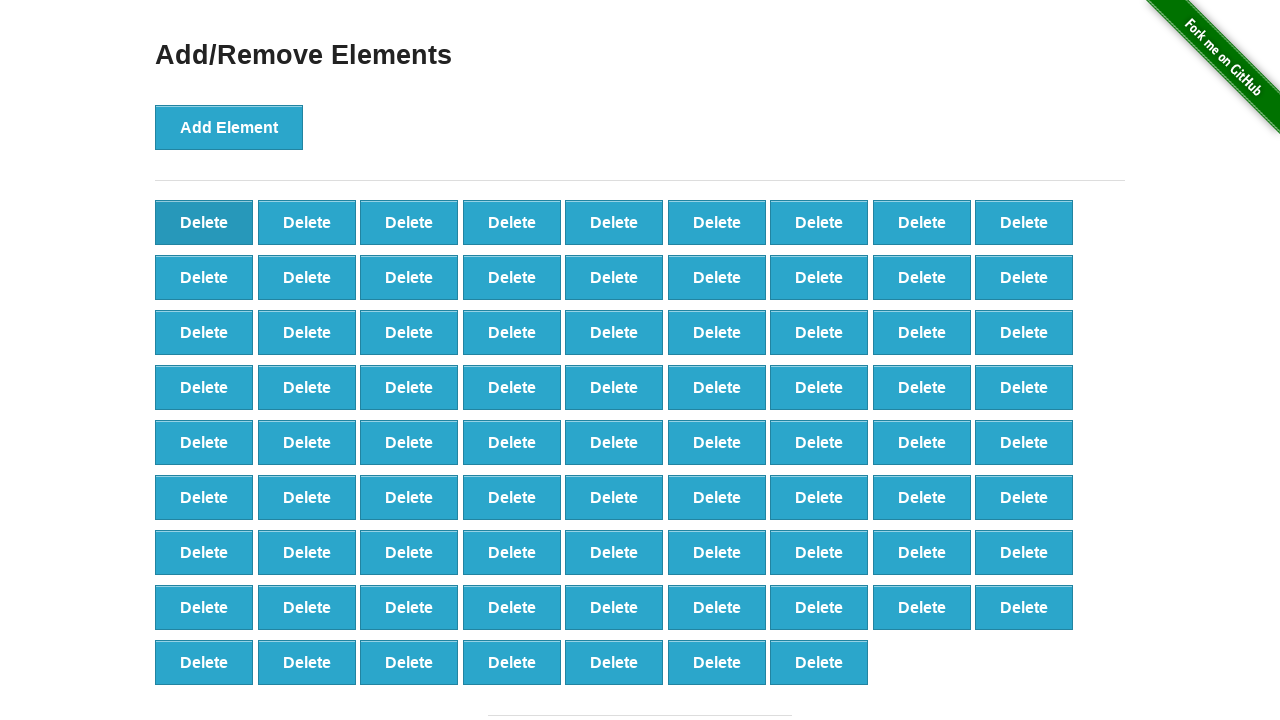

Clicked delete button (iteration 22/90) at (204, 222) on button[onclick='deleteElement()'] >> nth=0
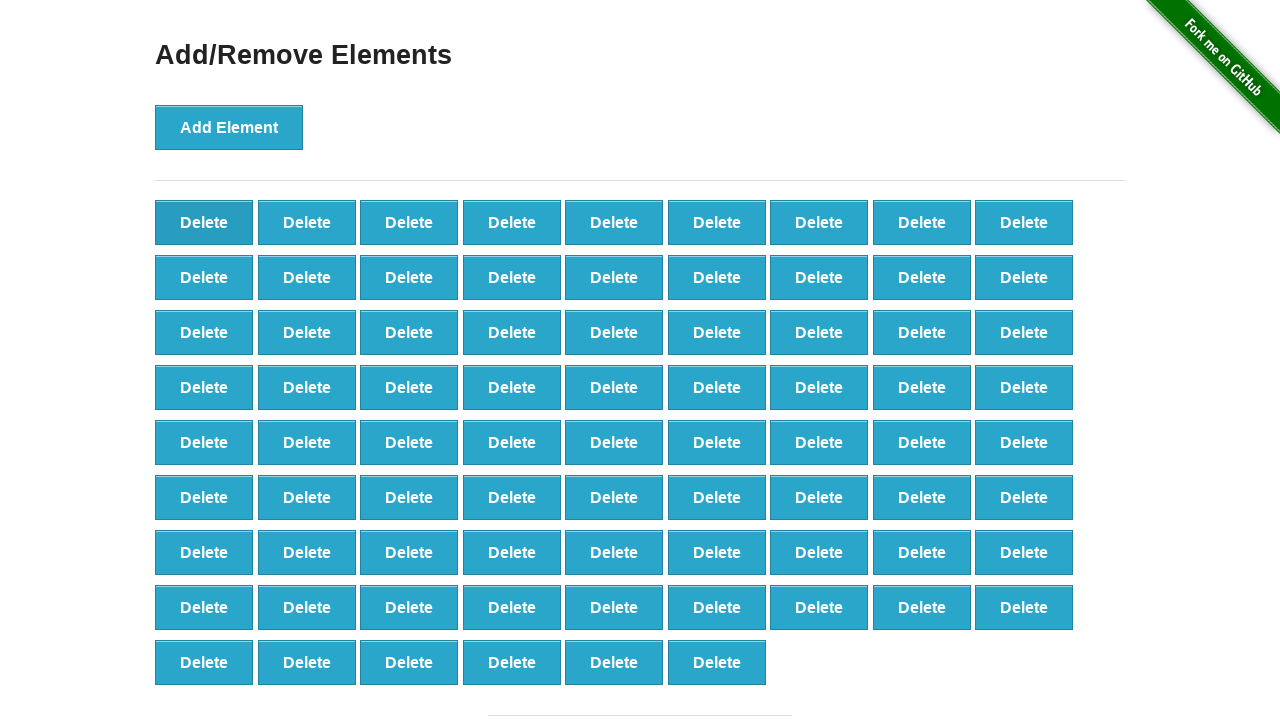

Clicked delete button (iteration 23/90) at (204, 222) on button[onclick='deleteElement()'] >> nth=0
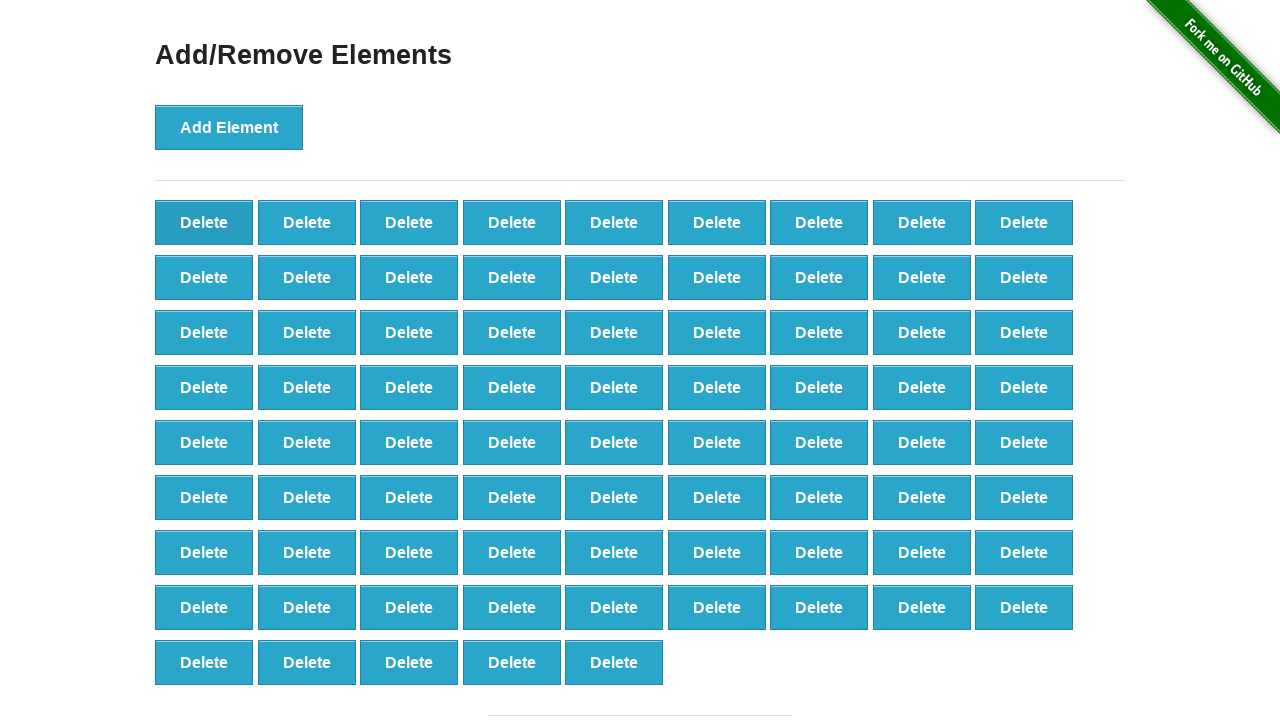

Clicked delete button (iteration 24/90) at (204, 222) on button[onclick='deleteElement()'] >> nth=0
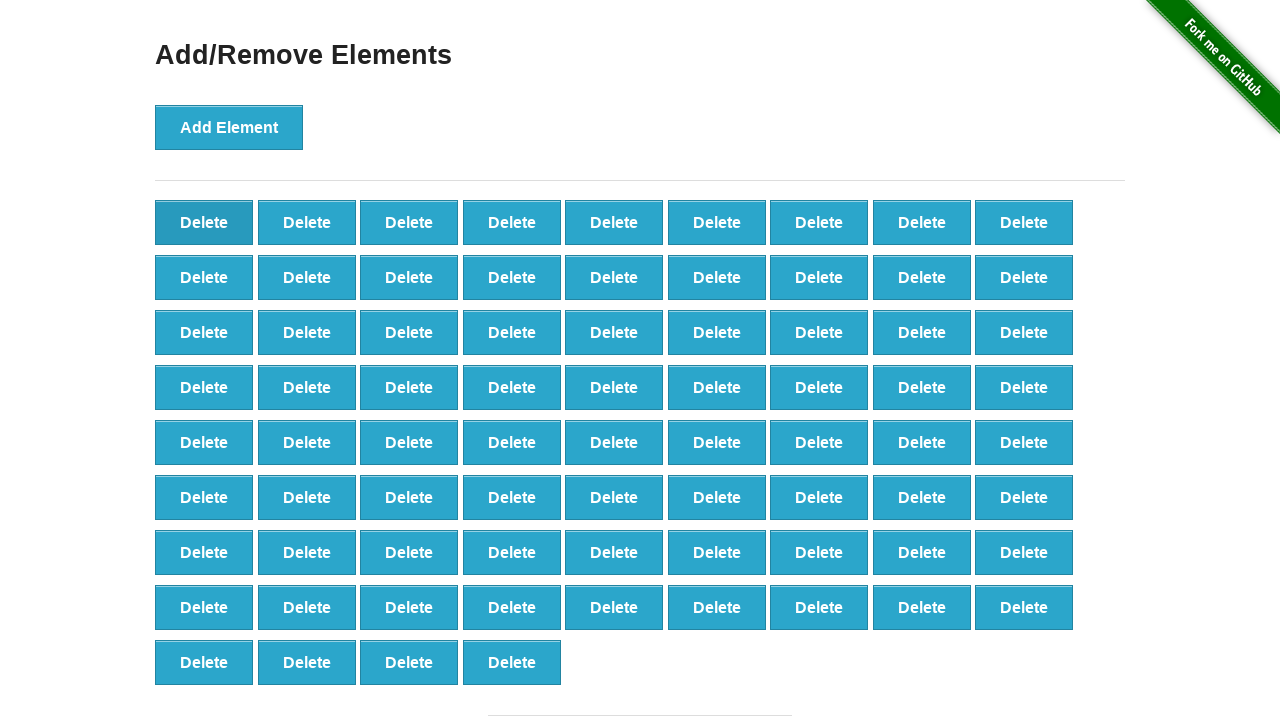

Clicked delete button (iteration 25/90) at (204, 222) on button[onclick='deleteElement()'] >> nth=0
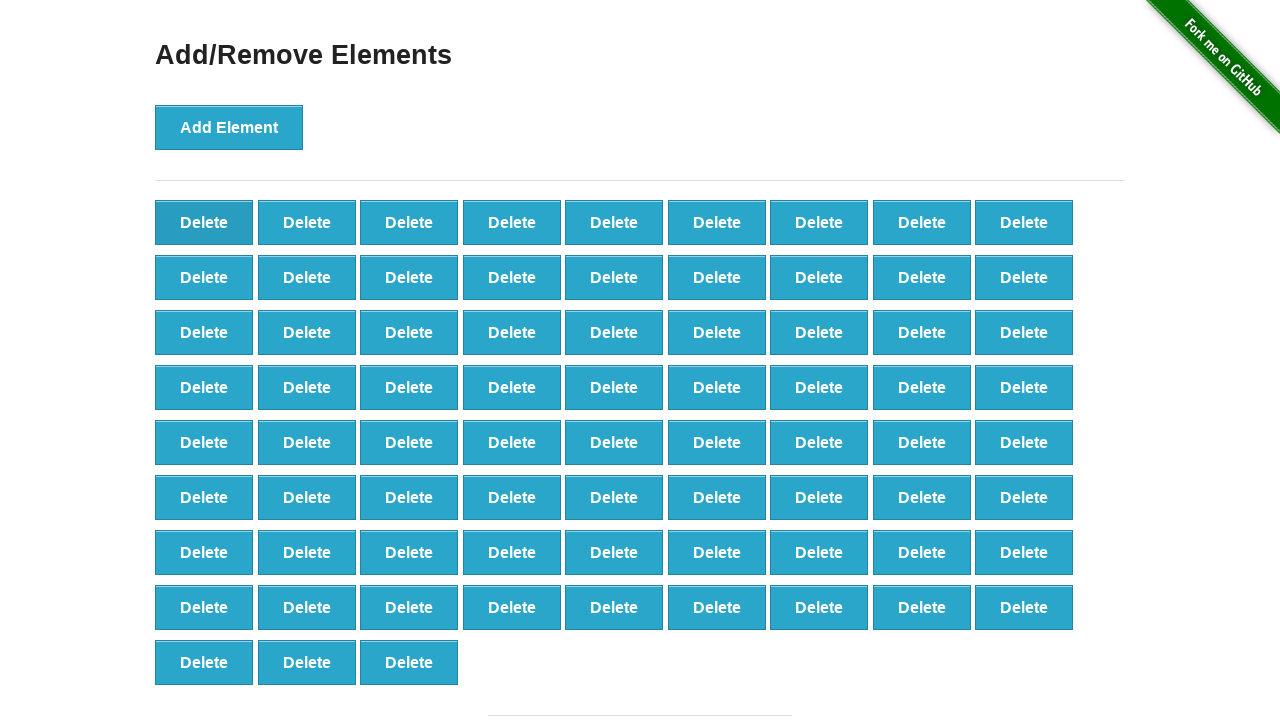

Clicked delete button (iteration 26/90) at (204, 222) on button[onclick='deleteElement()'] >> nth=0
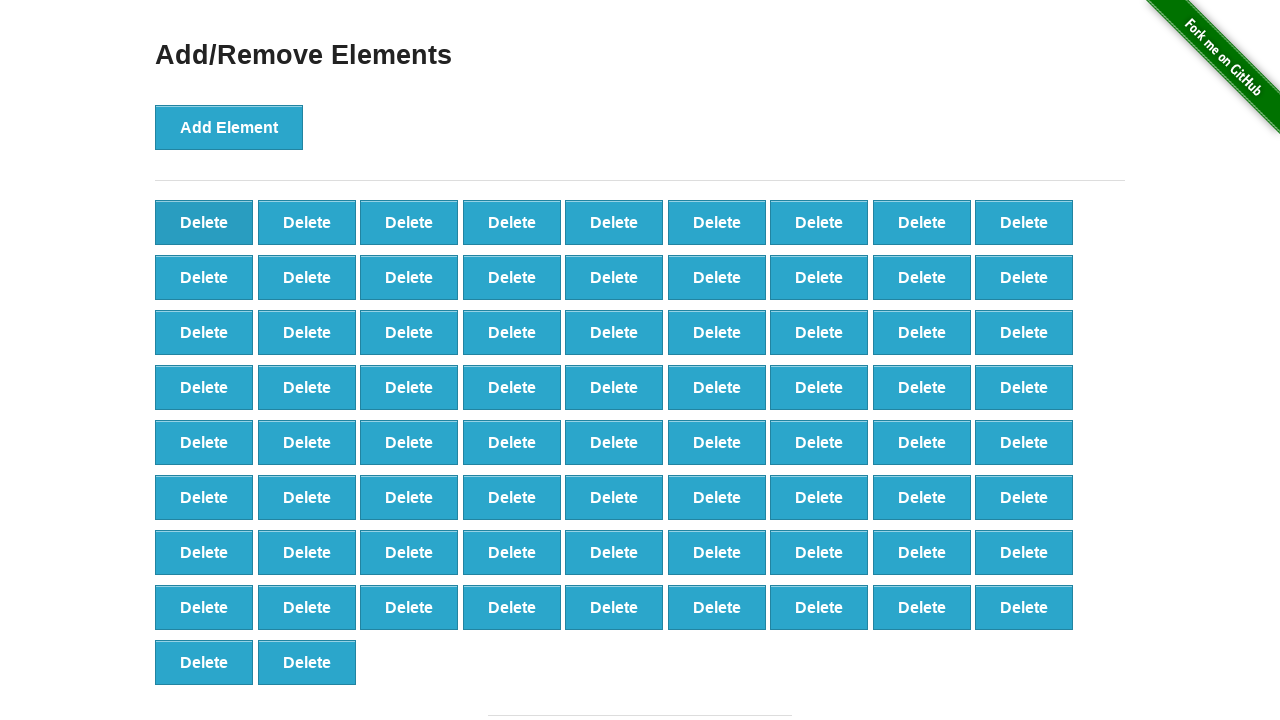

Clicked delete button (iteration 27/90) at (204, 222) on button[onclick='deleteElement()'] >> nth=0
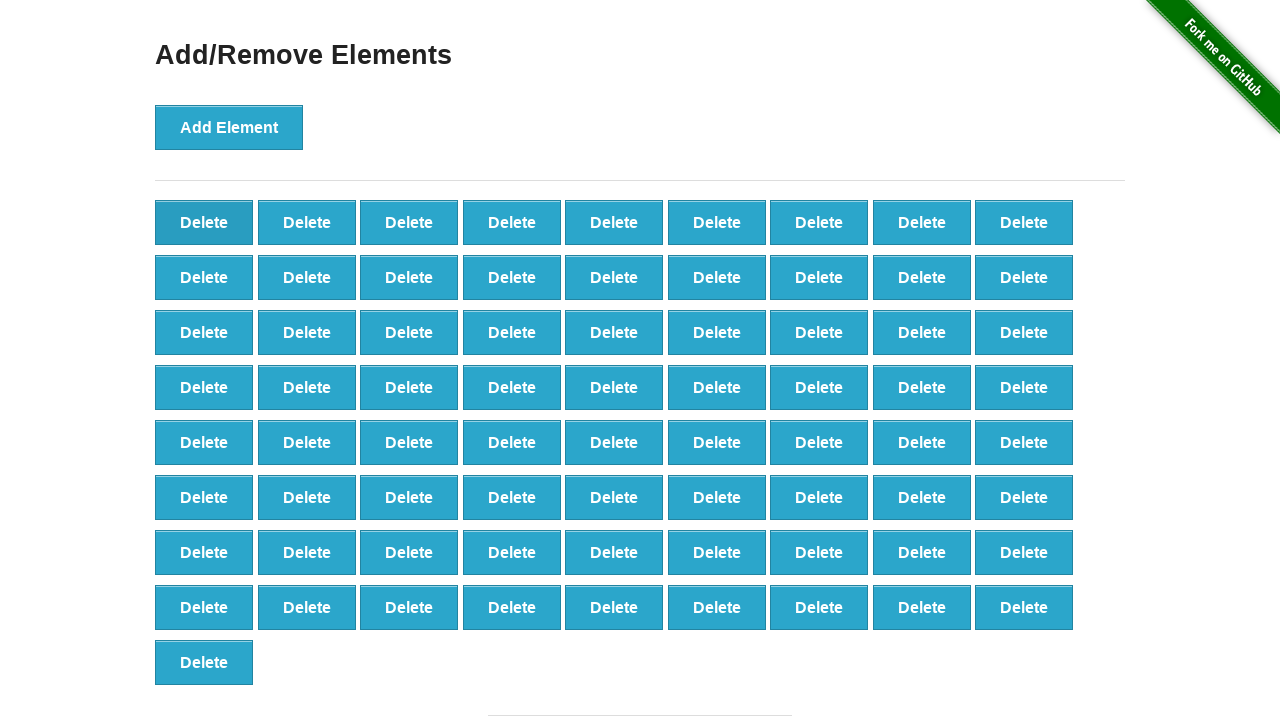

Clicked delete button (iteration 28/90) at (204, 222) on button[onclick='deleteElement()'] >> nth=0
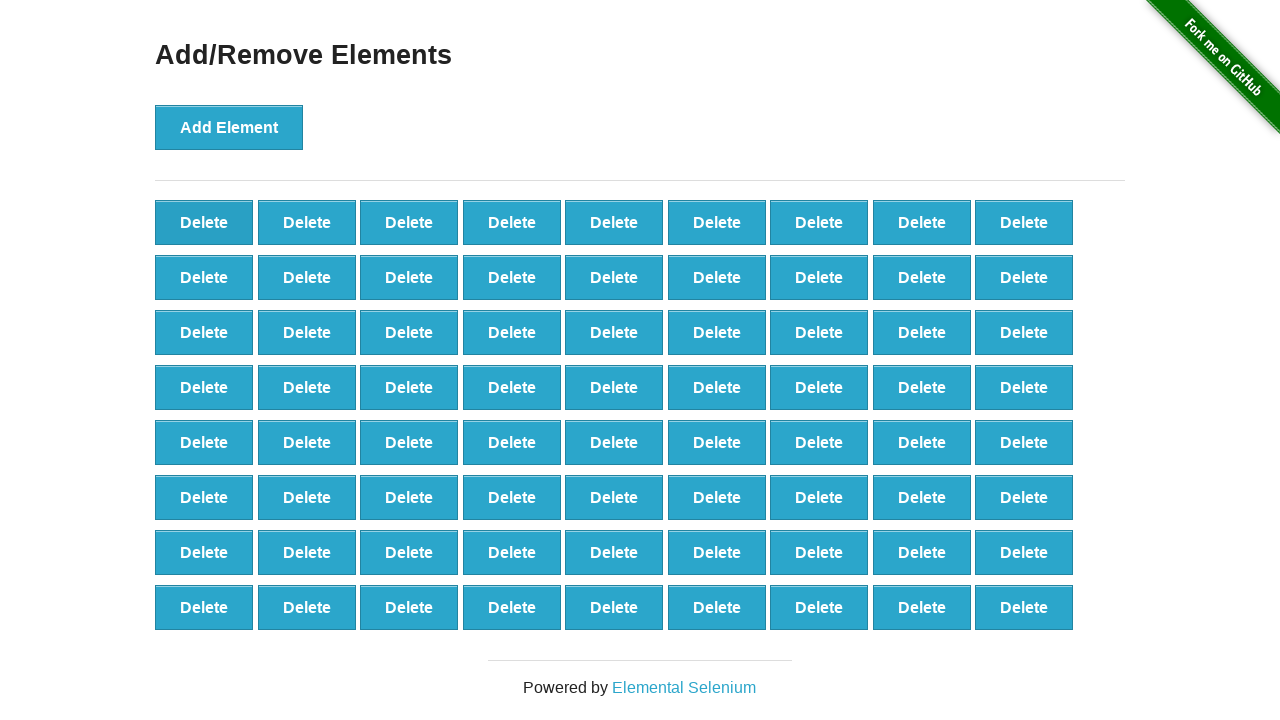

Clicked delete button (iteration 29/90) at (204, 222) on button[onclick='deleteElement()'] >> nth=0
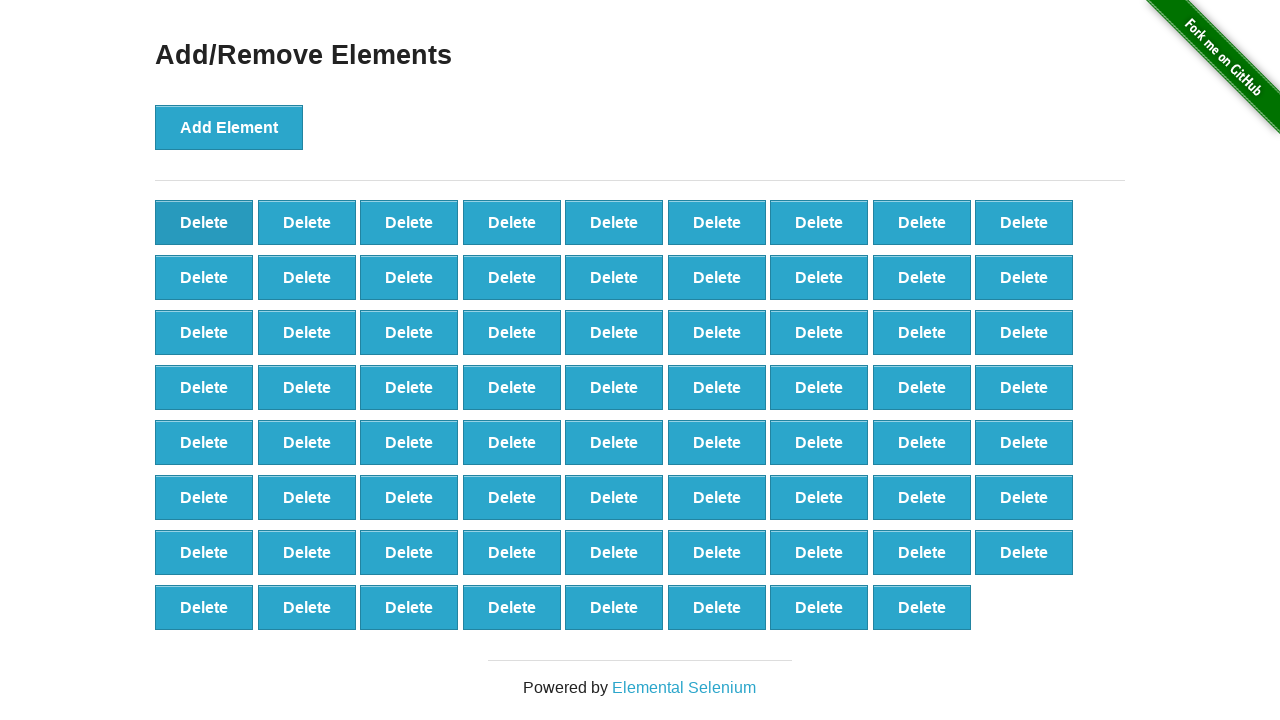

Clicked delete button (iteration 30/90) at (204, 222) on button[onclick='deleteElement()'] >> nth=0
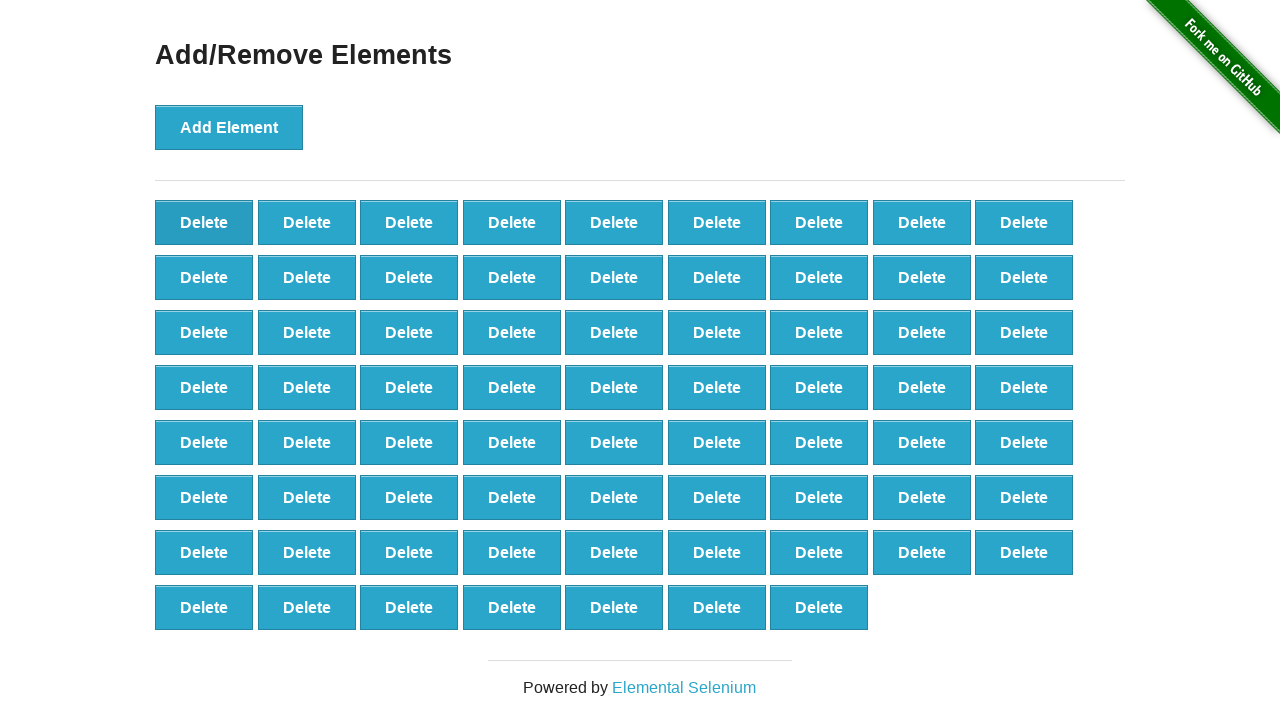

Clicked delete button (iteration 31/90) at (204, 222) on button[onclick='deleteElement()'] >> nth=0
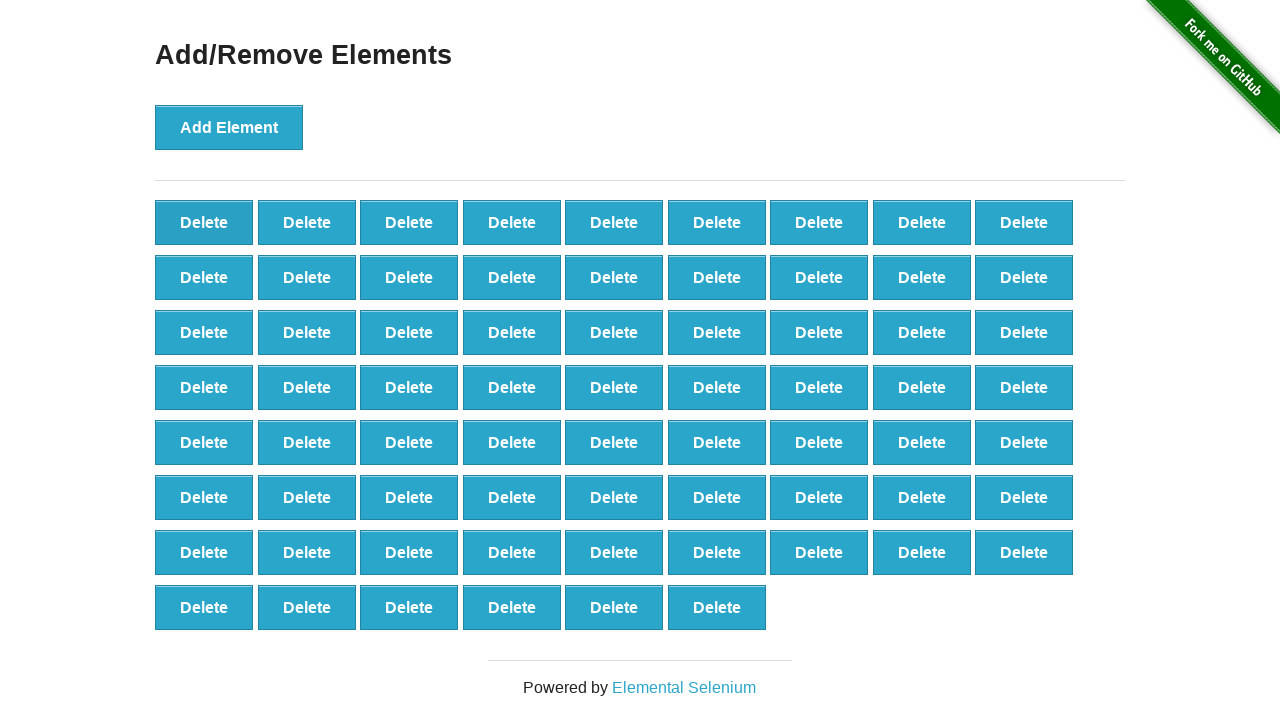

Clicked delete button (iteration 32/90) at (204, 222) on button[onclick='deleteElement()'] >> nth=0
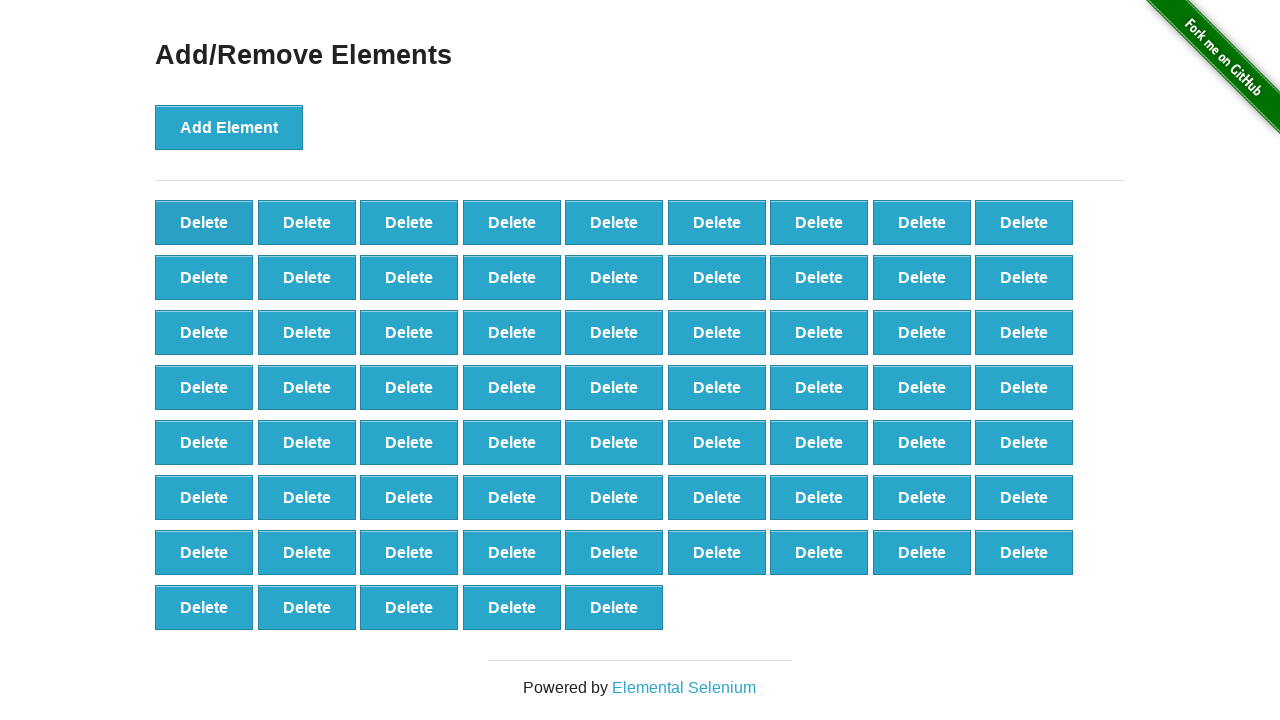

Clicked delete button (iteration 33/90) at (204, 222) on button[onclick='deleteElement()'] >> nth=0
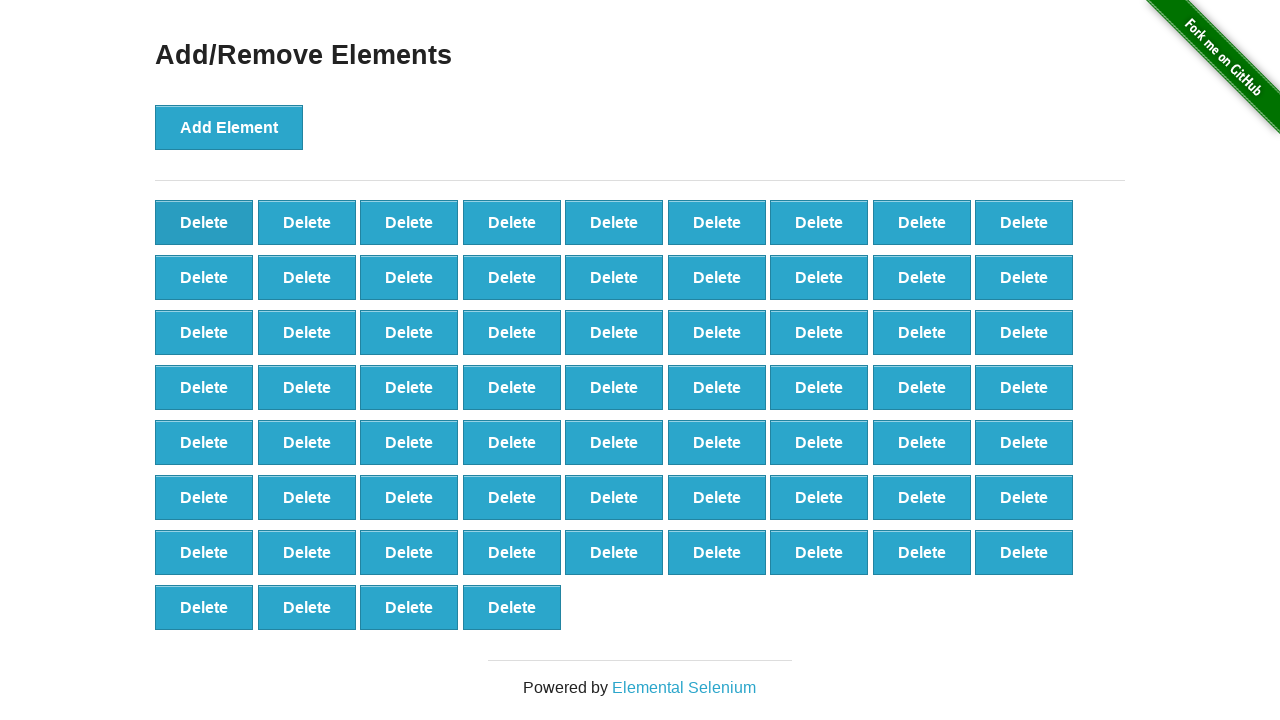

Clicked delete button (iteration 34/90) at (204, 222) on button[onclick='deleteElement()'] >> nth=0
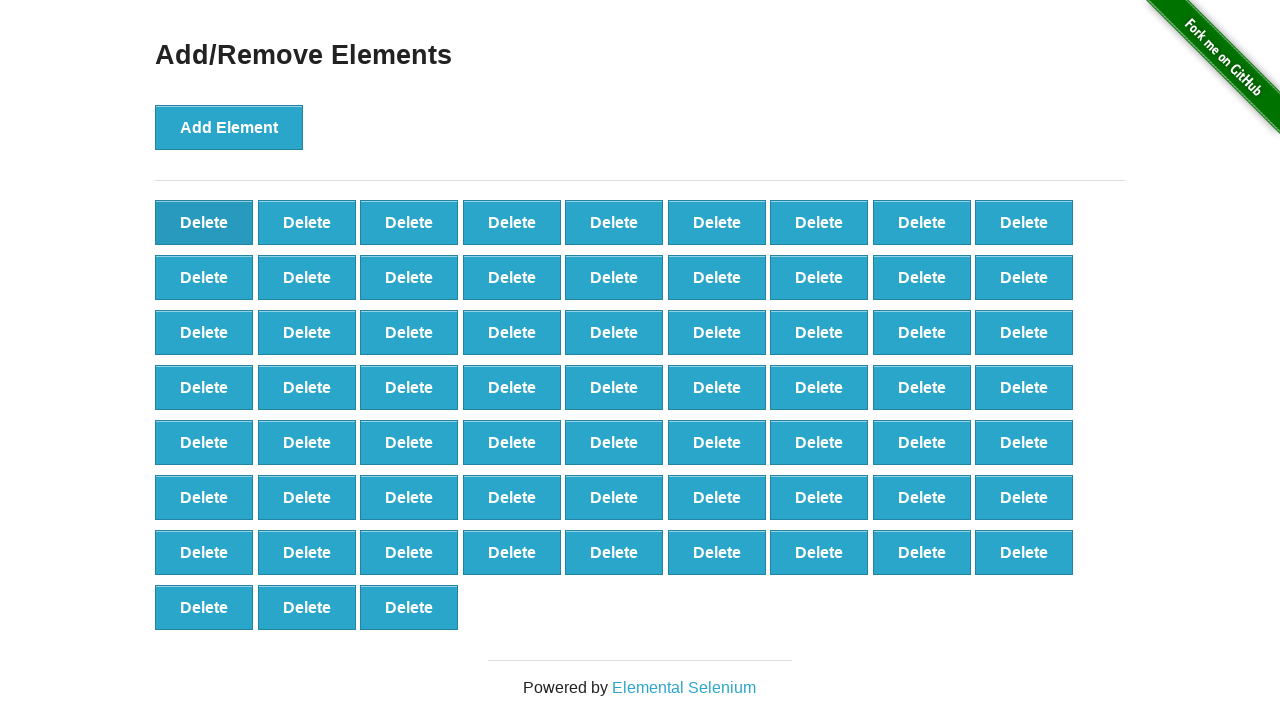

Clicked delete button (iteration 35/90) at (204, 222) on button[onclick='deleteElement()'] >> nth=0
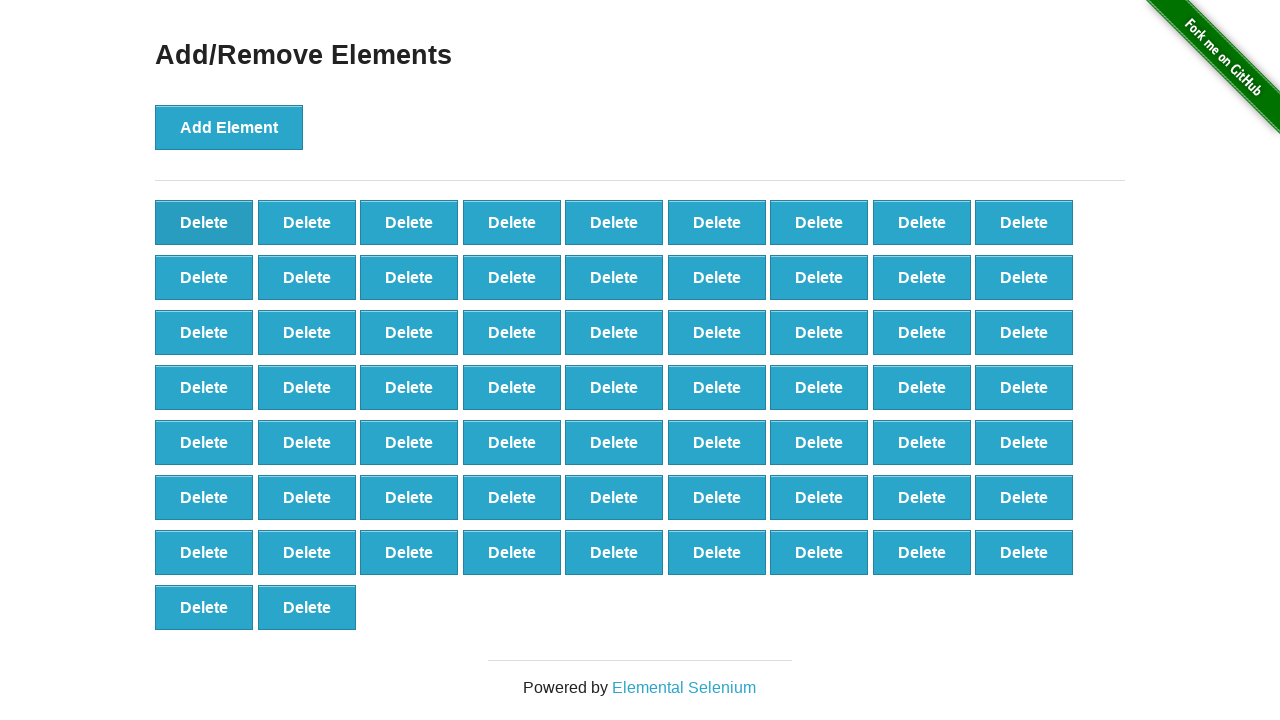

Clicked delete button (iteration 36/90) at (204, 222) on button[onclick='deleteElement()'] >> nth=0
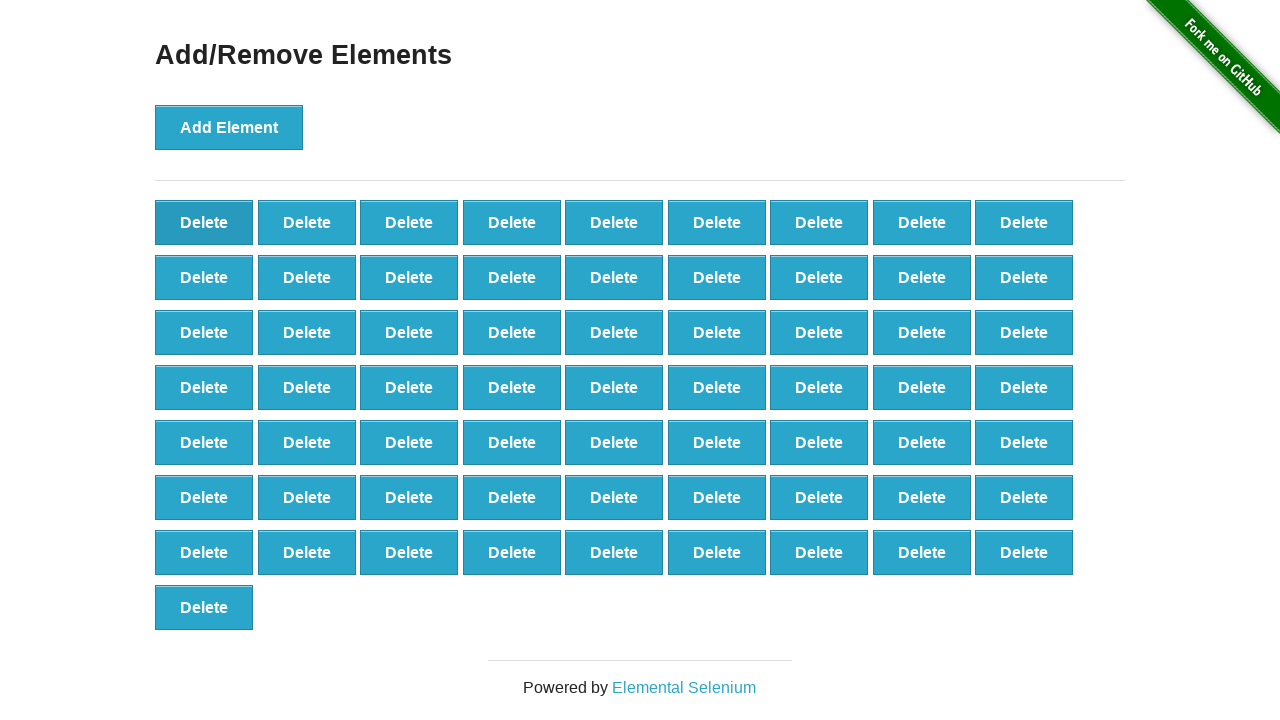

Clicked delete button (iteration 37/90) at (204, 222) on button[onclick='deleteElement()'] >> nth=0
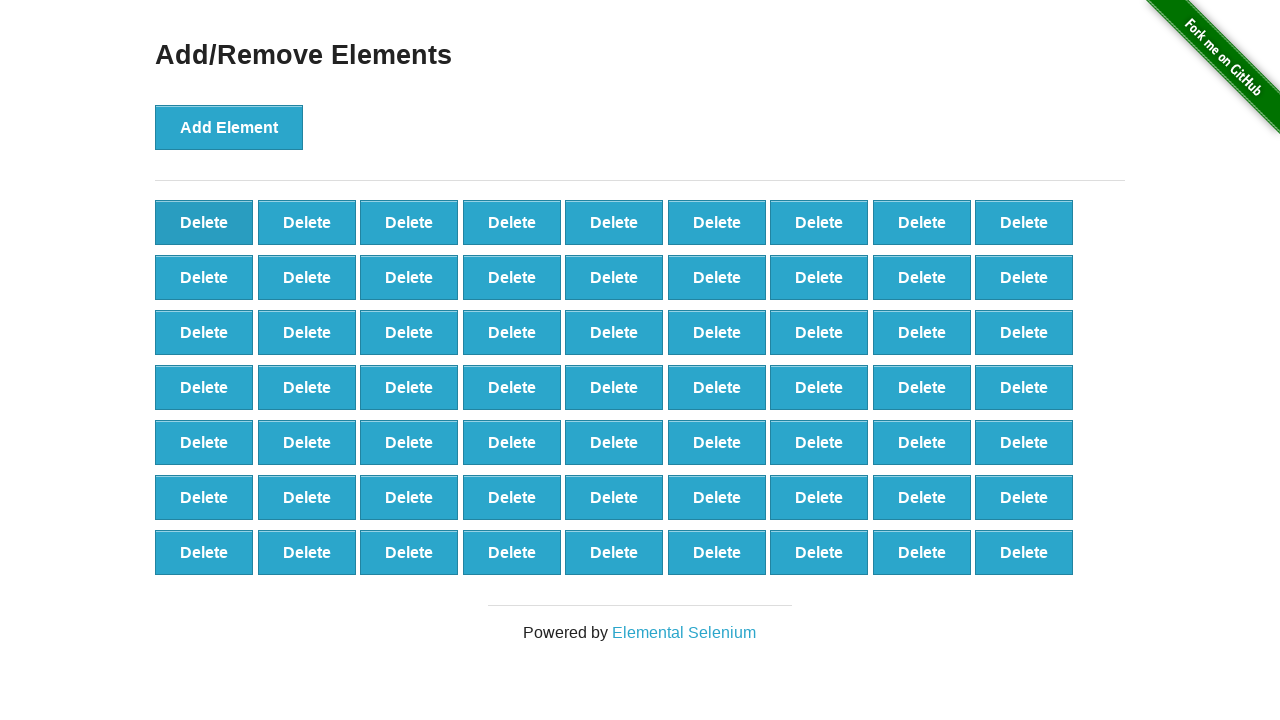

Clicked delete button (iteration 38/90) at (204, 222) on button[onclick='deleteElement()'] >> nth=0
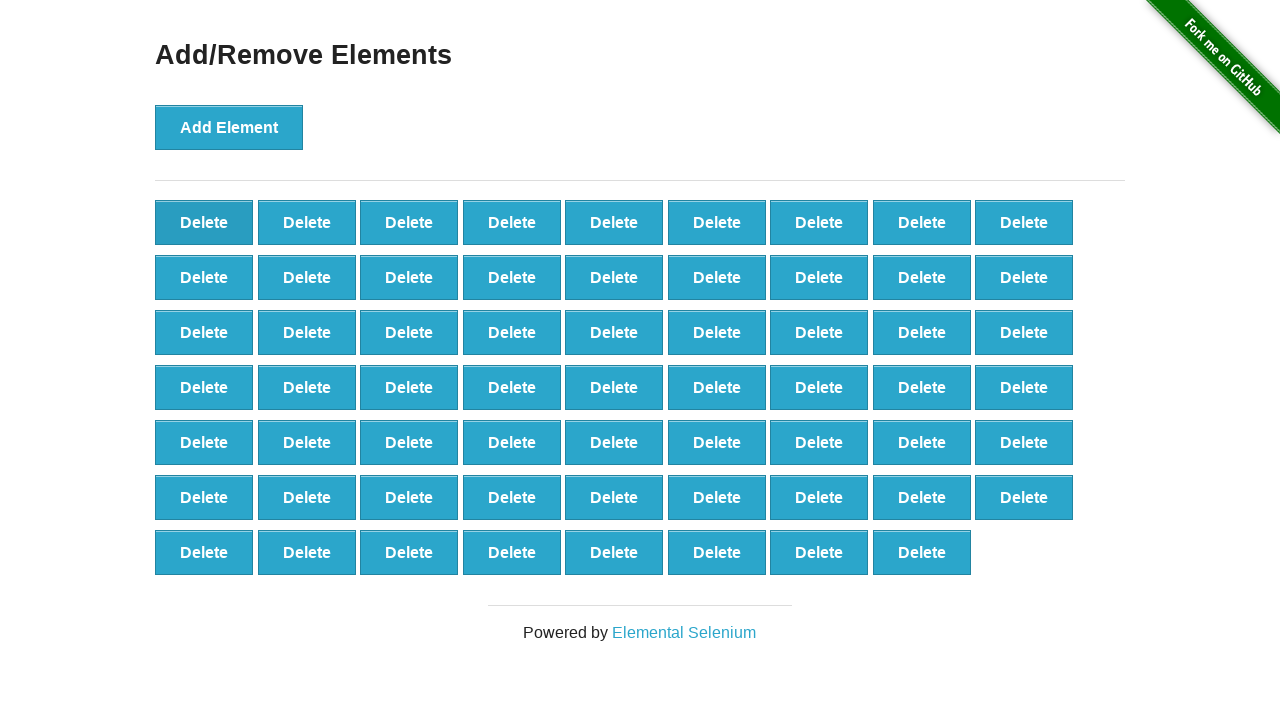

Clicked delete button (iteration 39/90) at (204, 222) on button[onclick='deleteElement()'] >> nth=0
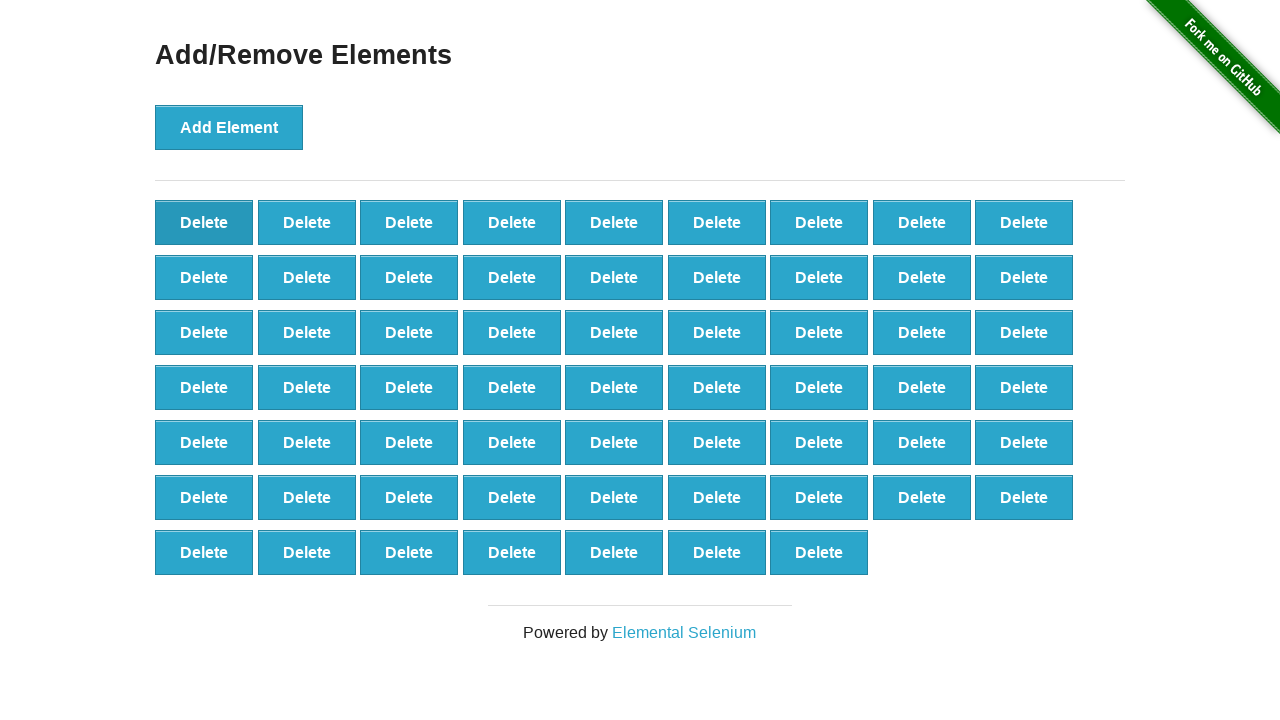

Clicked delete button (iteration 40/90) at (204, 222) on button[onclick='deleteElement()'] >> nth=0
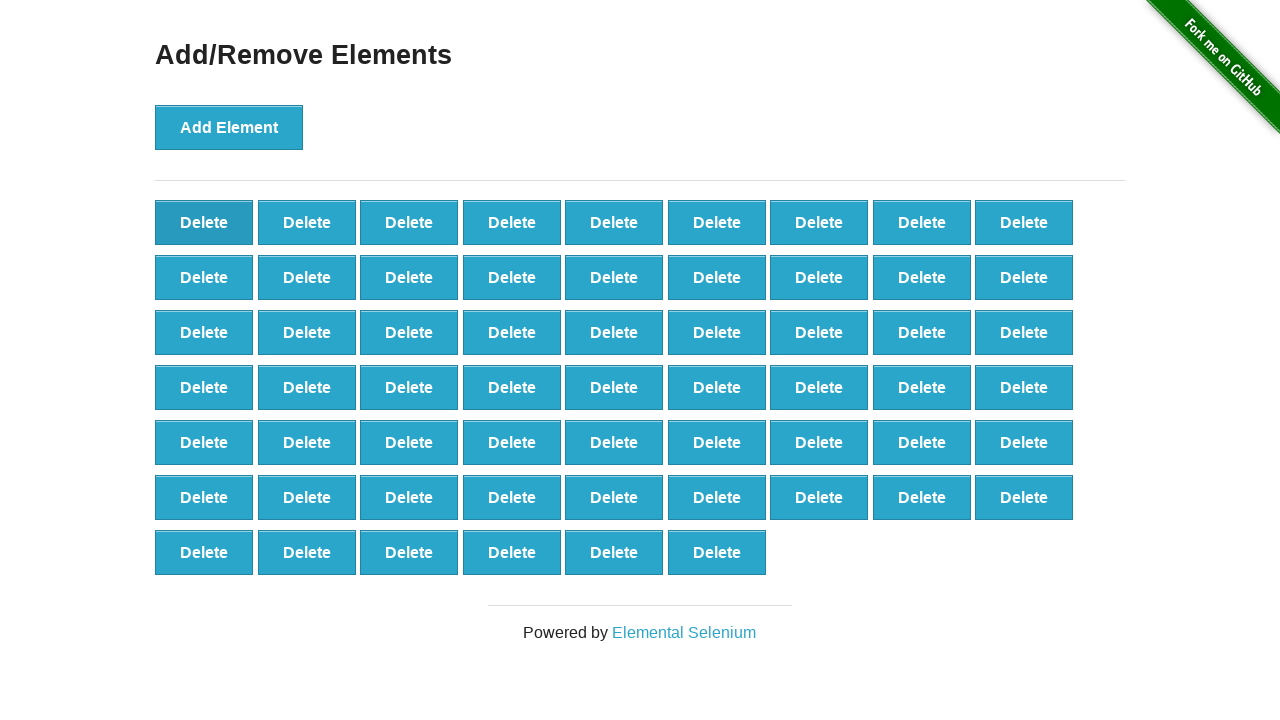

Clicked delete button (iteration 41/90) at (204, 222) on button[onclick='deleteElement()'] >> nth=0
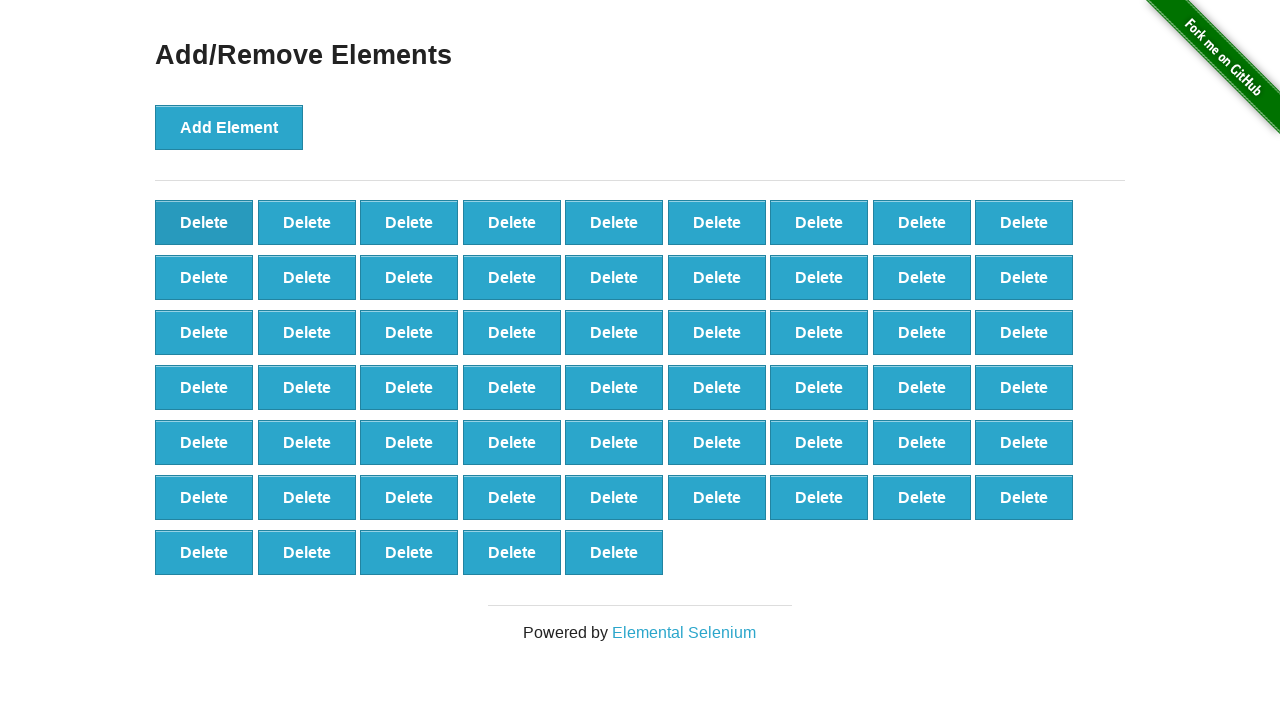

Clicked delete button (iteration 42/90) at (204, 222) on button[onclick='deleteElement()'] >> nth=0
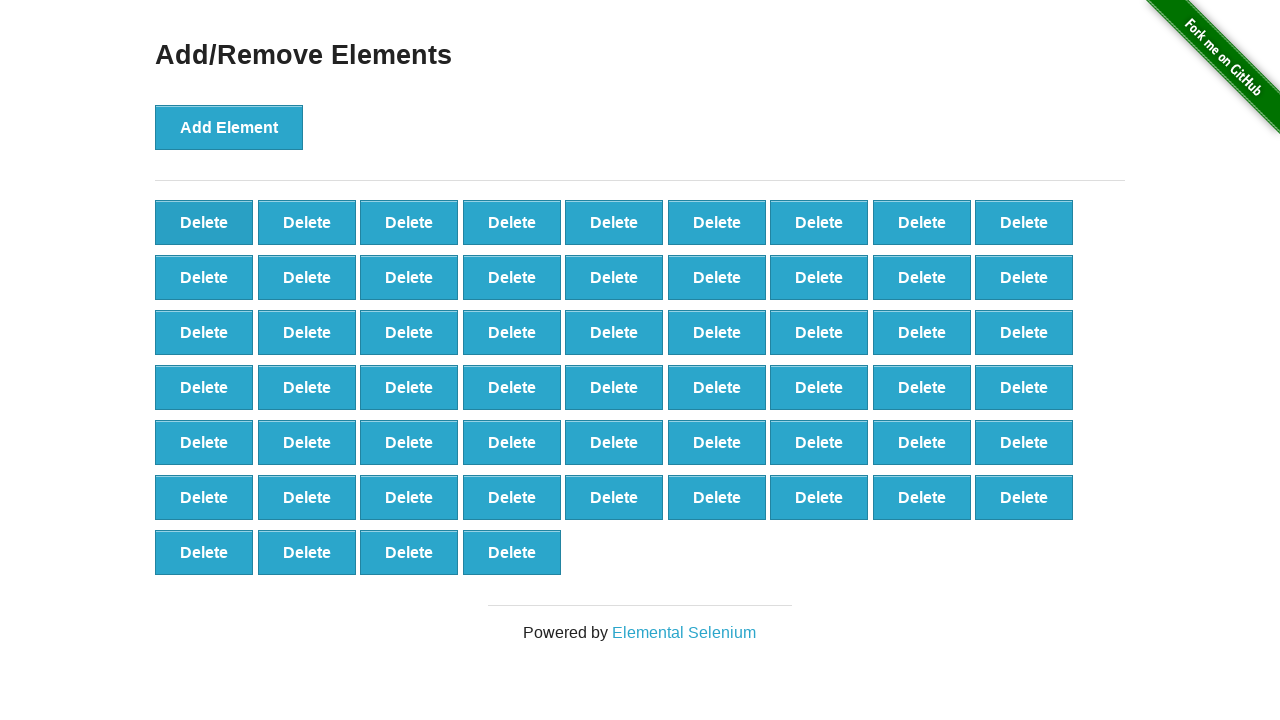

Clicked delete button (iteration 43/90) at (204, 222) on button[onclick='deleteElement()'] >> nth=0
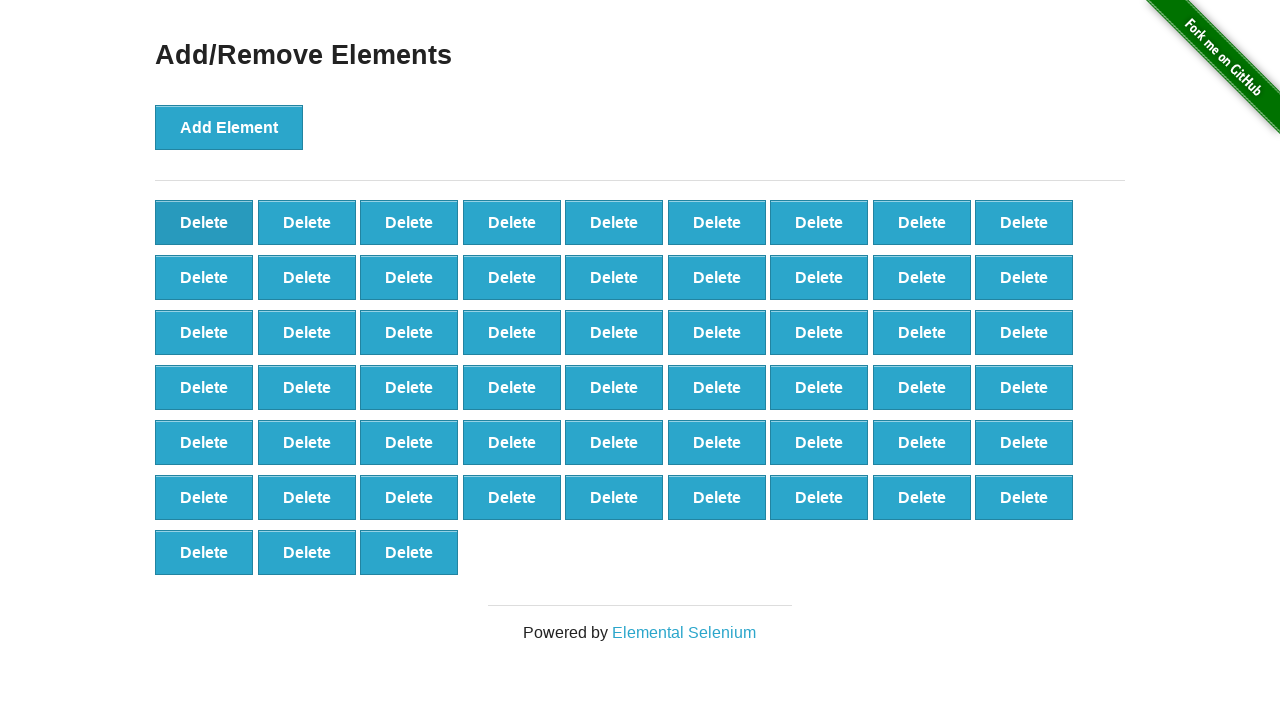

Clicked delete button (iteration 44/90) at (204, 222) on button[onclick='deleteElement()'] >> nth=0
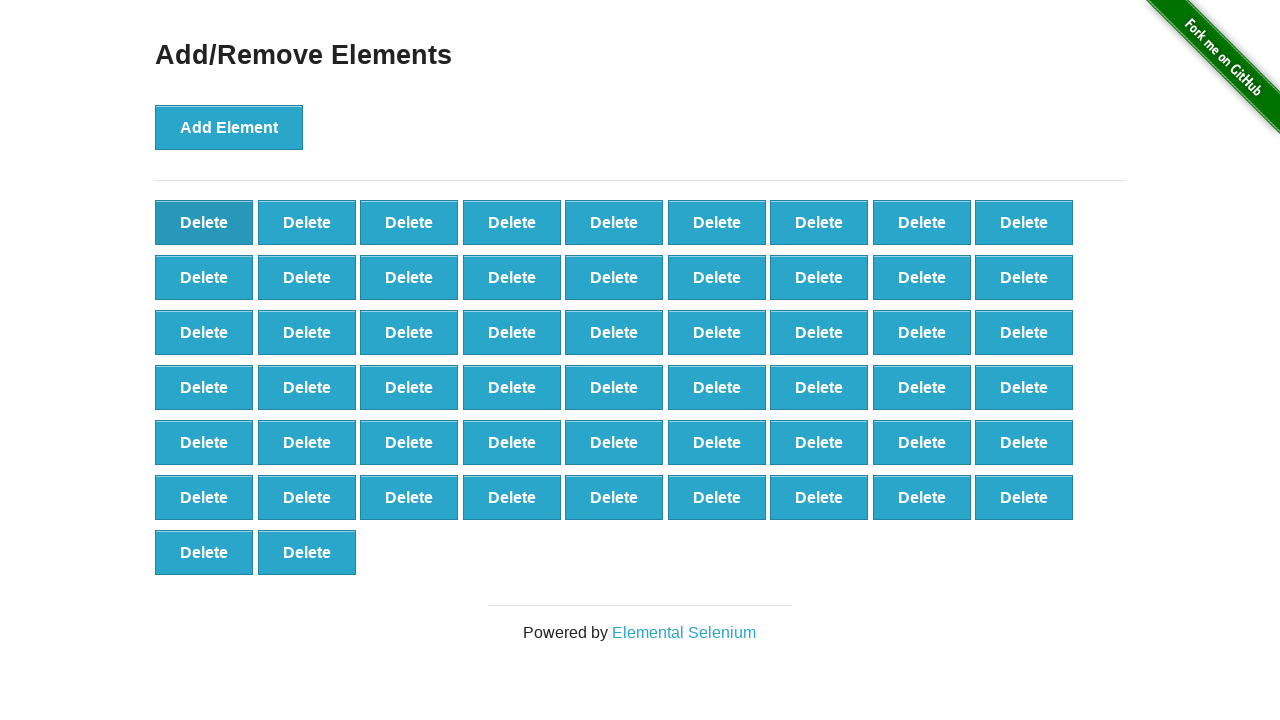

Clicked delete button (iteration 45/90) at (204, 222) on button[onclick='deleteElement()'] >> nth=0
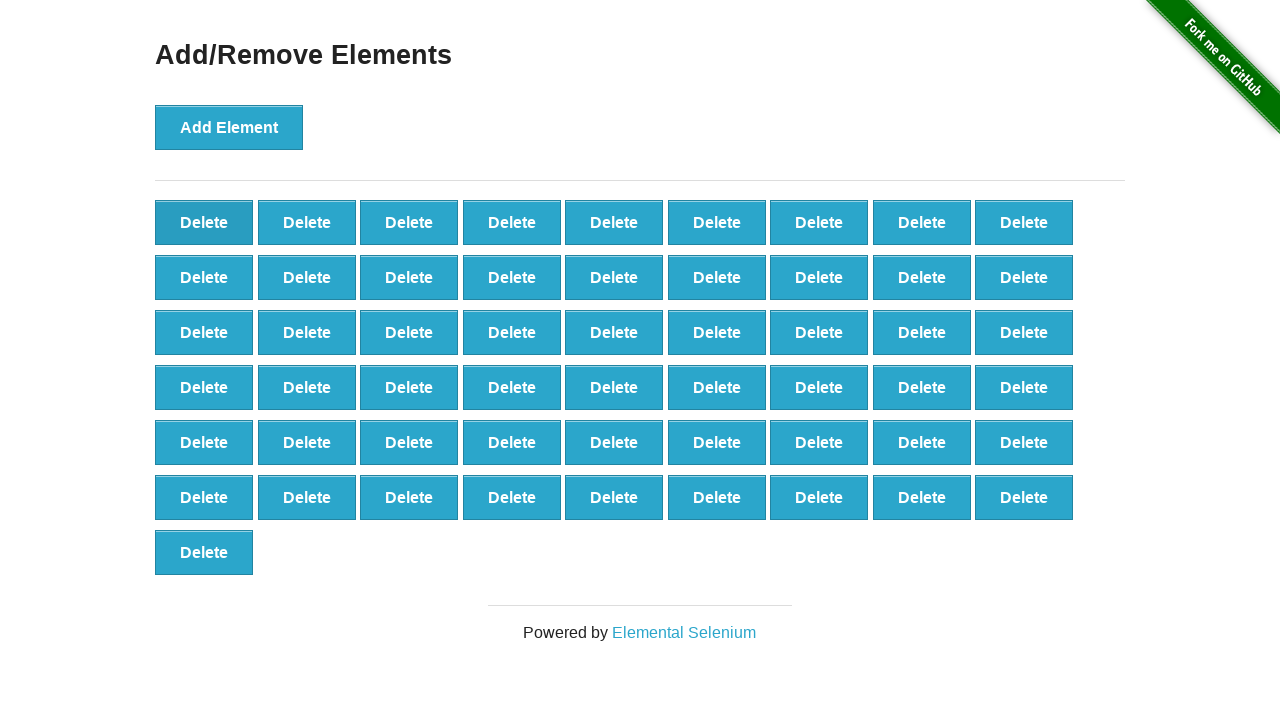

Clicked delete button (iteration 46/90) at (204, 222) on button[onclick='deleteElement()'] >> nth=0
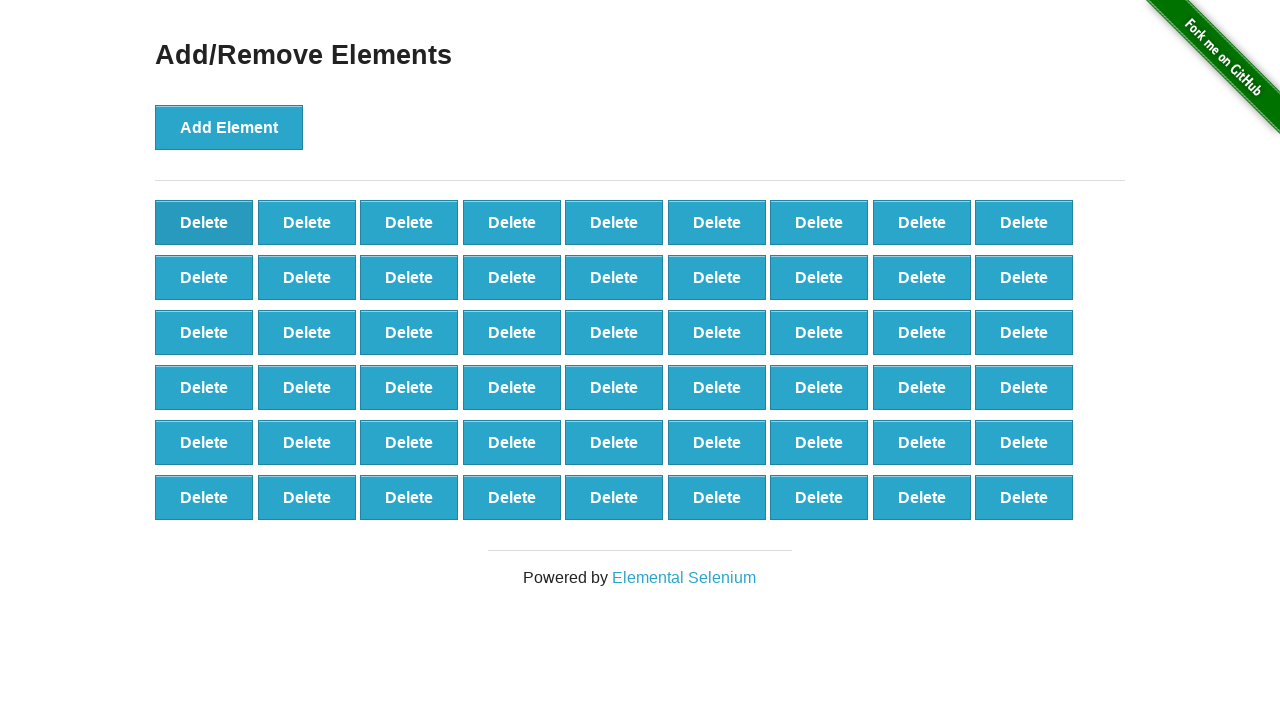

Clicked delete button (iteration 47/90) at (204, 222) on button[onclick='deleteElement()'] >> nth=0
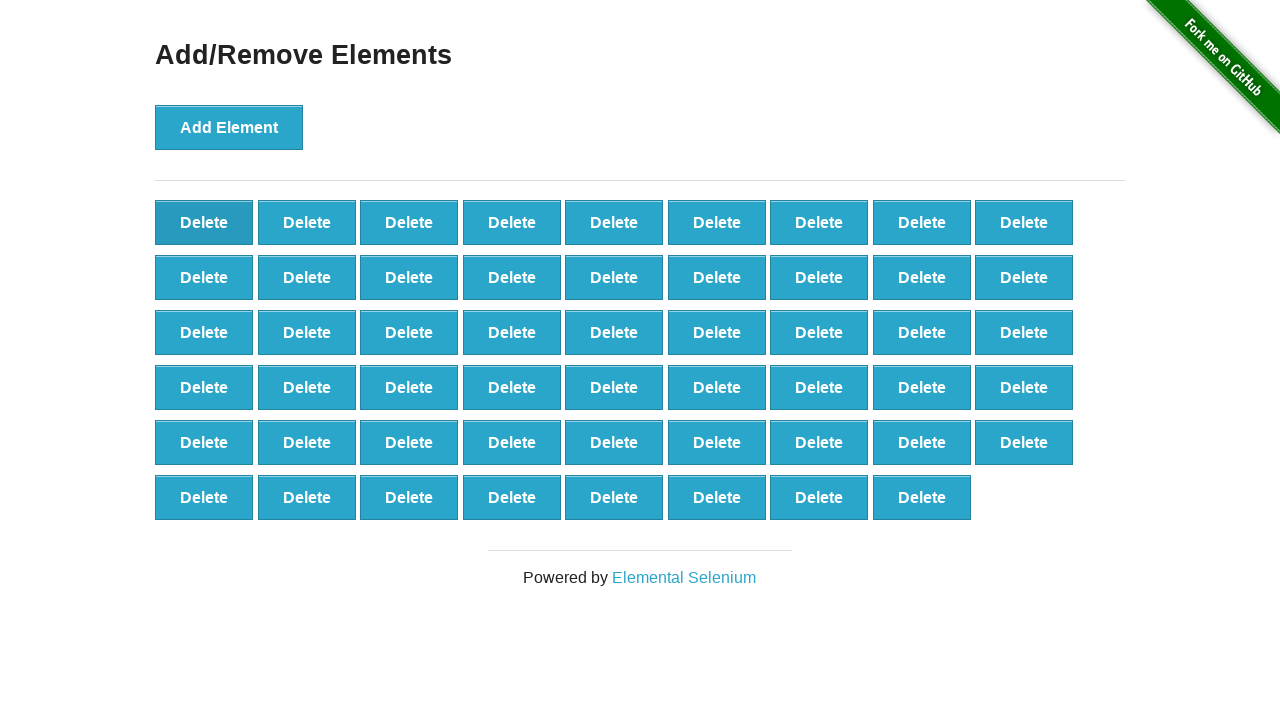

Clicked delete button (iteration 48/90) at (204, 222) on button[onclick='deleteElement()'] >> nth=0
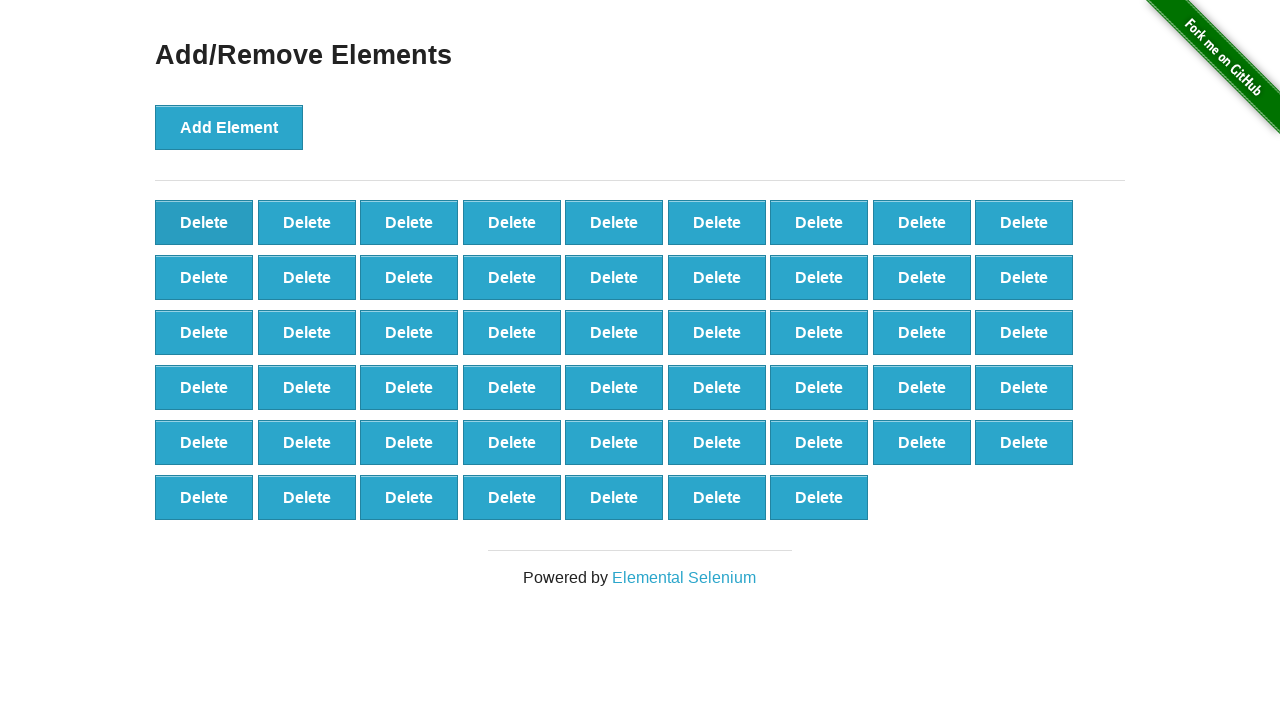

Clicked delete button (iteration 49/90) at (204, 222) on button[onclick='deleteElement()'] >> nth=0
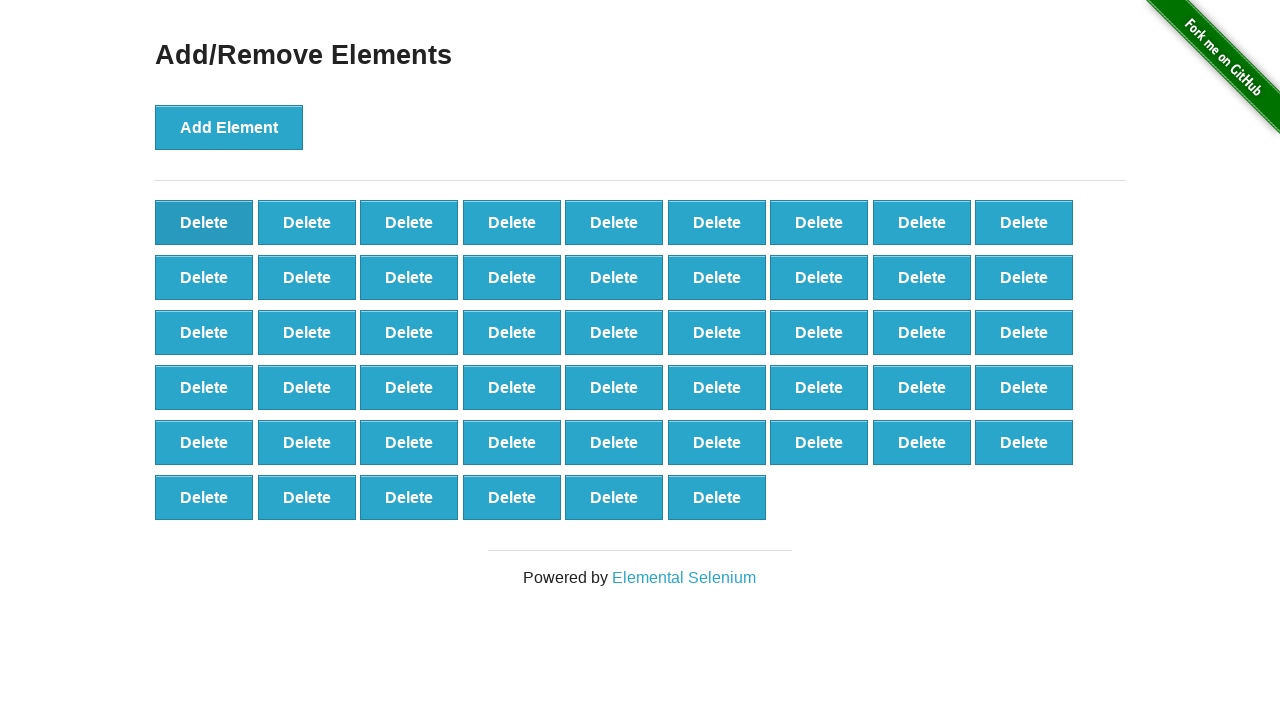

Clicked delete button (iteration 50/90) at (204, 222) on button[onclick='deleteElement()'] >> nth=0
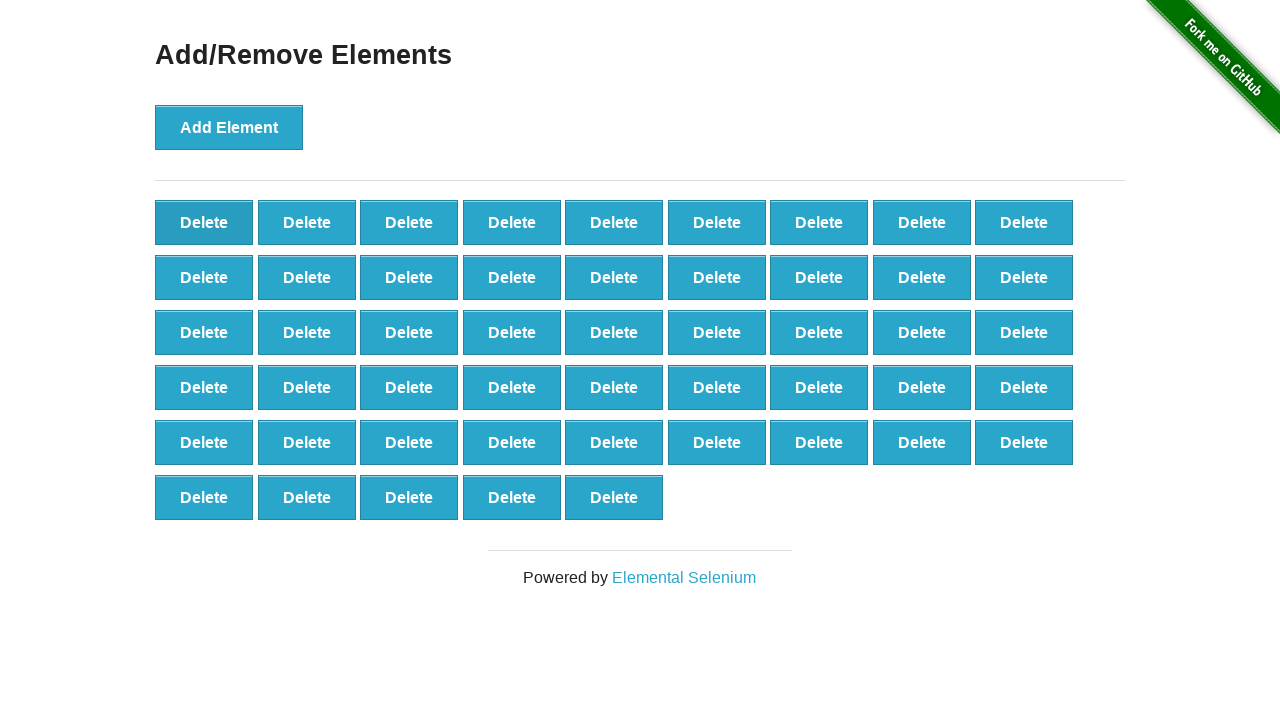

Clicked delete button (iteration 51/90) at (204, 222) on button[onclick='deleteElement()'] >> nth=0
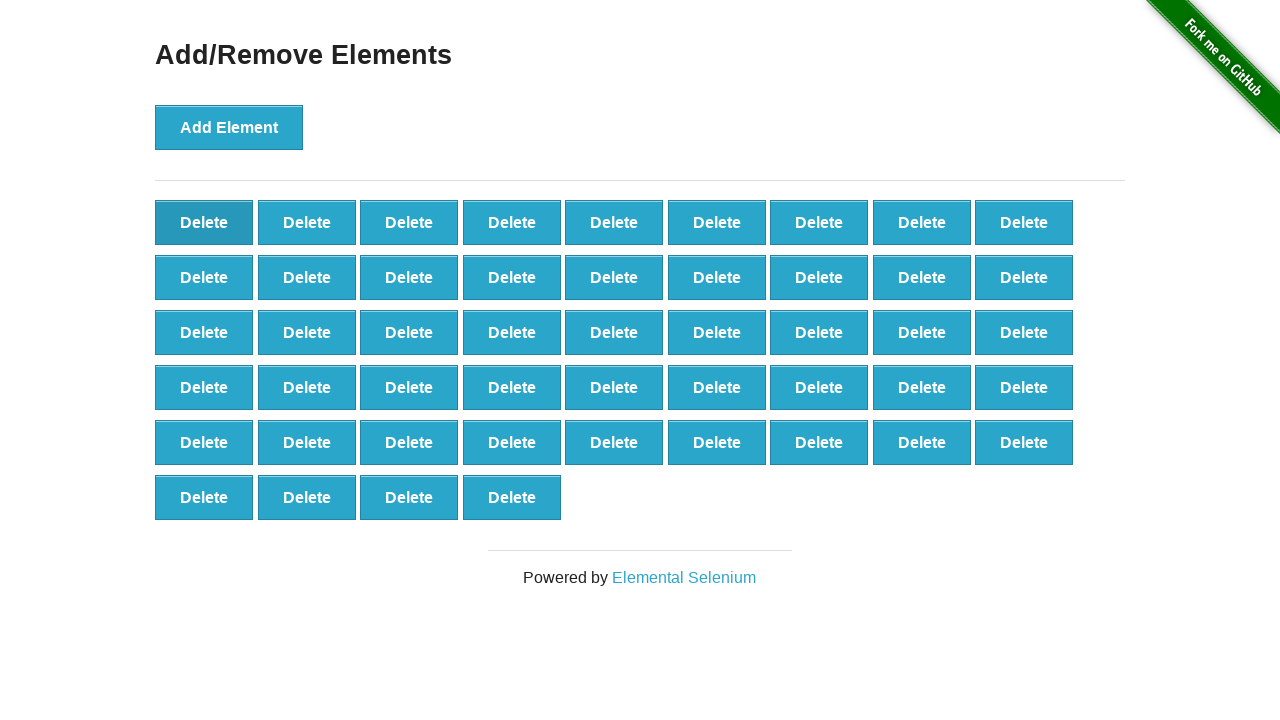

Clicked delete button (iteration 52/90) at (204, 222) on button[onclick='deleteElement()'] >> nth=0
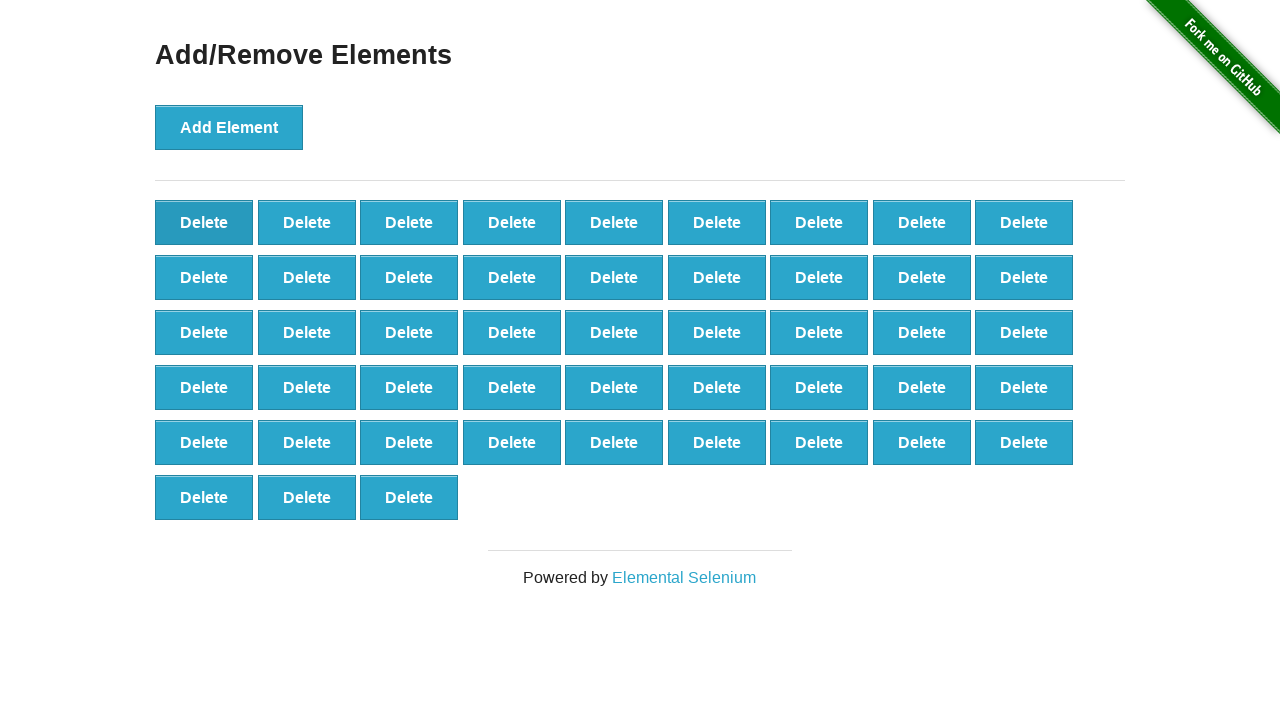

Clicked delete button (iteration 53/90) at (204, 222) on button[onclick='deleteElement()'] >> nth=0
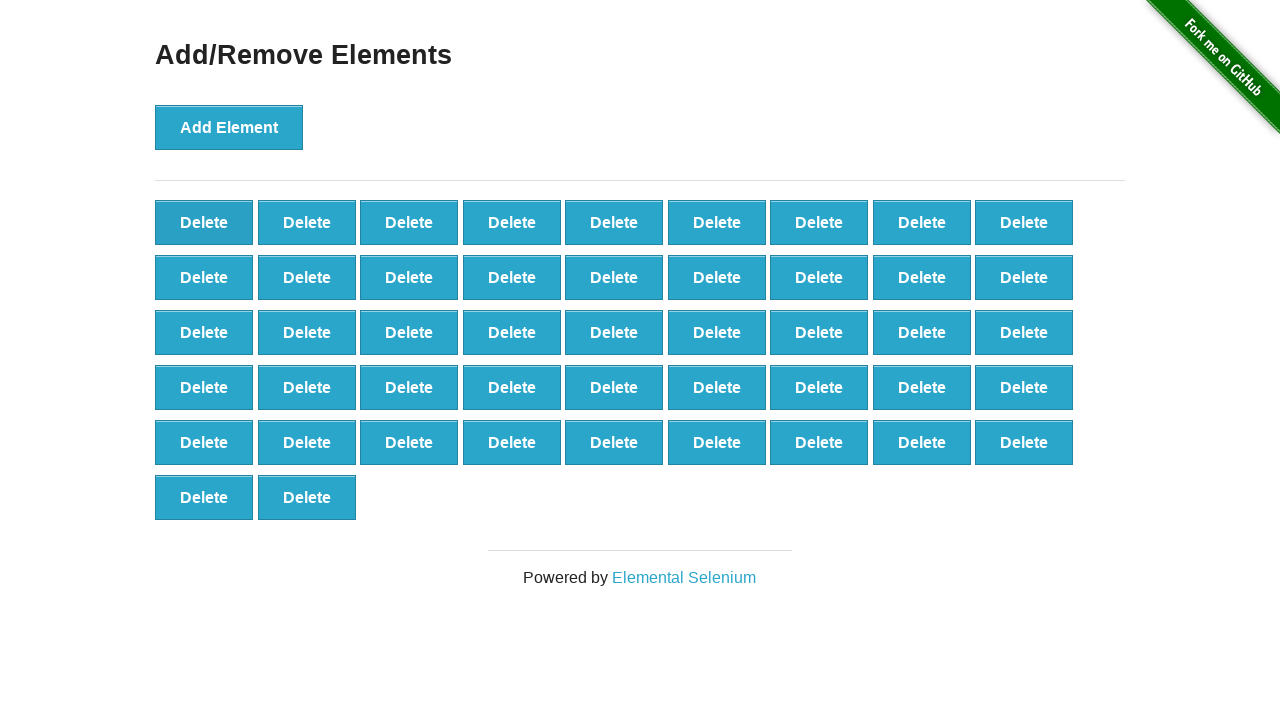

Clicked delete button (iteration 54/90) at (204, 222) on button[onclick='deleteElement()'] >> nth=0
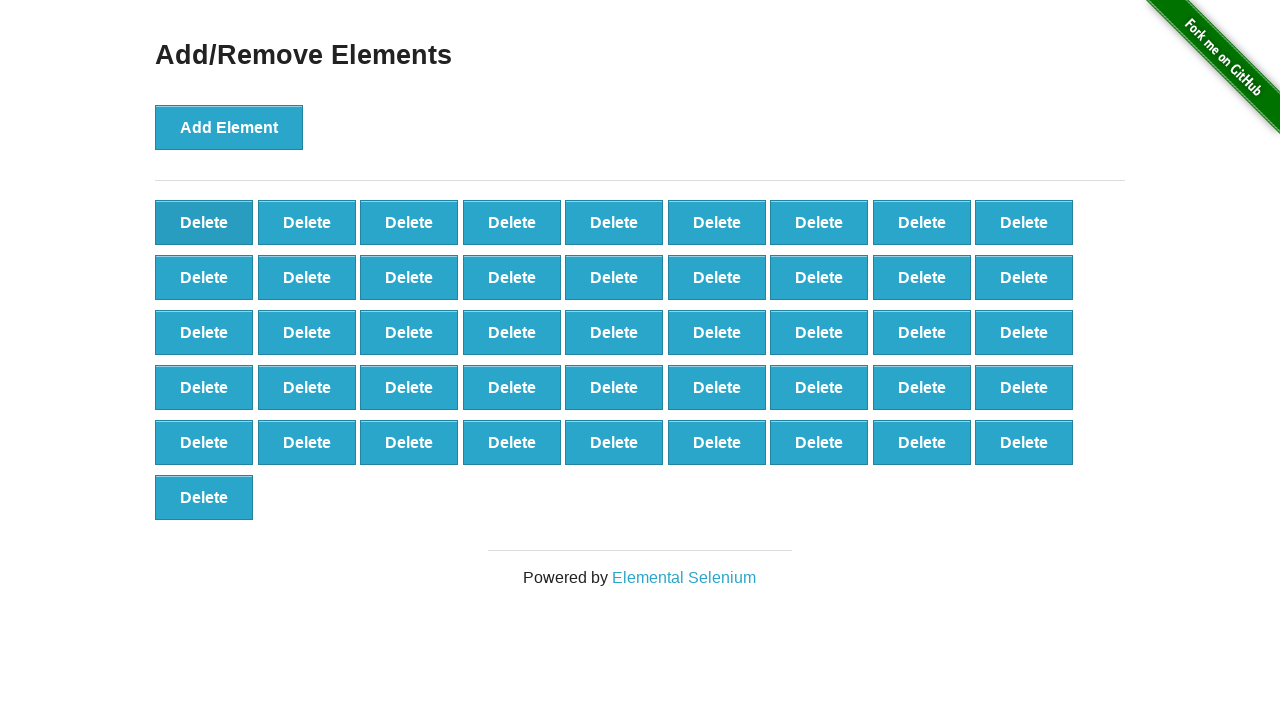

Clicked delete button (iteration 55/90) at (204, 222) on button[onclick='deleteElement()'] >> nth=0
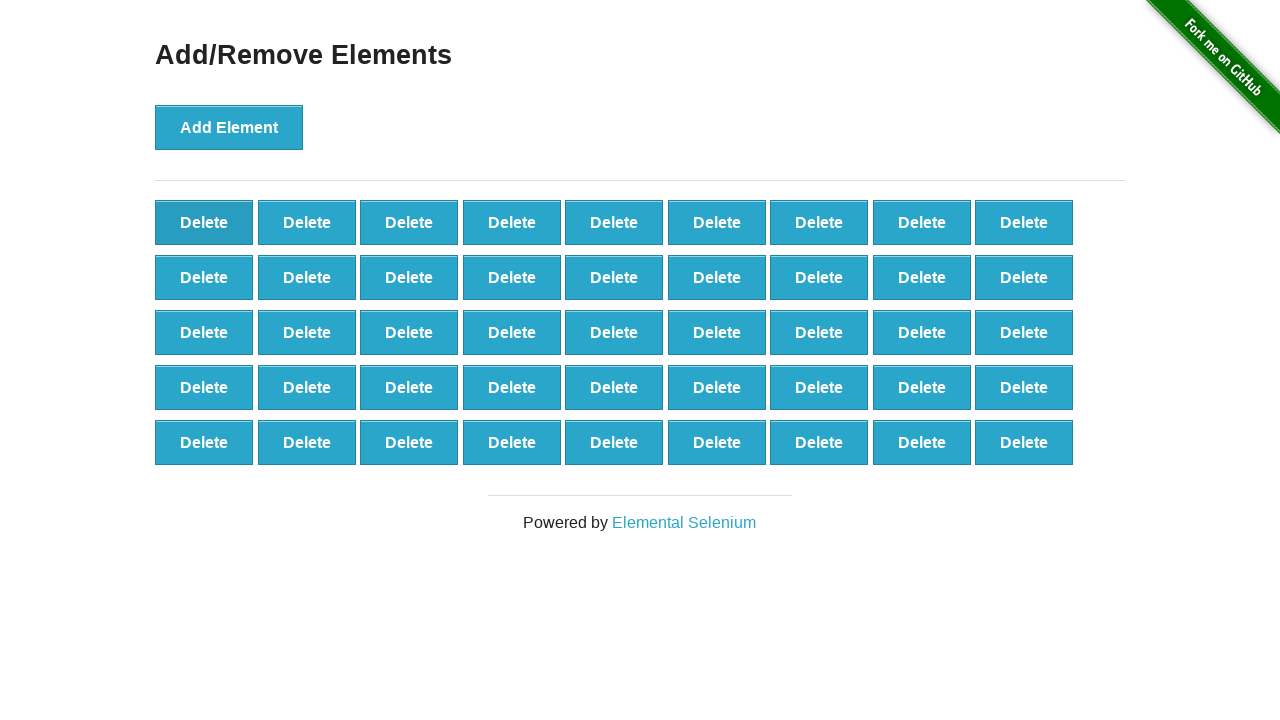

Clicked delete button (iteration 56/90) at (204, 222) on button[onclick='deleteElement()'] >> nth=0
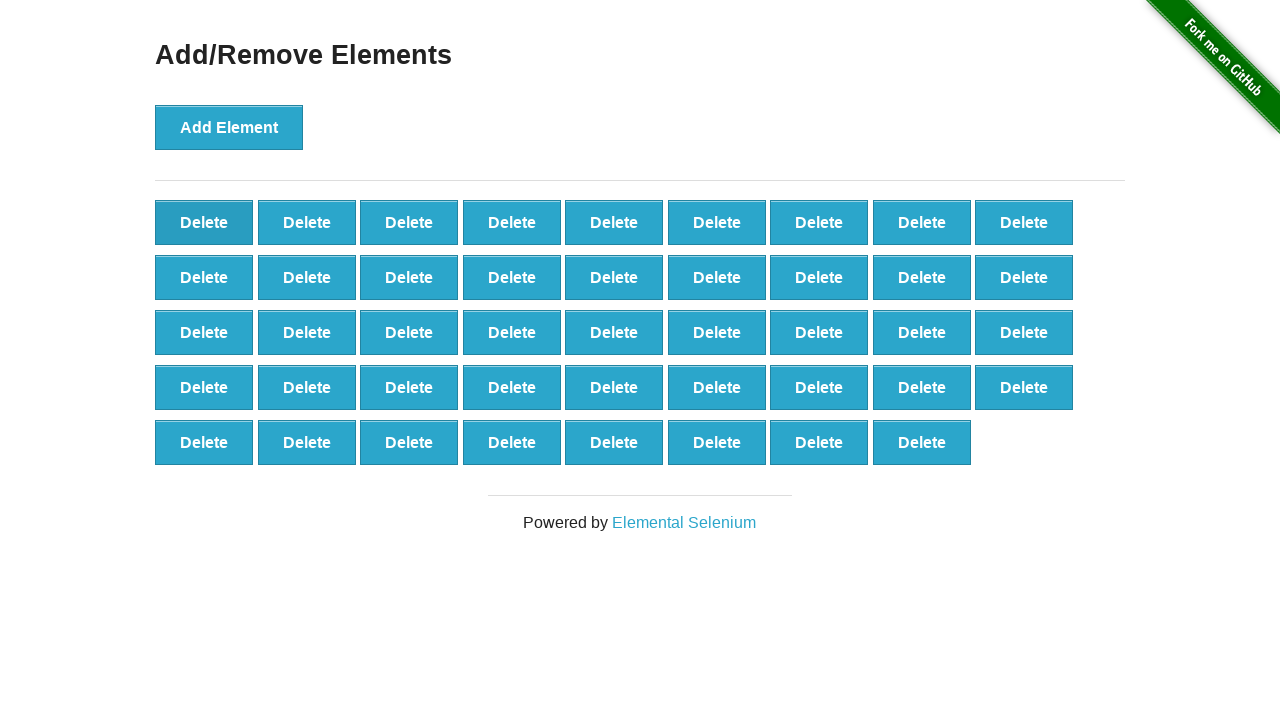

Clicked delete button (iteration 57/90) at (204, 222) on button[onclick='deleteElement()'] >> nth=0
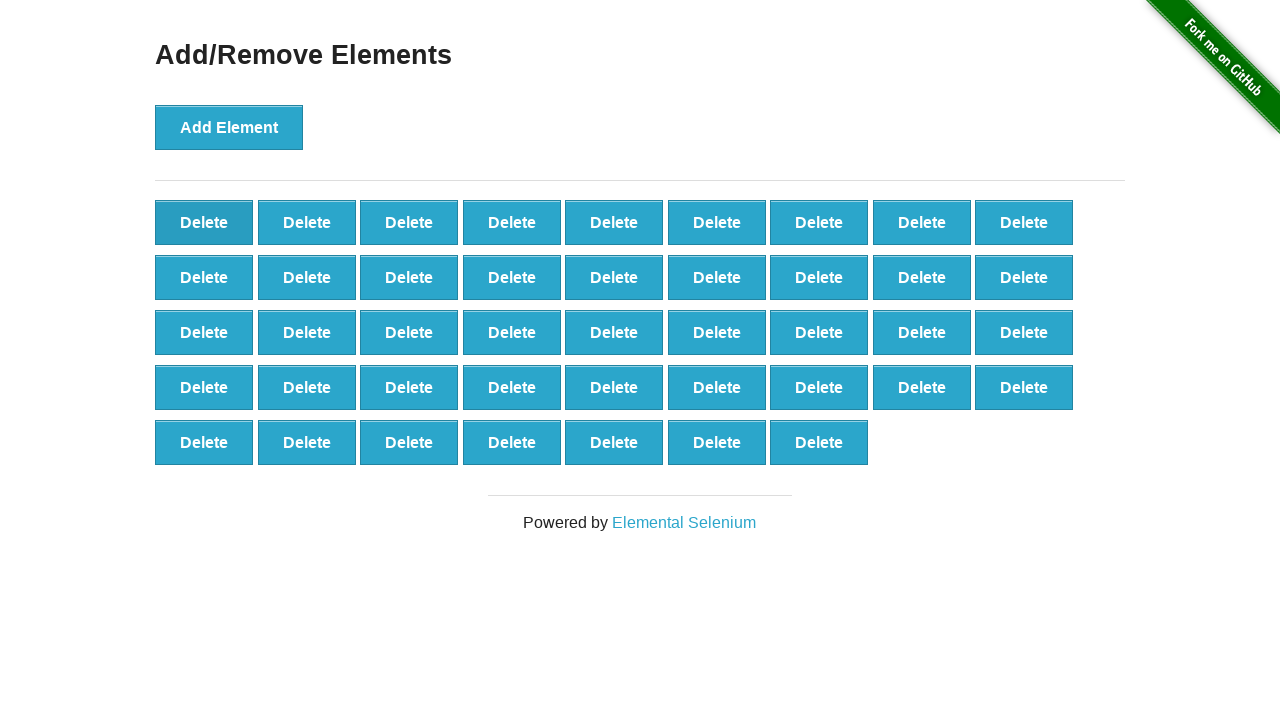

Clicked delete button (iteration 58/90) at (204, 222) on button[onclick='deleteElement()'] >> nth=0
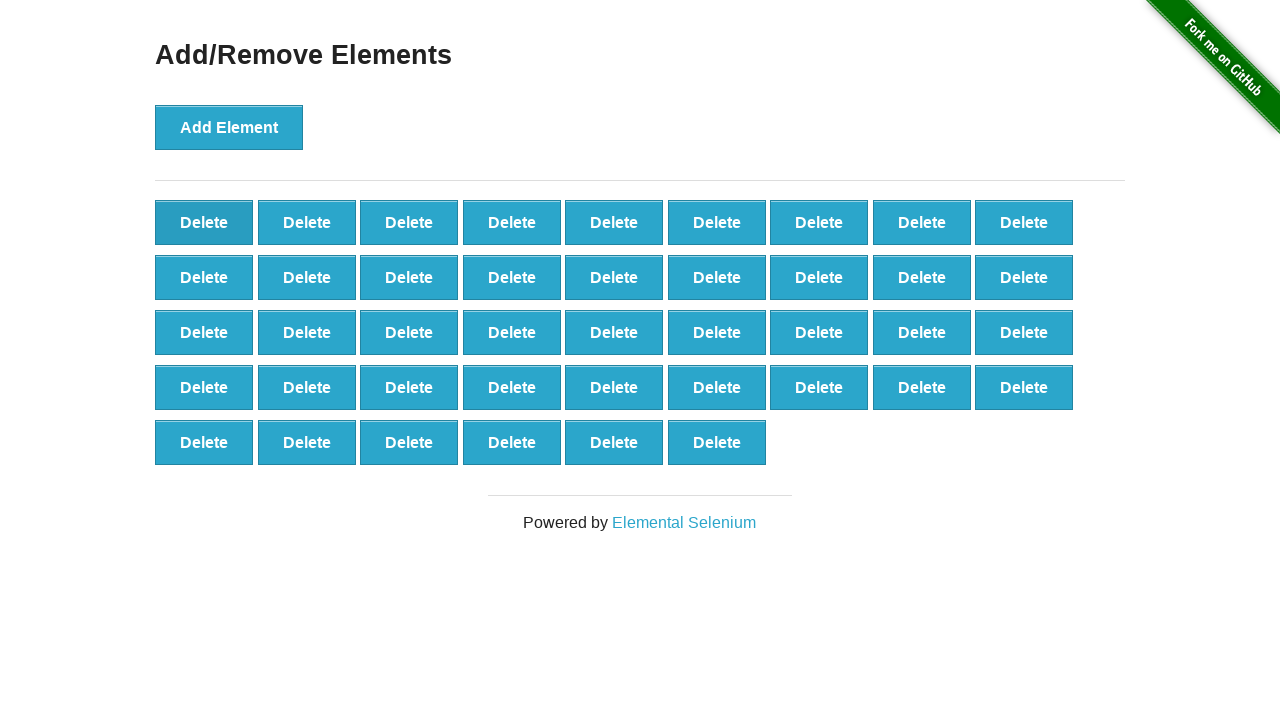

Clicked delete button (iteration 59/90) at (204, 222) on button[onclick='deleteElement()'] >> nth=0
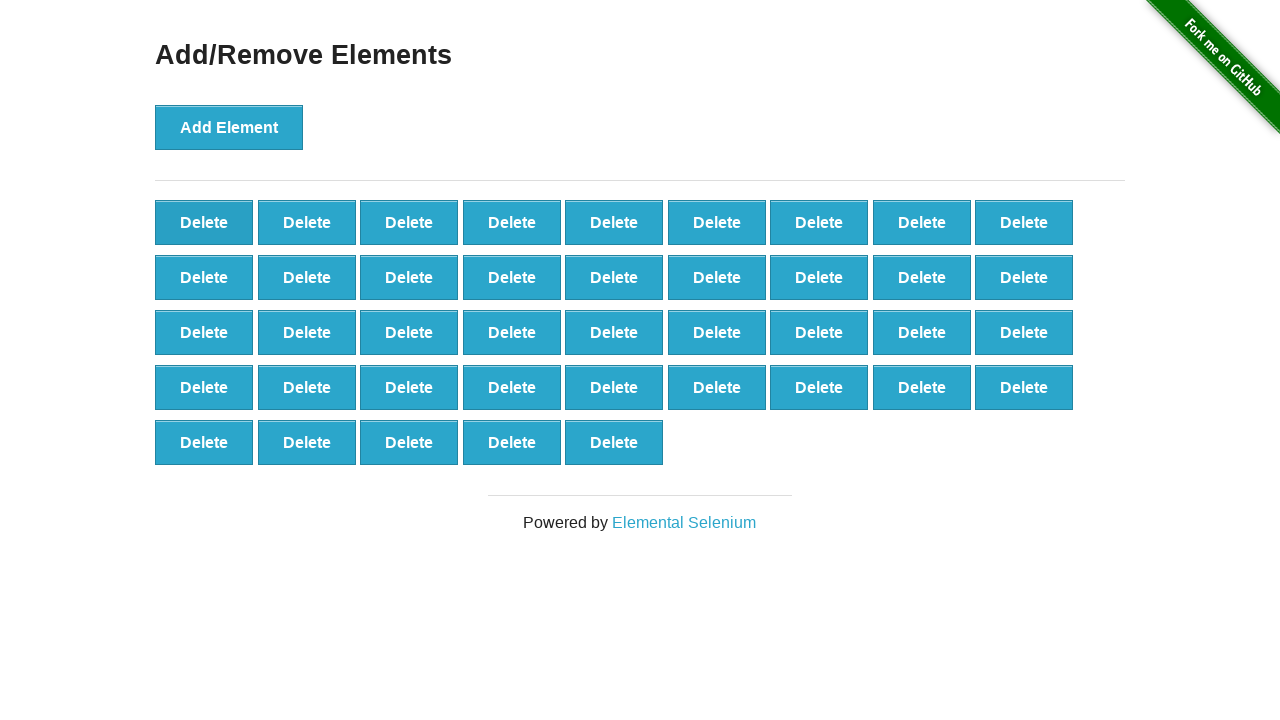

Clicked delete button (iteration 60/90) at (204, 222) on button[onclick='deleteElement()'] >> nth=0
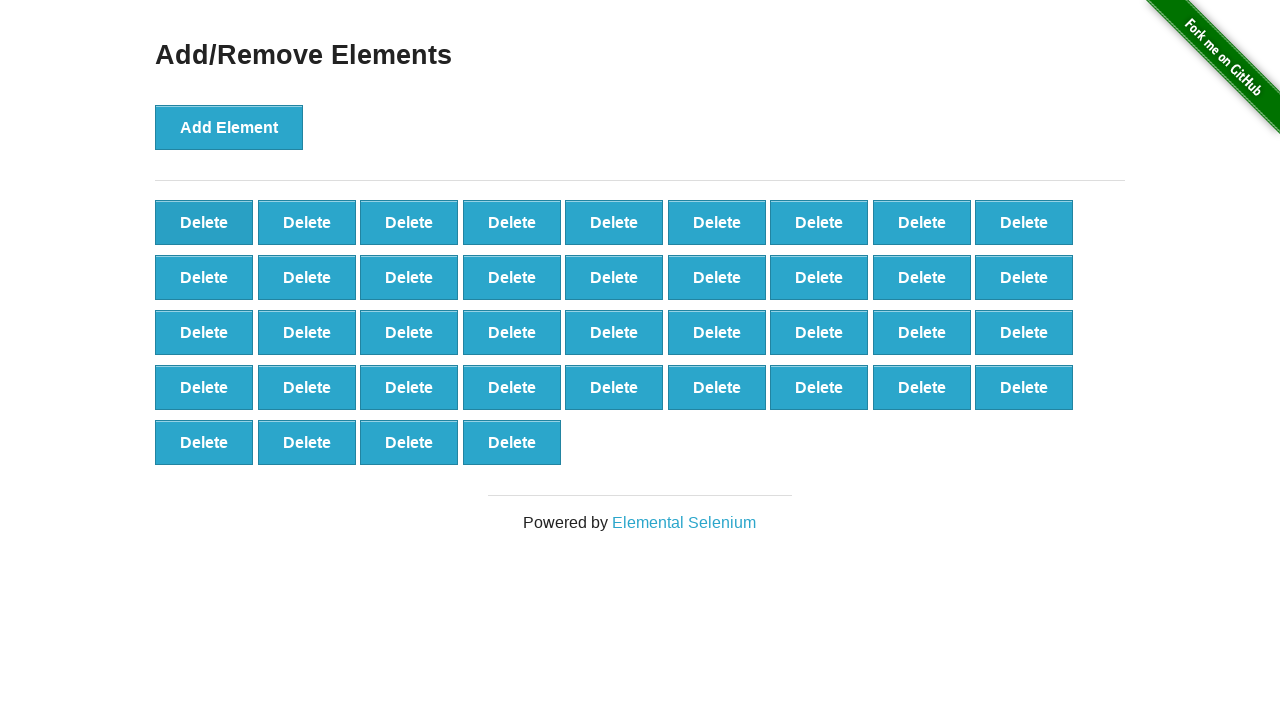

Clicked delete button (iteration 61/90) at (204, 222) on button[onclick='deleteElement()'] >> nth=0
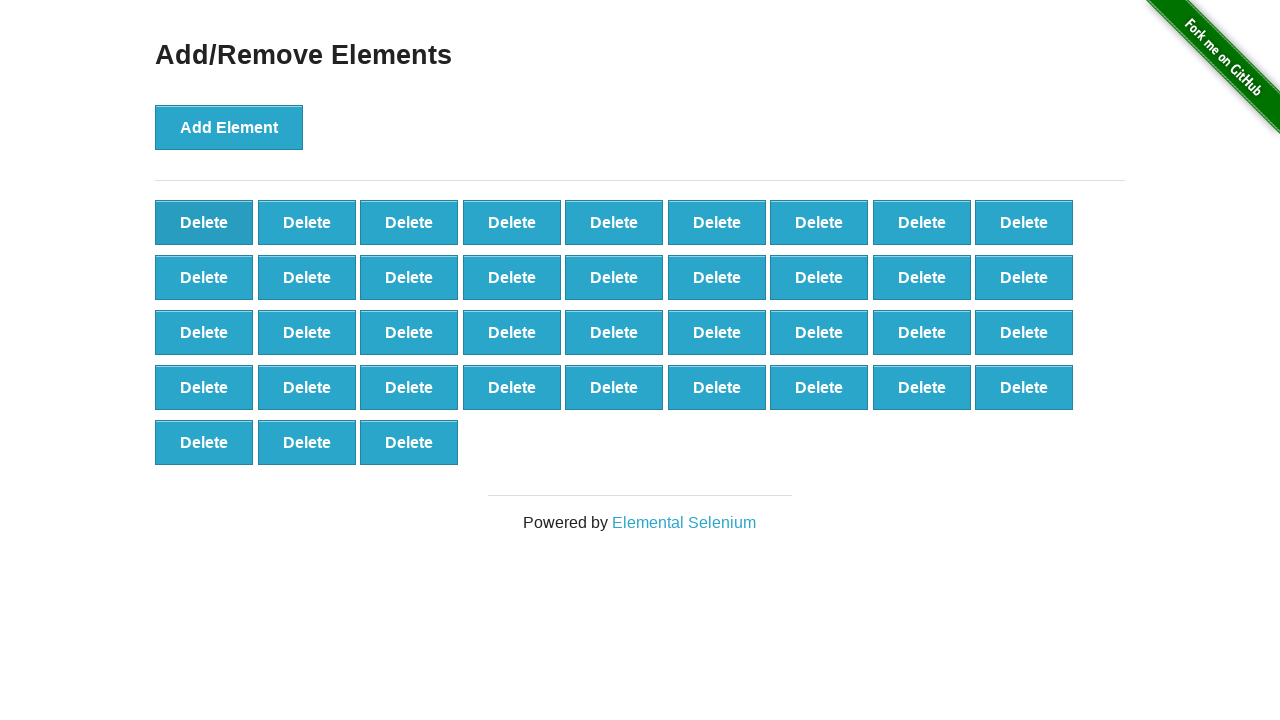

Clicked delete button (iteration 62/90) at (204, 222) on button[onclick='deleteElement()'] >> nth=0
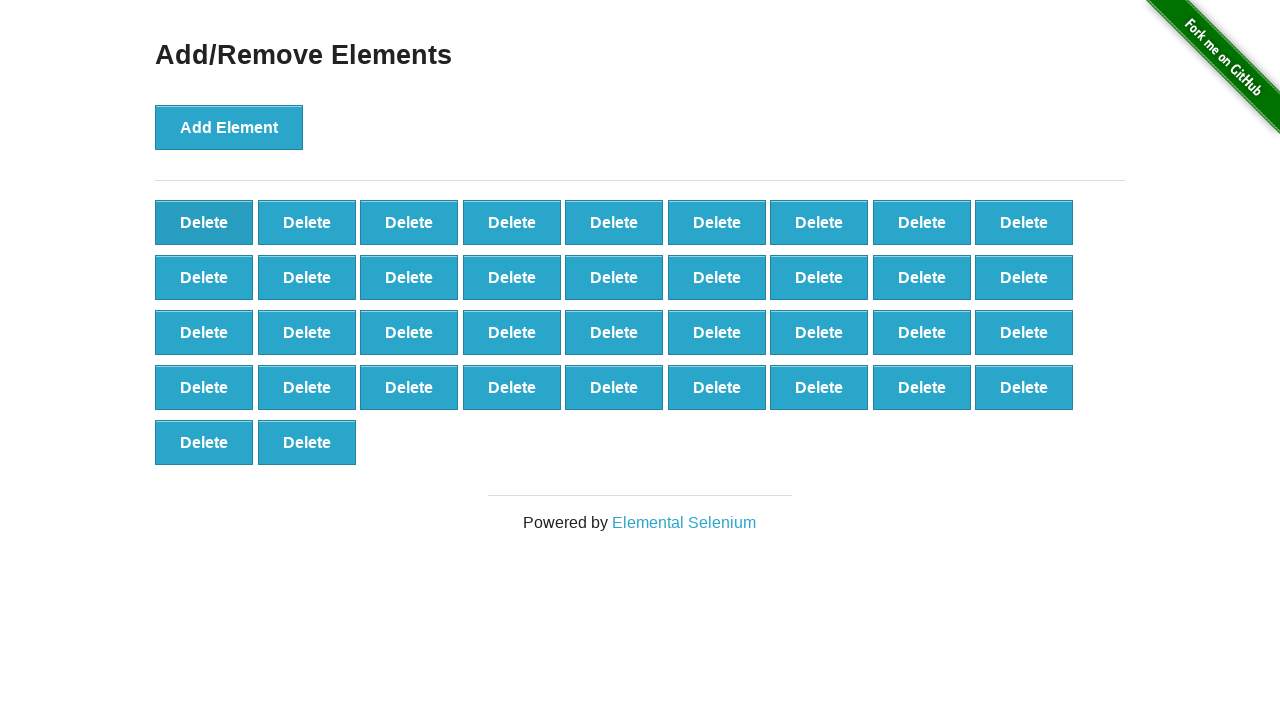

Clicked delete button (iteration 63/90) at (204, 222) on button[onclick='deleteElement()'] >> nth=0
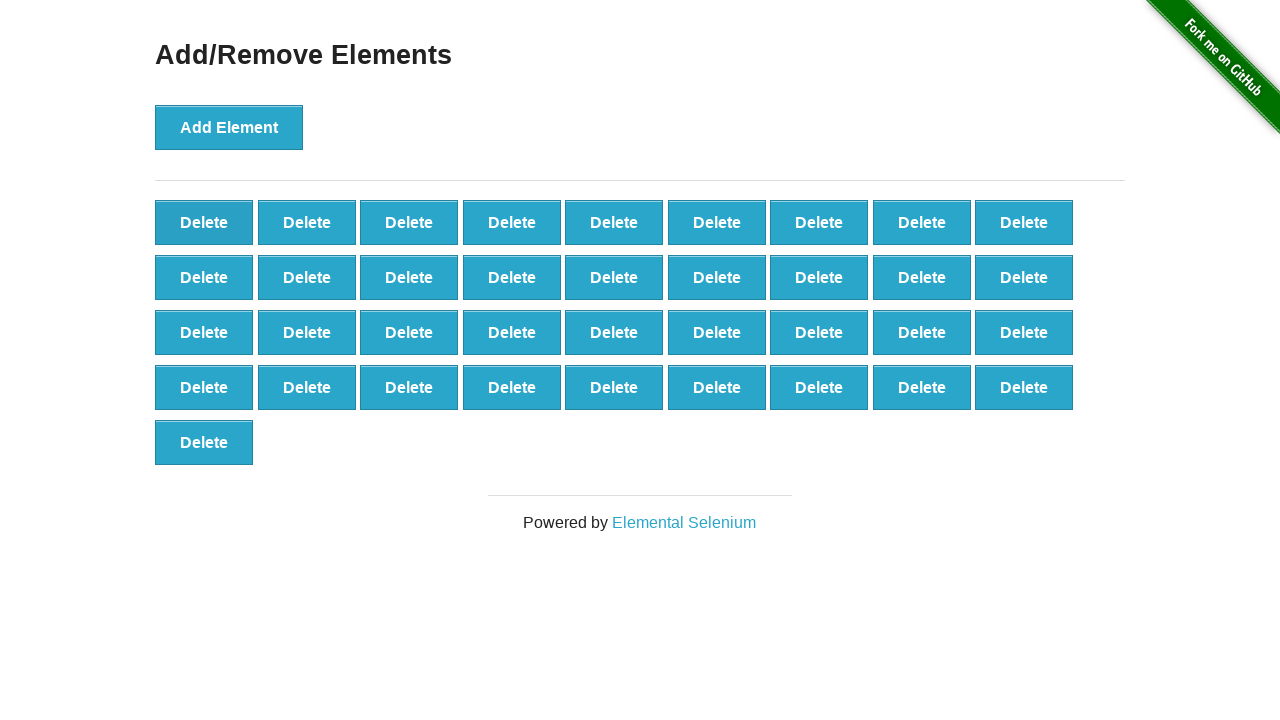

Clicked delete button (iteration 64/90) at (204, 222) on button[onclick='deleteElement()'] >> nth=0
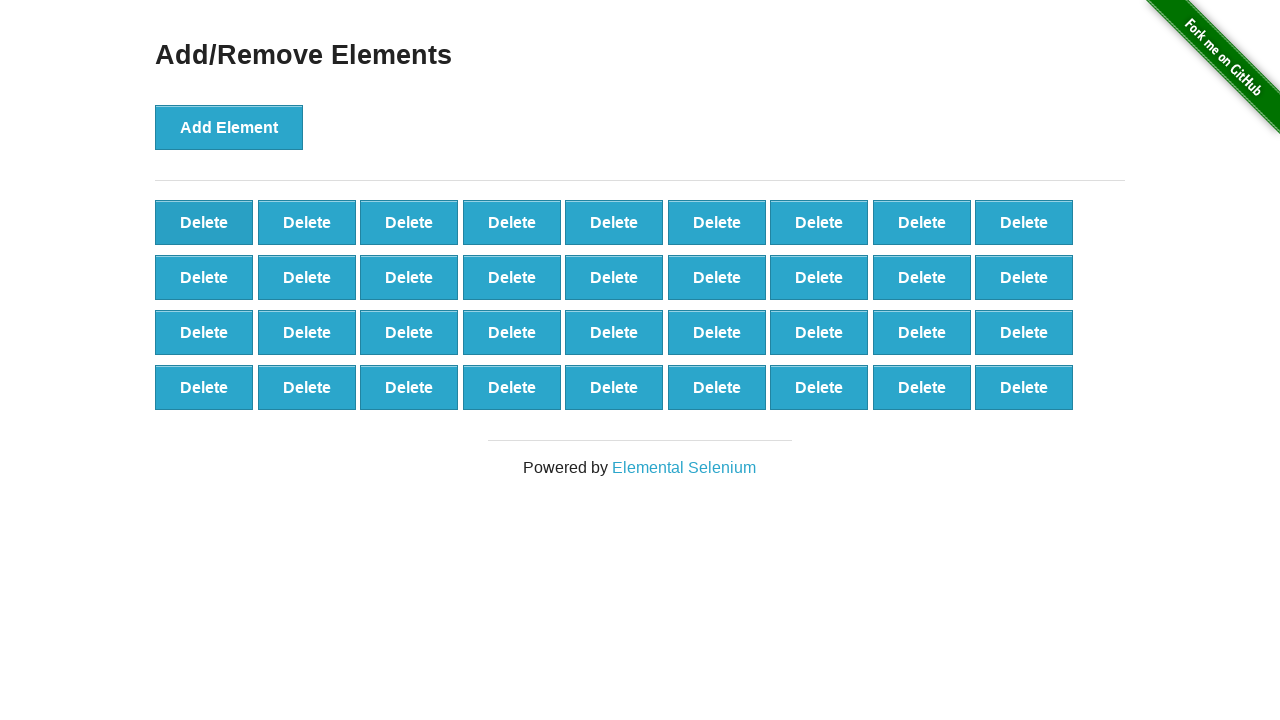

Clicked delete button (iteration 65/90) at (204, 222) on button[onclick='deleteElement()'] >> nth=0
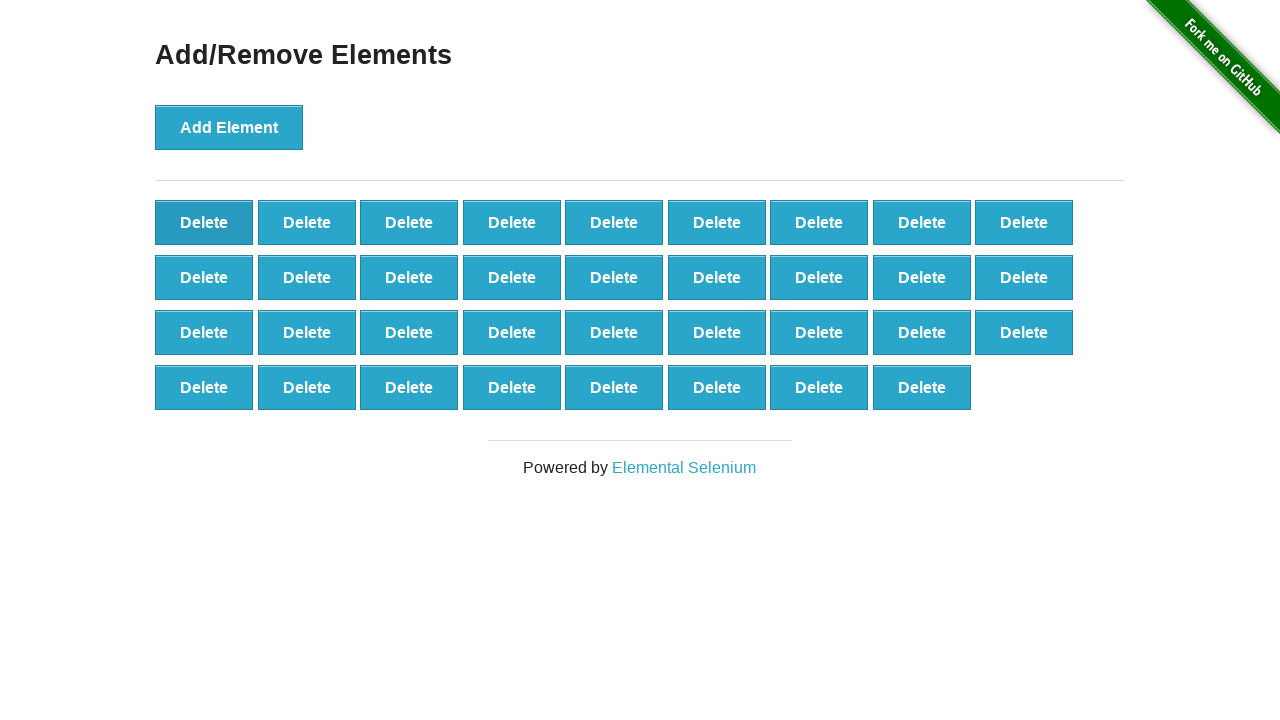

Clicked delete button (iteration 66/90) at (204, 222) on button[onclick='deleteElement()'] >> nth=0
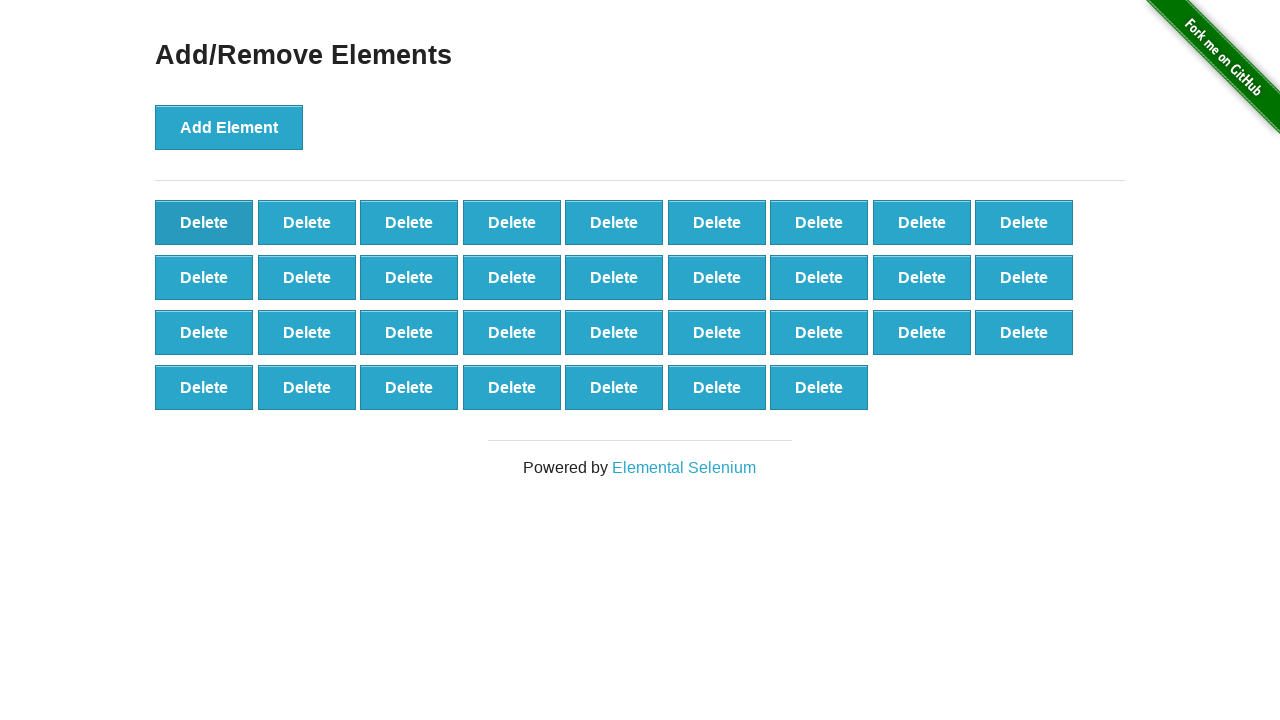

Clicked delete button (iteration 67/90) at (204, 222) on button[onclick='deleteElement()'] >> nth=0
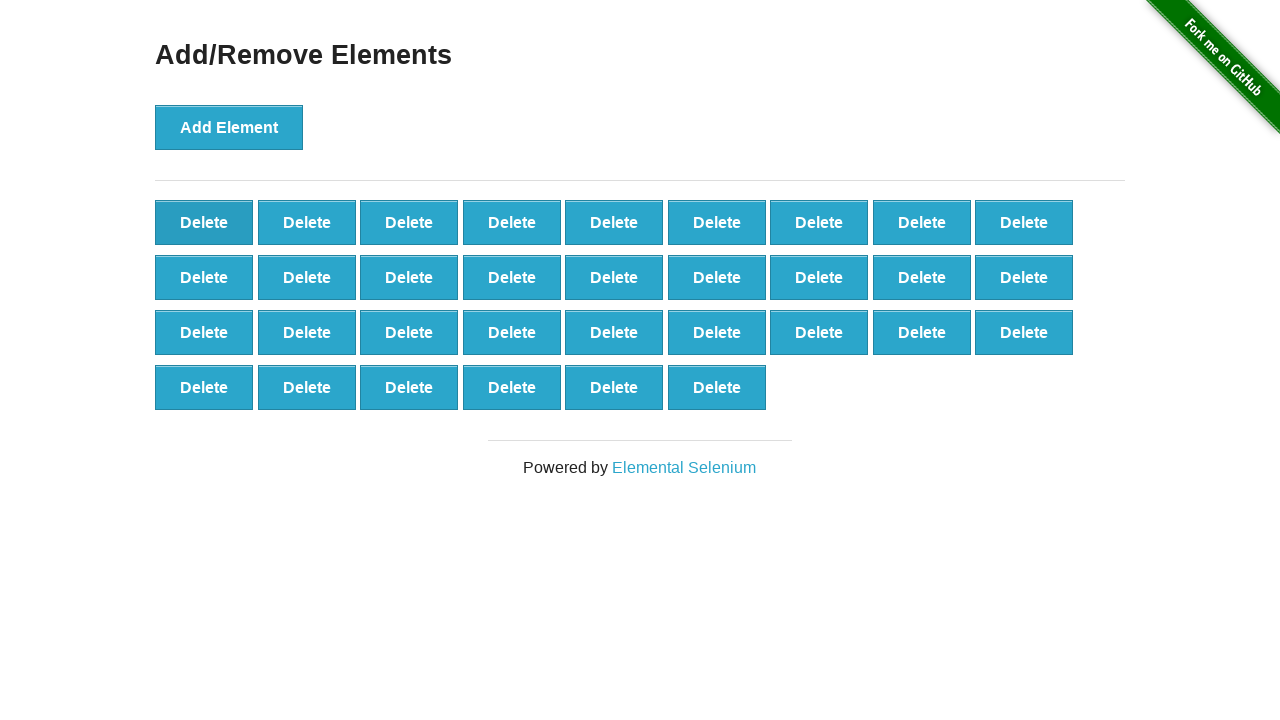

Clicked delete button (iteration 68/90) at (204, 222) on button[onclick='deleteElement()'] >> nth=0
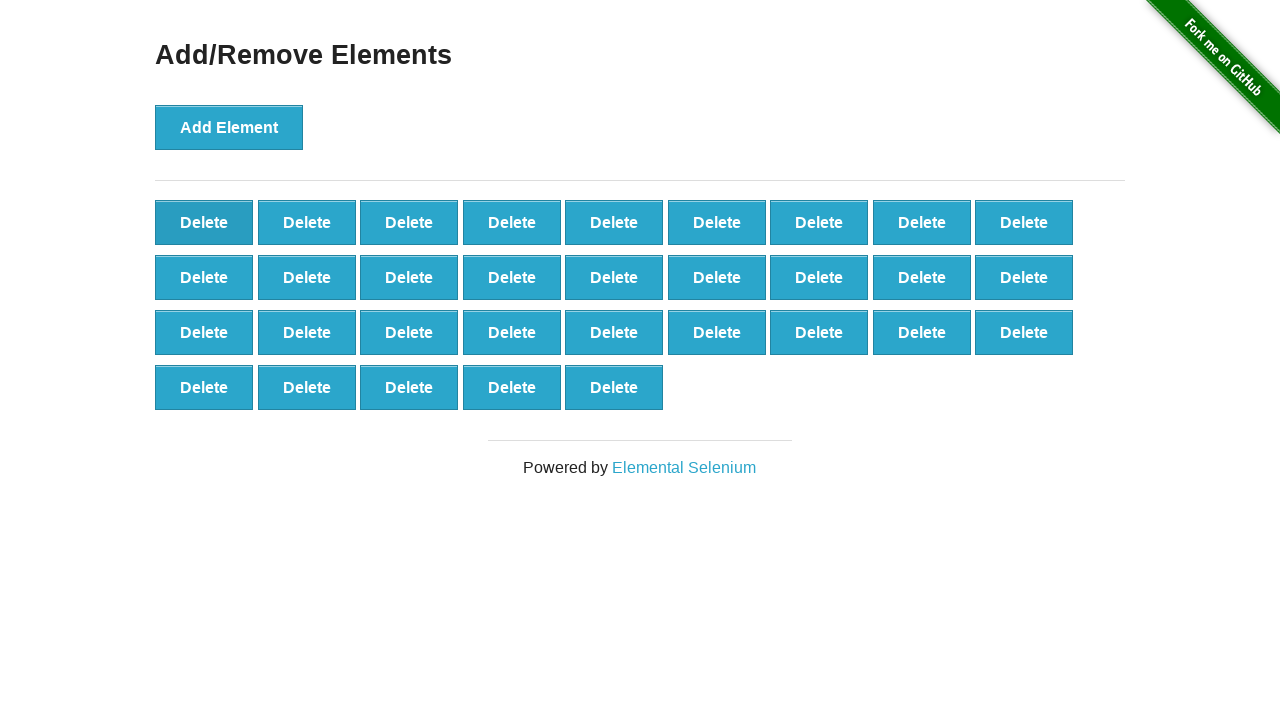

Clicked delete button (iteration 69/90) at (204, 222) on button[onclick='deleteElement()'] >> nth=0
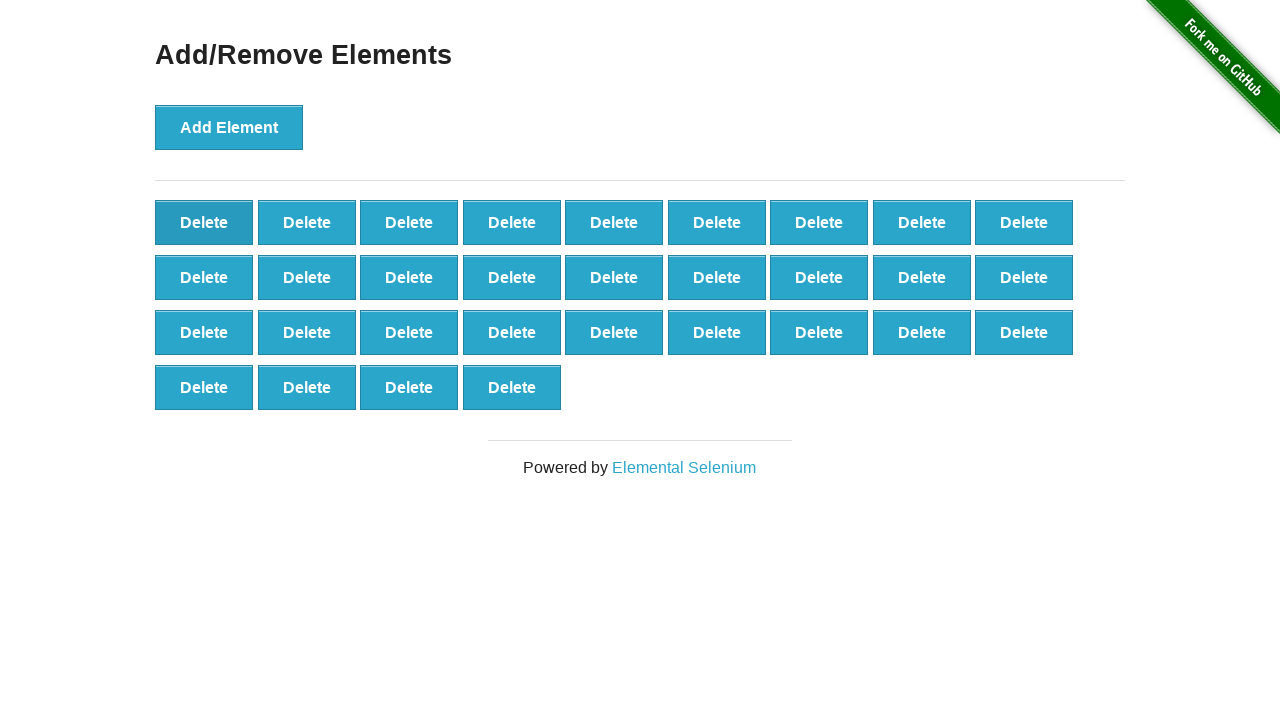

Clicked delete button (iteration 70/90) at (204, 222) on button[onclick='deleteElement()'] >> nth=0
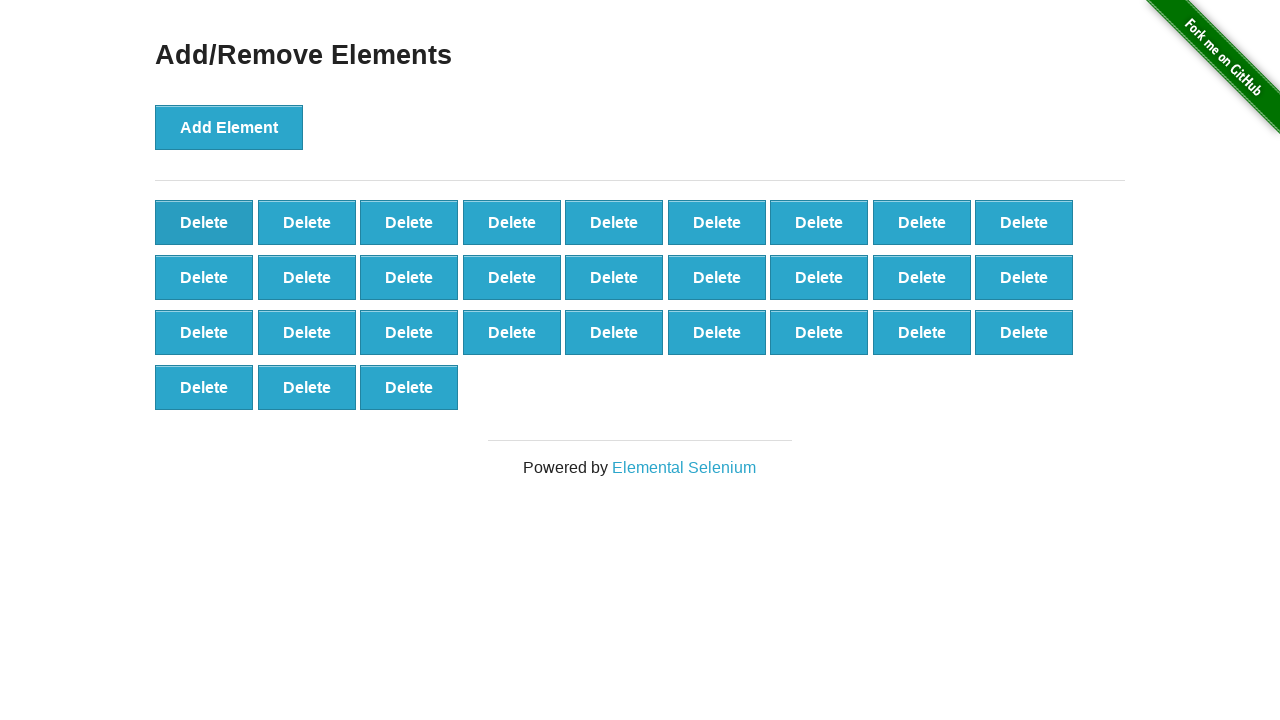

Clicked delete button (iteration 71/90) at (204, 222) on button[onclick='deleteElement()'] >> nth=0
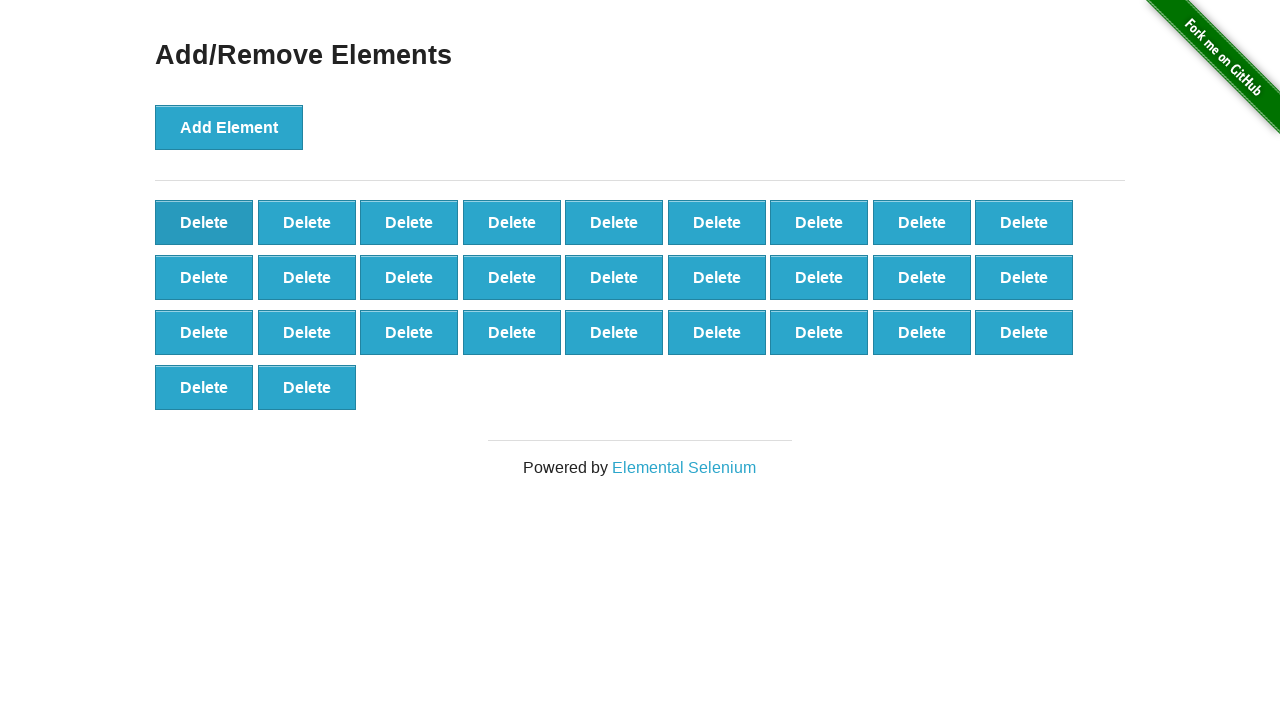

Clicked delete button (iteration 72/90) at (204, 222) on button[onclick='deleteElement()'] >> nth=0
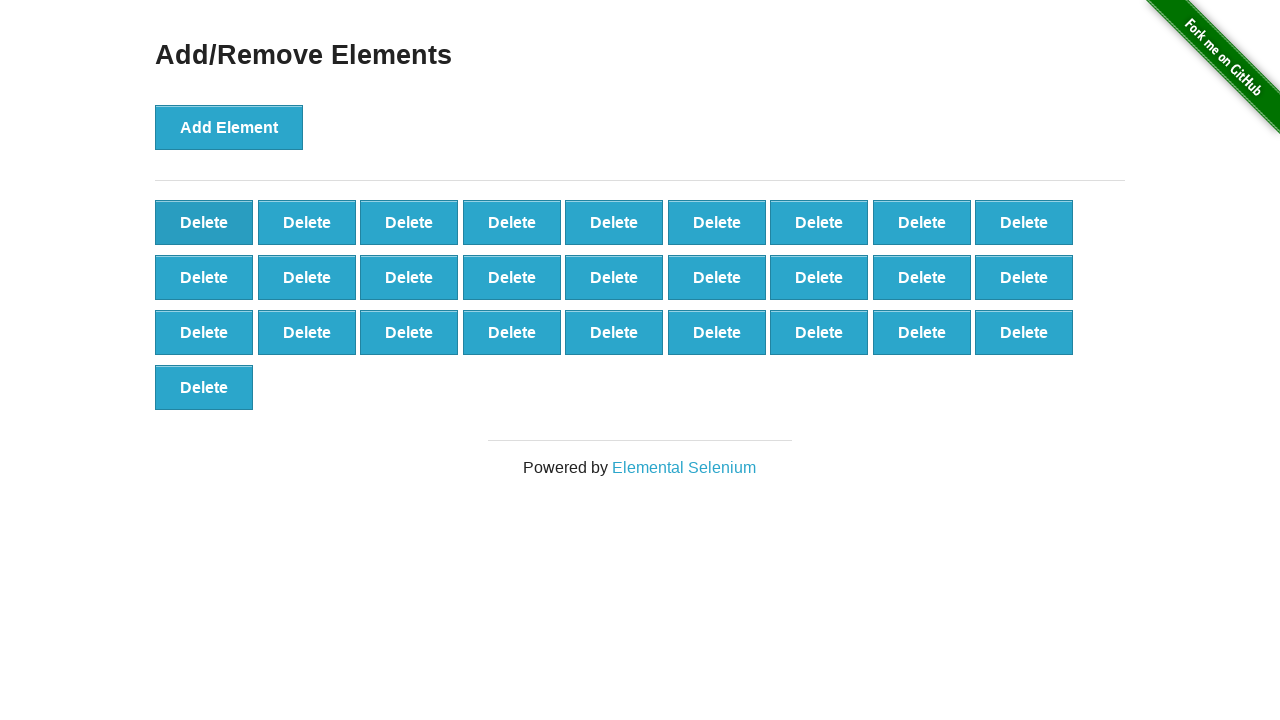

Clicked delete button (iteration 73/90) at (204, 222) on button[onclick='deleteElement()'] >> nth=0
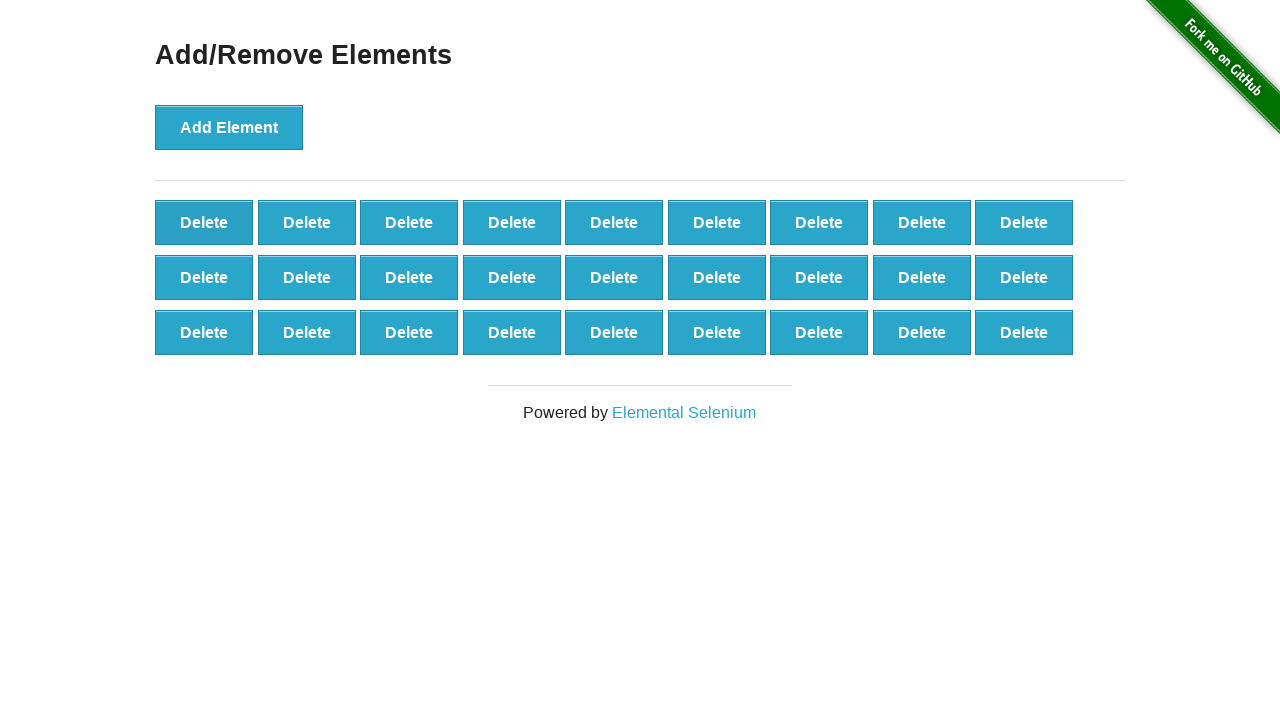

Clicked delete button (iteration 74/90) at (204, 222) on button[onclick='deleteElement()'] >> nth=0
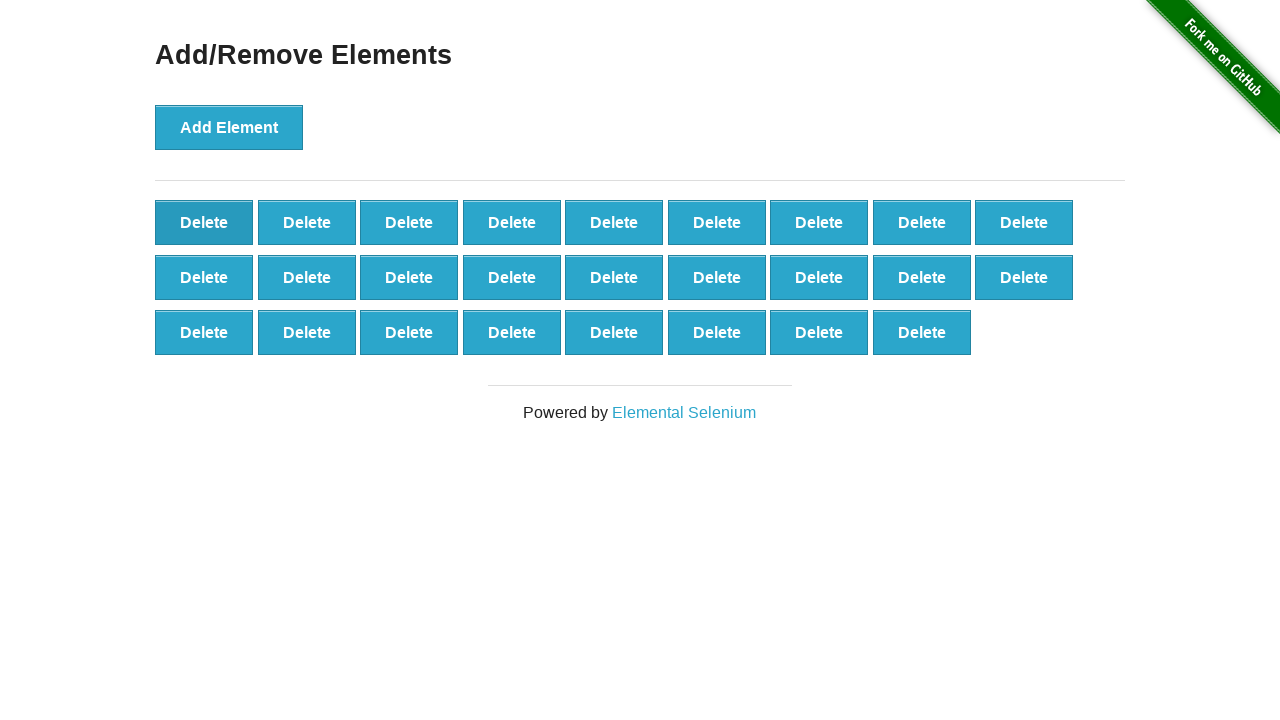

Clicked delete button (iteration 75/90) at (204, 222) on button[onclick='deleteElement()'] >> nth=0
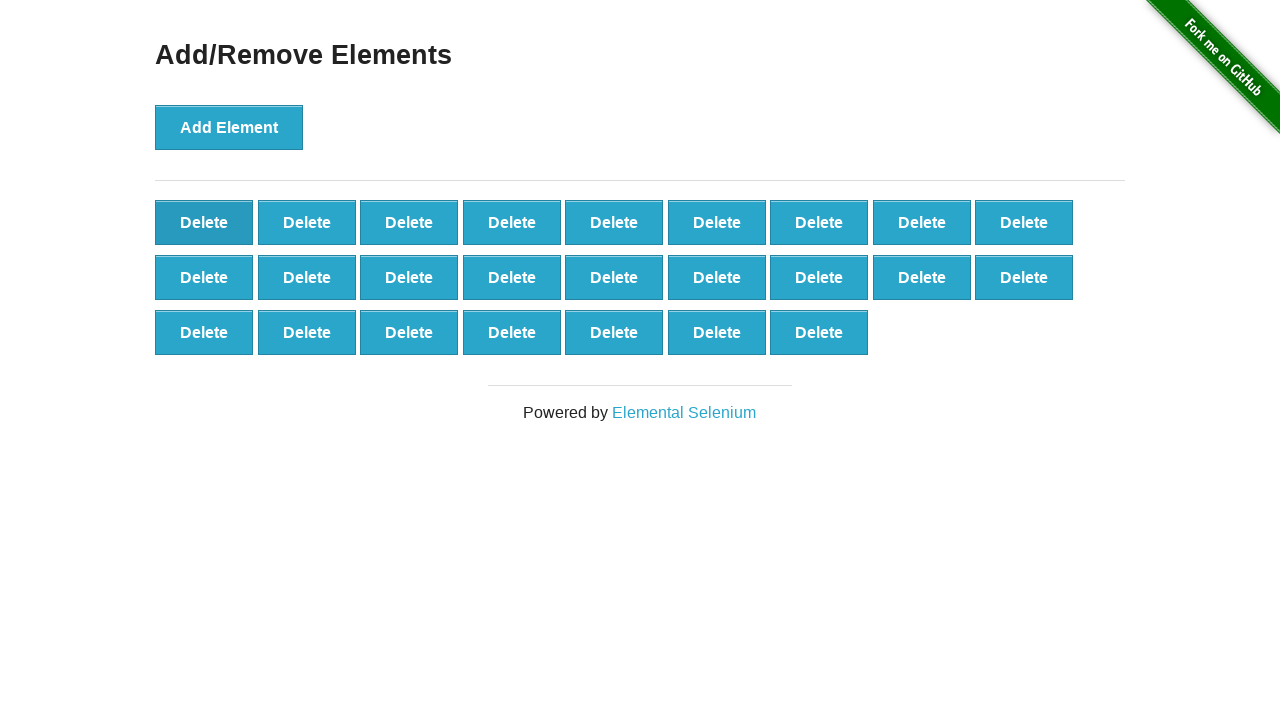

Clicked delete button (iteration 76/90) at (204, 222) on button[onclick='deleteElement()'] >> nth=0
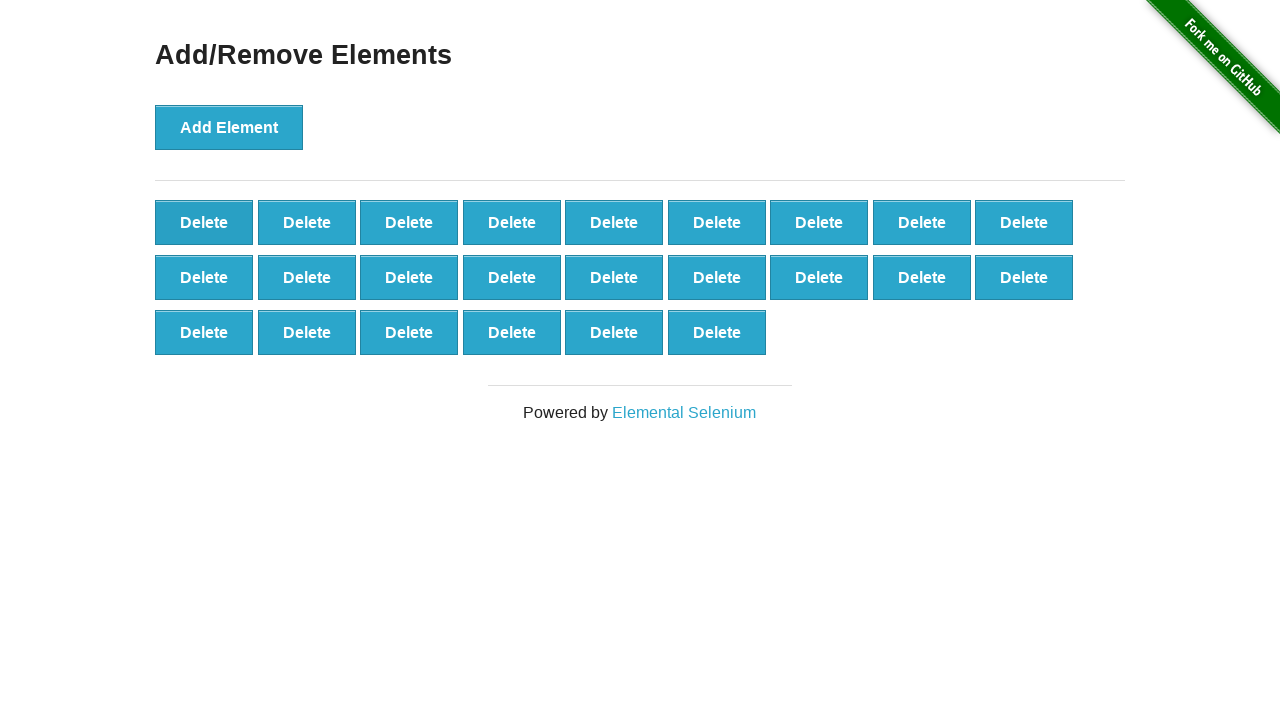

Clicked delete button (iteration 77/90) at (204, 222) on button[onclick='deleteElement()'] >> nth=0
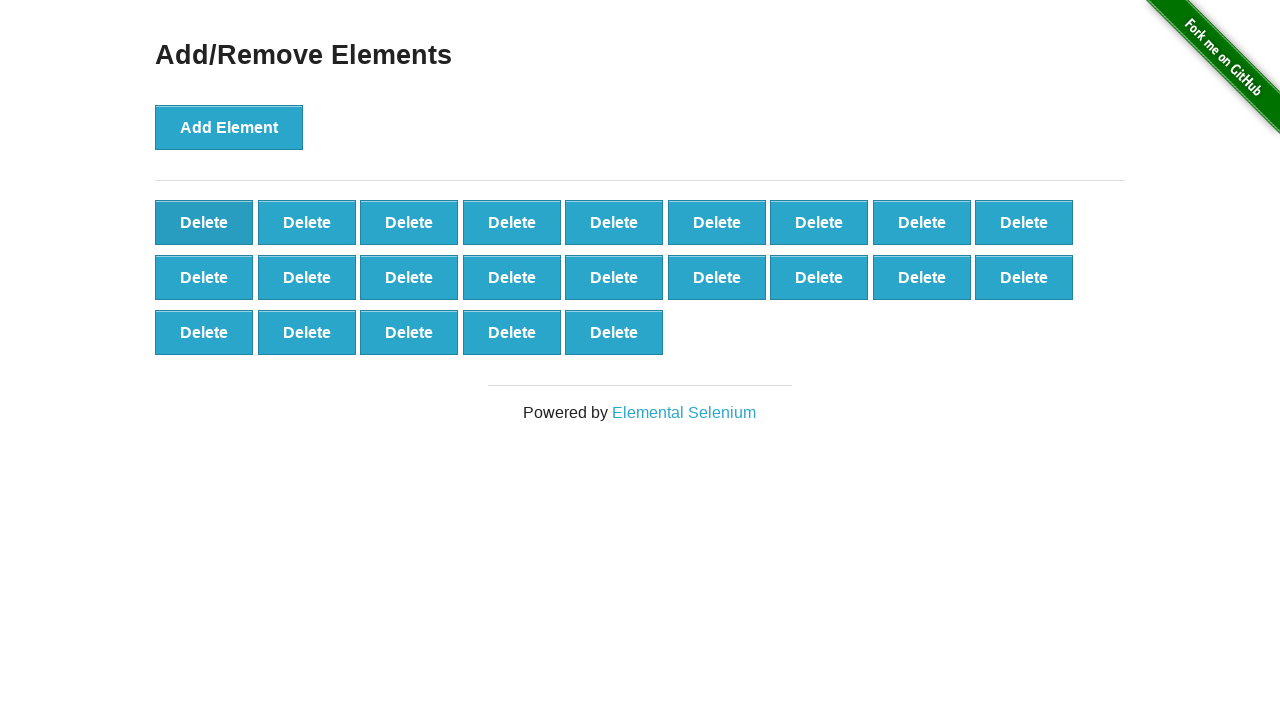

Clicked delete button (iteration 78/90) at (204, 222) on button[onclick='deleteElement()'] >> nth=0
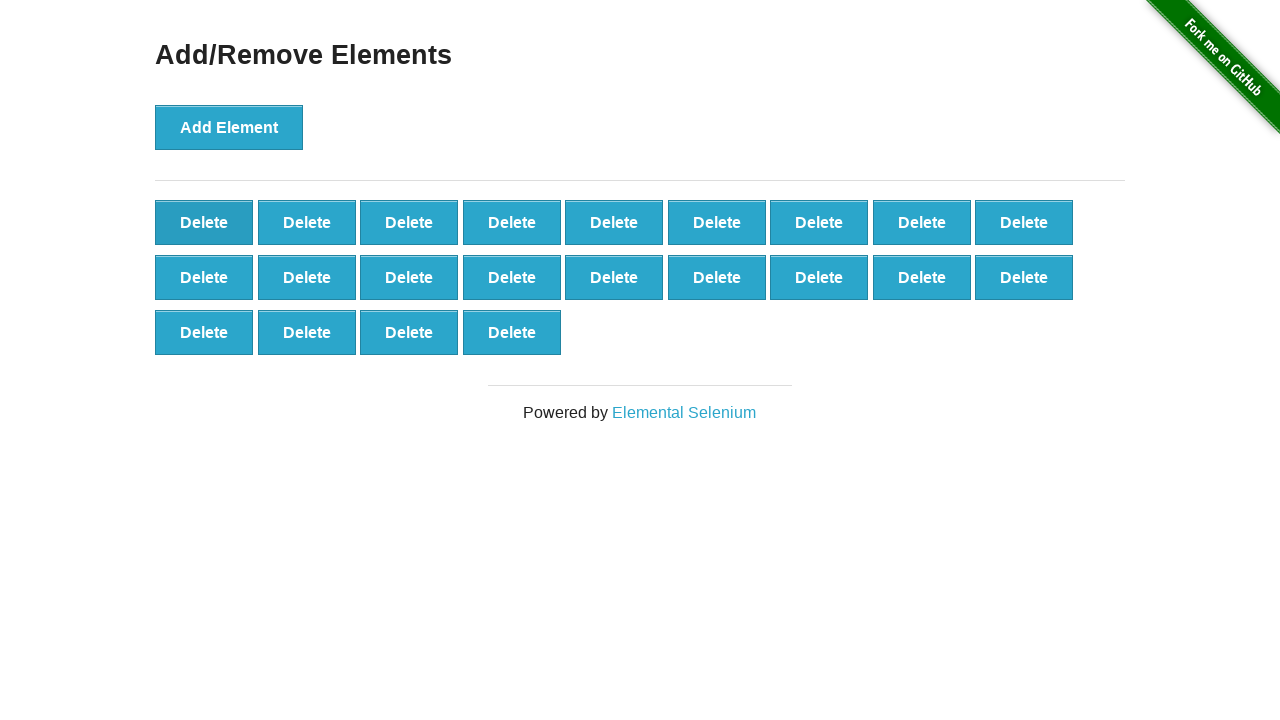

Clicked delete button (iteration 79/90) at (204, 222) on button[onclick='deleteElement()'] >> nth=0
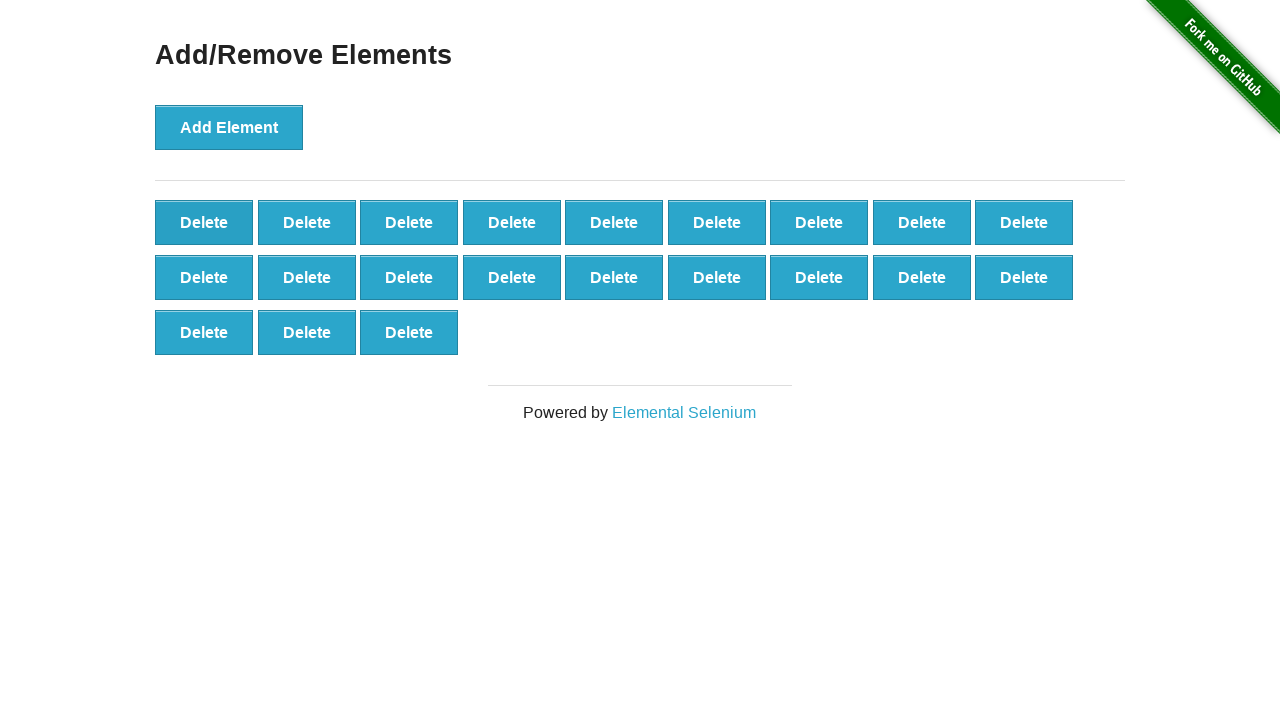

Clicked delete button (iteration 80/90) at (204, 222) on button[onclick='deleteElement()'] >> nth=0
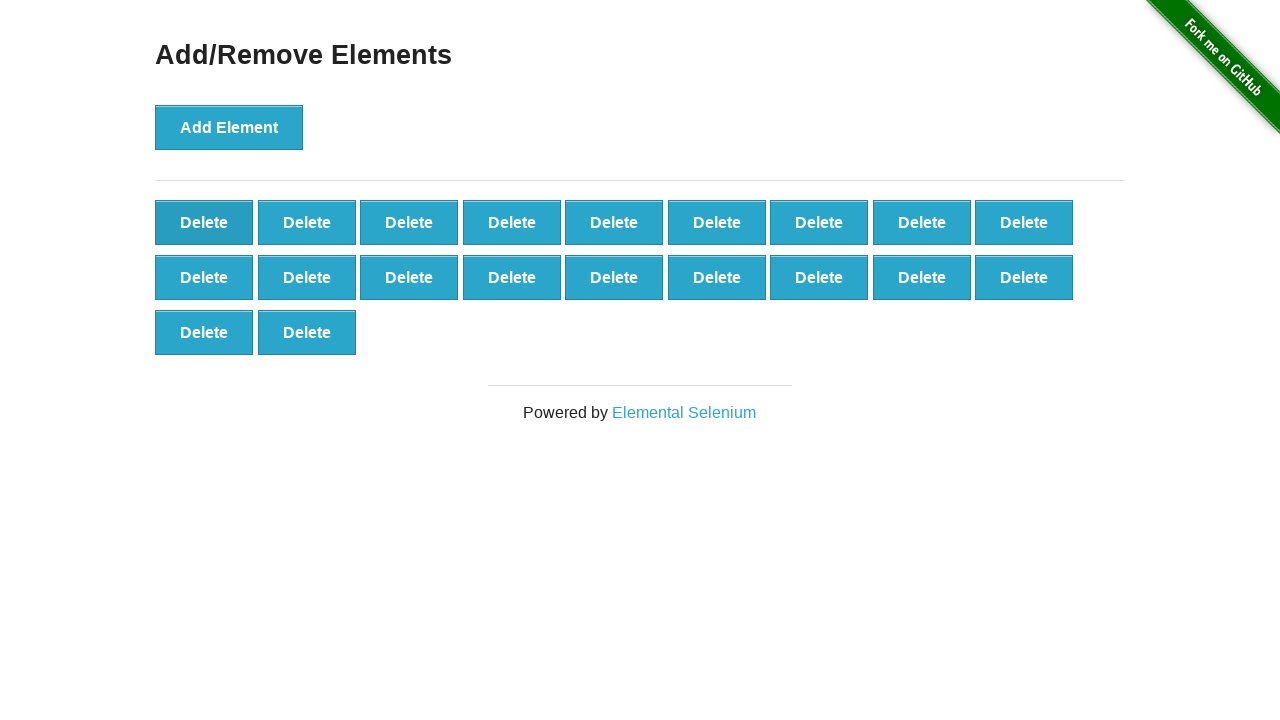

Clicked delete button (iteration 81/90) at (204, 222) on button[onclick='deleteElement()'] >> nth=0
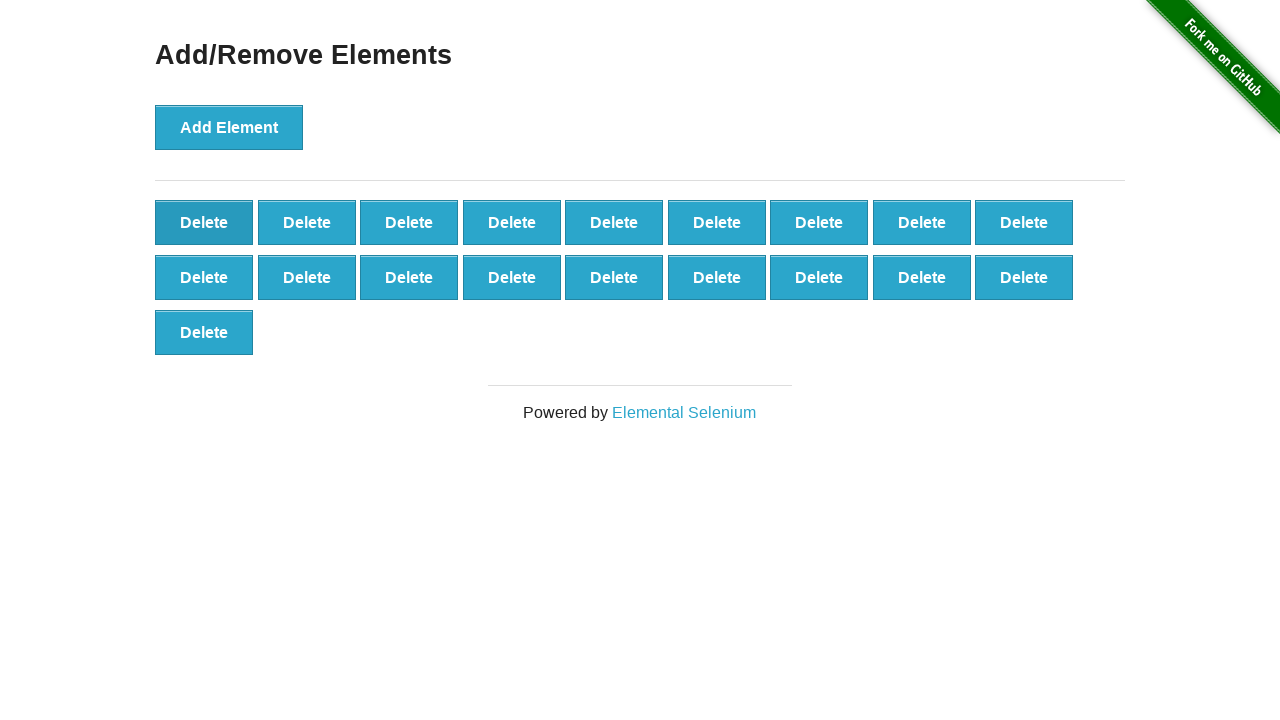

Clicked delete button (iteration 82/90) at (204, 222) on button[onclick='deleteElement()'] >> nth=0
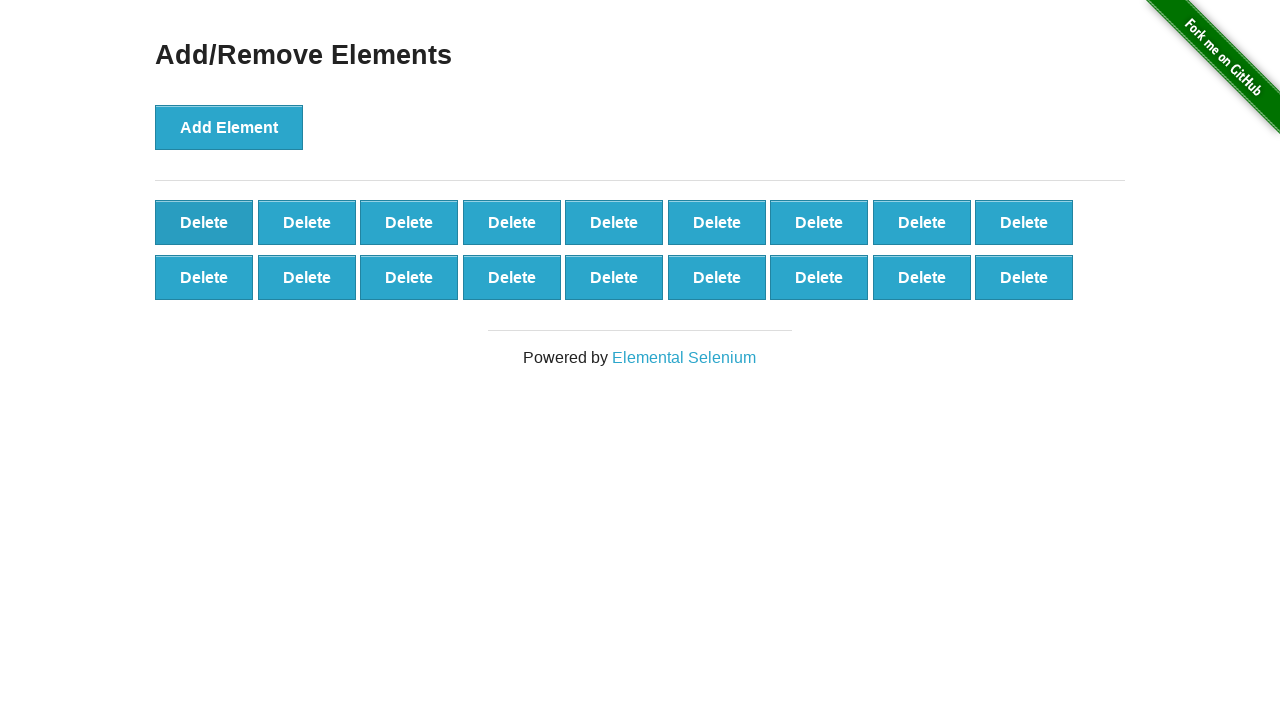

Clicked delete button (iteration 83/90) at (204, 222) on button[onclick='deleteElement()'] >> nth=0
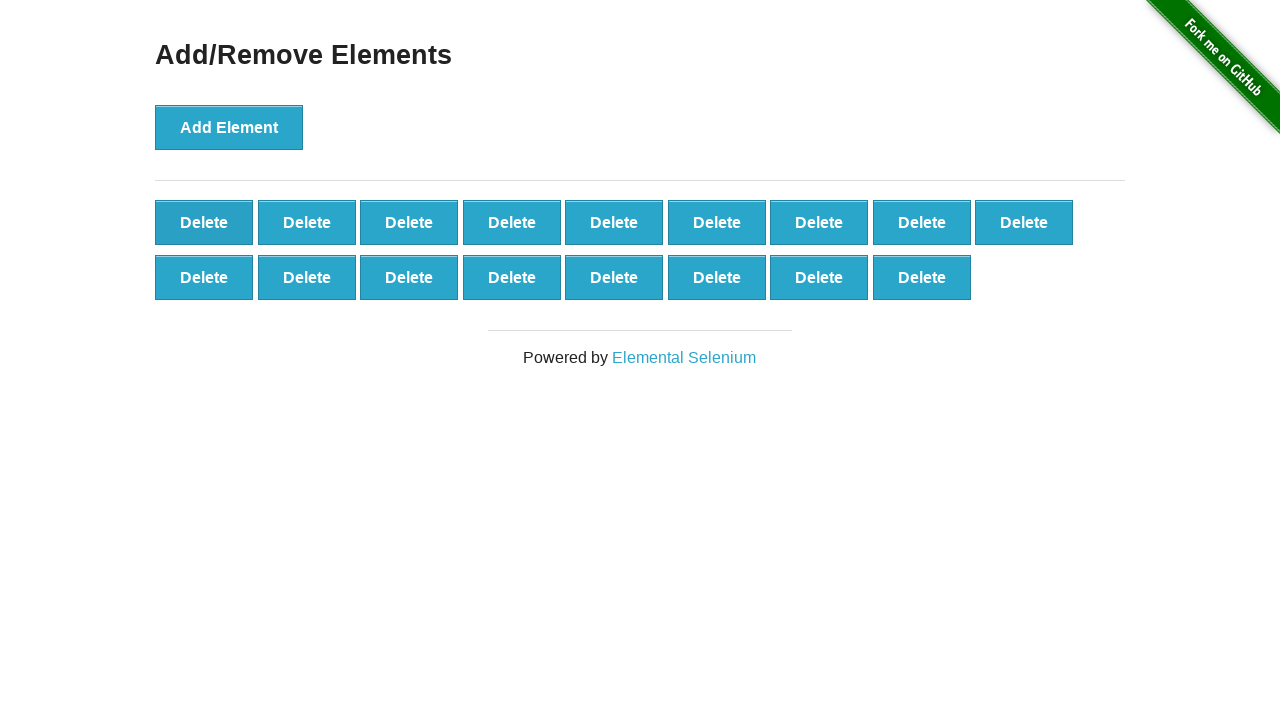

Clicked delete button (iteration 84/90) at (204, 222) on button[onclick='deleteElement()'] >> nth=0
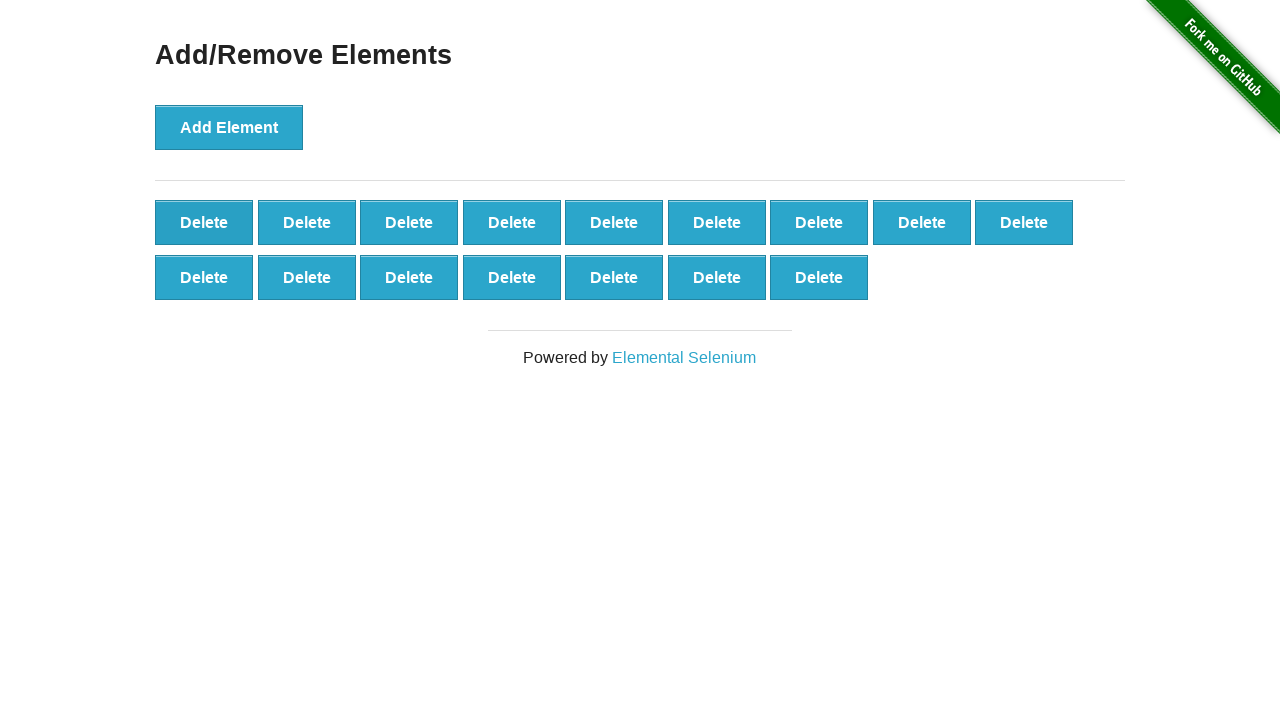

Clicked delete button (iteration 85/90) at (204, 222) on button[onclick='deleteElement()'] >> nth=0
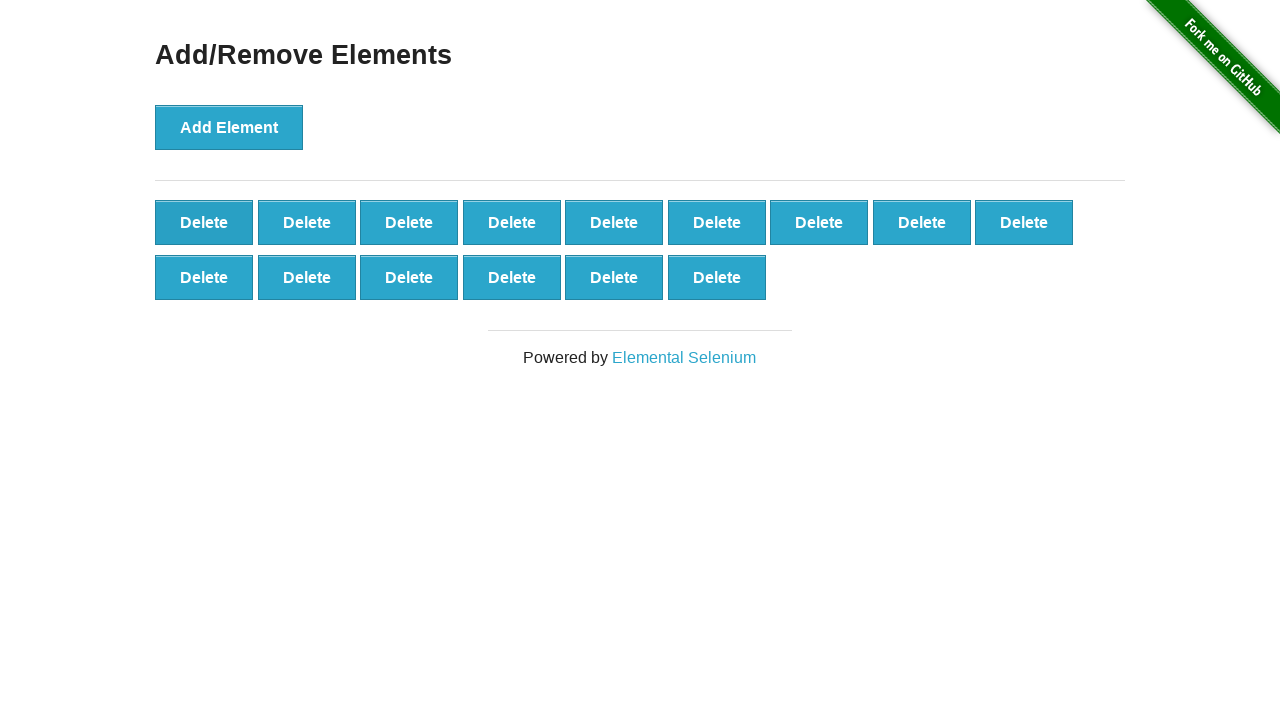

Clicked delete button (iteration 86/90) at (204, 222) on button[onclick='deleteElement()'] >> nth=0
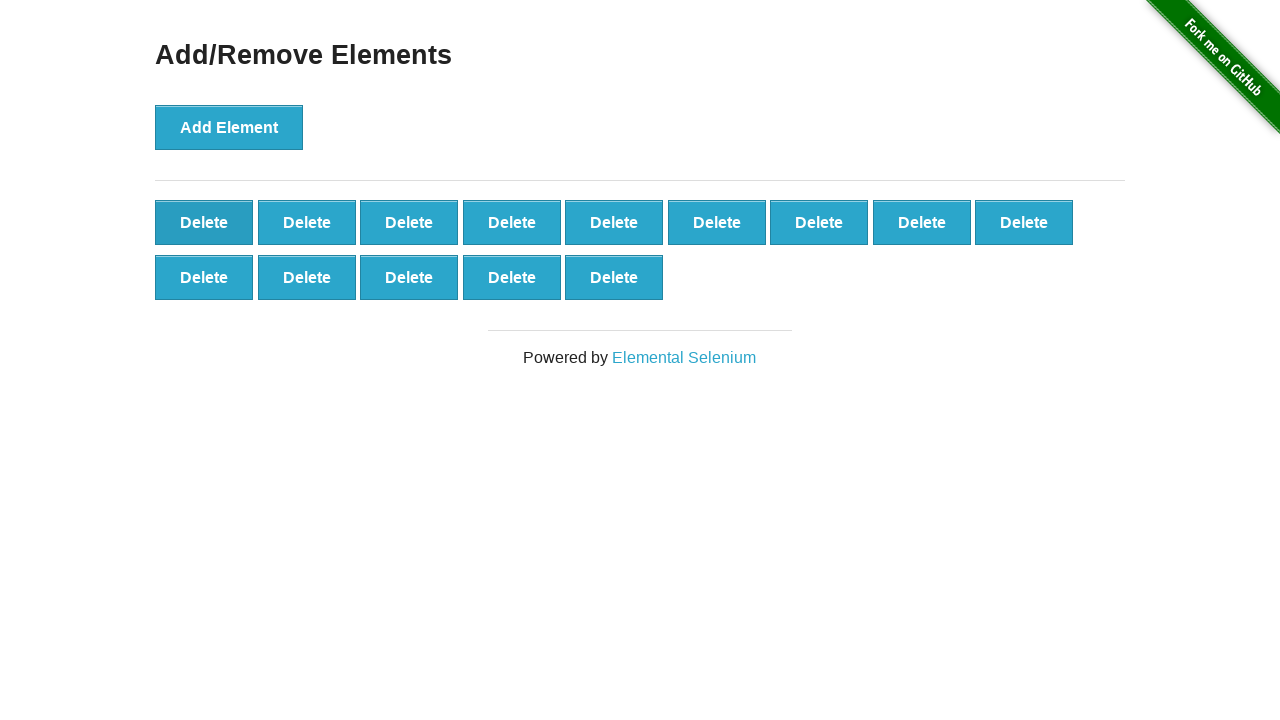

Clicked delete button (iteration 87/90) at (204, 222) on button[onclick='deleteElement()'] >> nth=0
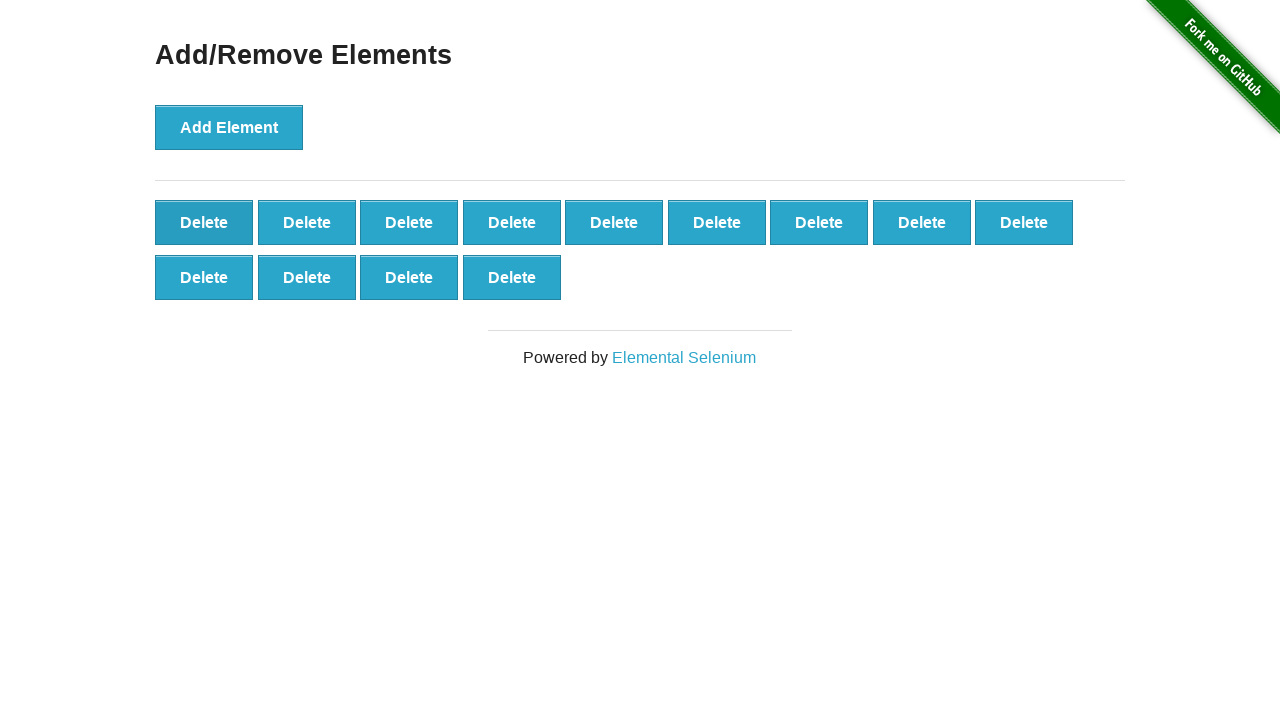

Clicked delete button (iteration 88/90) at (204, 222) on button[onclick='deleteElement()'] >> nth=0
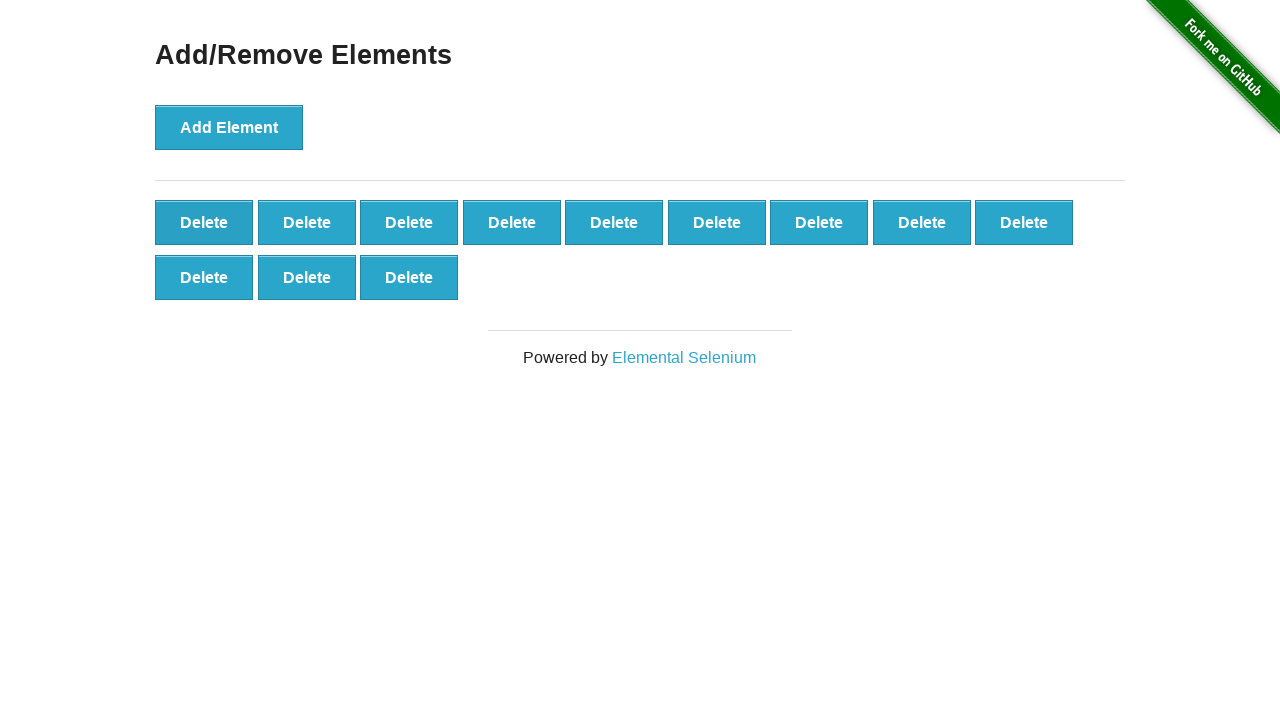

Clicked delete button (iteration 89/90) at (204, 222) on button[onclick='deleteElement()'] >> nth=0
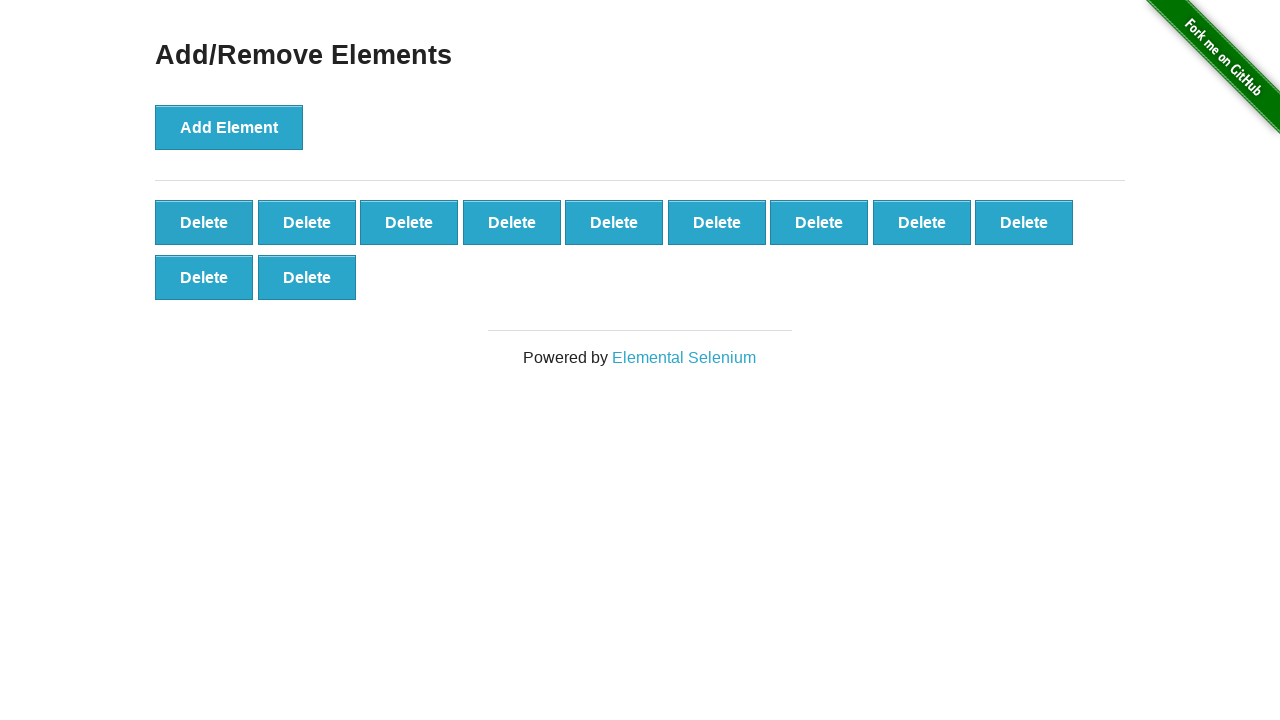

Clicked delete button (iteration 90/90) at (204, 222) on button[onclick='deleteElement()'] >> nth=0
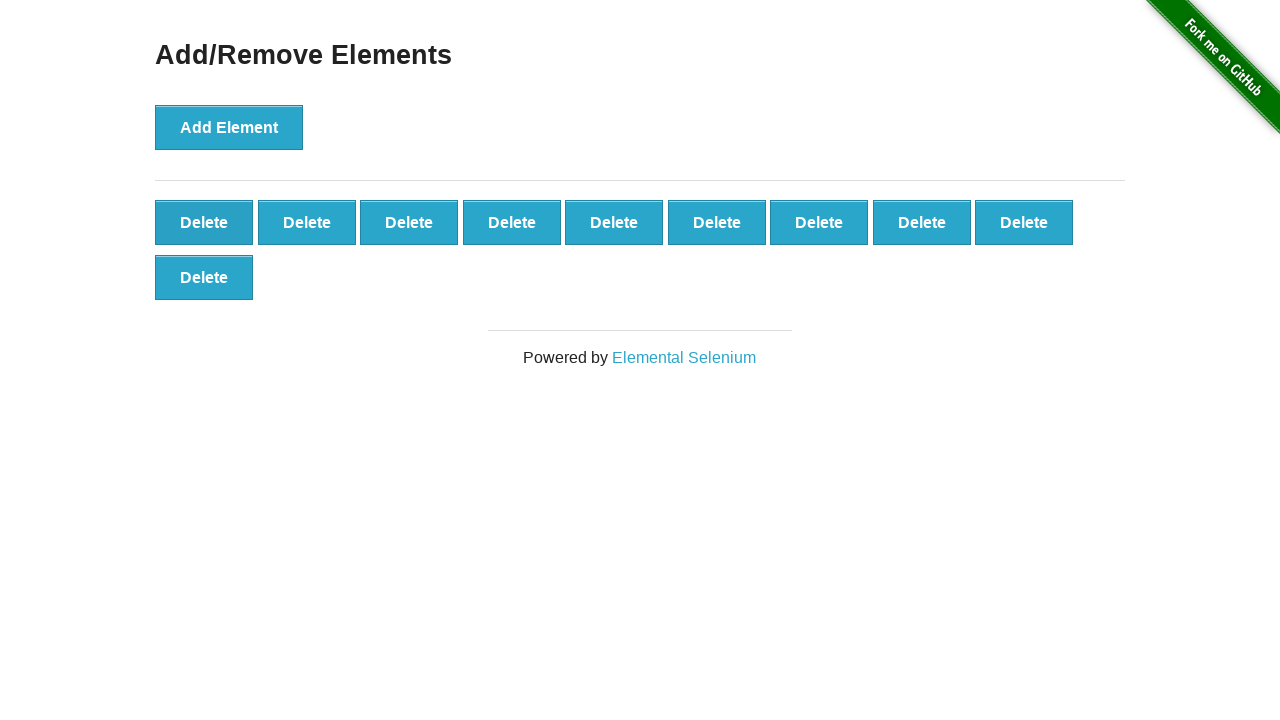

Verified that only 10 delete buttons remain
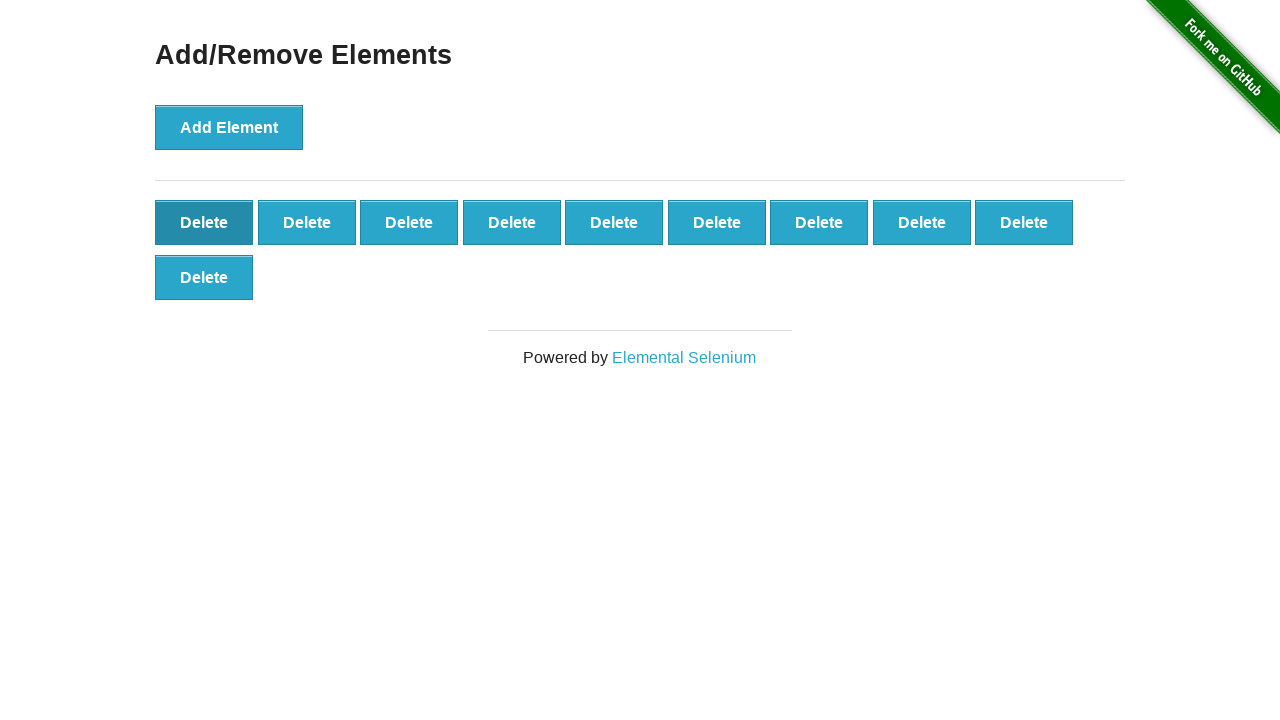

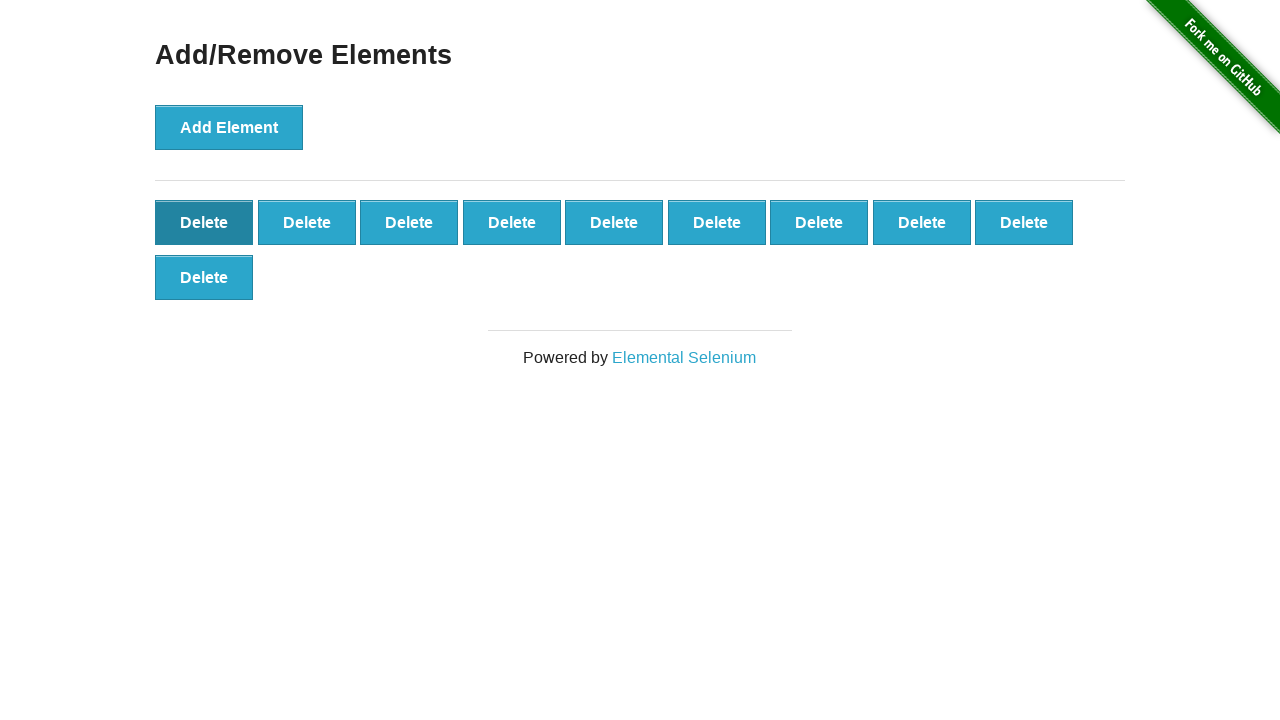